Tests jQuery UI datepicker functionality by navigating through months and selecting a specific date

Starting URL: https://jqueryui.com/datepicker/

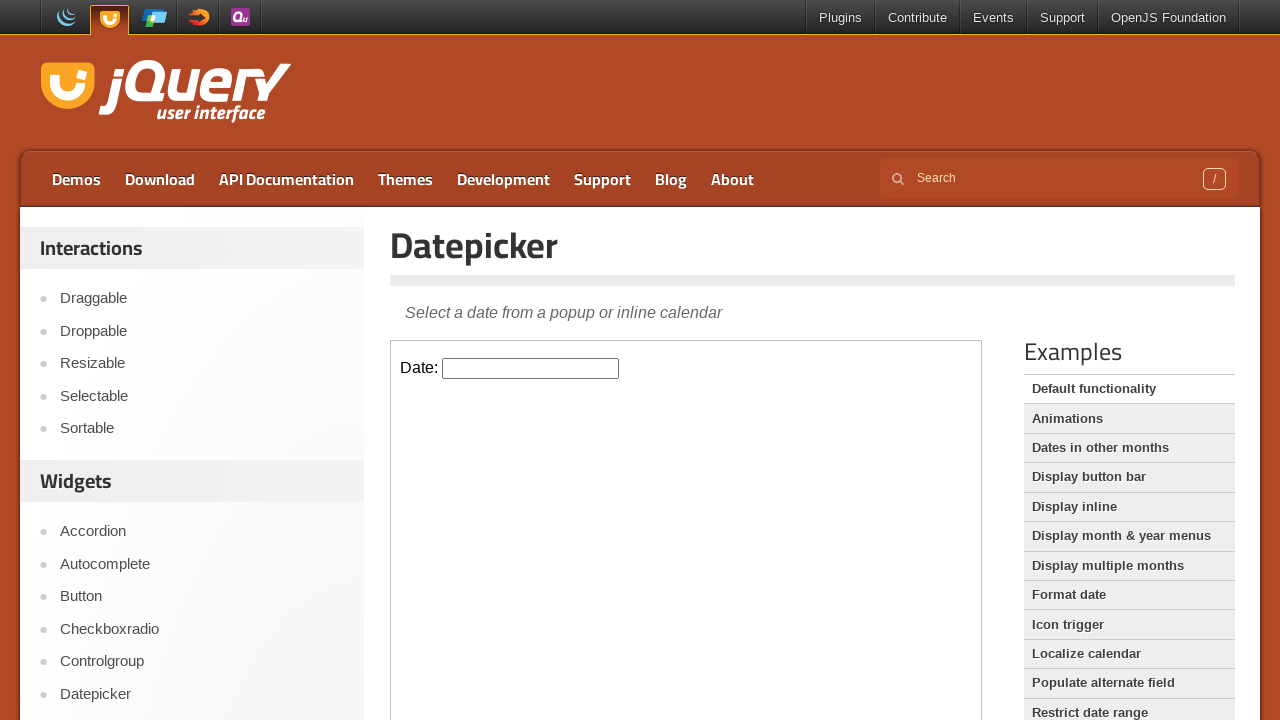

Located the iframe containing the datepicker
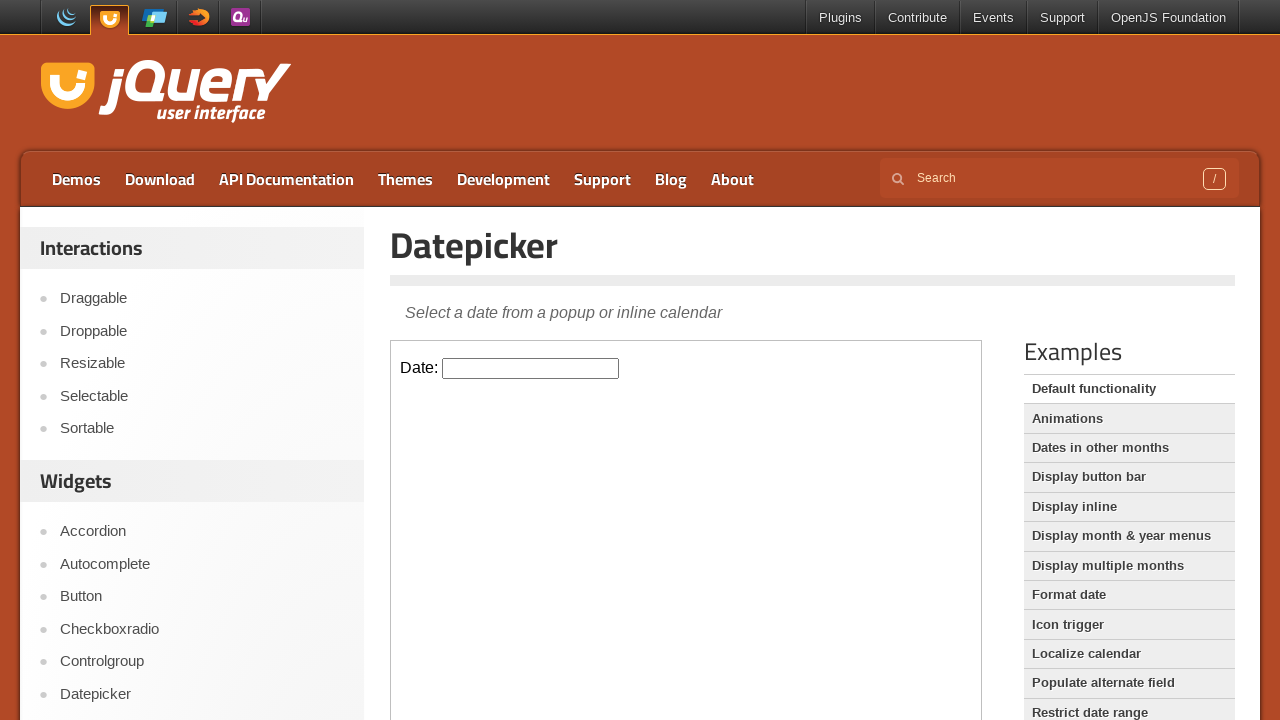

Clicked on the datepicker input to open the calendar at (531, 368) on iframe >> nth=0 >> internal:control=enter-frame >> #datepicker
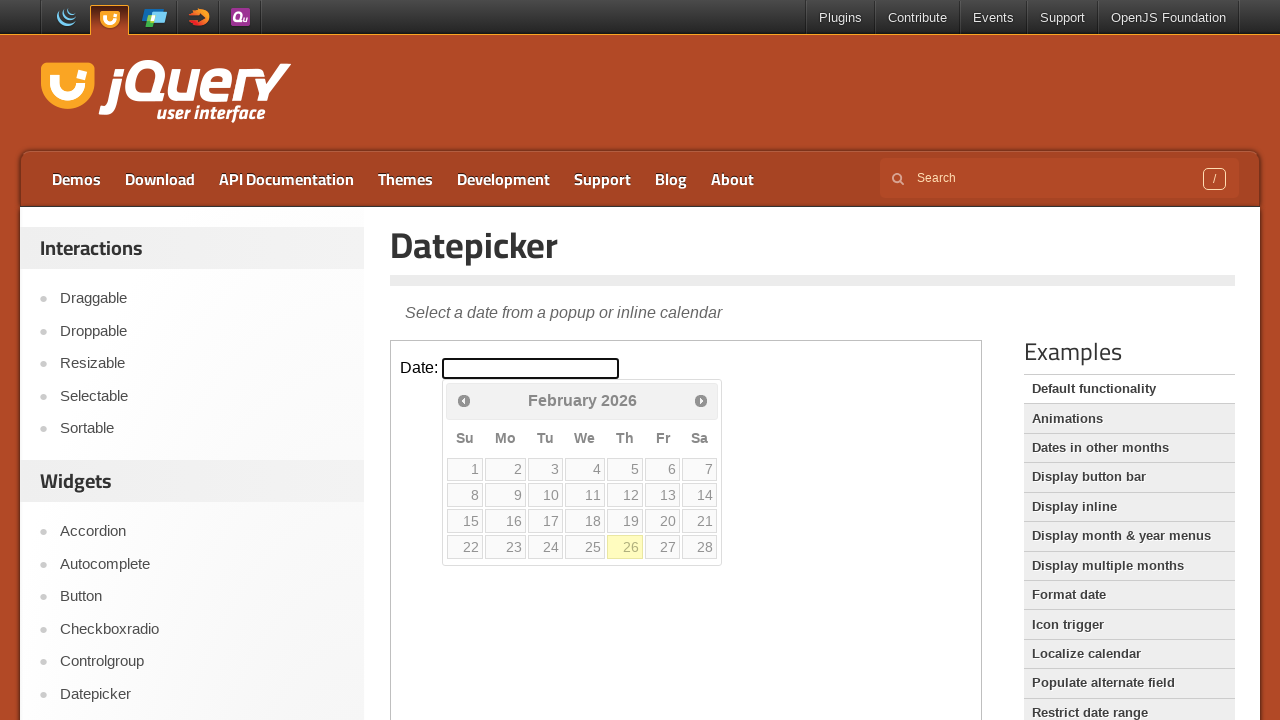

Retrieved current month: February
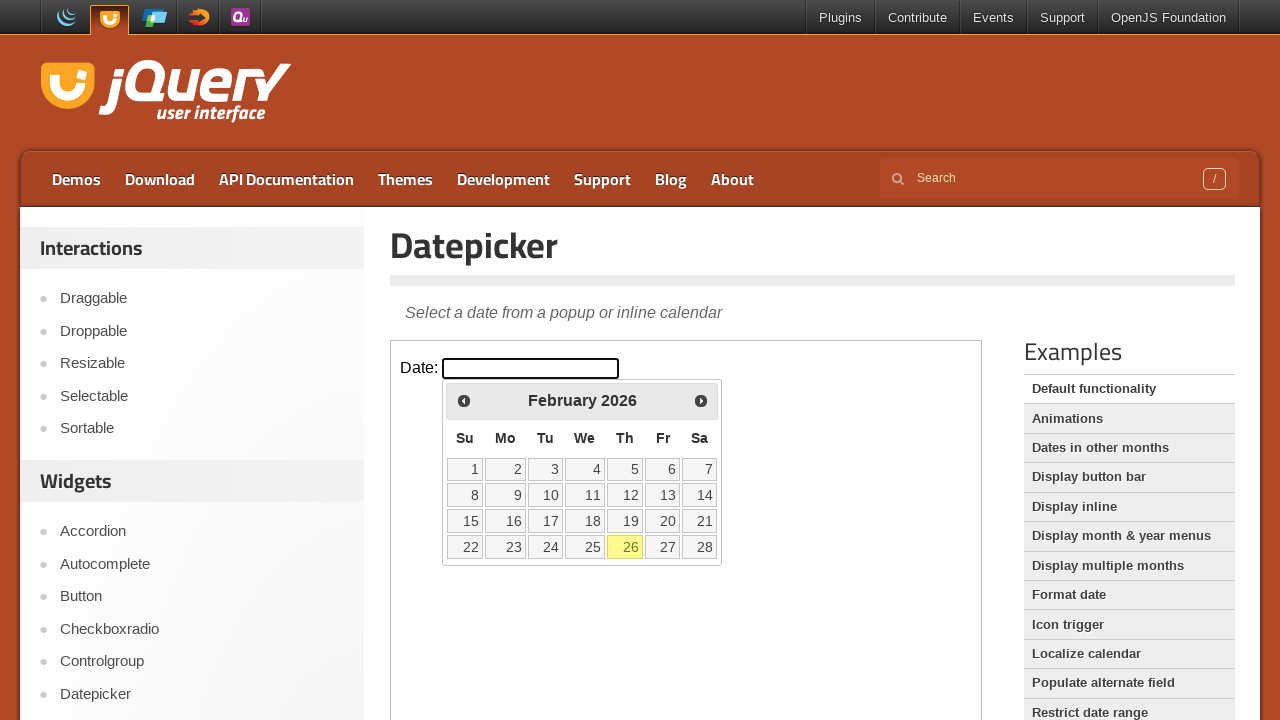

Retrieved current year: 2026
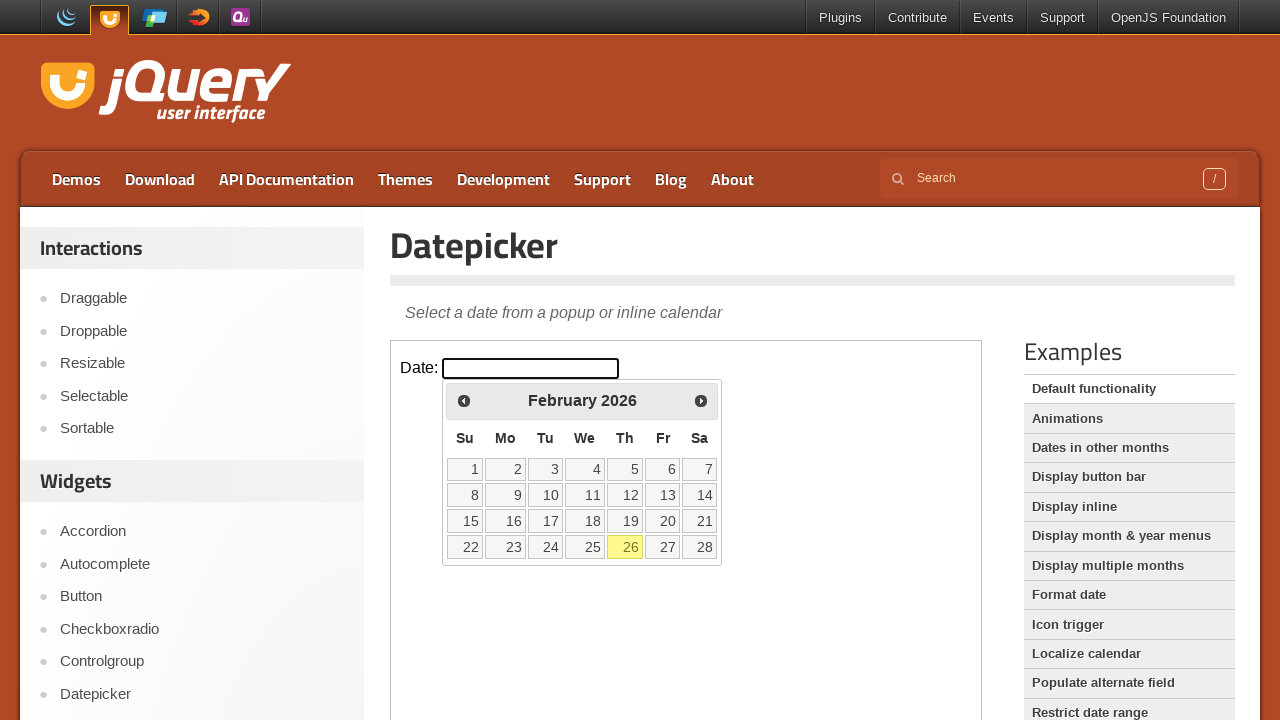

Clicked previous month button to navigate backwards in time at (464, 400) on iframe >> nth=0 >> internal:control=enter-frame >> span.ui-icon.ui-icon-circle-t
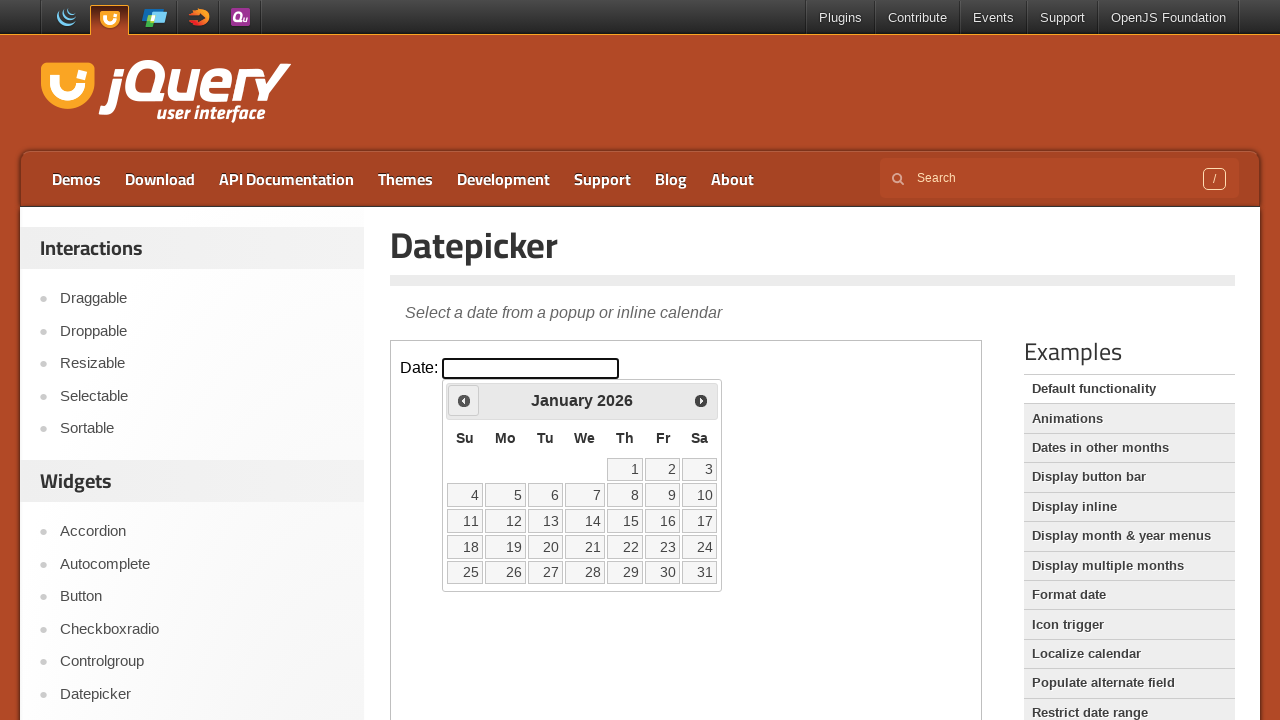

Retrieved current month: January
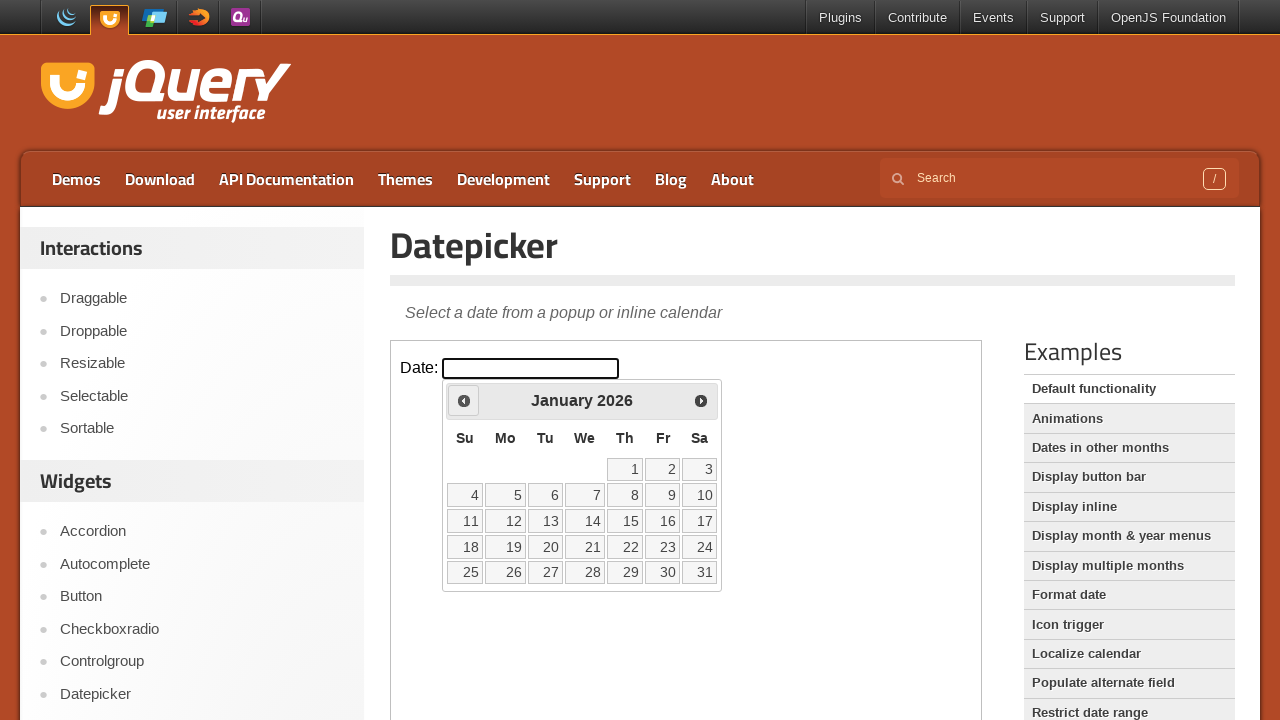

Retrieved current year: 2026
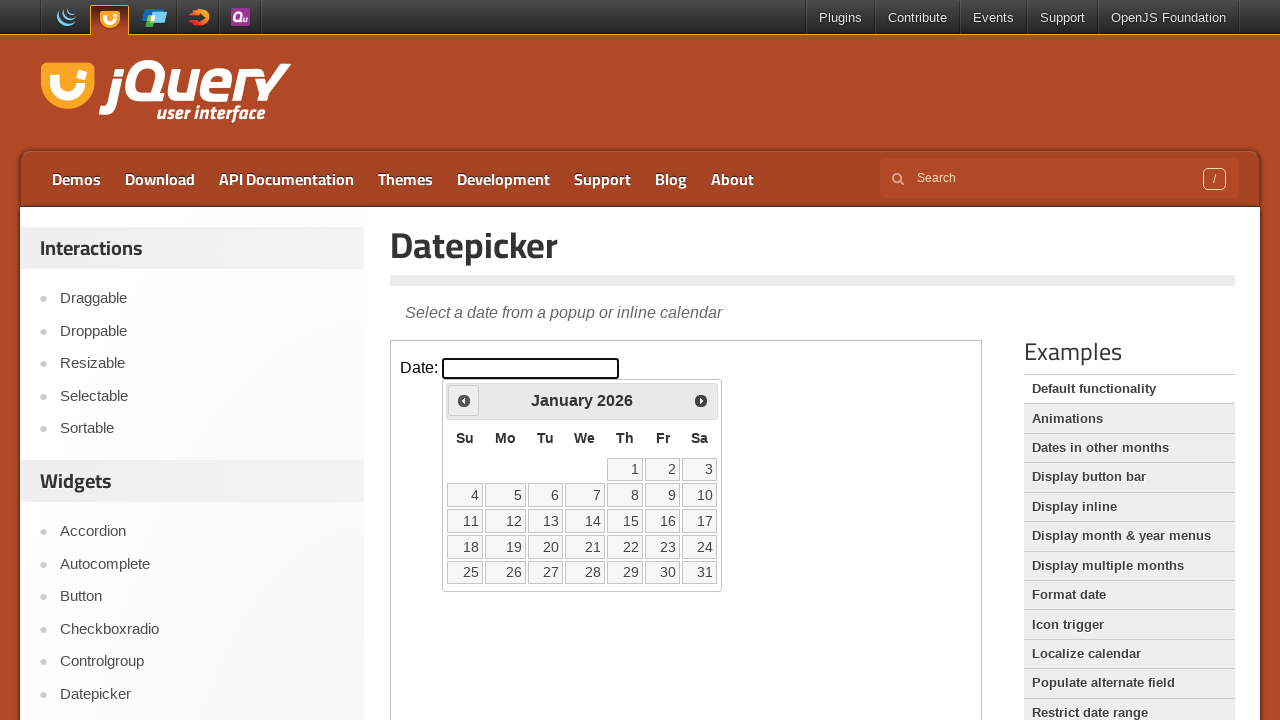

Clicked previous month button to navigate backwards in time at (464, 400) on iframe >> nth=0 >> internal:control=enter-frame >> span.ui-icon.ui-icon-circle-t
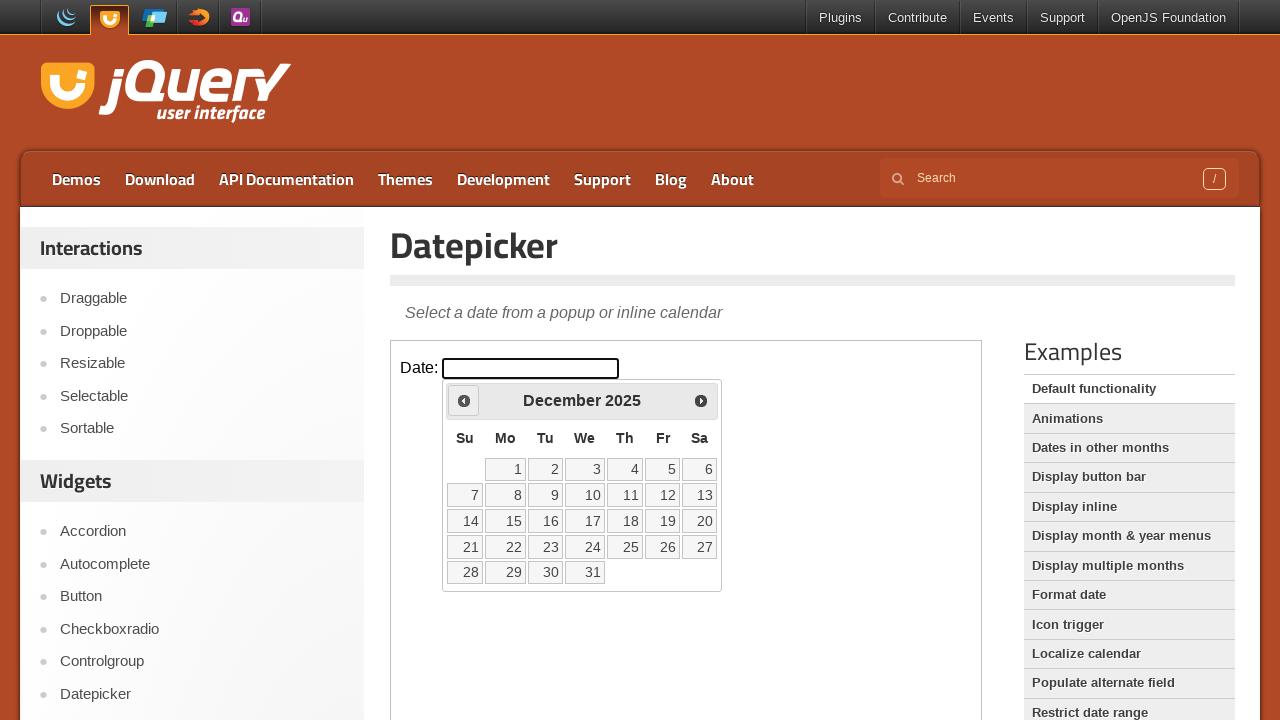

Retrieved current month: December
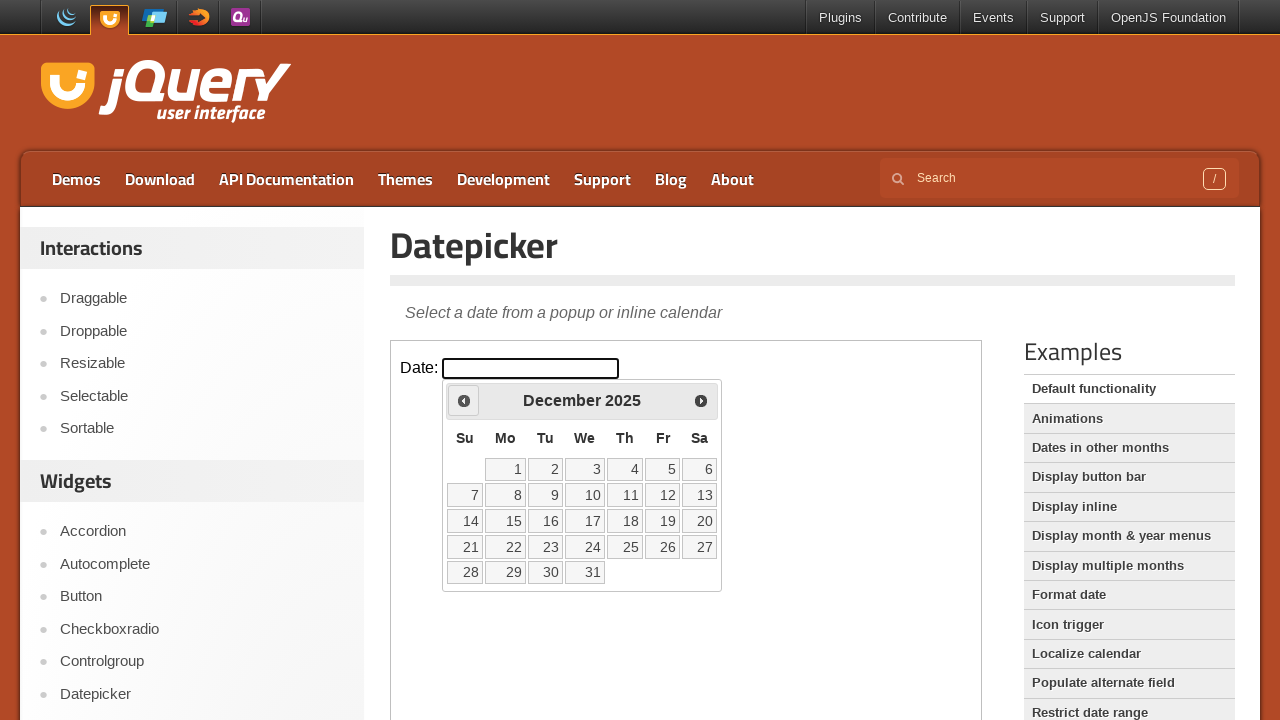

Retrieved current year: 2025
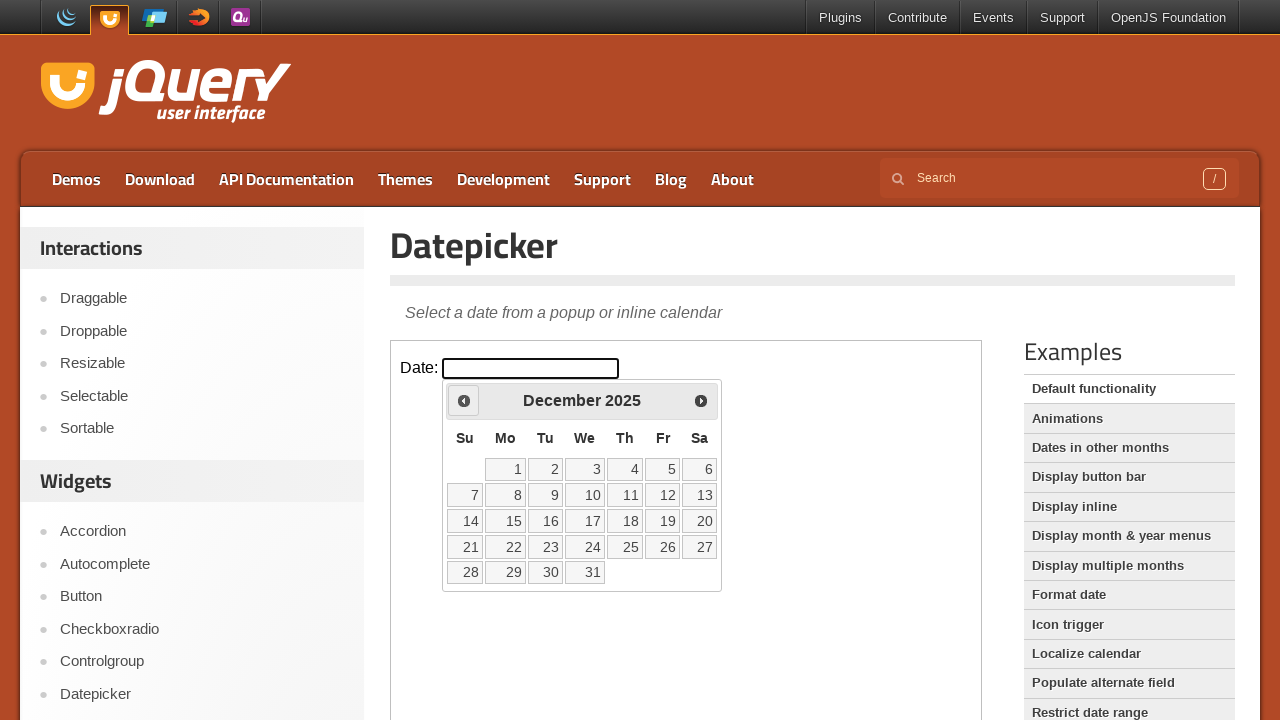

Clicked previous month button to navigate backwards in time at (464, 400) on iframe >> nth=0 >> internal:control=enter-frame >> span.ui-icon.ui-icon-circle-t
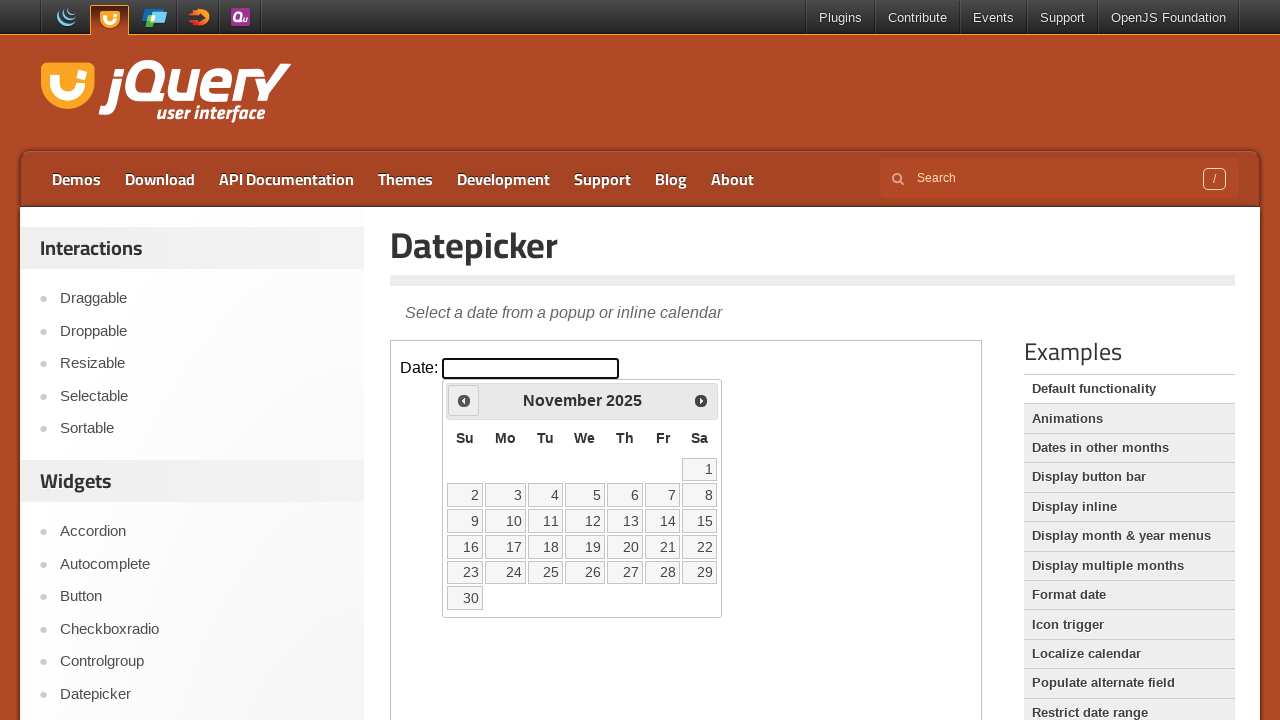

Retrieved current month: November
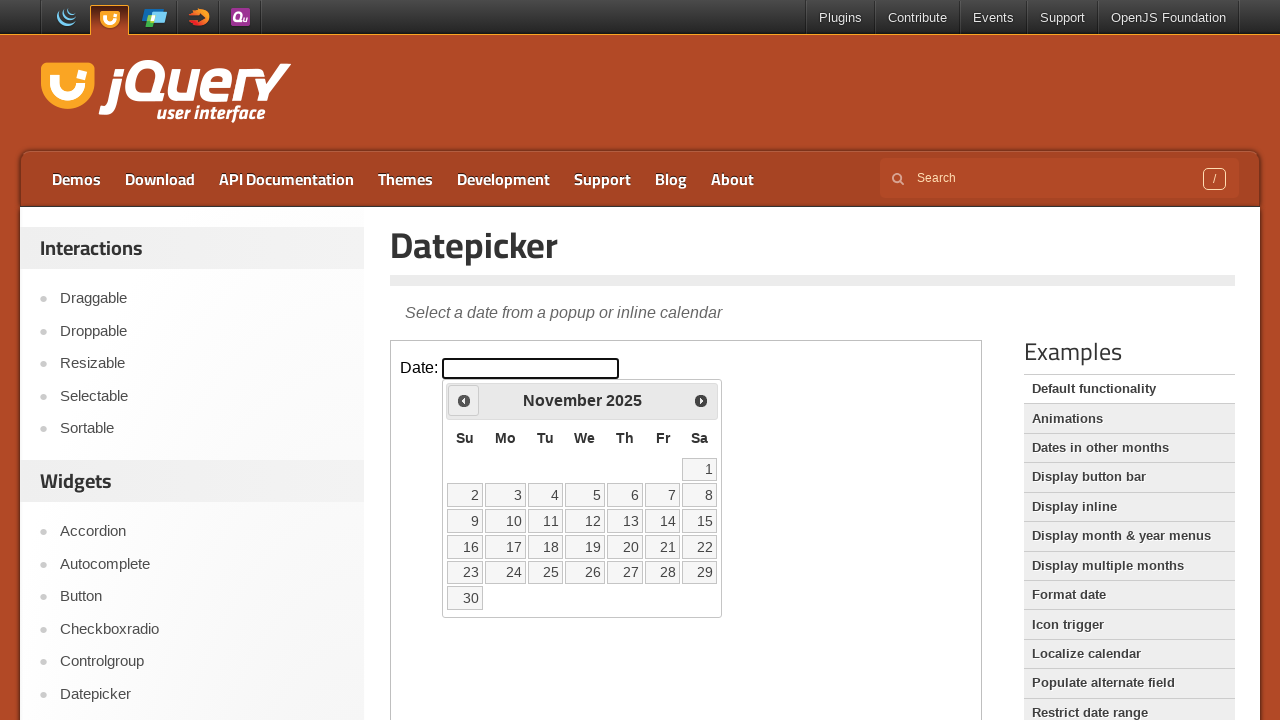

Retrieved current year: 2025
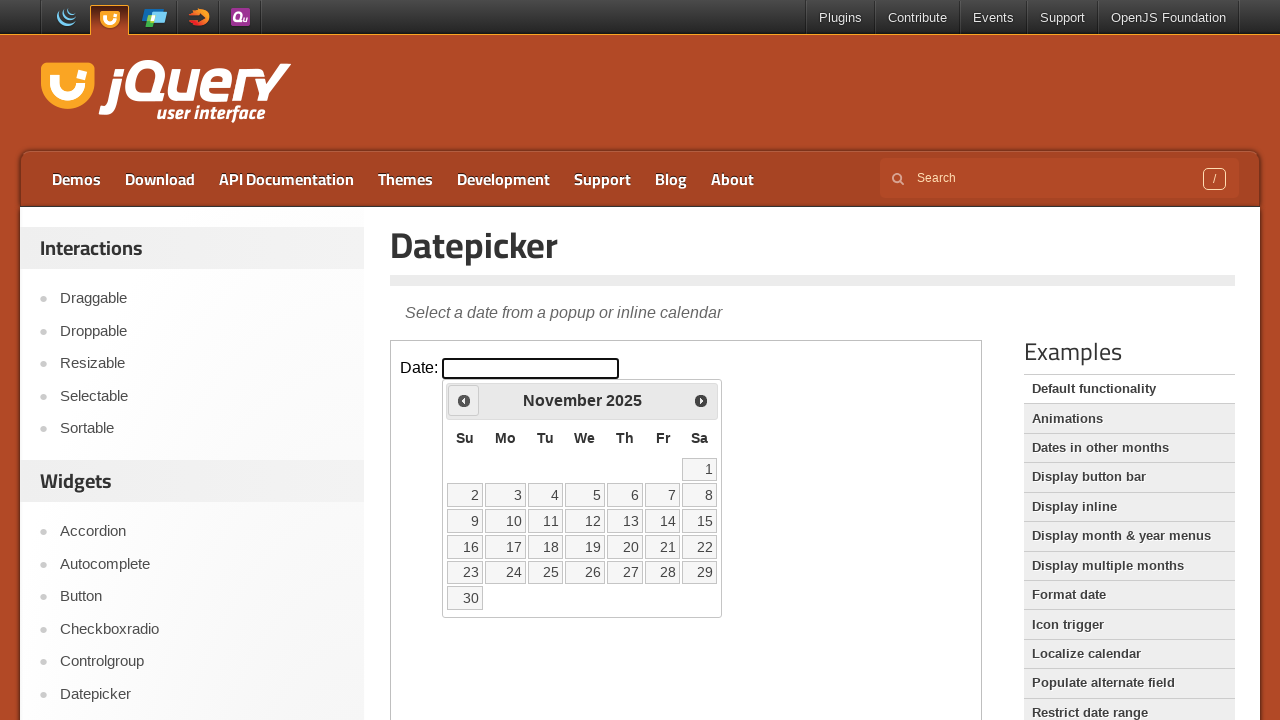

Clicked previous month button to navigate backwards in time at (464, 400) on iframe >> nth=0 >> internal:control=enter-frame >> span.ui-icon.ui-icon-circle-t
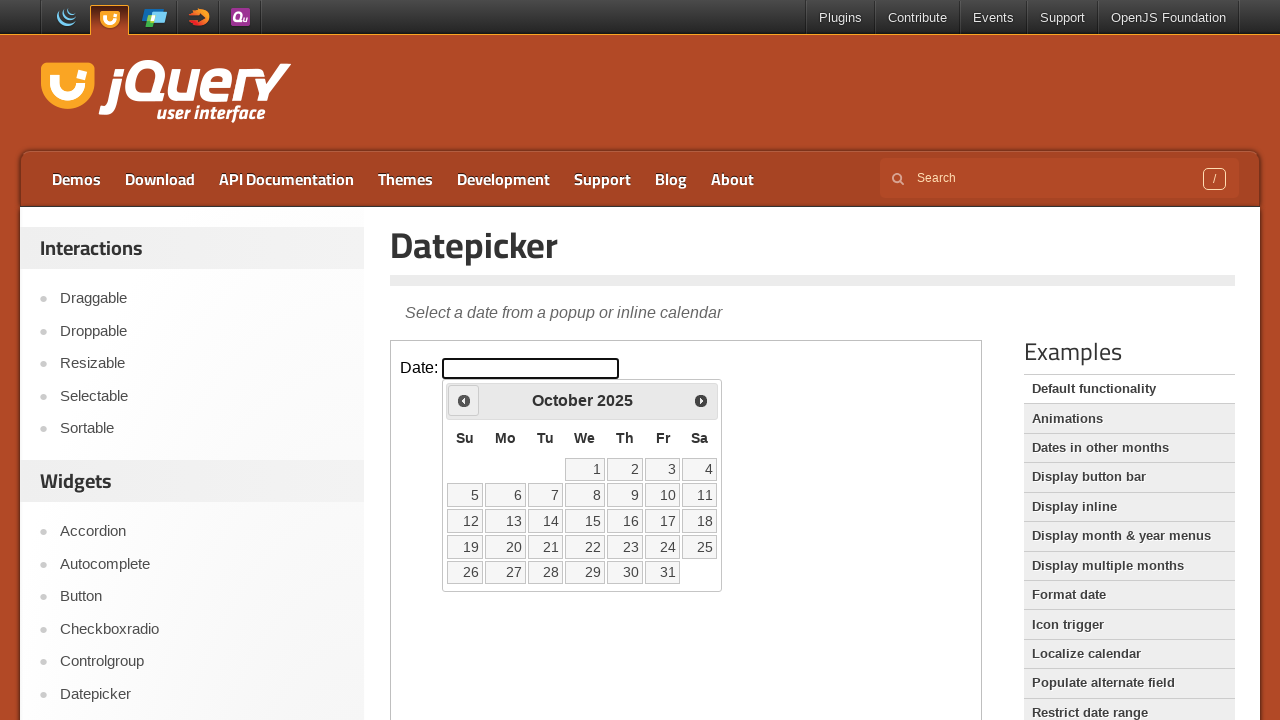

Retrieved current month: October
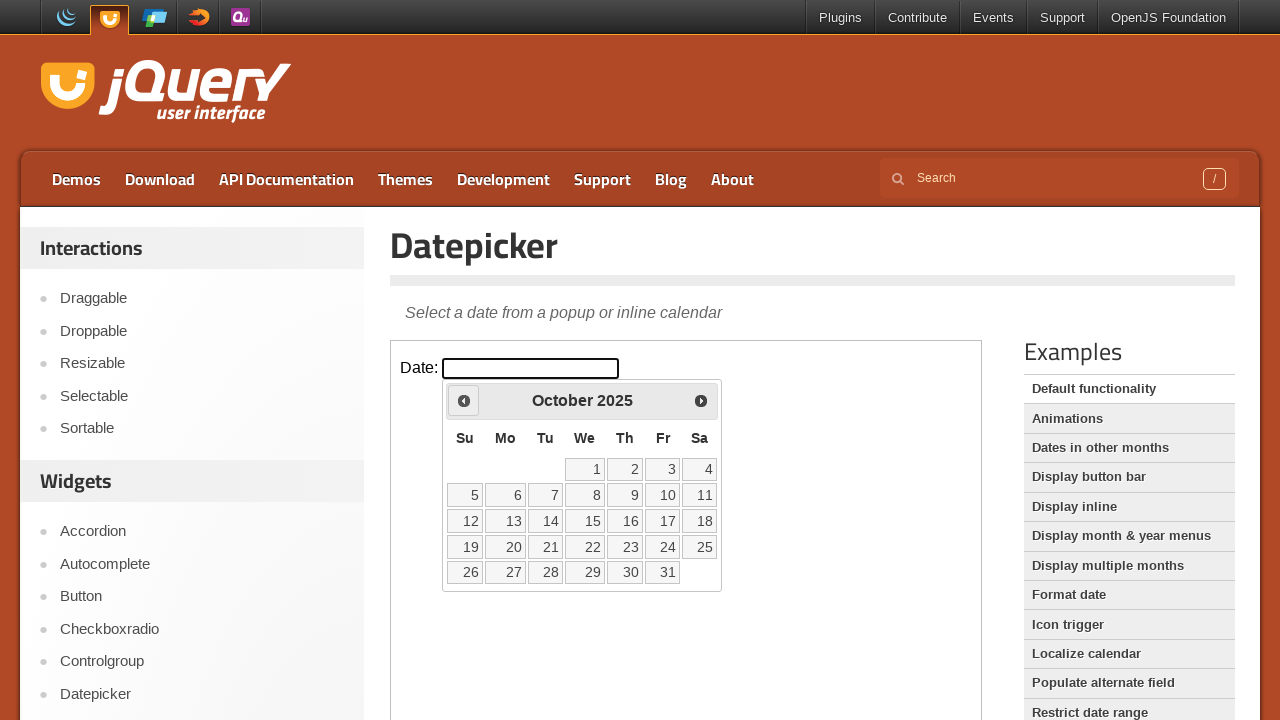

Retrieved current year: 2025
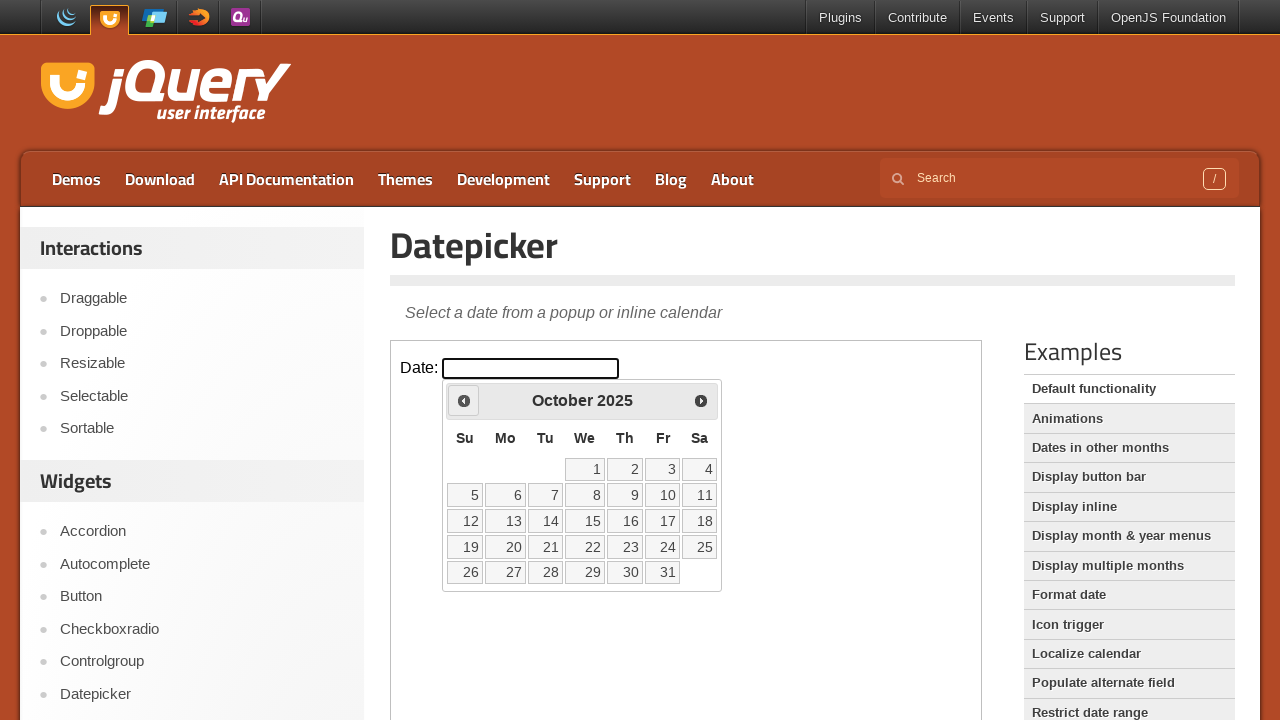

Clicked previous month button to navigate backwards in time at (464, 400) on iframe >> nth=0 >> internal:control=enter-frame >> span.ui-icon.ui-icon-circle-t
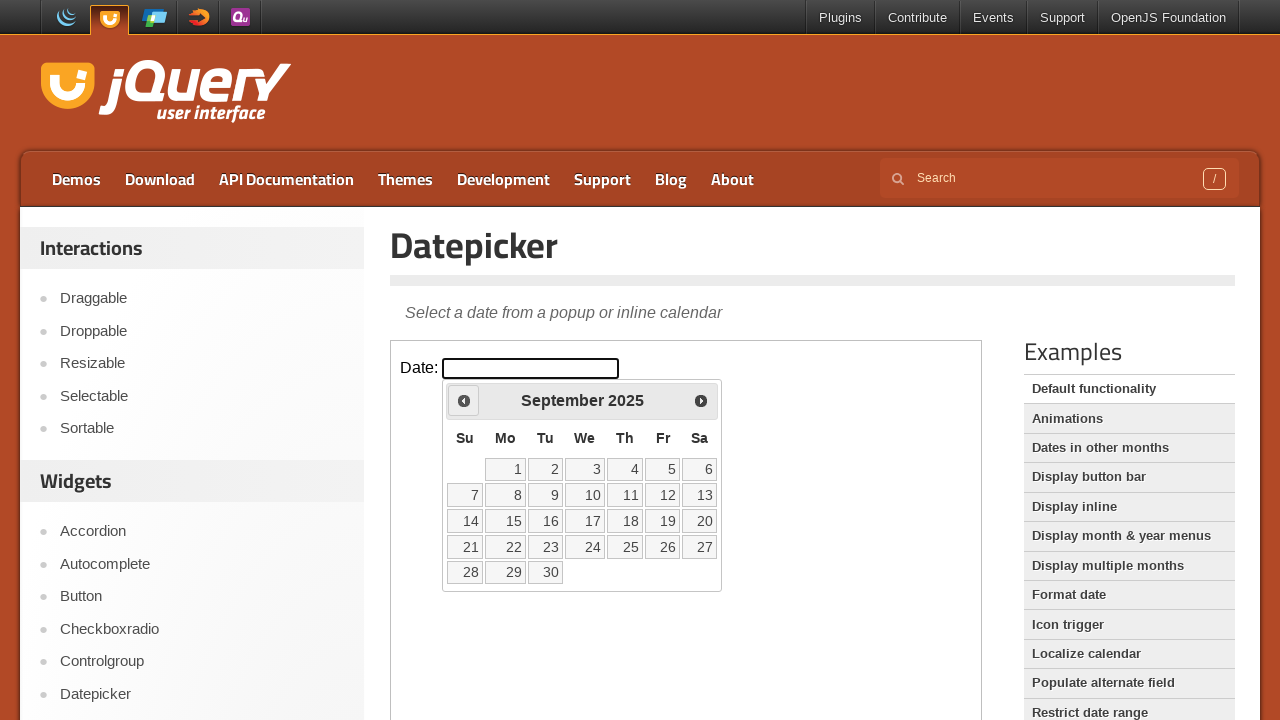

Retrieved current month: September
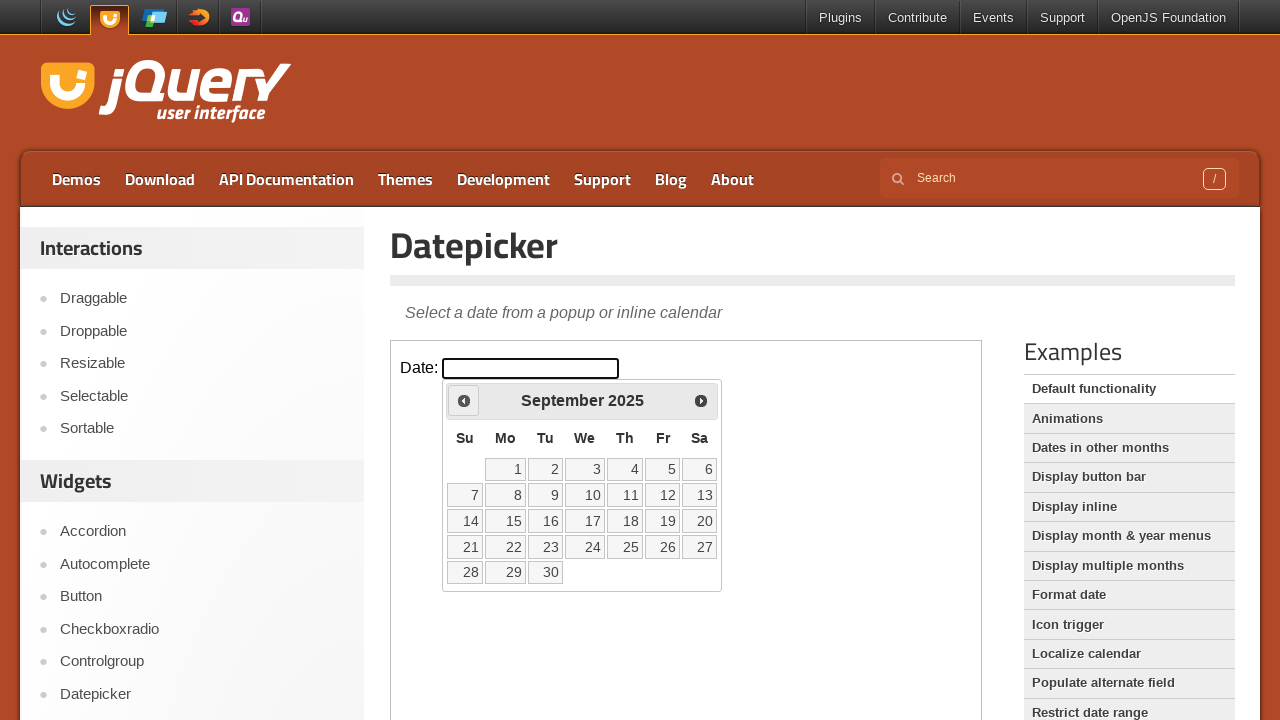

Retrieved current year: 2025
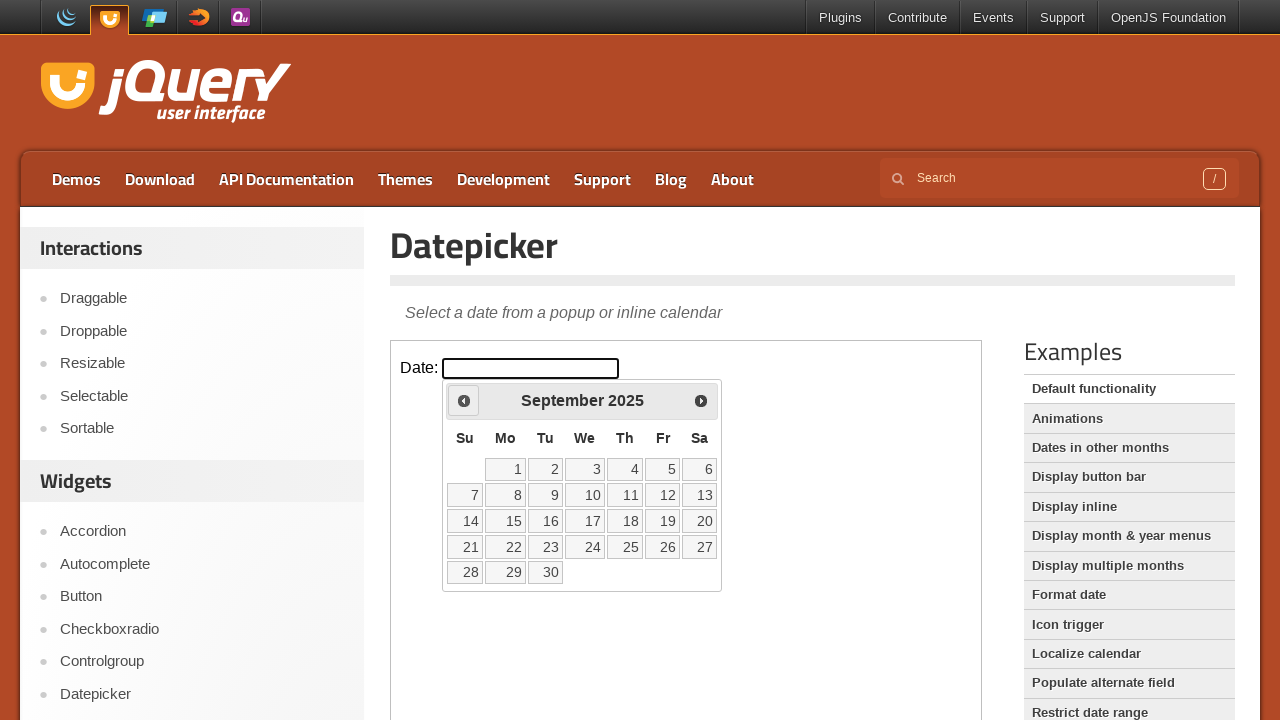

Clicked previous month button to navigate backwards in time at (464, 400) on iframe >> nth=0 >> internal:control=enter-frame >> span.ui-icon.ui-icon-circle-t
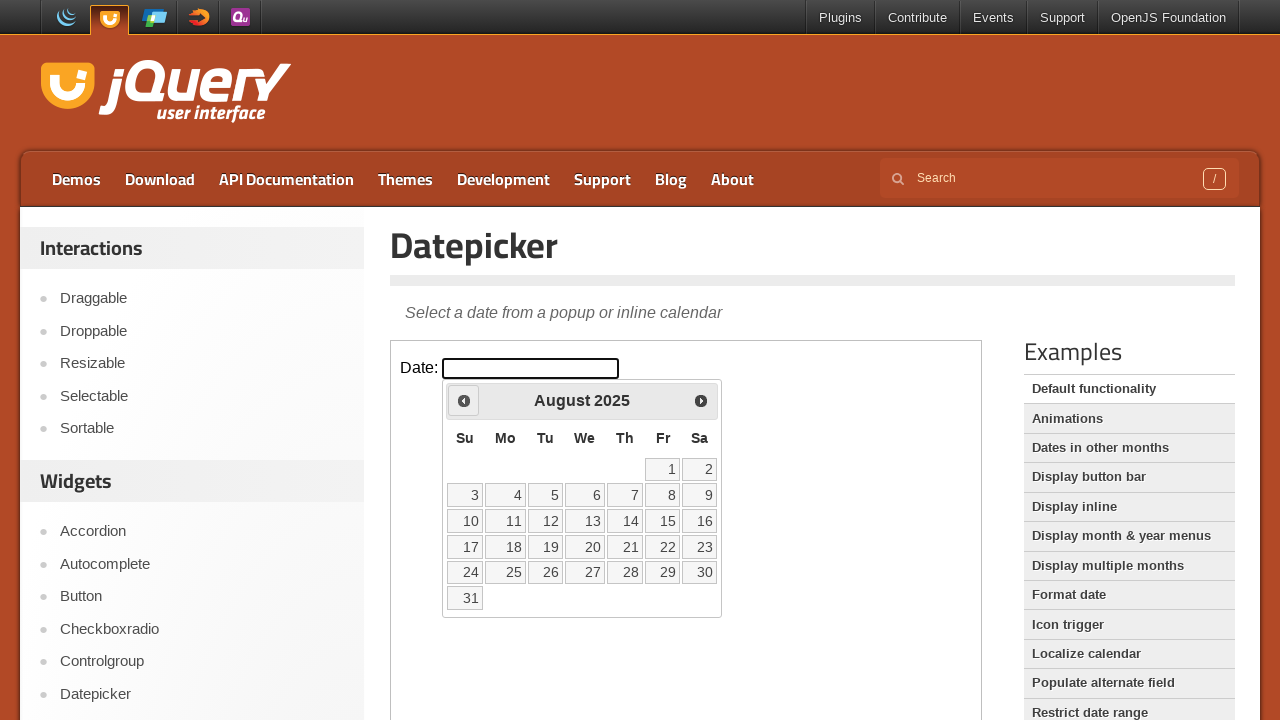

Retrieved current month: August
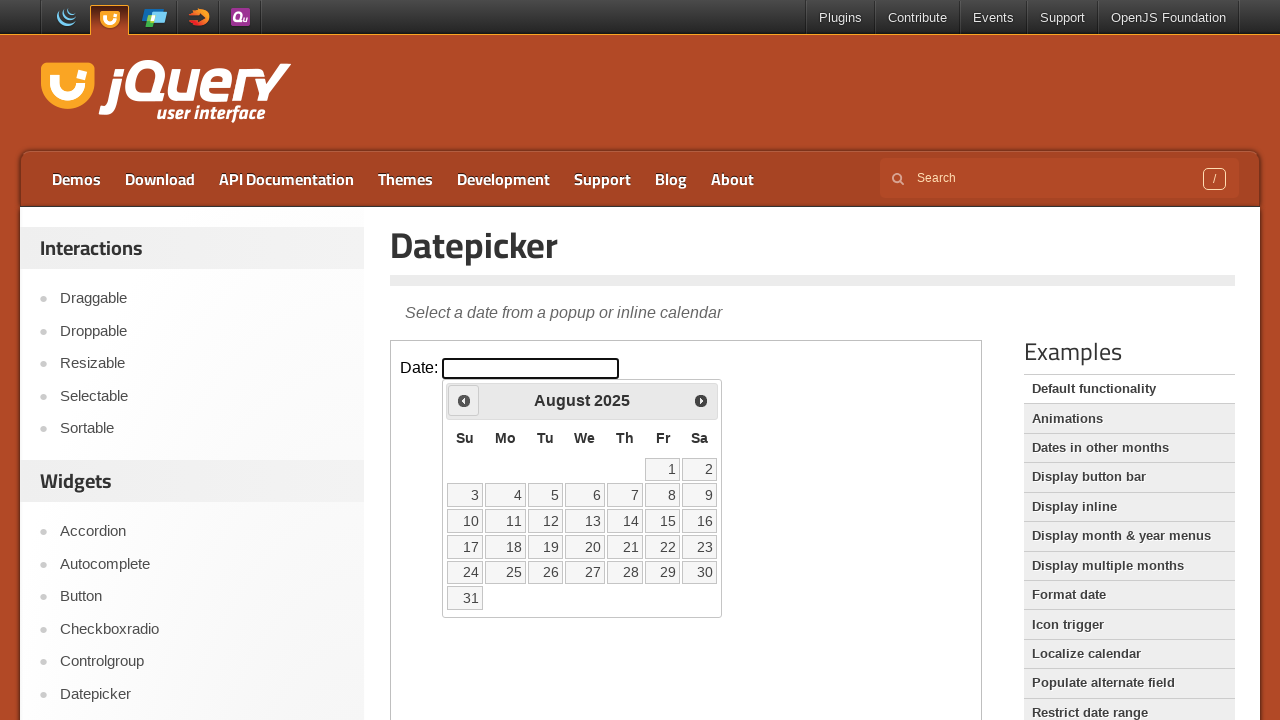

Retrieved current year: 2025
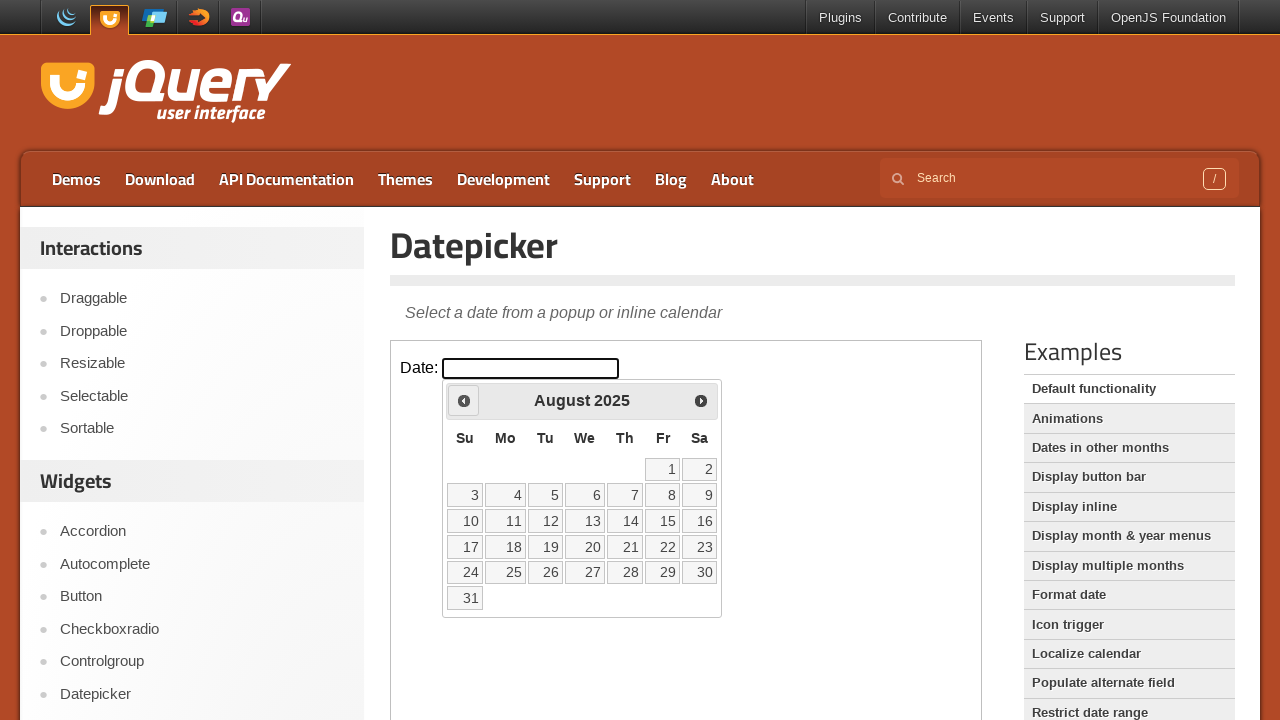

Clicked previous month button to navigate backwards in time at (464, 400) on iframe >> nth=0 >> internal:control=enter-frame >> span.ui-icon.ui-icon-circle-t
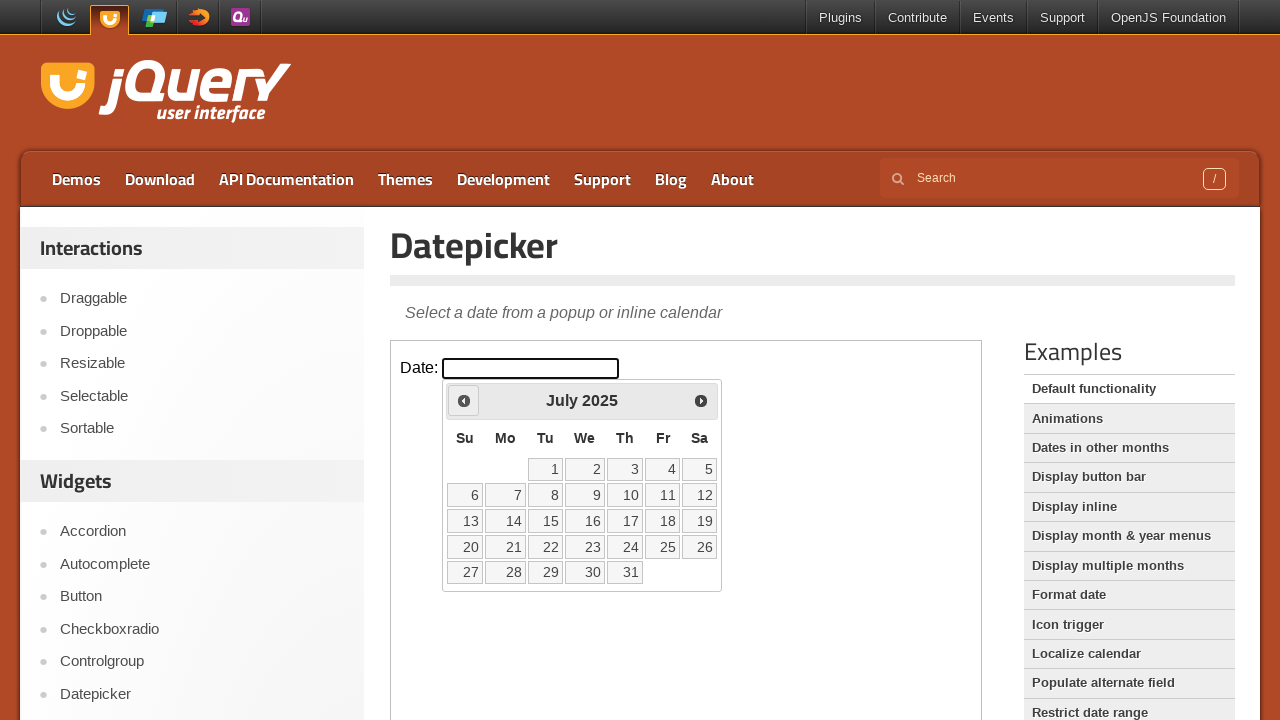

Retrieved current month: July
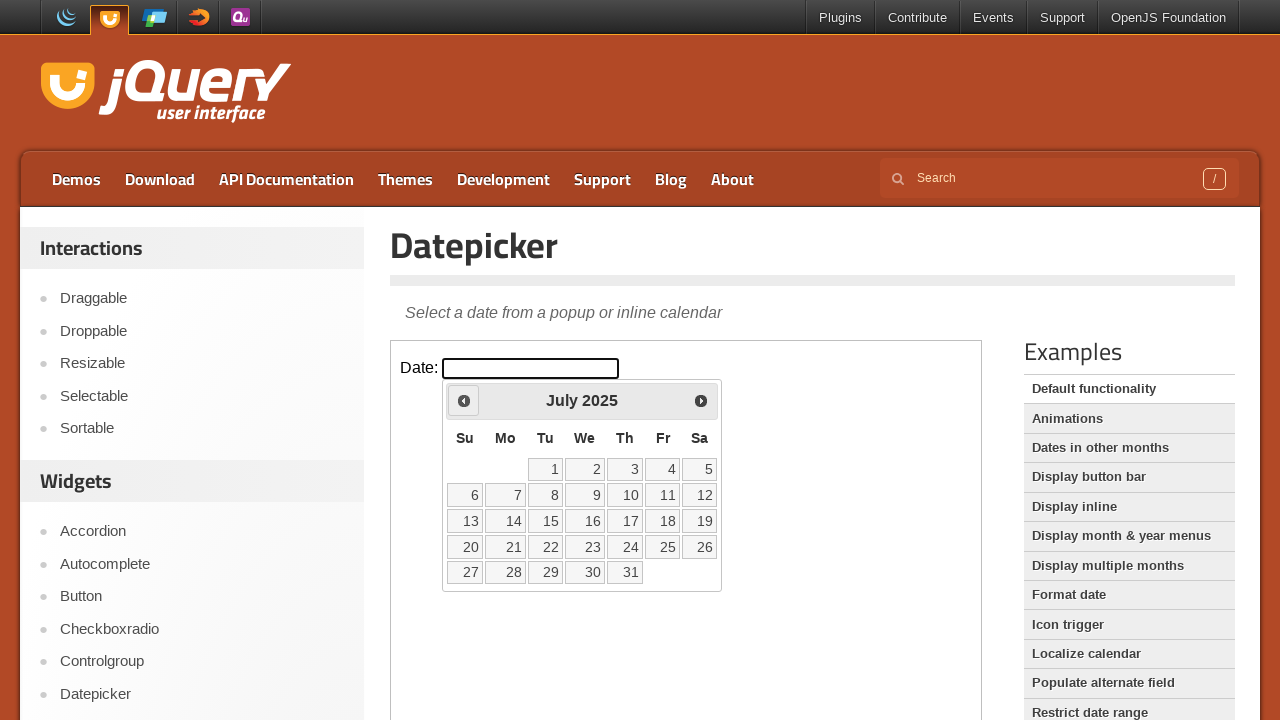

Retrieved current year: 2025
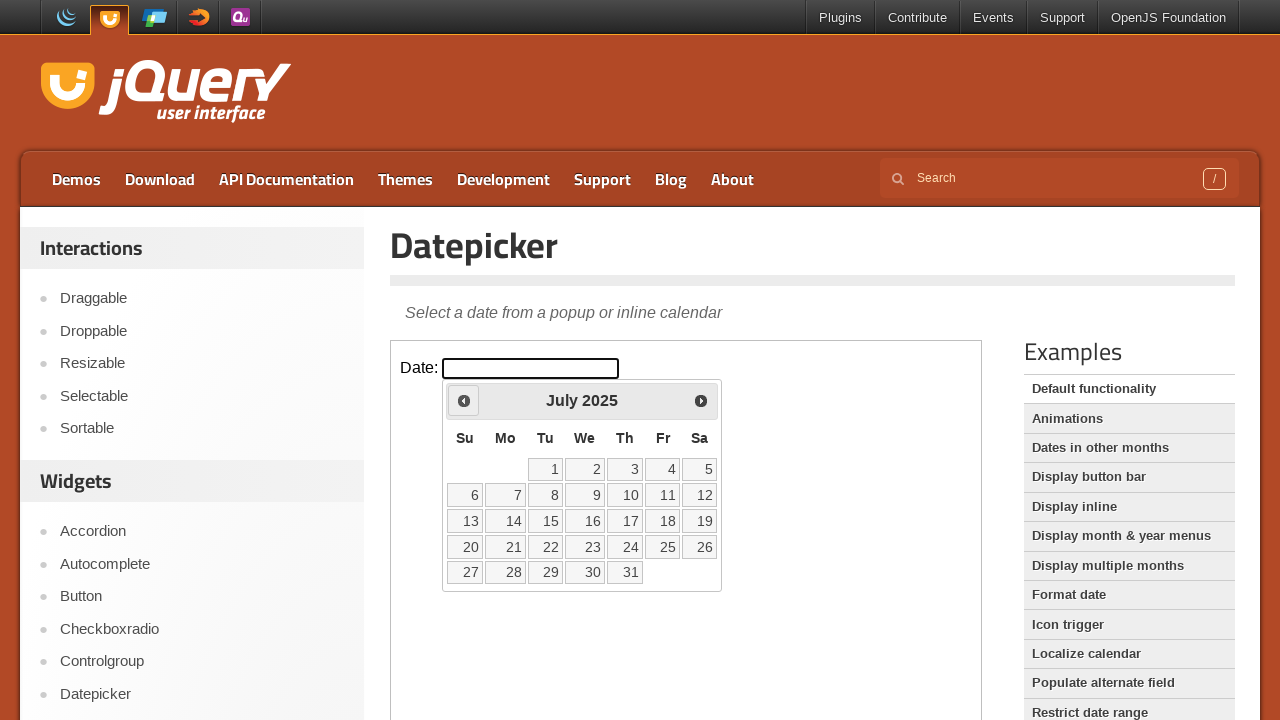

Clicked previous month button to navigate backwards in time at (464, 400) on iframe >> nth=0 >> internal:control=enter-frame >> span.ui-icon.ui-icon-circle-t
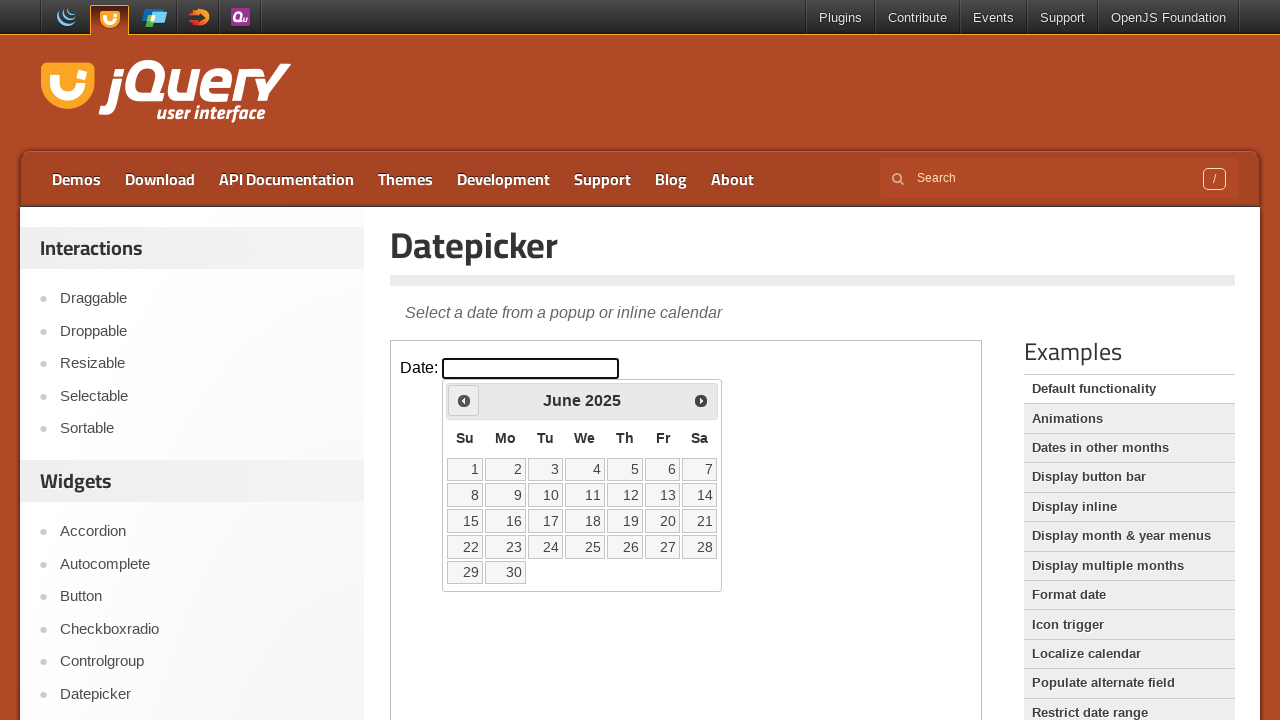

Retrieved current month: June
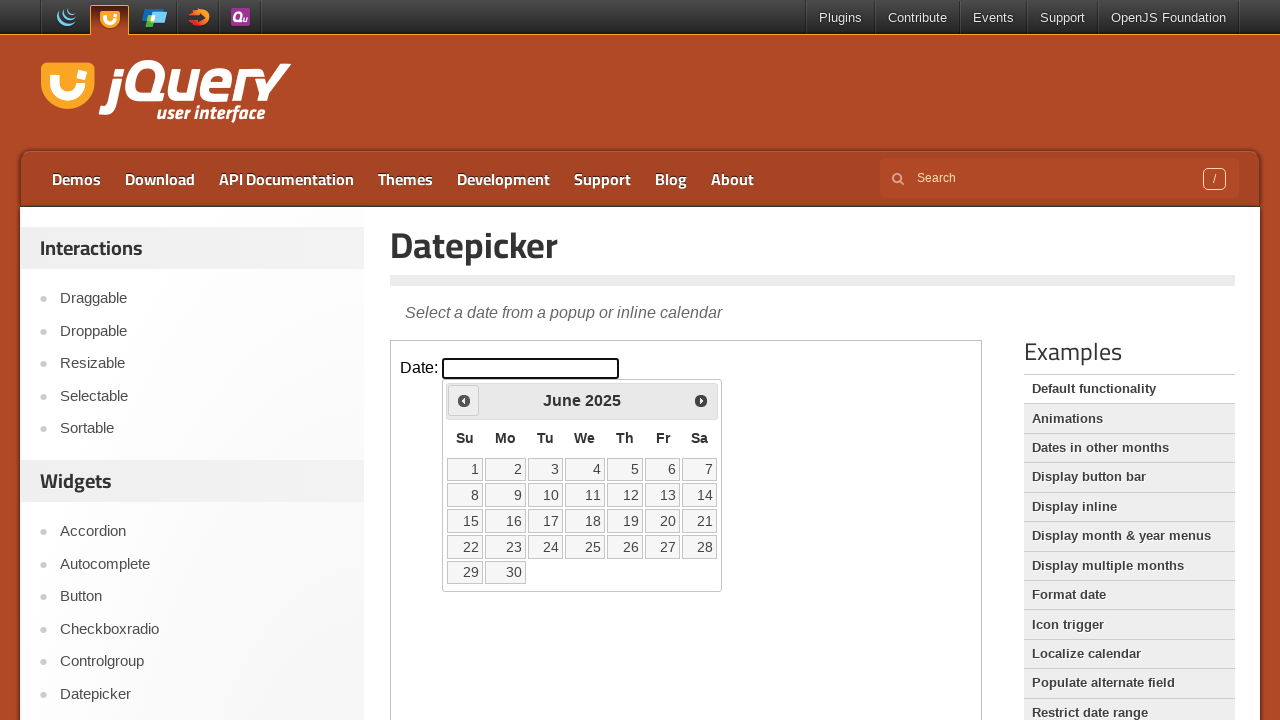

Retrieved current year: 2025
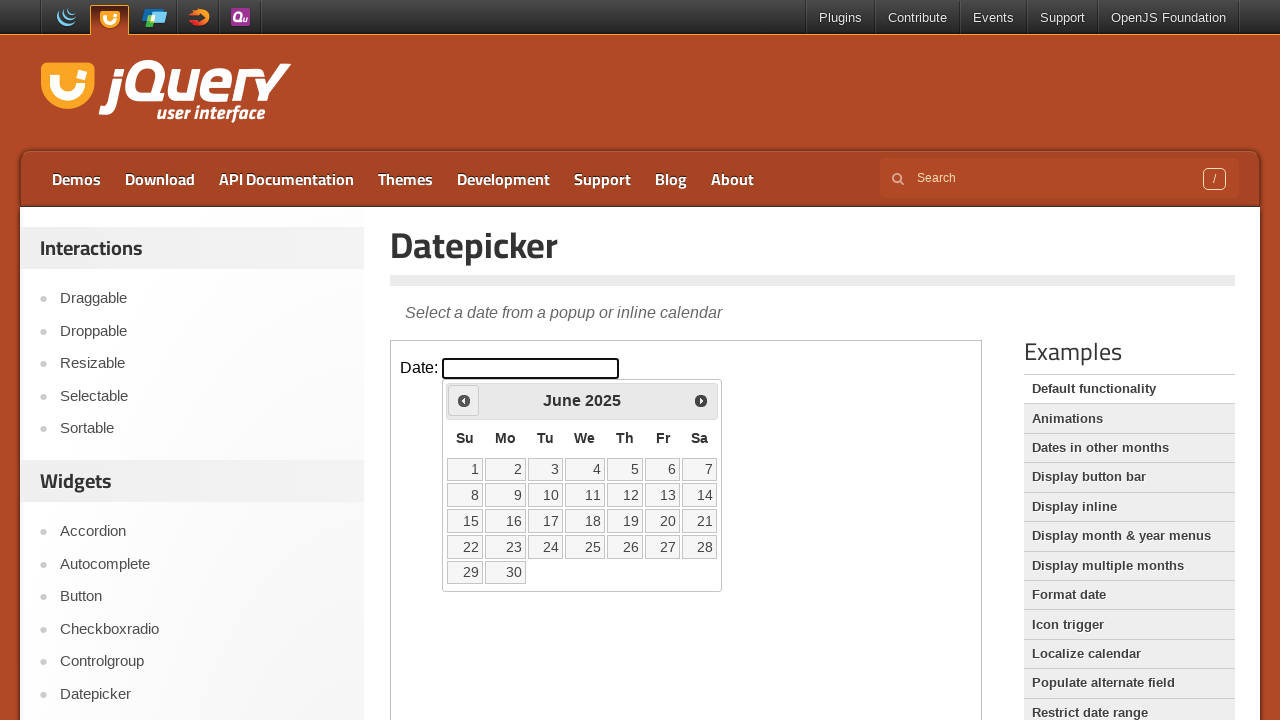

Clicked previous month button to navigate backwards in time at (464, 400) on iframe >> nth=0 >> internal:control=enter-frame >> span.ui-icon.ui-icon-circle-t
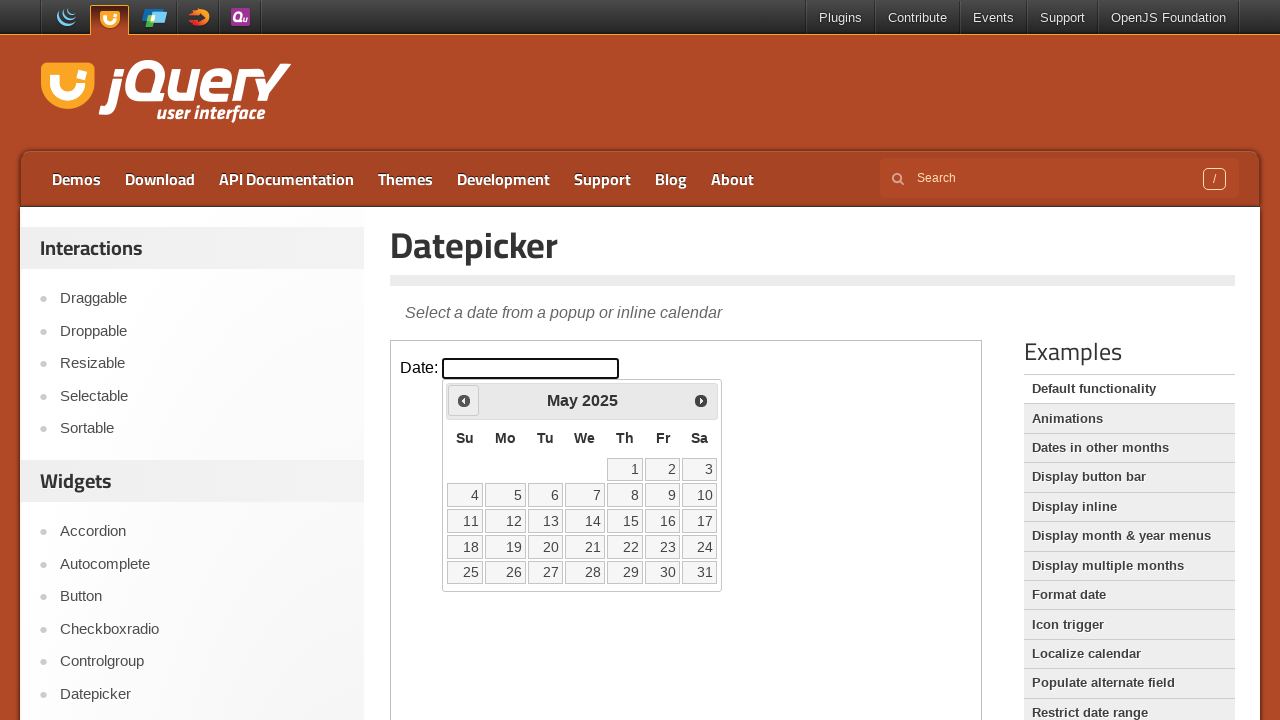

Retrieved current month: May
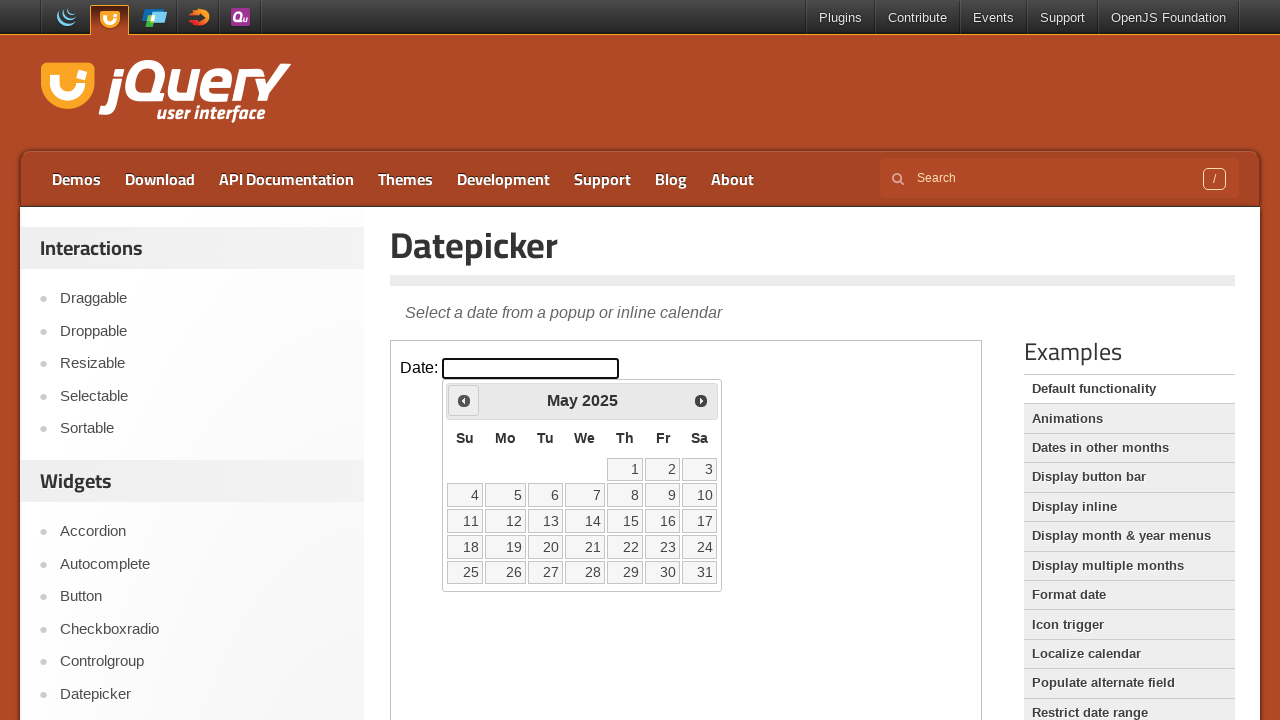

Retrieved current year: 2025
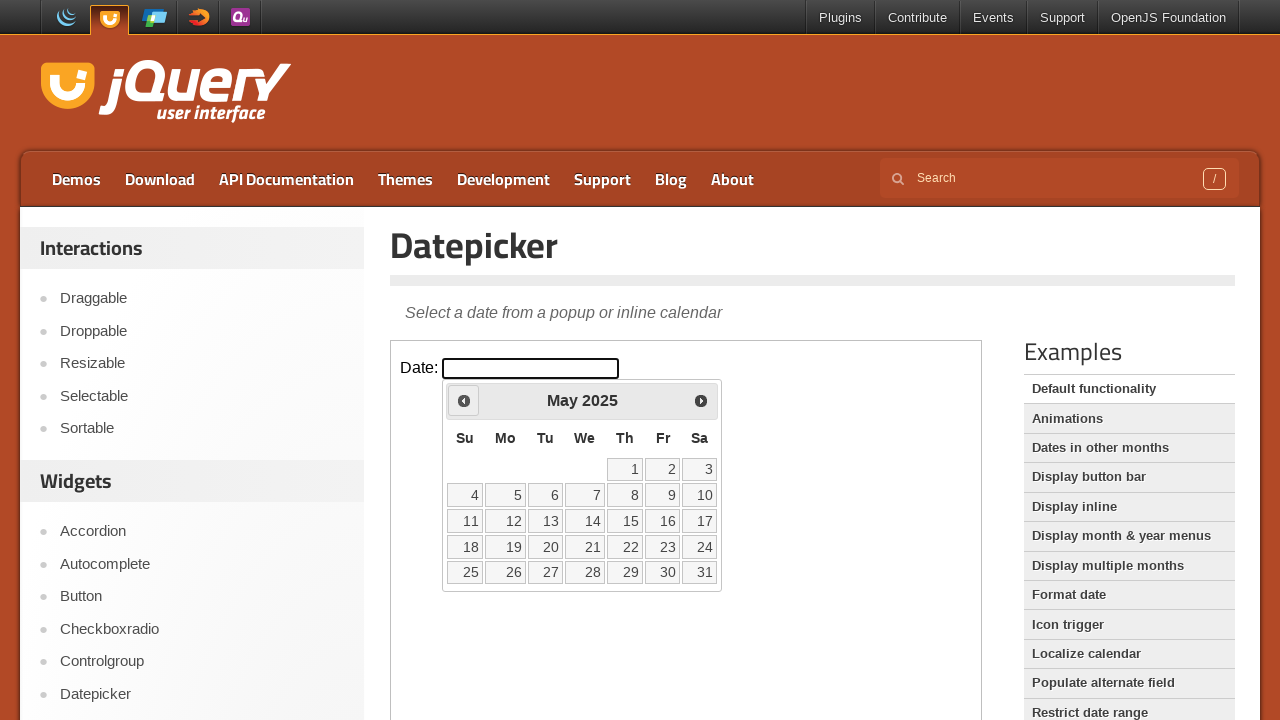

Clicked previous month button to navigate backwards in time at (464, 400) on iframe >> nth=0 >> internal:control=enter-frame >> span.ui-icon.ui-icon-circle-t
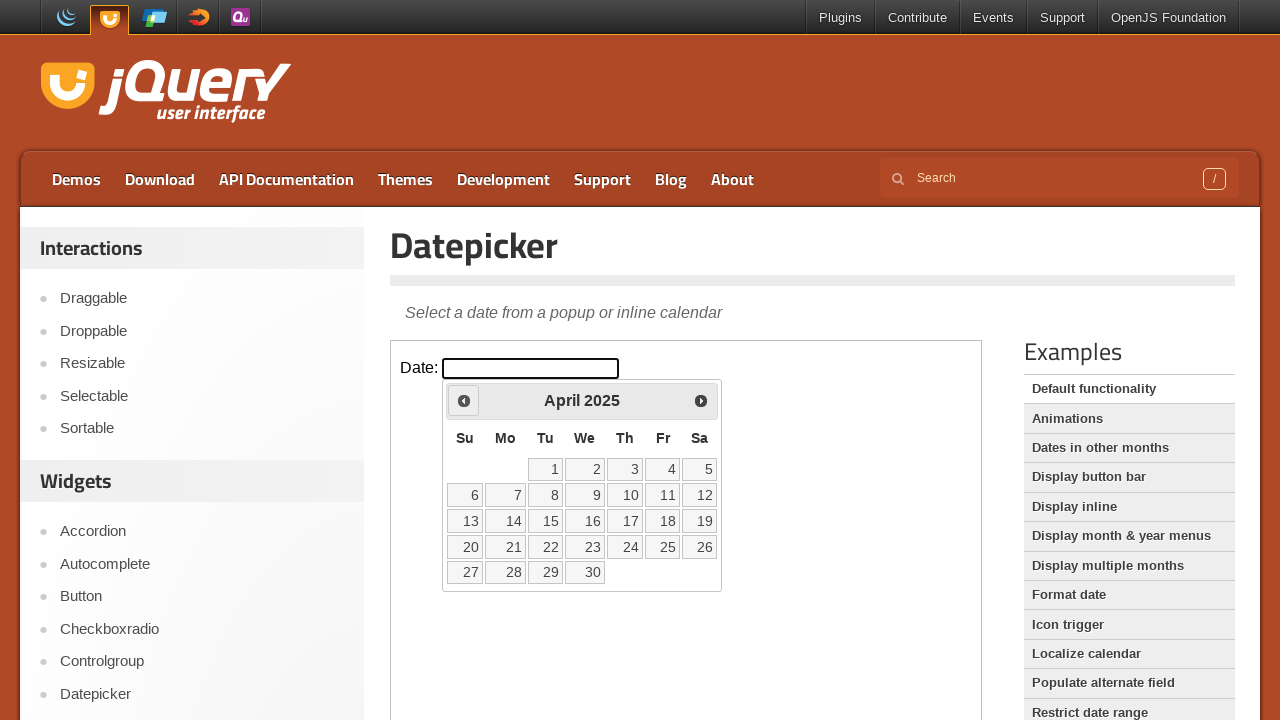

Retrieved current month: April
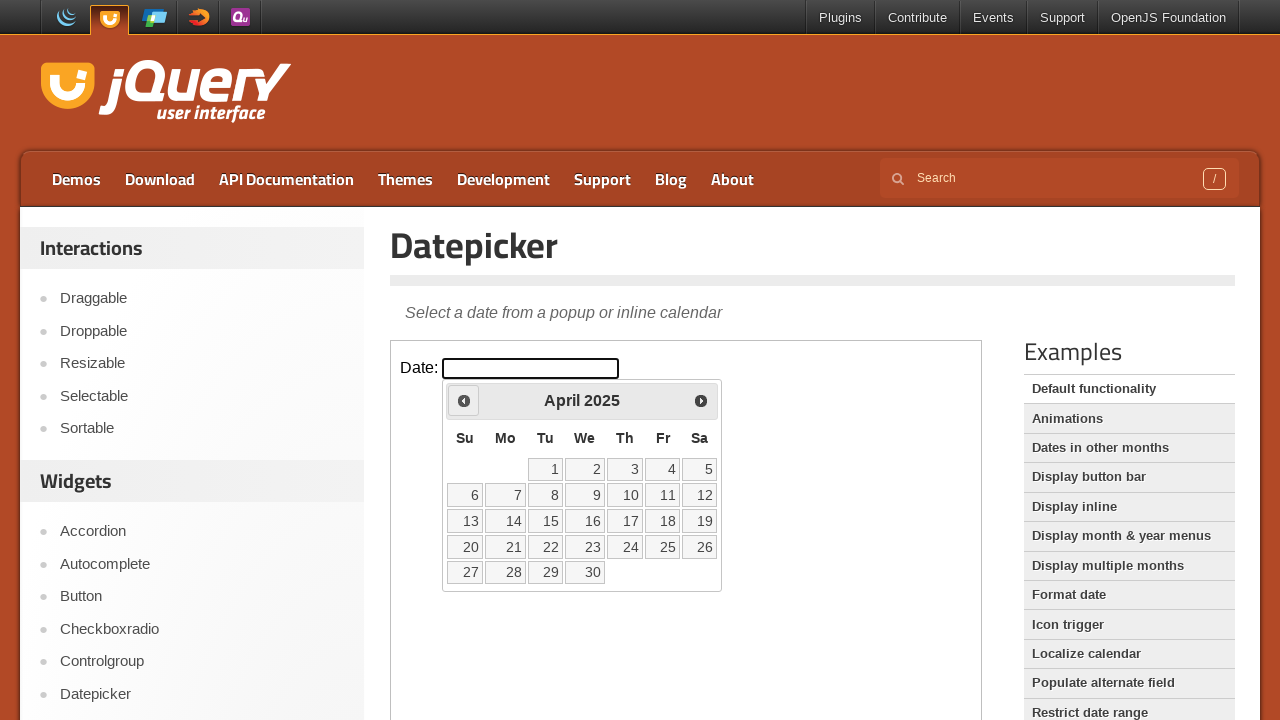

Retrieved current year: 2025
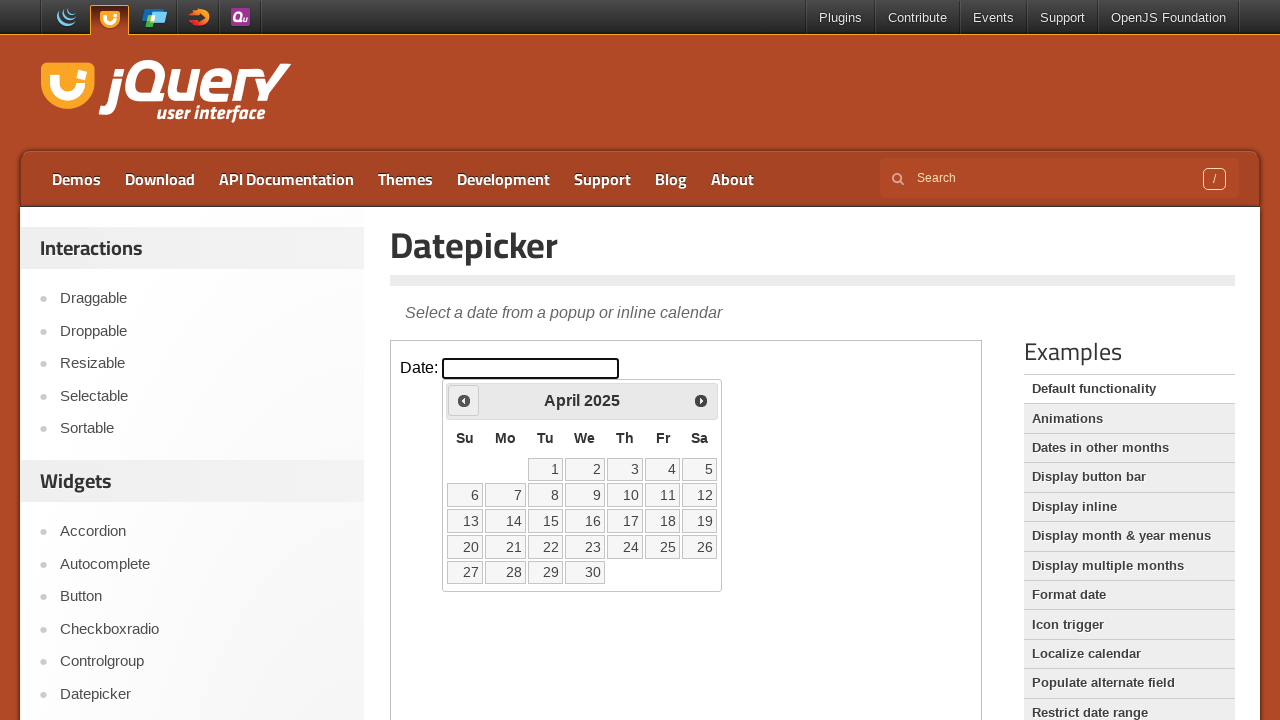

Clicked previous month button to navigate backwards in time at (464, 400) on iframe >> nth=0 >> internal:control=enter-frame >> span.ui-icon.ui-icon-circle-t
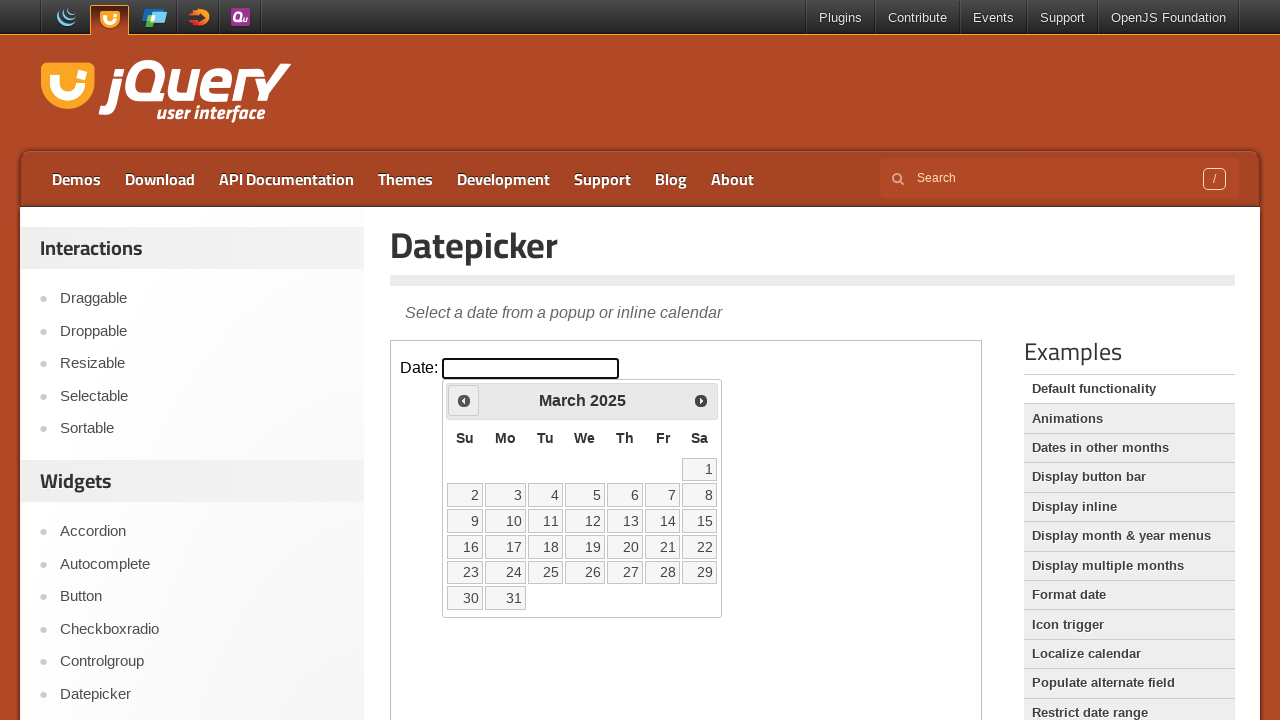

Retrieved current month: March
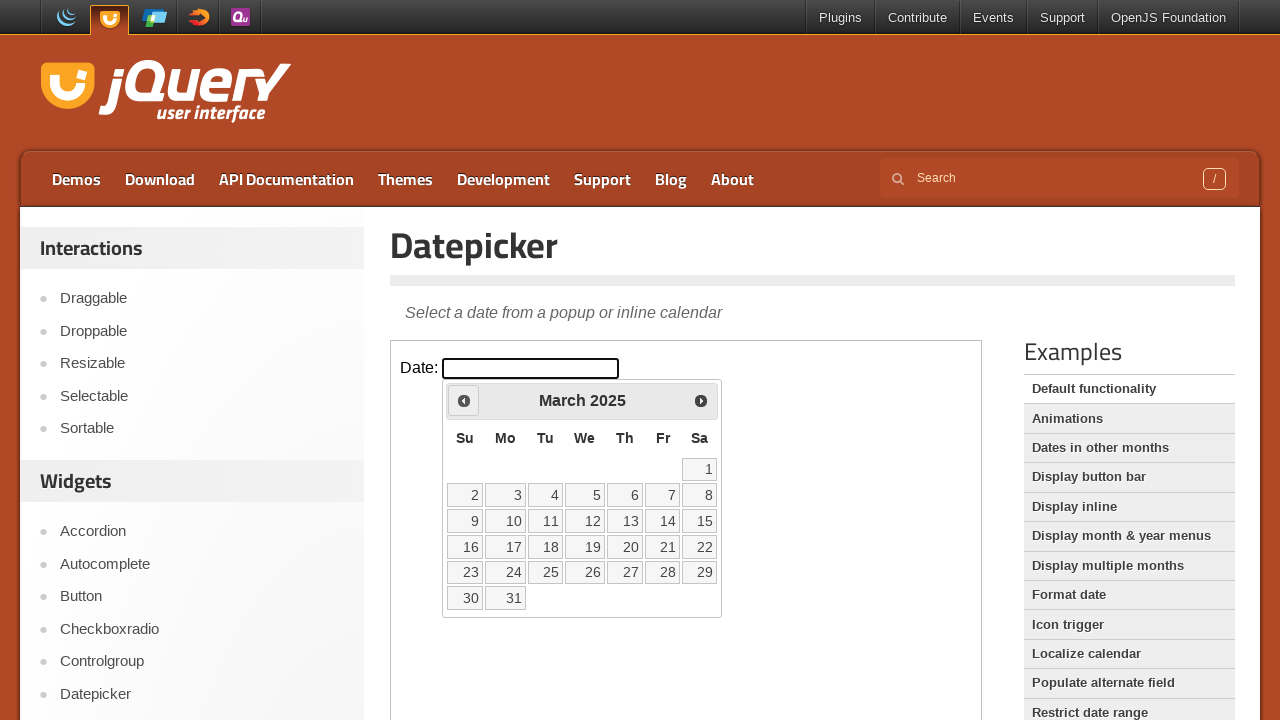

Retrieved current year: 2025
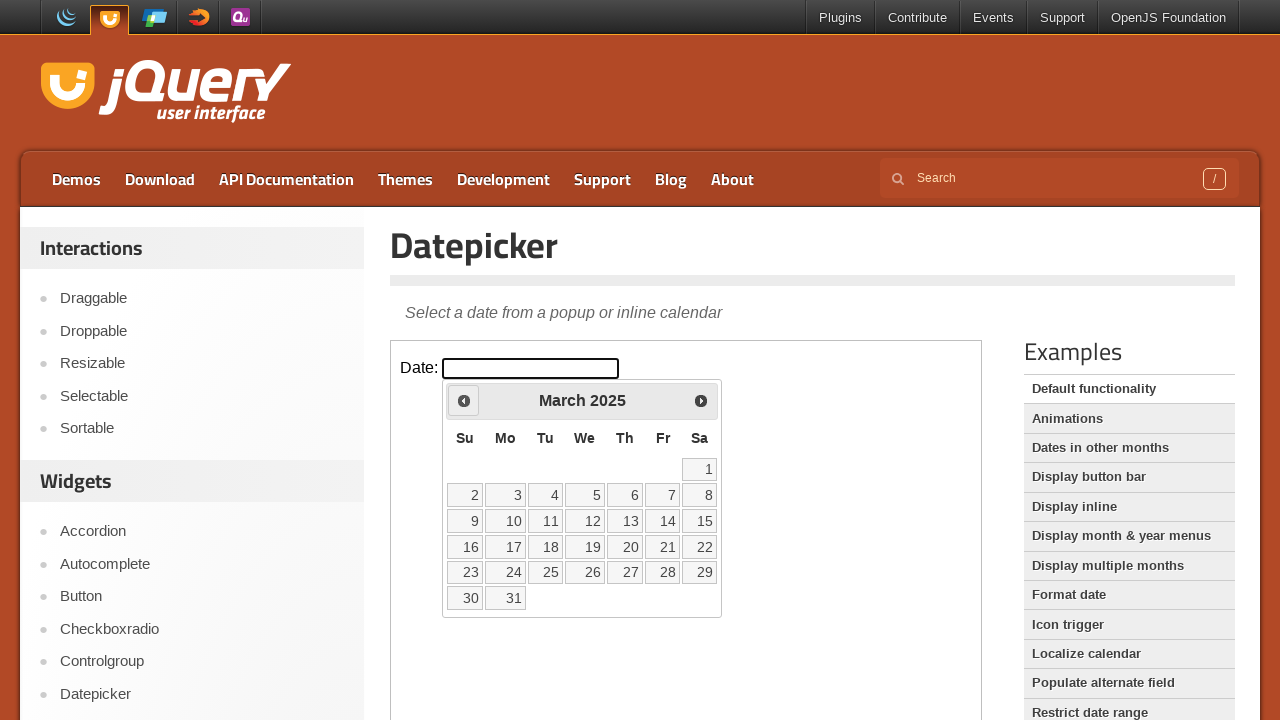

Clicked previous month button to navigate backwards in time at (464, 400) on iframe >> nth=0 >> internal:control=enter-frame >> span.ui-icon.ui-icon-circle-t
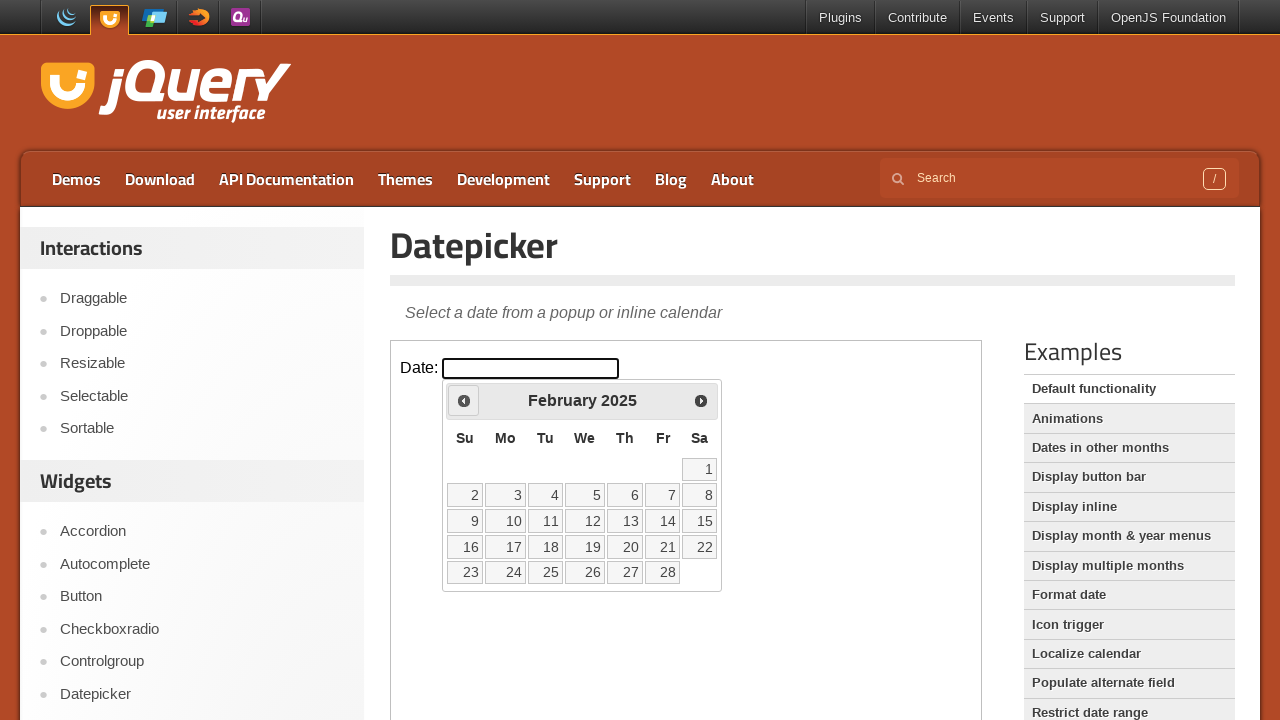

Retrieved current month: February
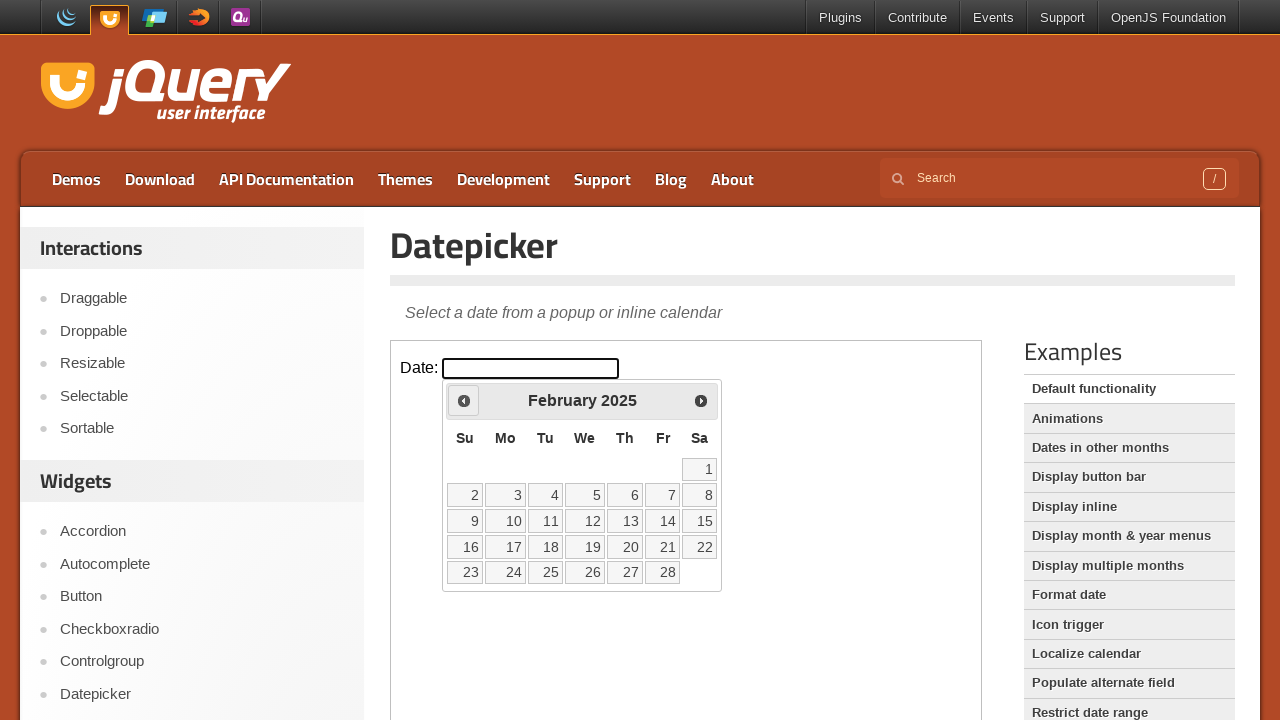

Retrieved current year: 2025
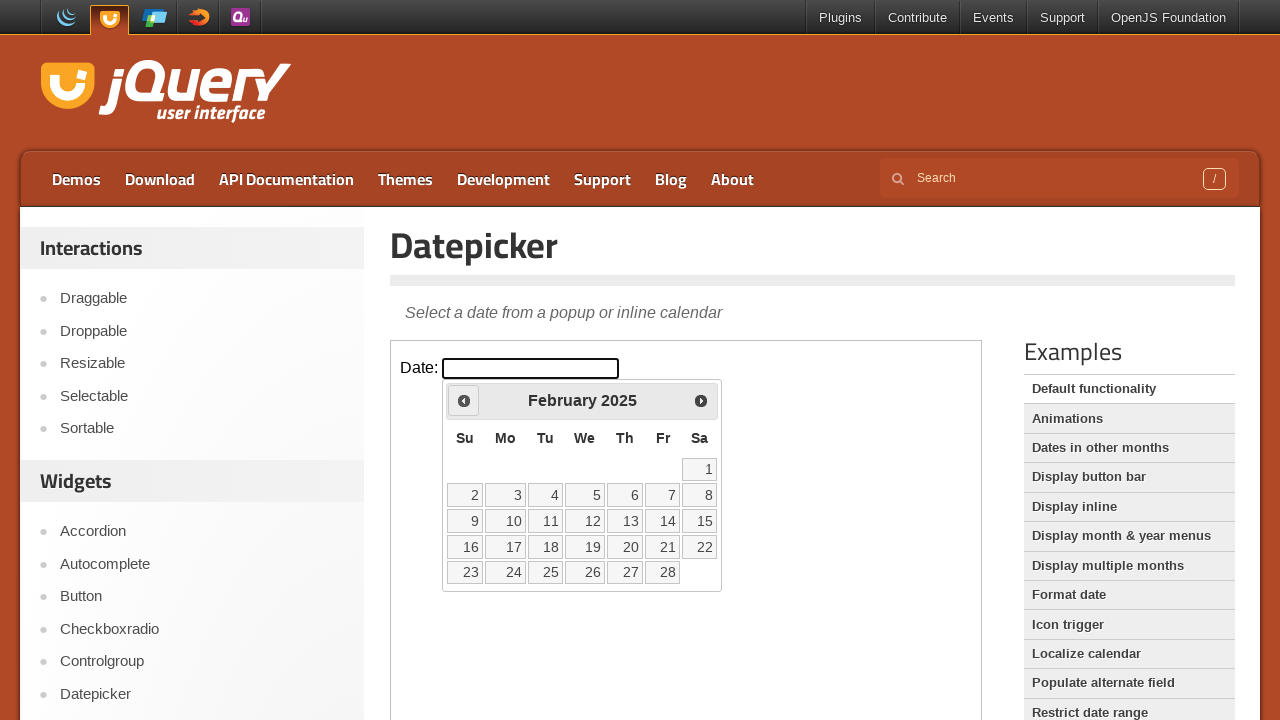

Clicked previous month button to navigate backwards in time at (464, 400) on iframe >> nth=0 >> internal:control=enter-frame >> span.ui-icon.ui-icon-circle-t
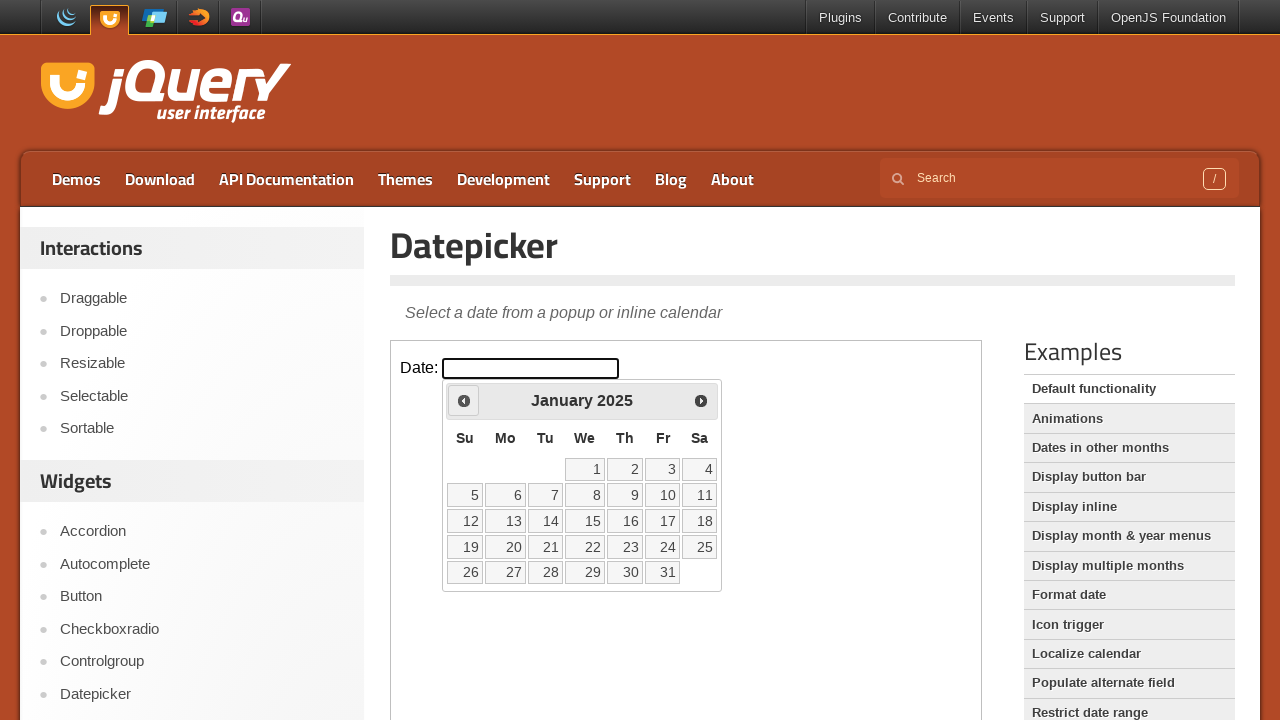

Retrieved current month: January
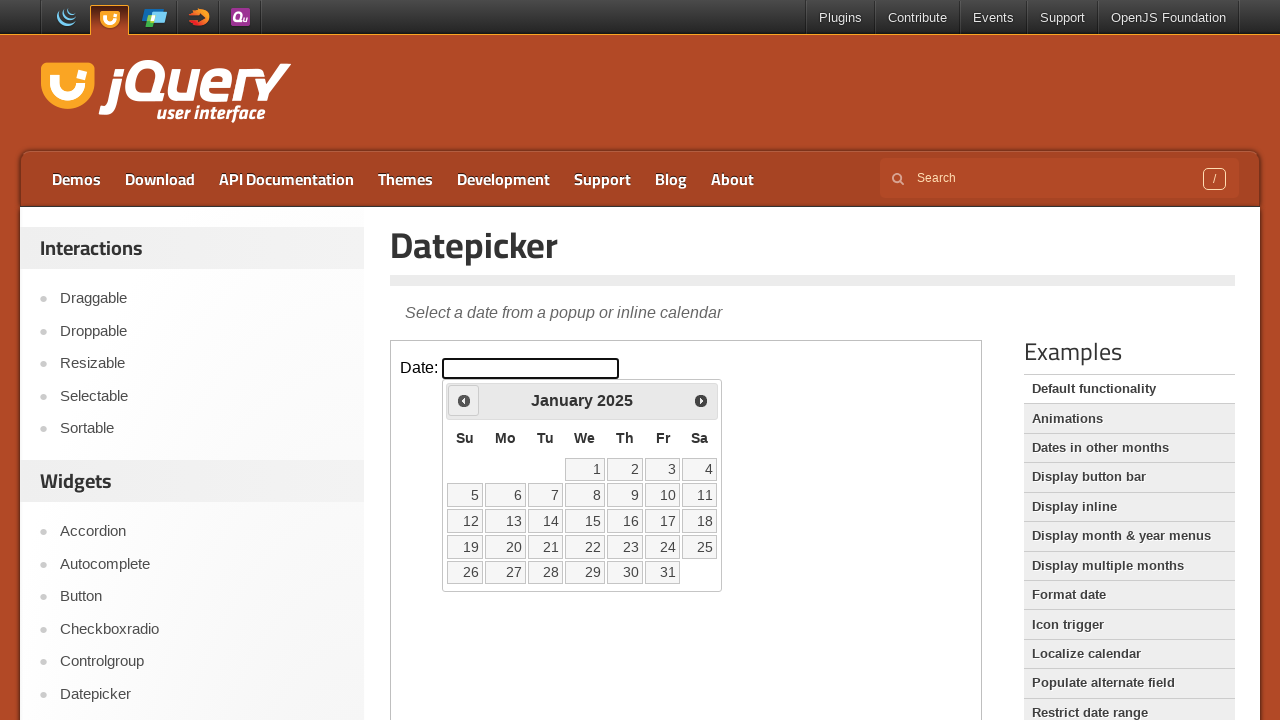

Retrieved current year: 2025
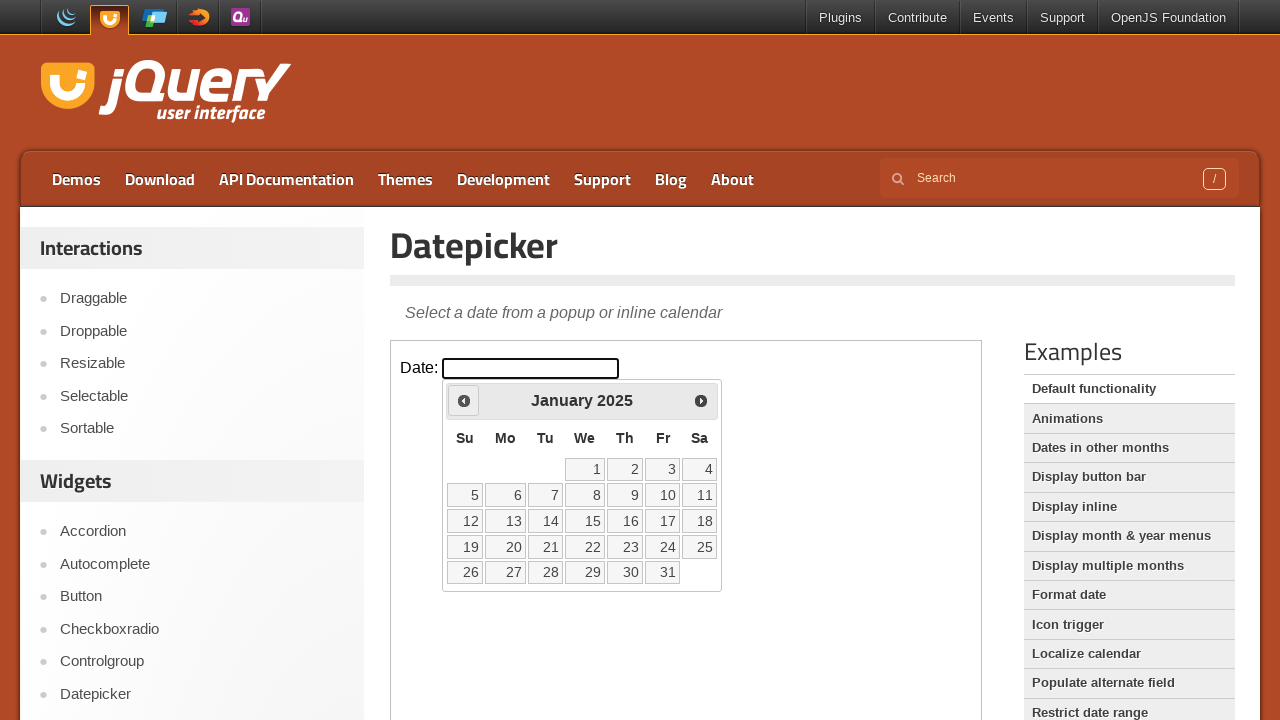

Clicked previous month button to navigate backwards in time at (464, 400) on iframe >> nth=0 >> internal:control=enter-frame >> span.ui-icon.ui-icon-circle-t
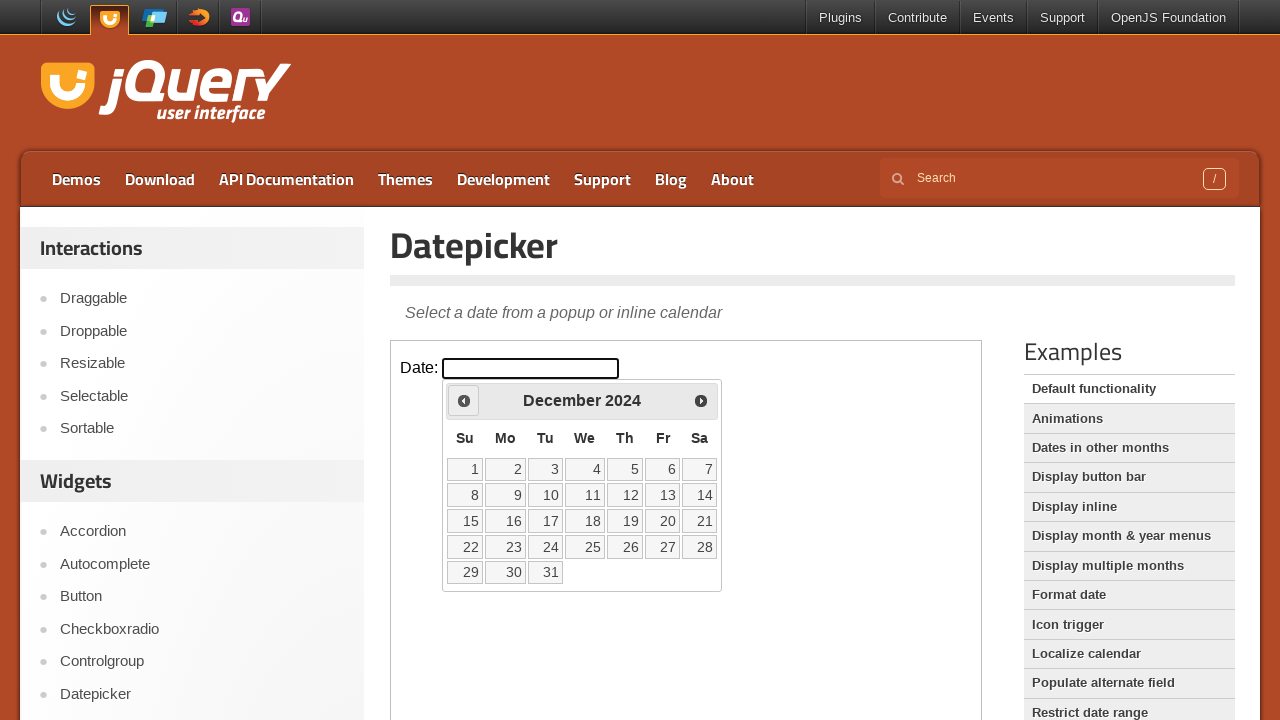

Retrieved current month: December
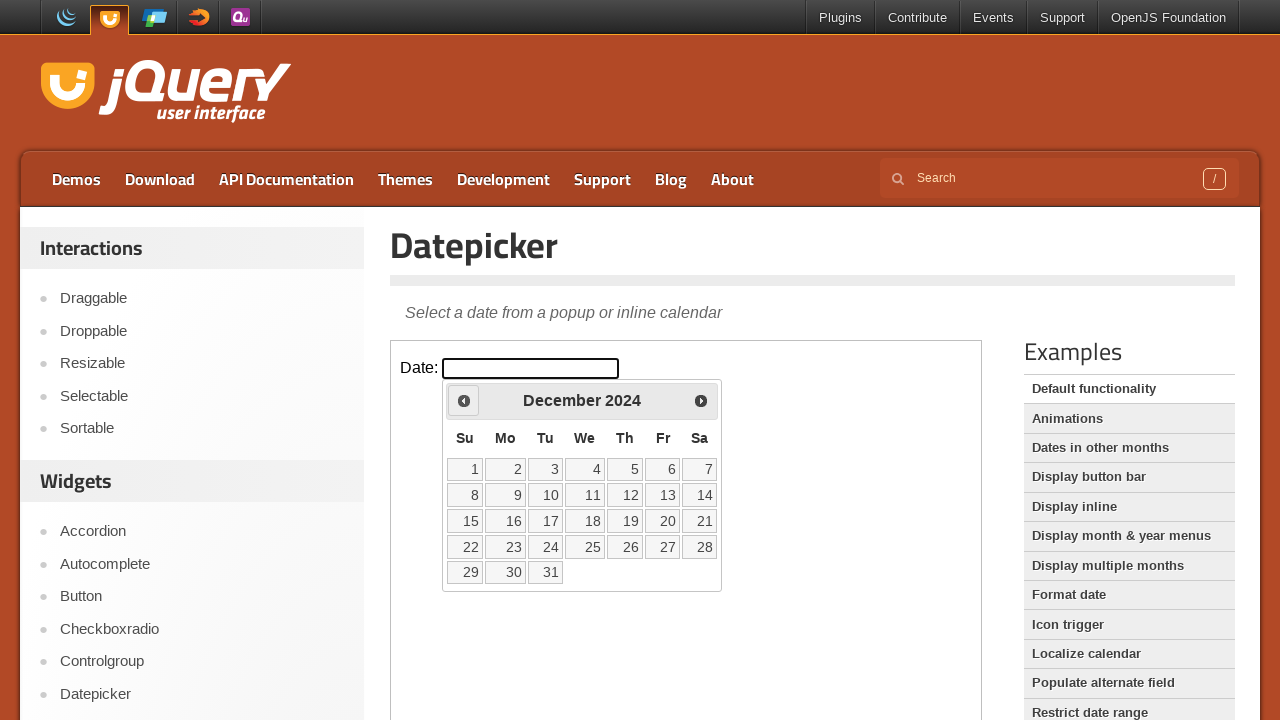

Retrieved current year: 2024
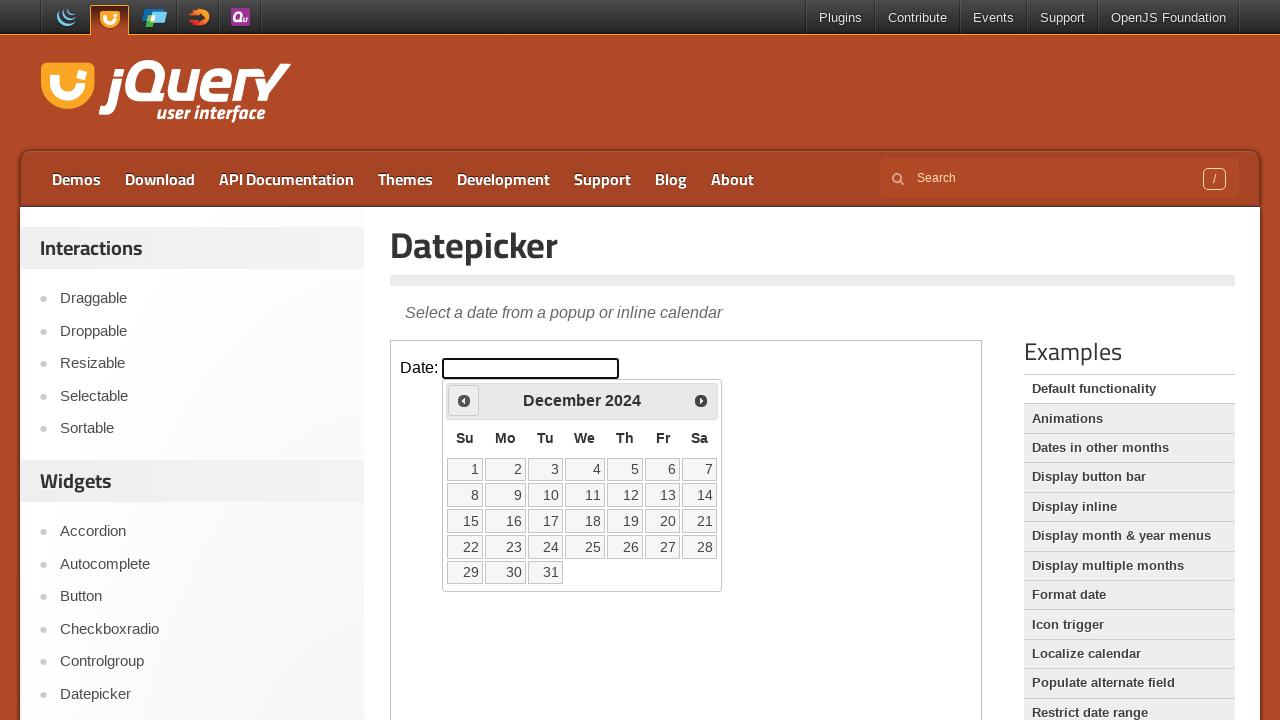

Clicked previous month button to navigate backwards in time at (464, 400) on iframe >> nth=0 >> internal:control=enter-frame >> span.ui-icon.ui-icon-circle-t
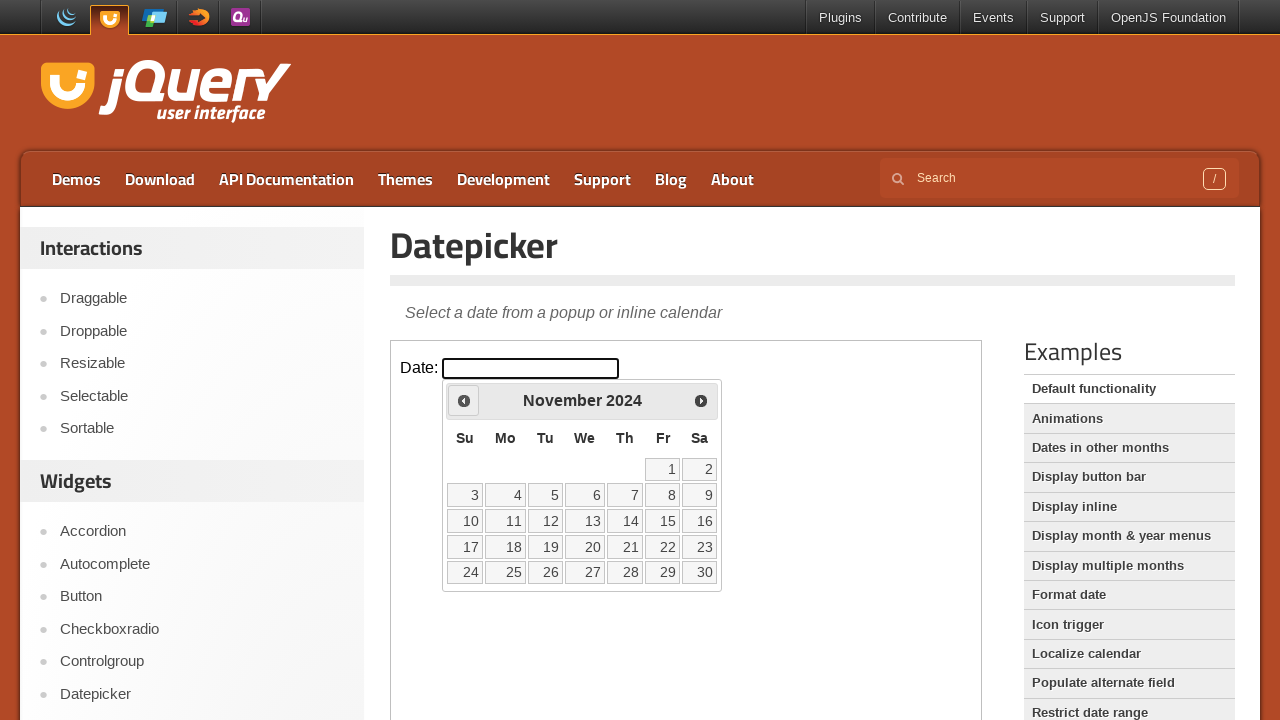

Retrieved current month: November
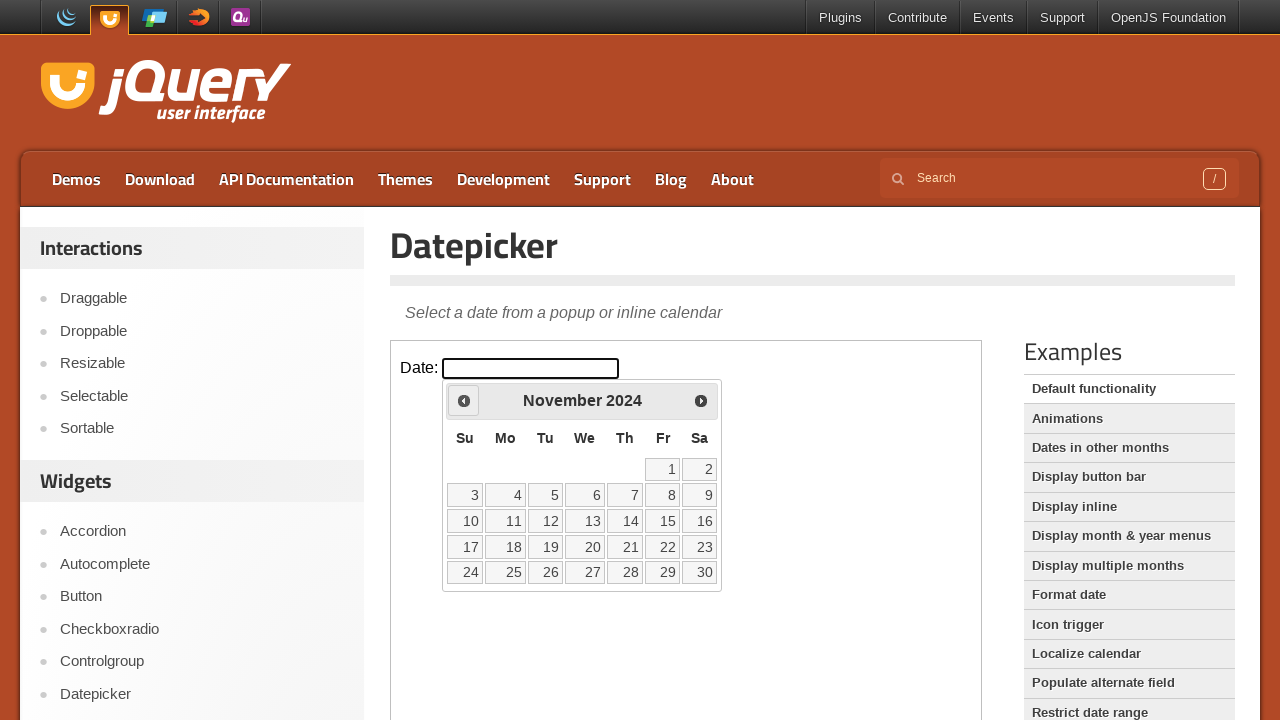

Retrieved current year: 2024
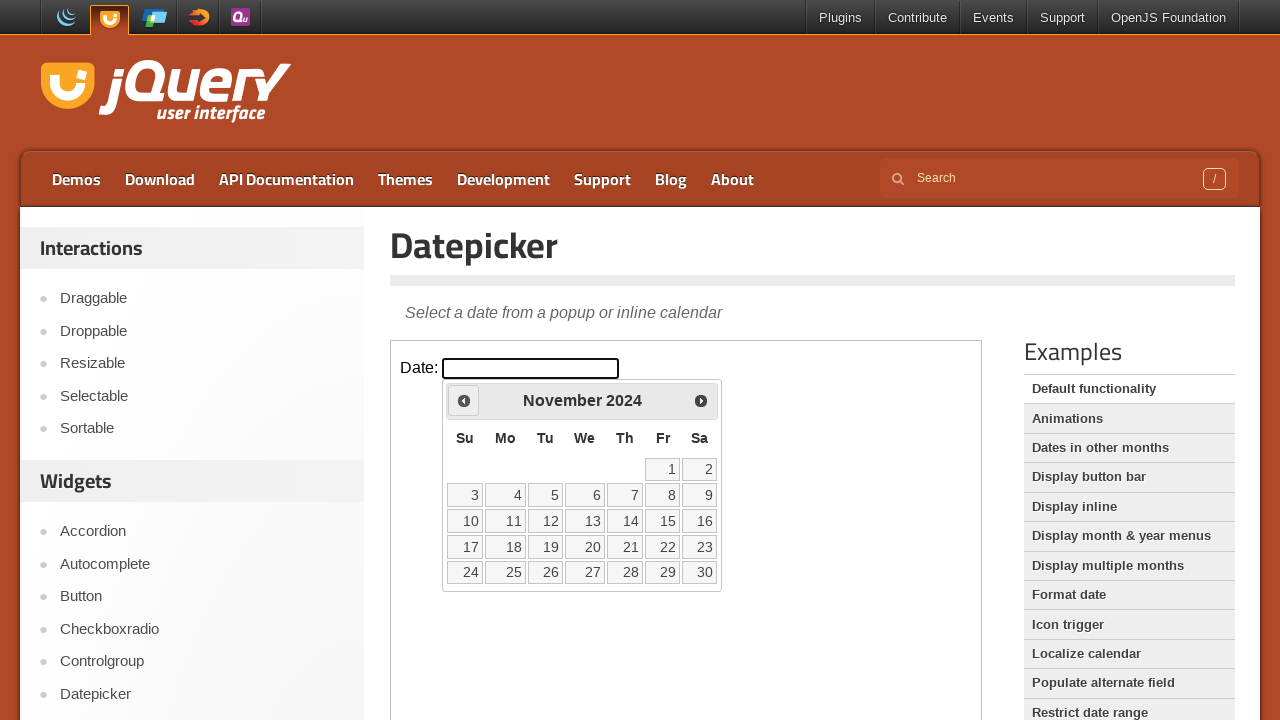

Clicked previous month button to navigate backwards in time at (464, 400) on iframe >> nth=0 >> internal:control=enter-frame >> span.ui-icon.ui-icon-circle-t
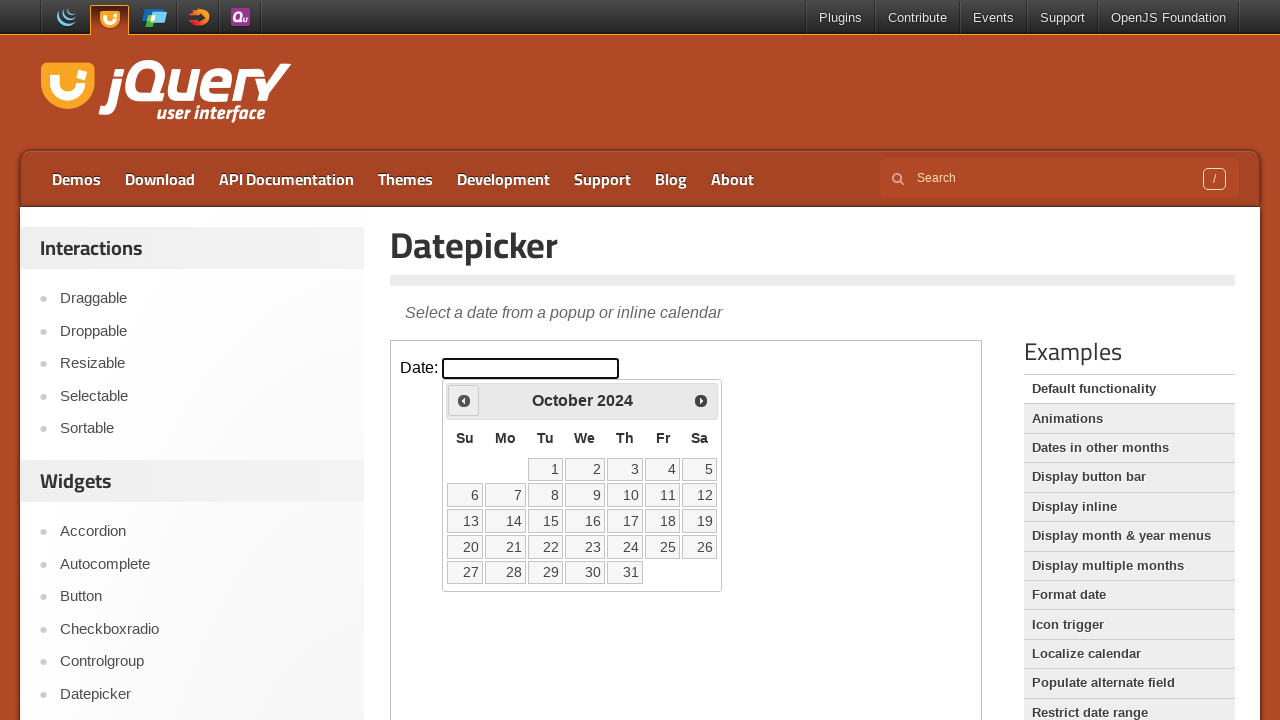

Retrieved current month: October
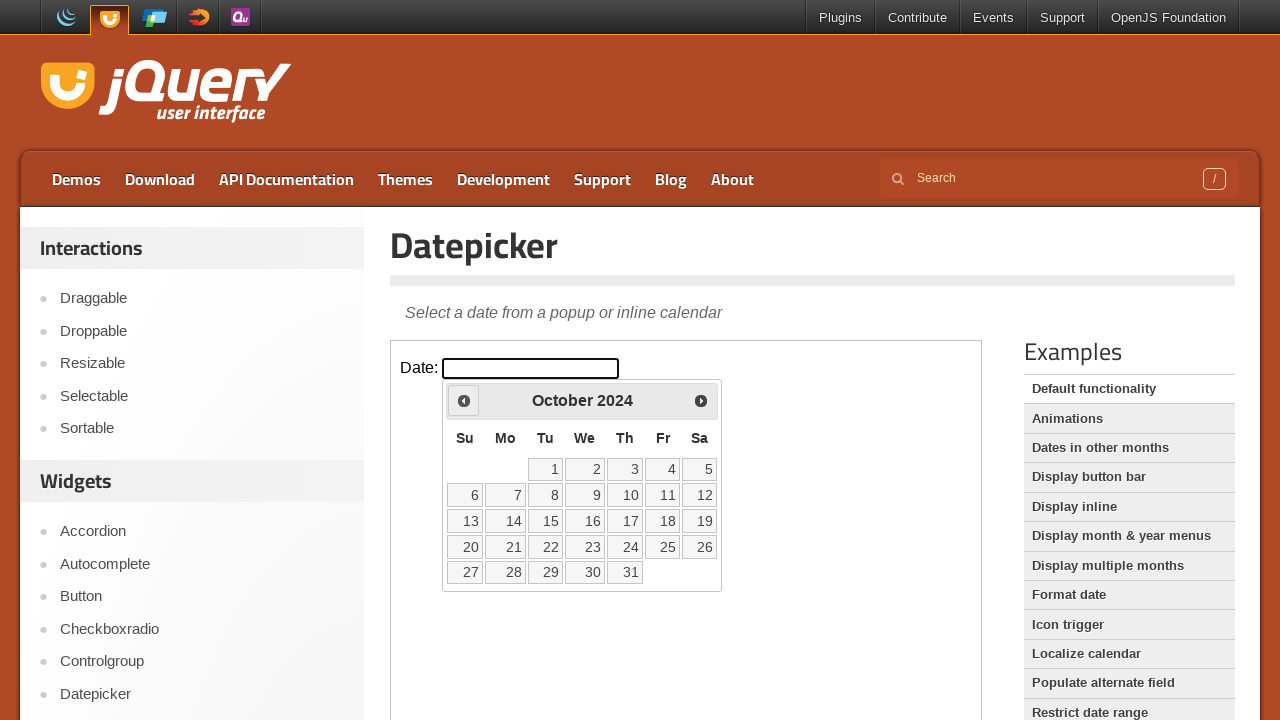

Retrieved current year: 2024
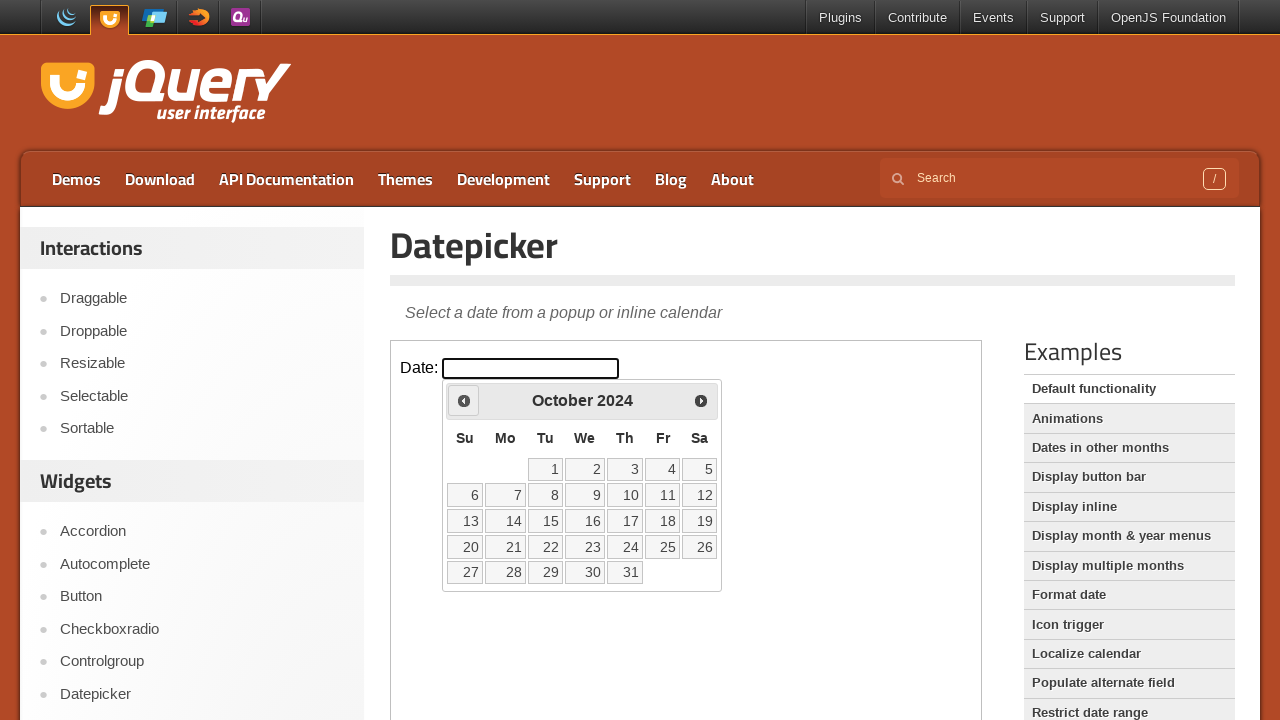

Clicked previous month button to navigate backwards in time at (464, 400) on iframe >> nth=0 >> internal:control=enter-frame >> span.ui-icon.ui-icon-circle-t
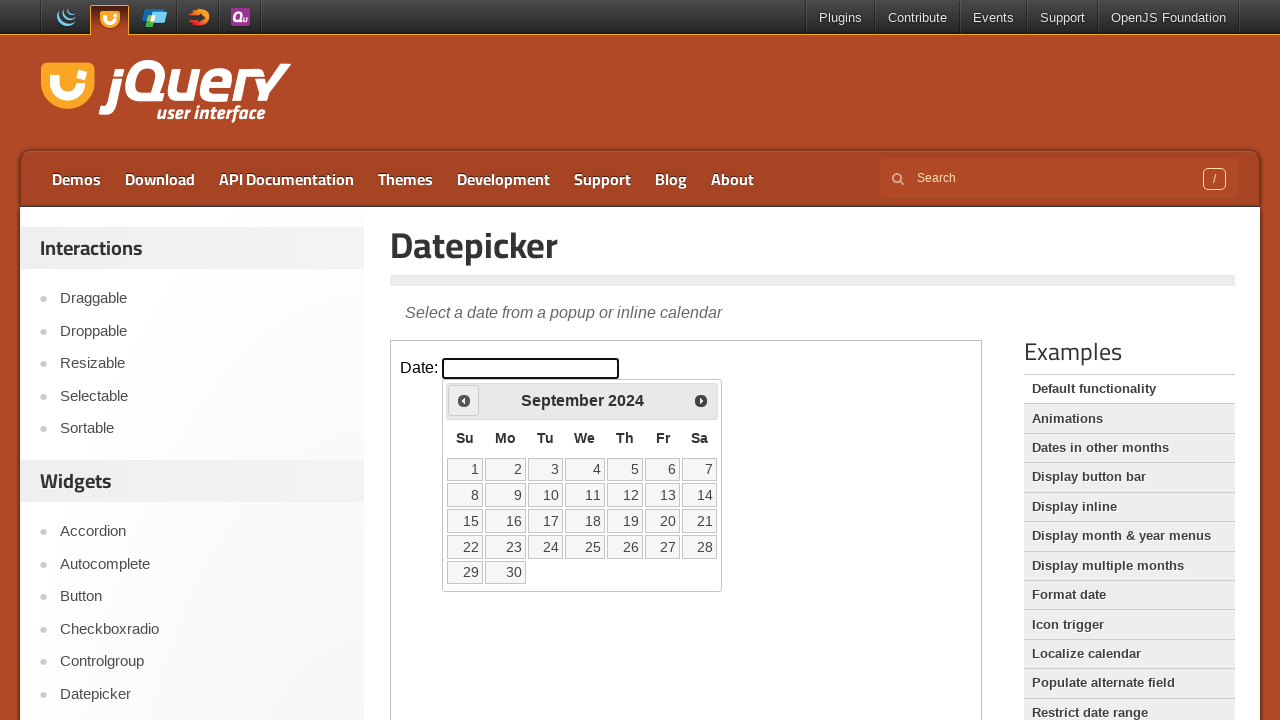

Retrieved current month: September
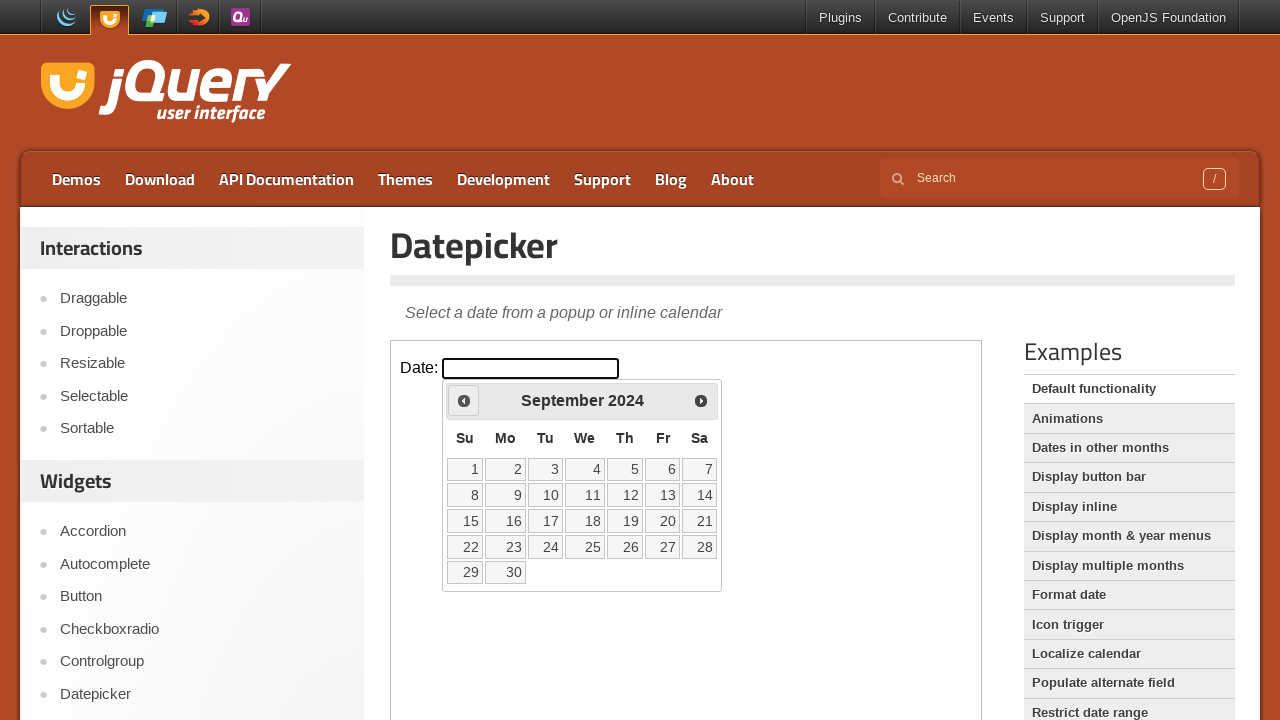

Retrieved current year: 2024
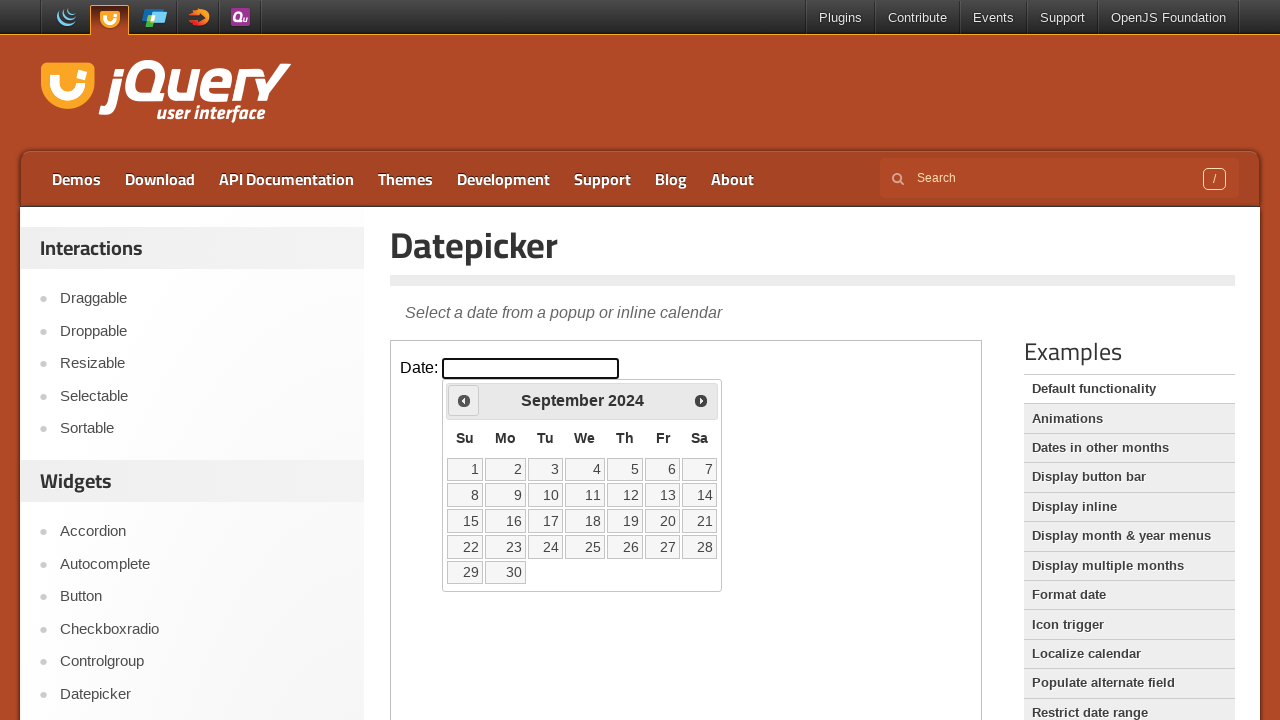

Clicked previous month button to navigate backwards in time at (464, 400) on iframe >> nth=0 >> internal:control=enter-frame >> span.ui-icon.ui-icon-circle-t
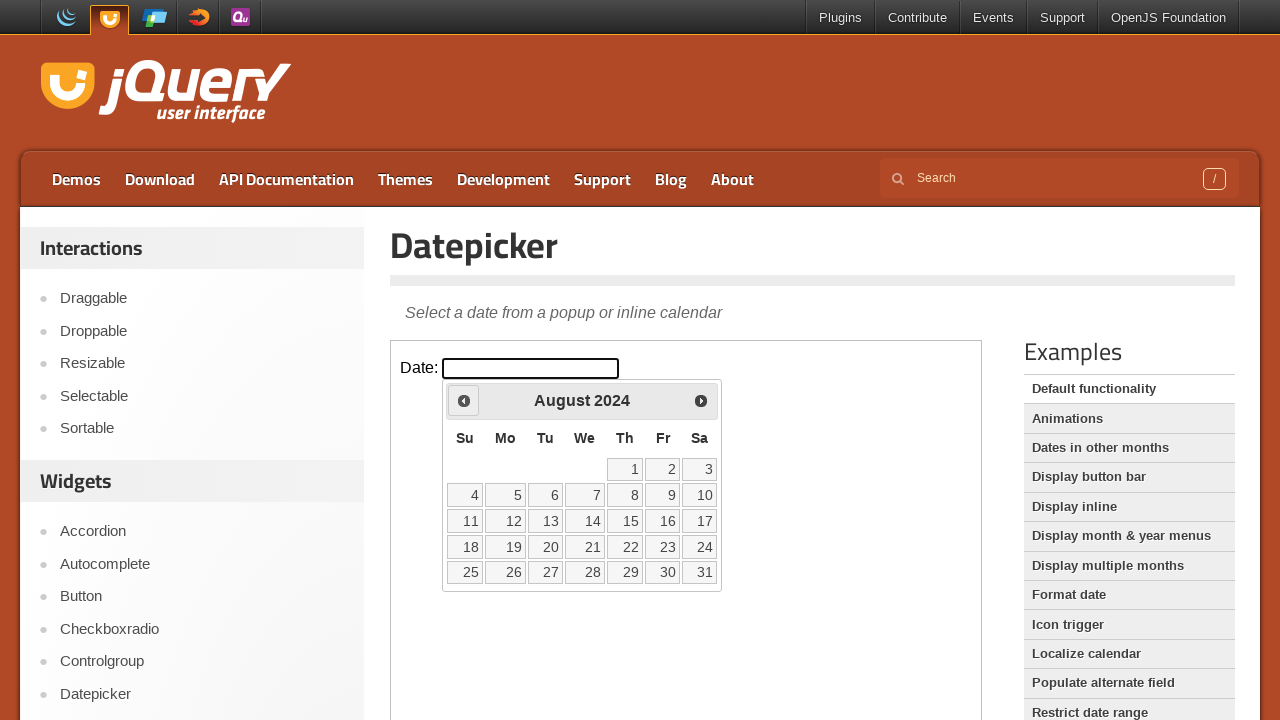

Retrieved current month: August
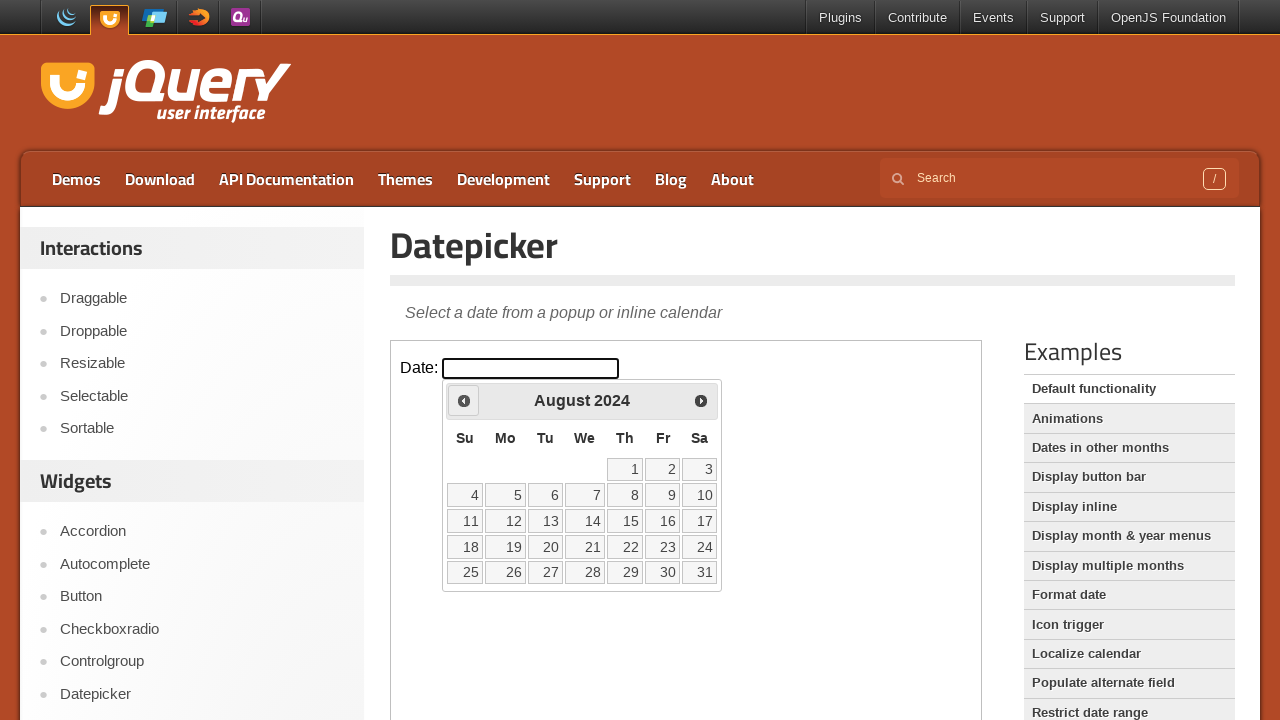

Retrieved current year: 2024
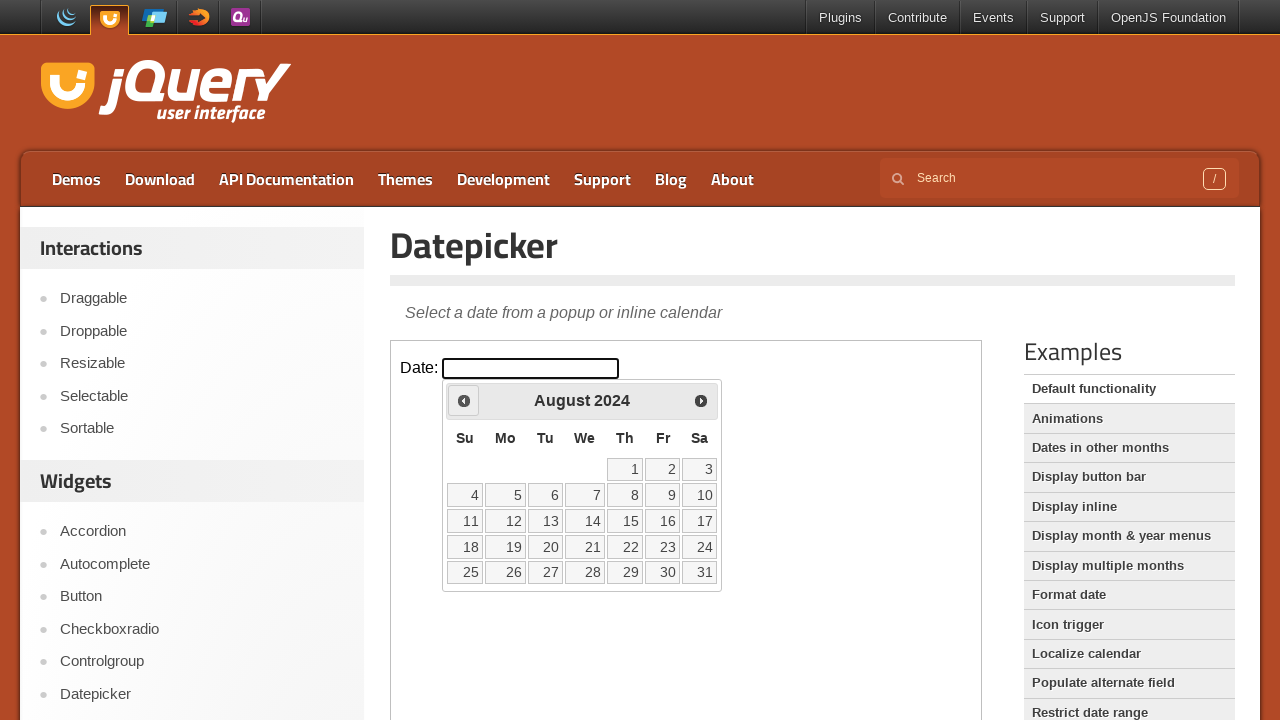

Clicked previous month button to navigate backwards in time at (464, 400) on iframe >> nth=0 >> internal:control=enter-frame >> span.ui-icon.ui-icon-circle-t
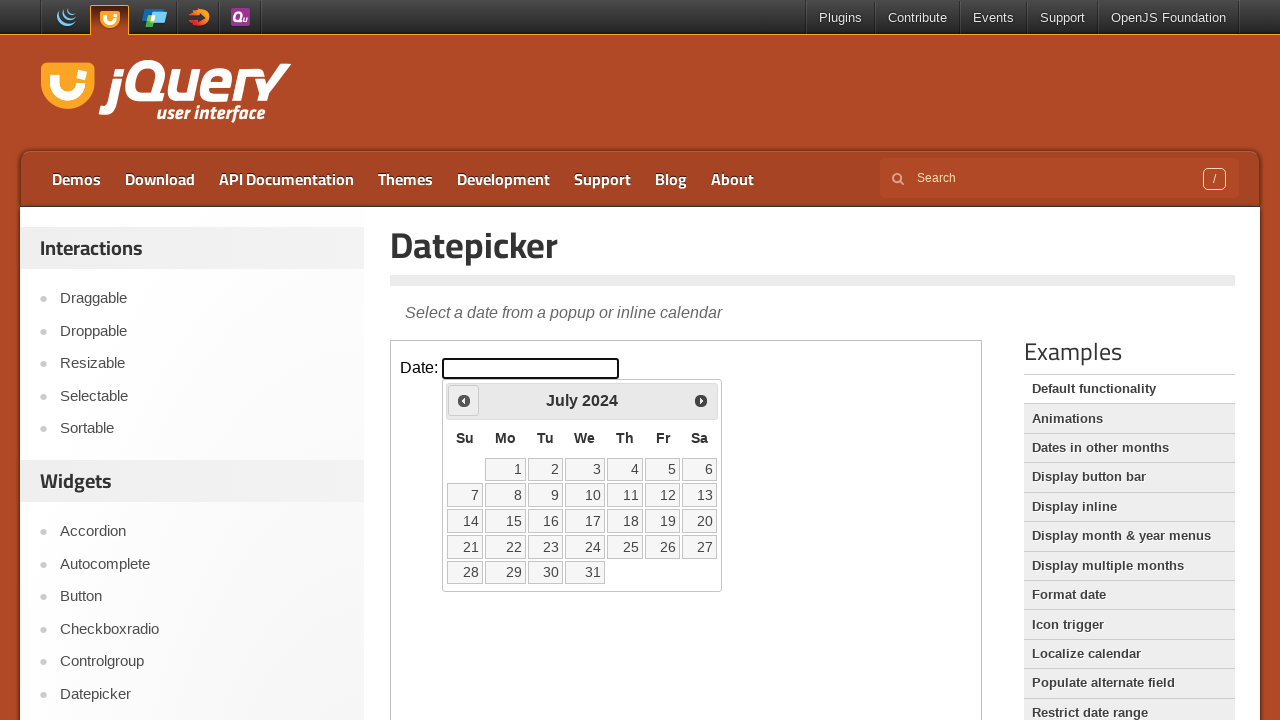

Retrieved current month: July
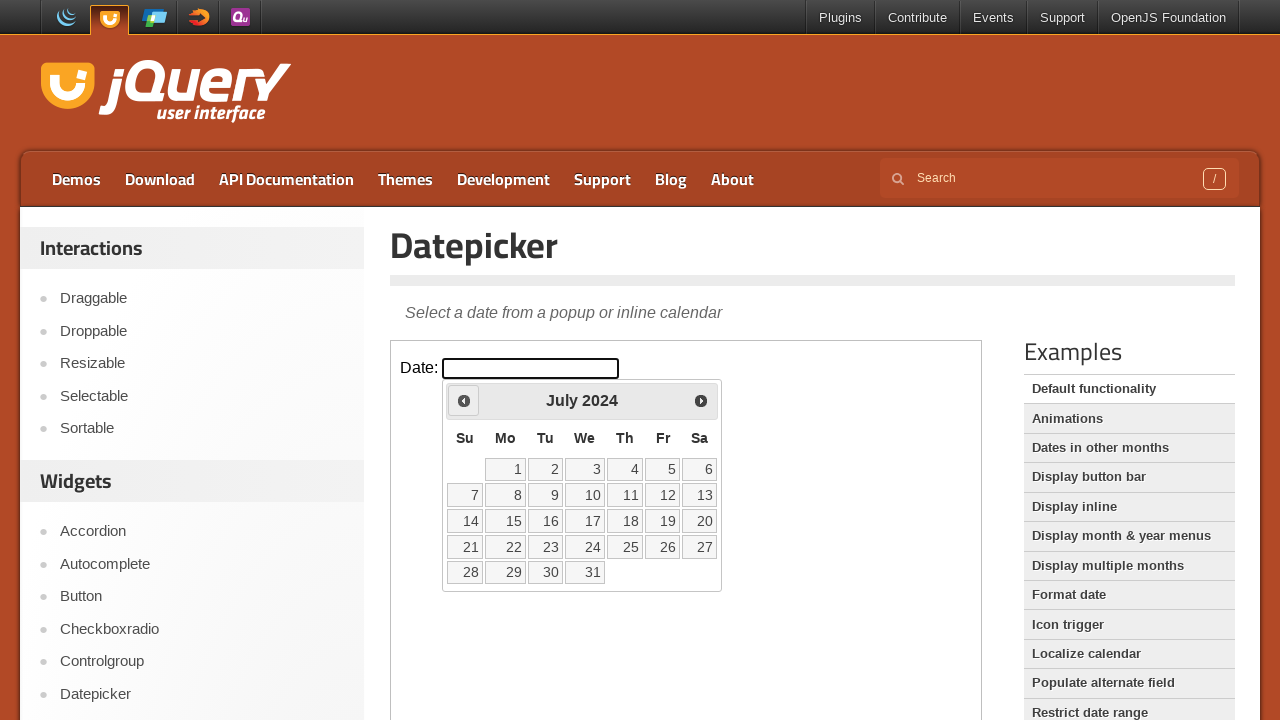

Retrieved current year: 2024
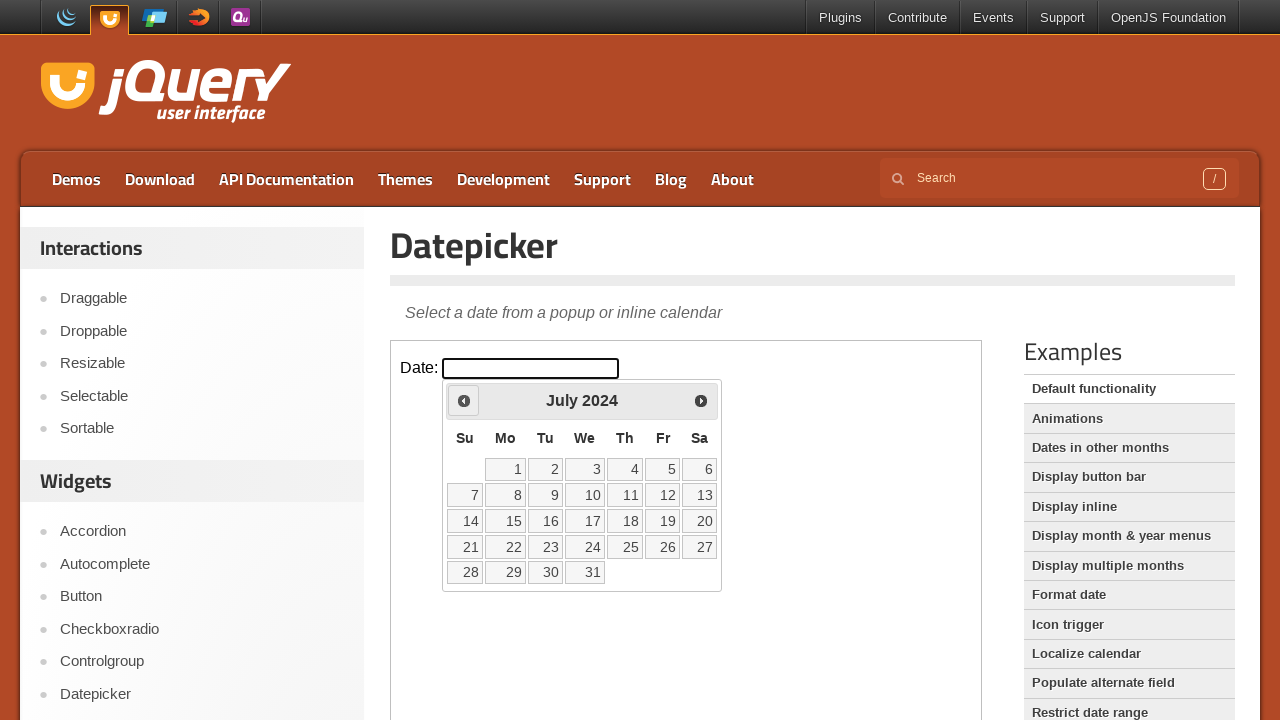

Clicked previous month button to navigate backwards in time at (464, 400) on iframe >> nth=0 >> internal:control=enter-frame >> span.ui-icon.ui-icon-circle-t
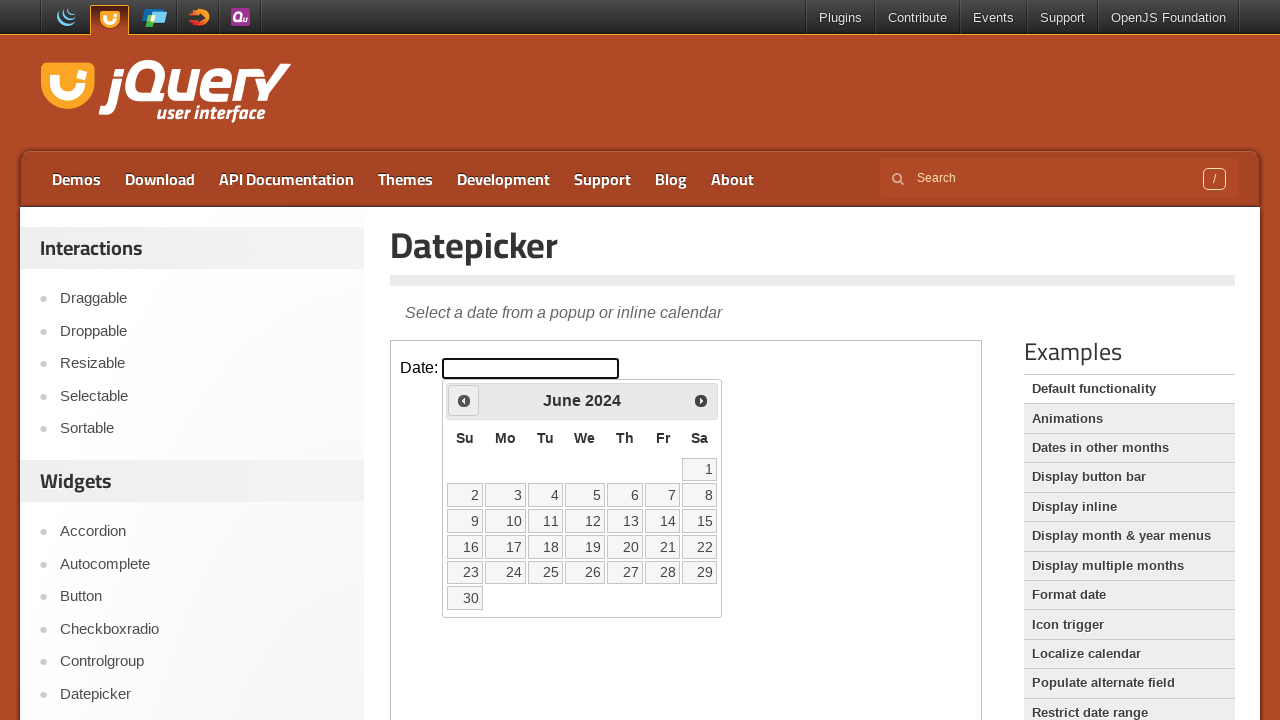

Retrieved current month: June
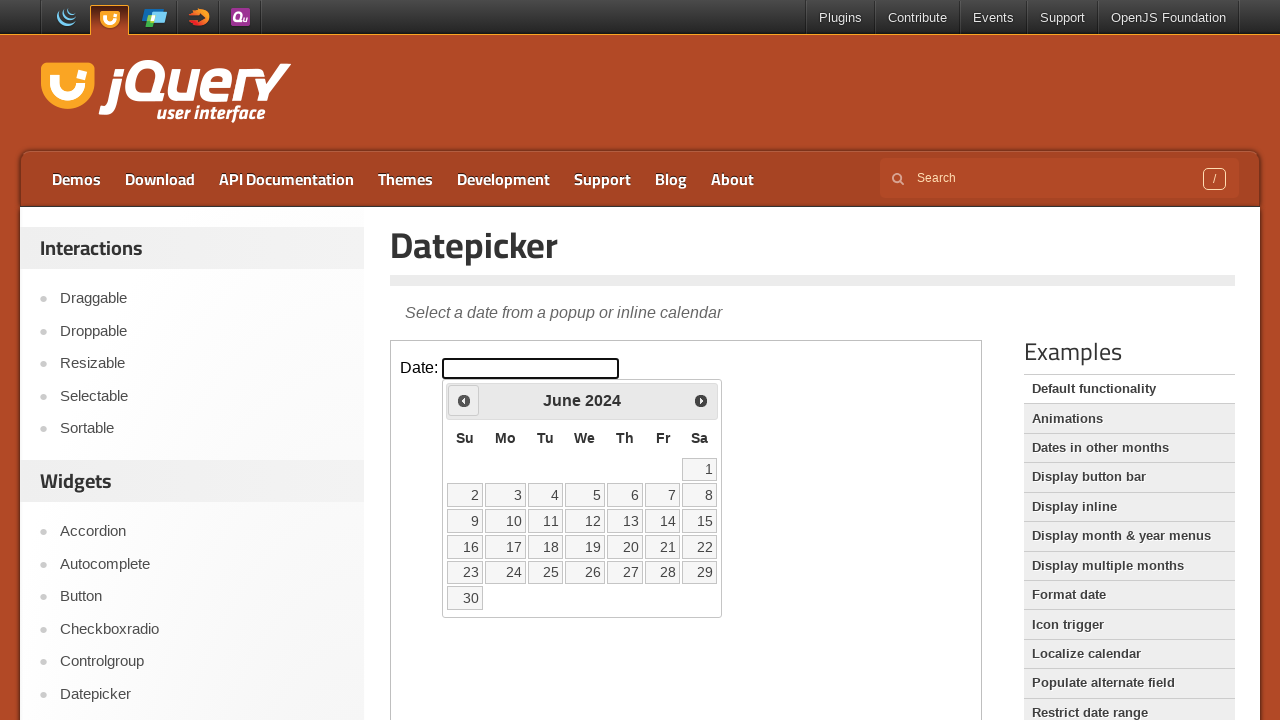

Retrieved current year: 2024
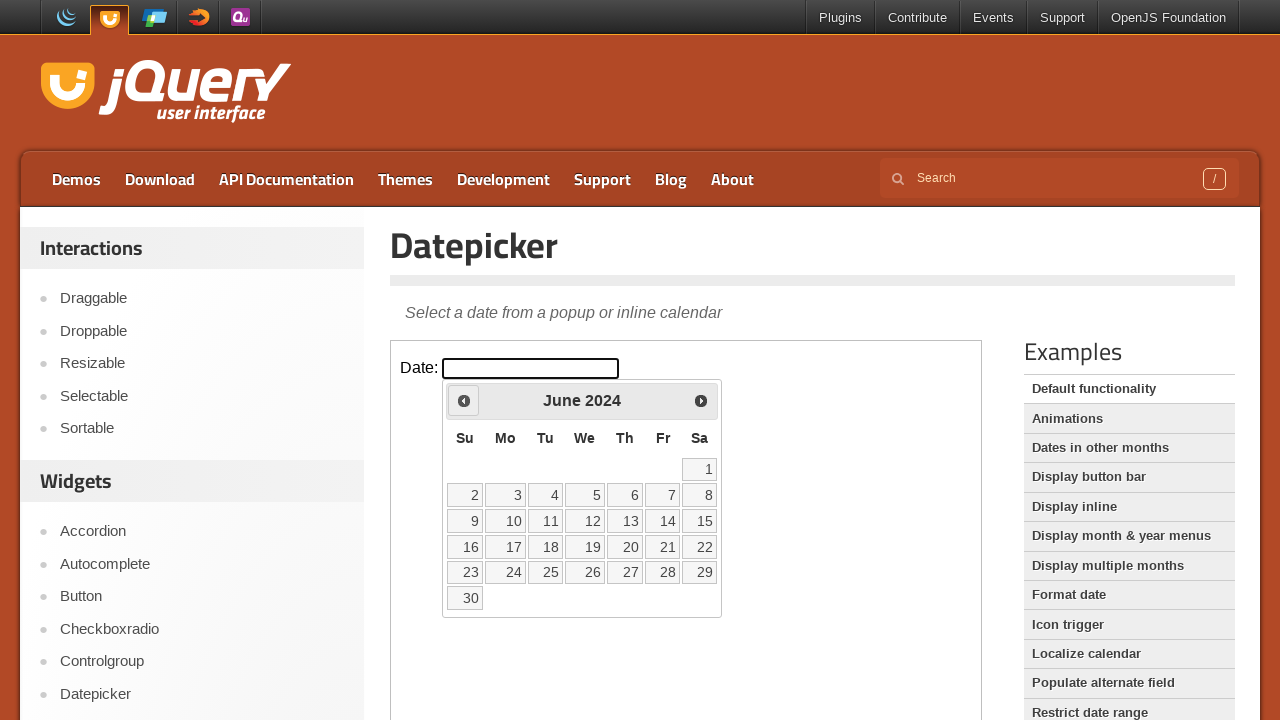

Clicked previous month button to navigate backwards in time at (464, 400) on iframe >> nth=0 >> internal:control=enter-frame >> span.ui-icon.ui-icon-circle-t
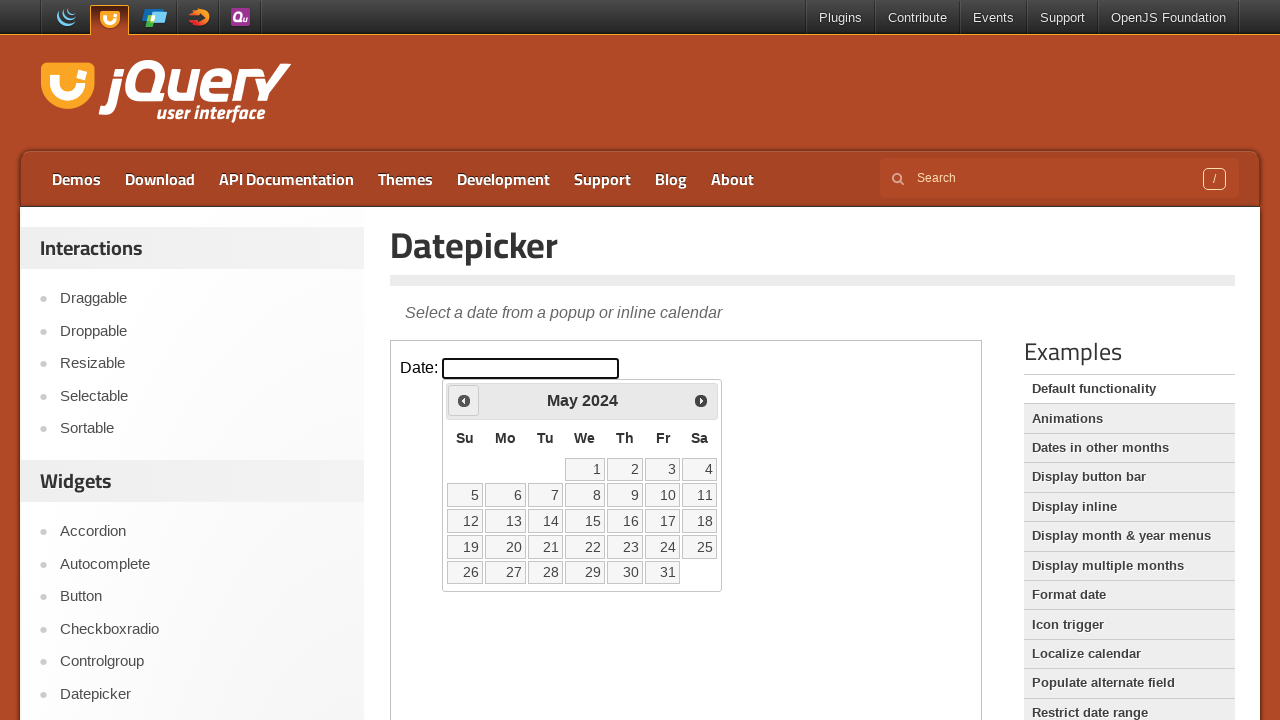

Retrieved current month: May
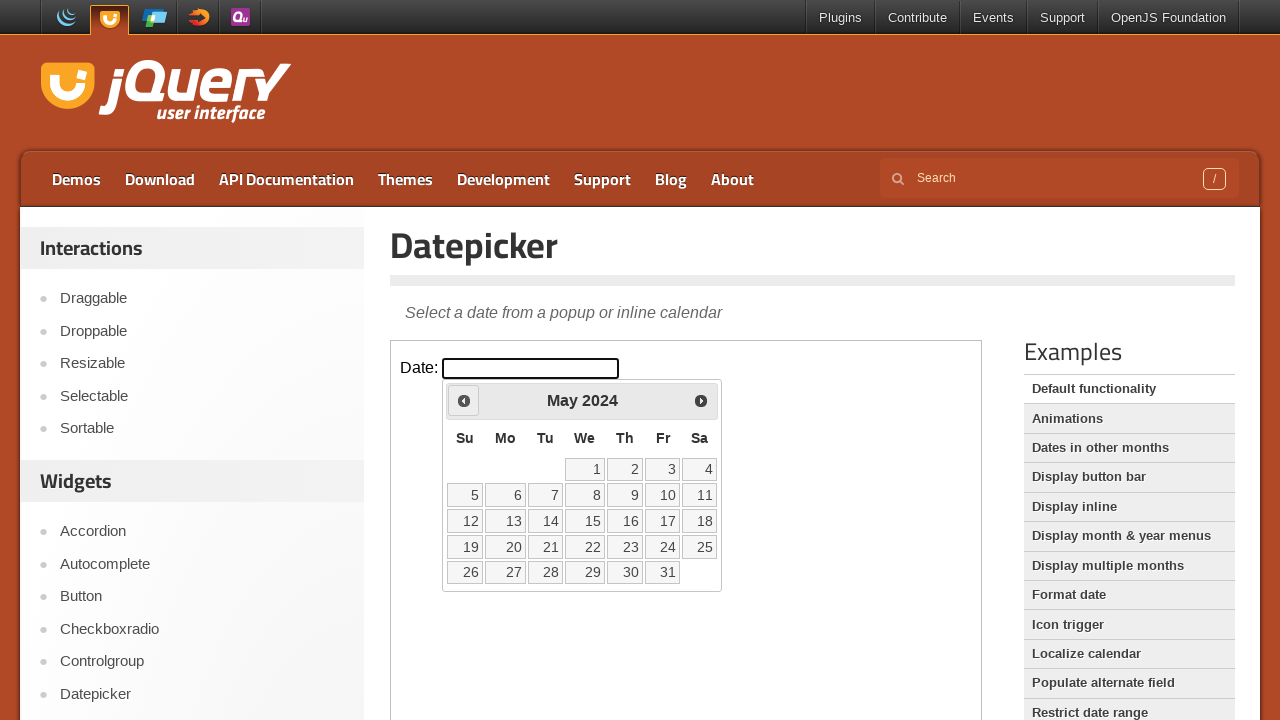

Retrieved current year: 2024
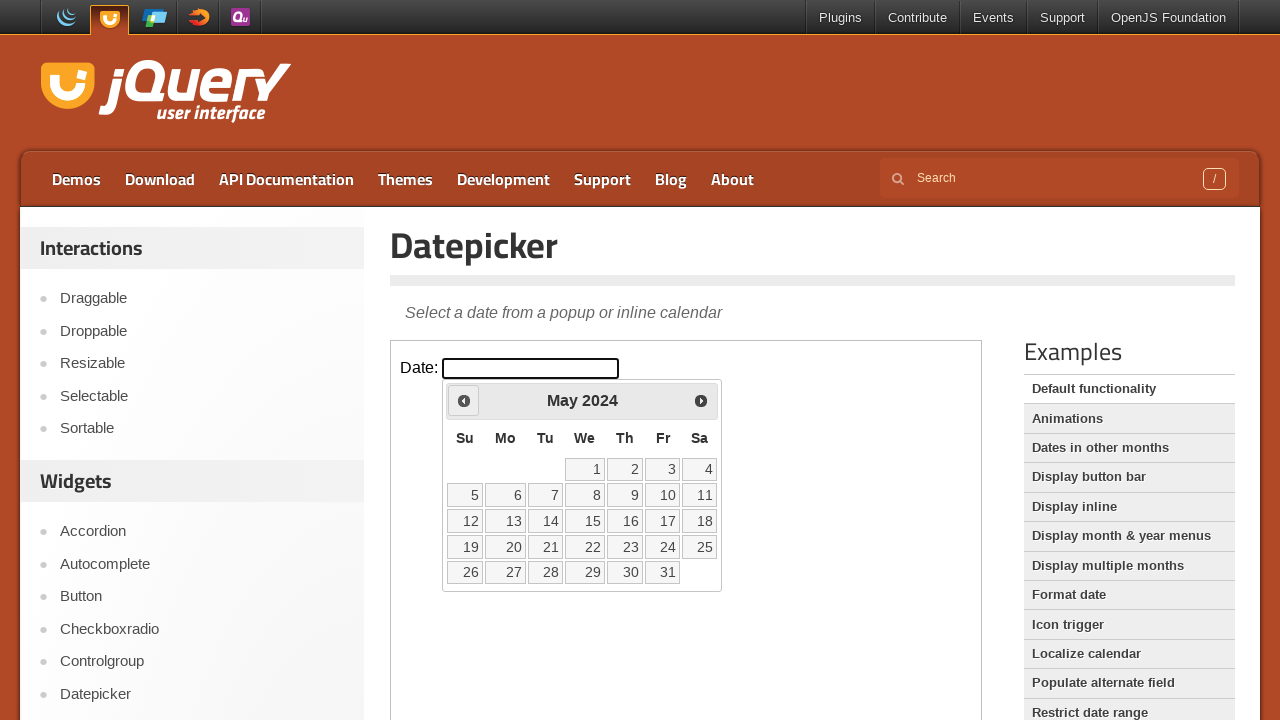

Clicked previous month button to navigate backwards in time at (464, 400) on iframe >> nth=0 >> internal:control=enter-frame >> span.ui-icon.ui-icon-circle-t
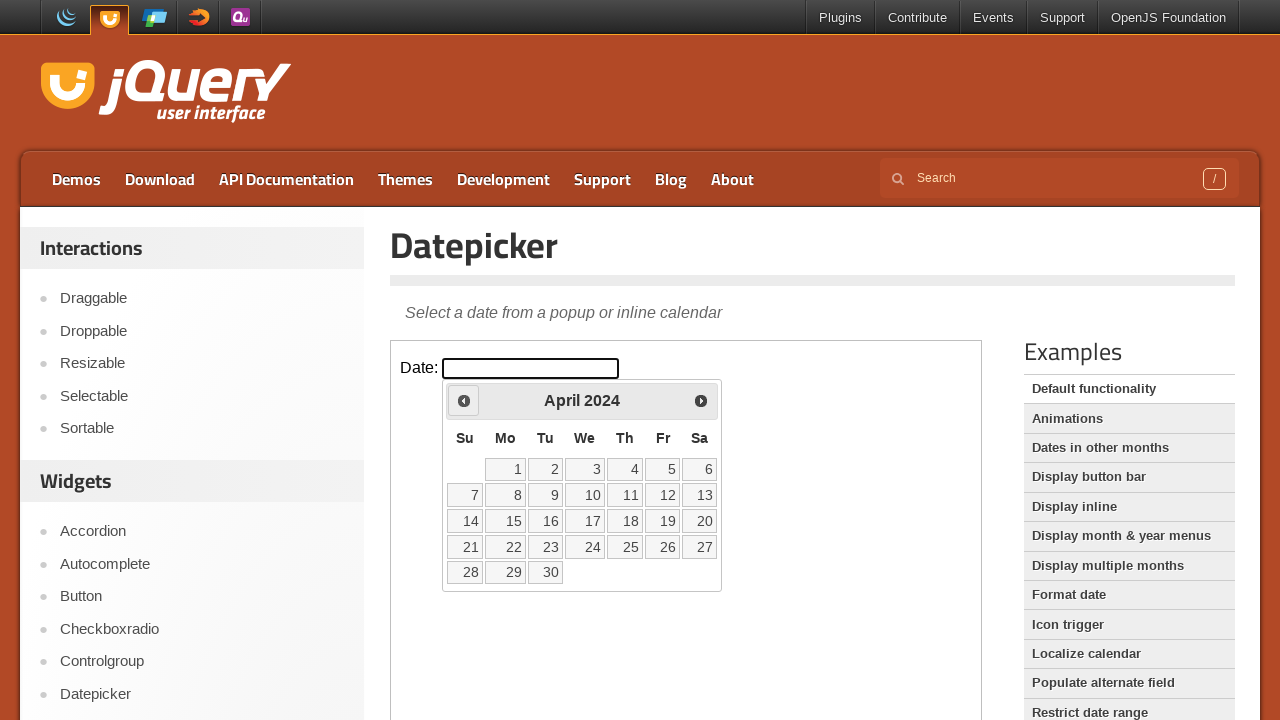

Retrieved current month: April
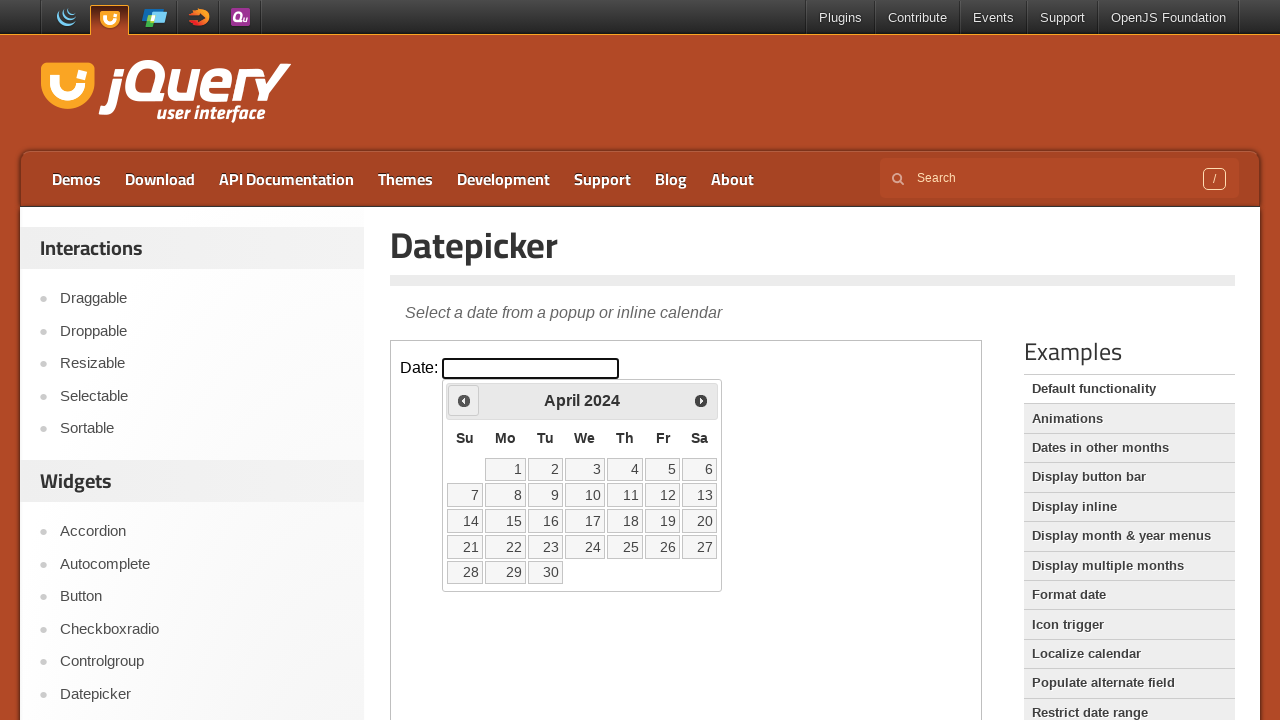

Retrieved current year: 2024
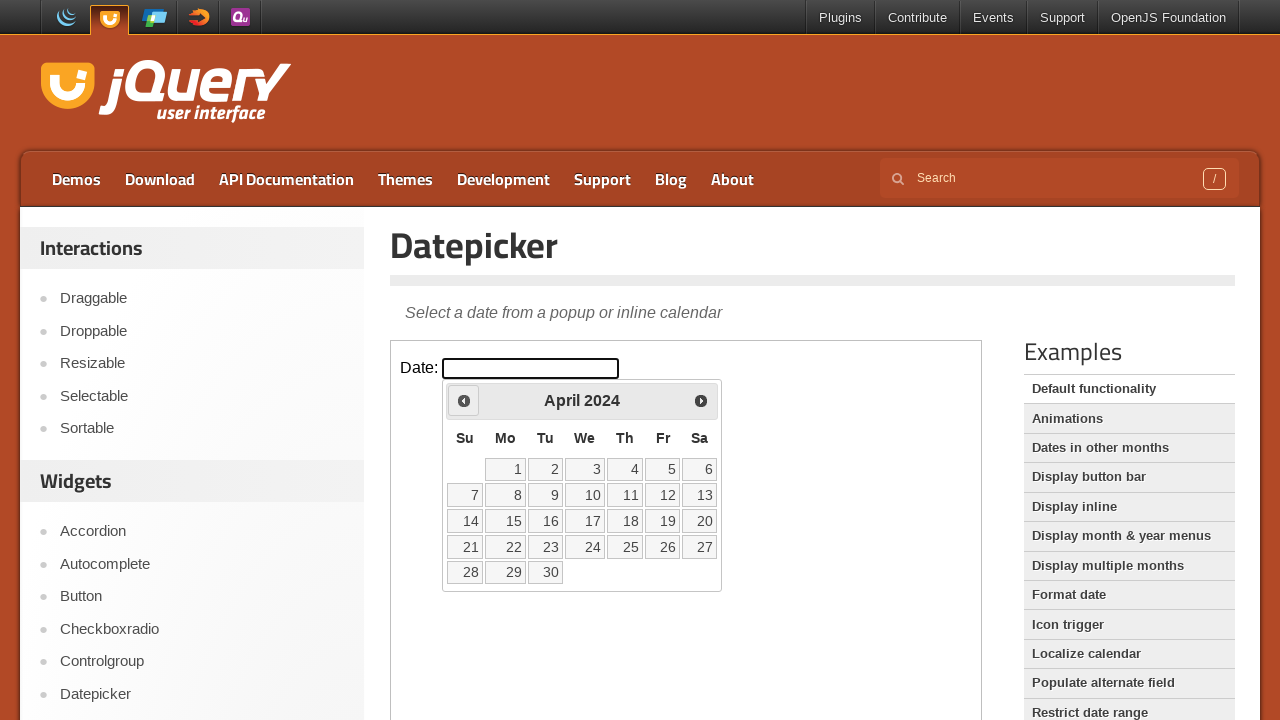

Clicked previous month button to navigate backwards in time at (464, 400) on iframe >> nth=0 >> internal:control=enter-frame >> span.ui-icon.ui-icon-circle-t
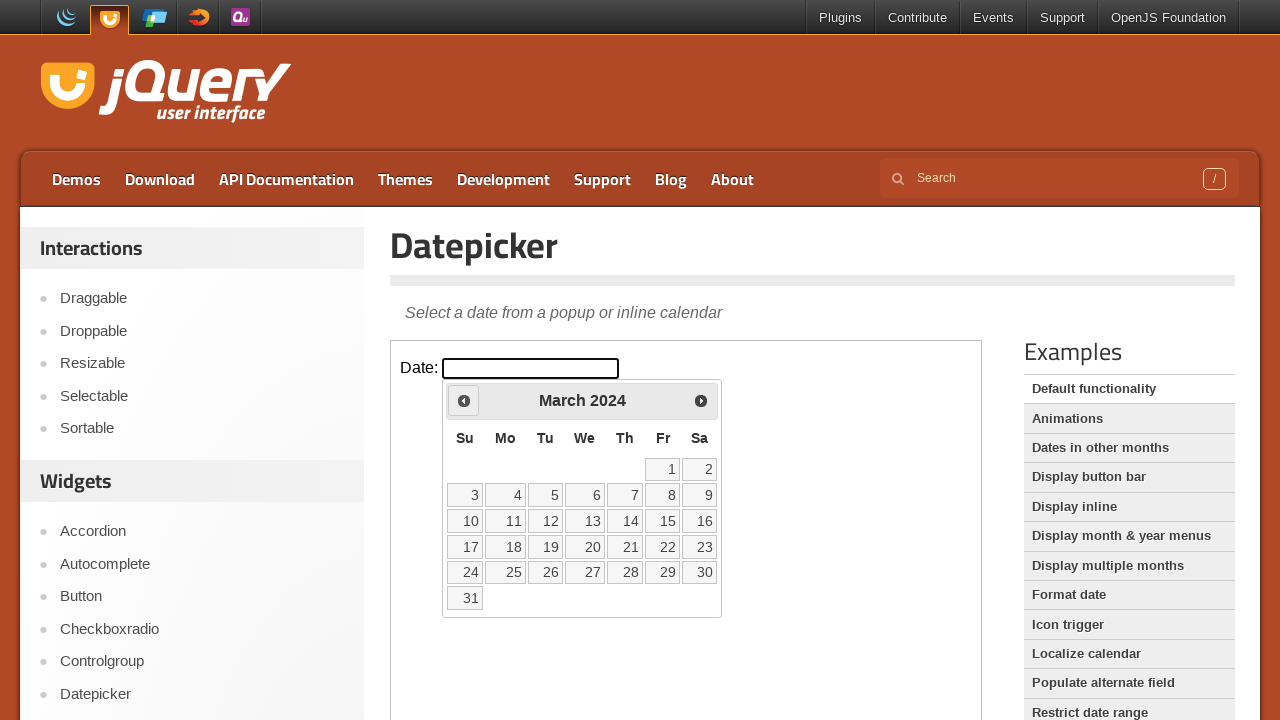

Retrieved current month: March
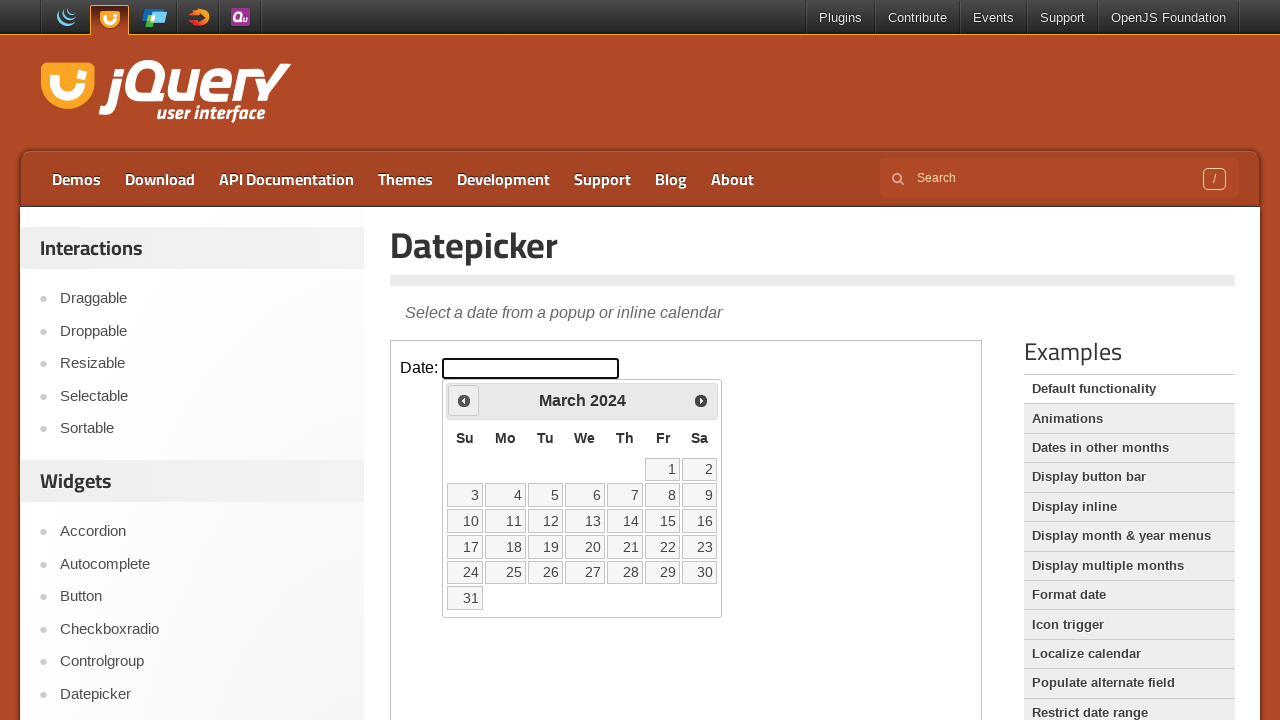

Retrieved current year: 2024
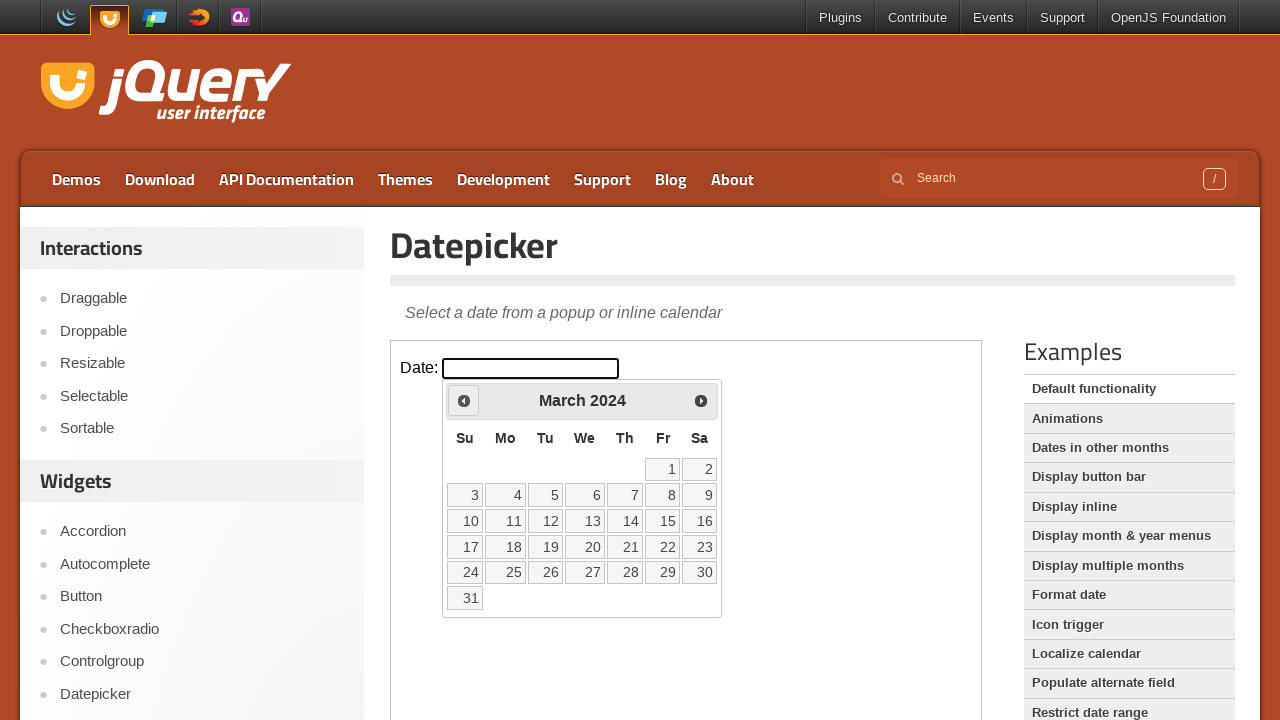

Clicked previous month button to navigate backwards in time at (464, 400) on iframe >> nth=0 >> internal:control=enter-frame >> span.ui-icon.ui-icon-circle-t
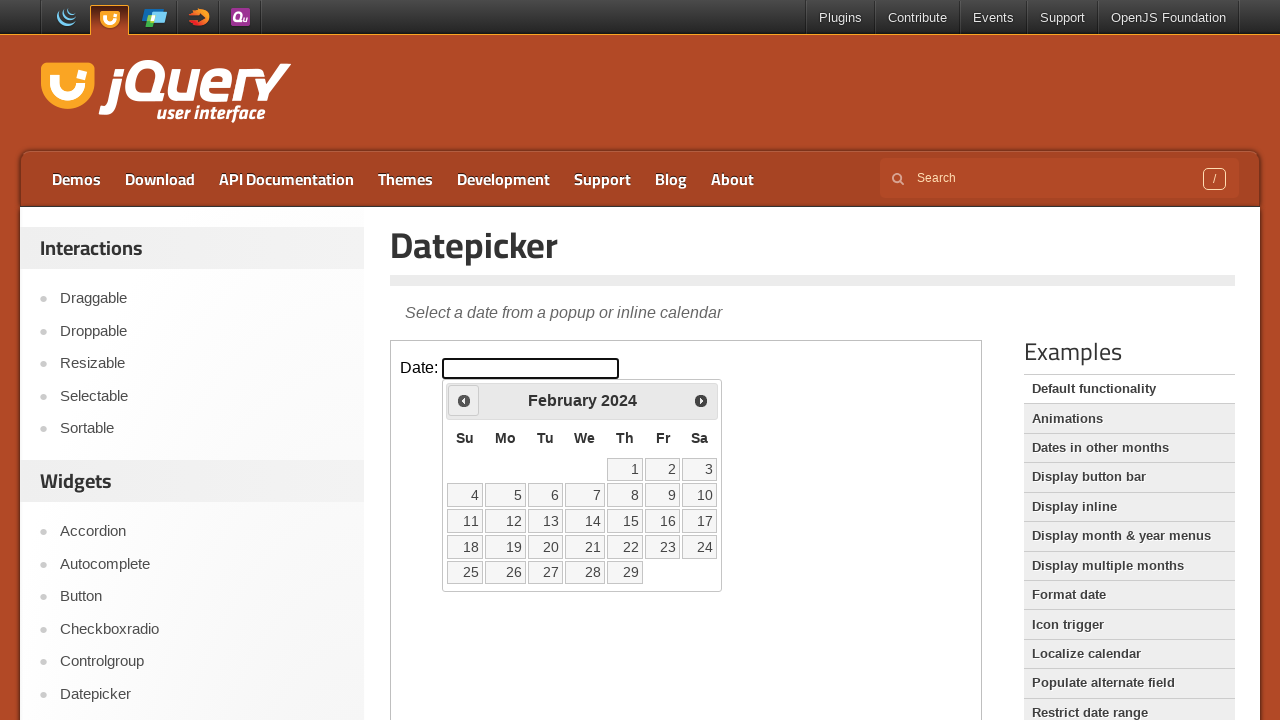

Retrieved current month: February
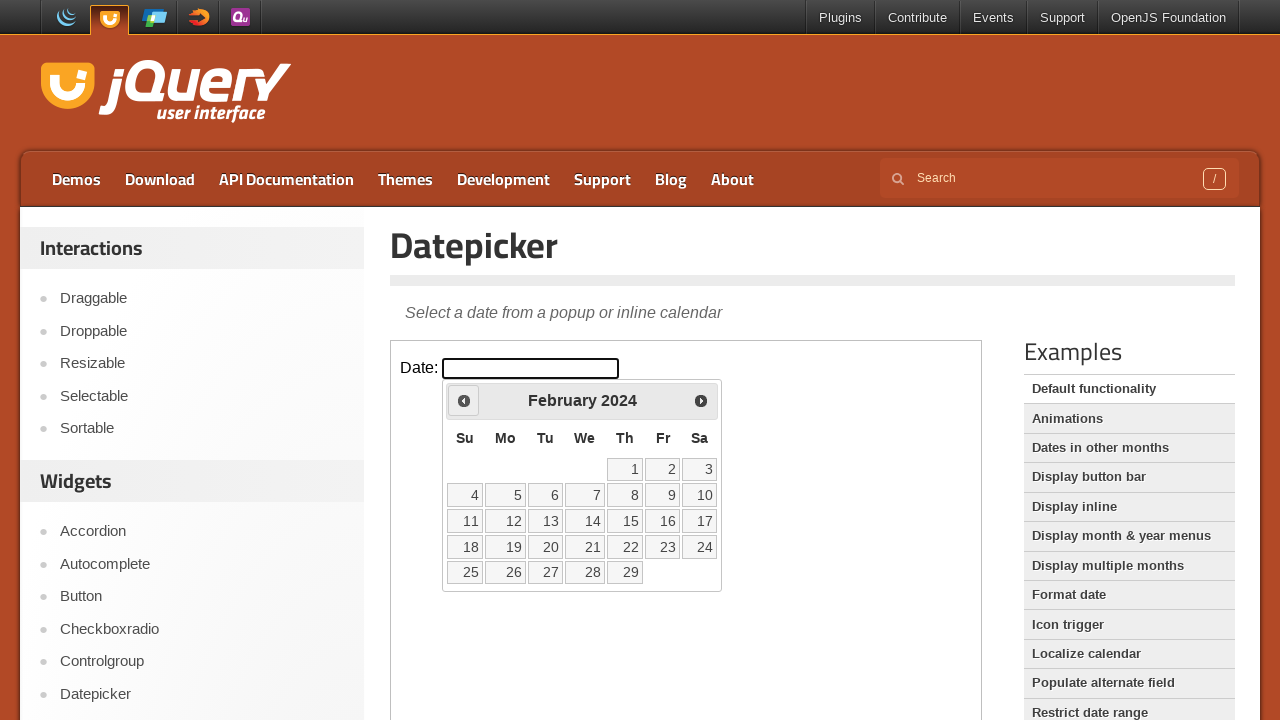

Retrieved current year: 2024
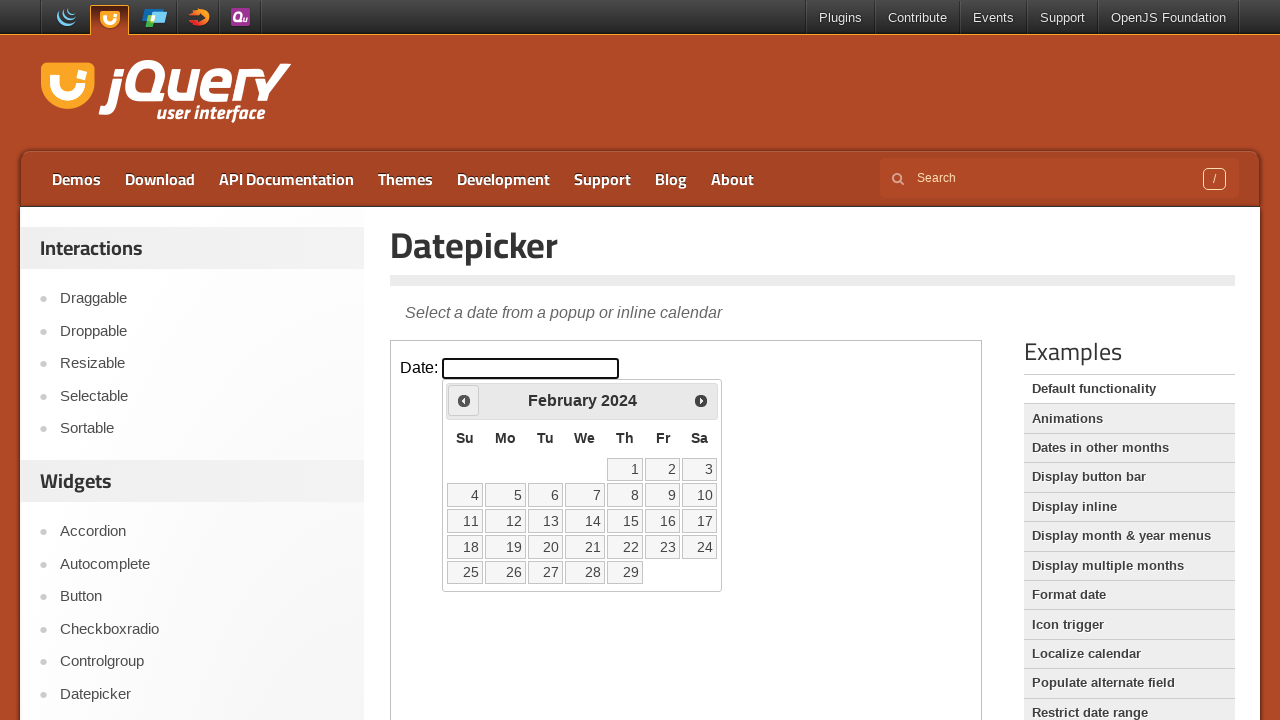

Clicked previous month button to navigate backwards in time at (464, 400) on iframe >> nth=0 >> internal:control=enter-frame >> span.ui-icon.ui-icon-circle-t
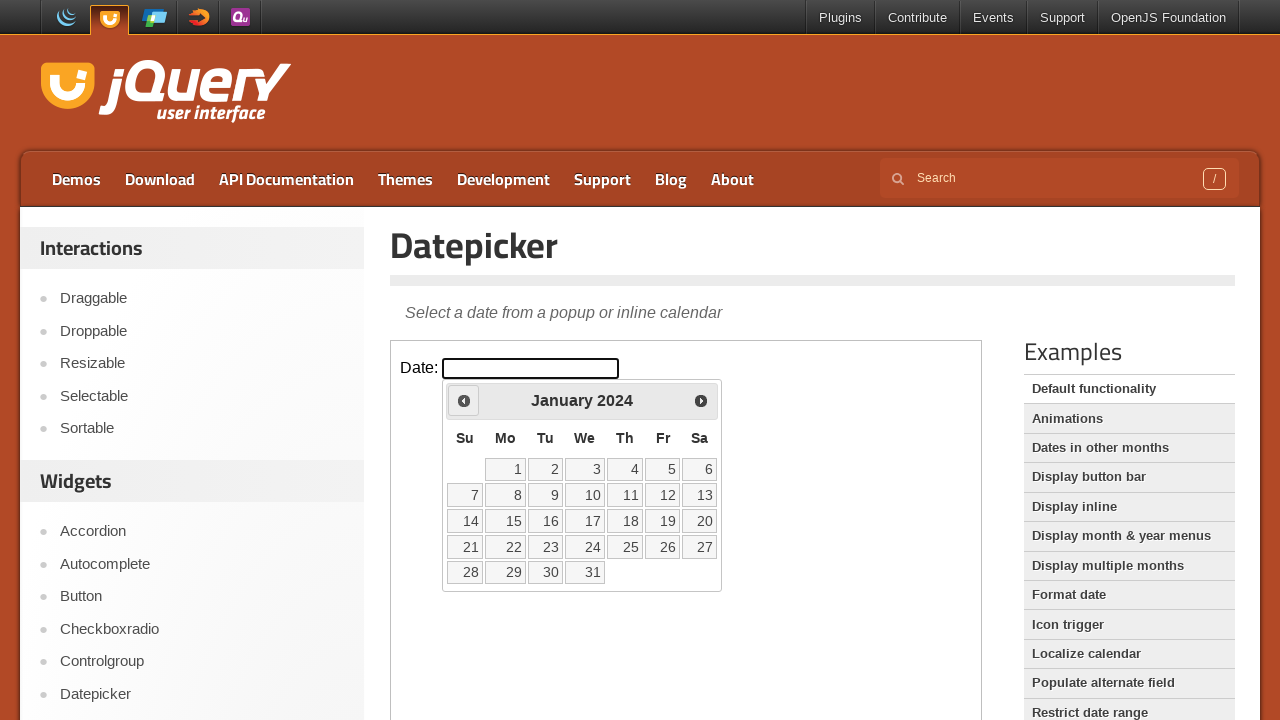

Retrieved current month: January
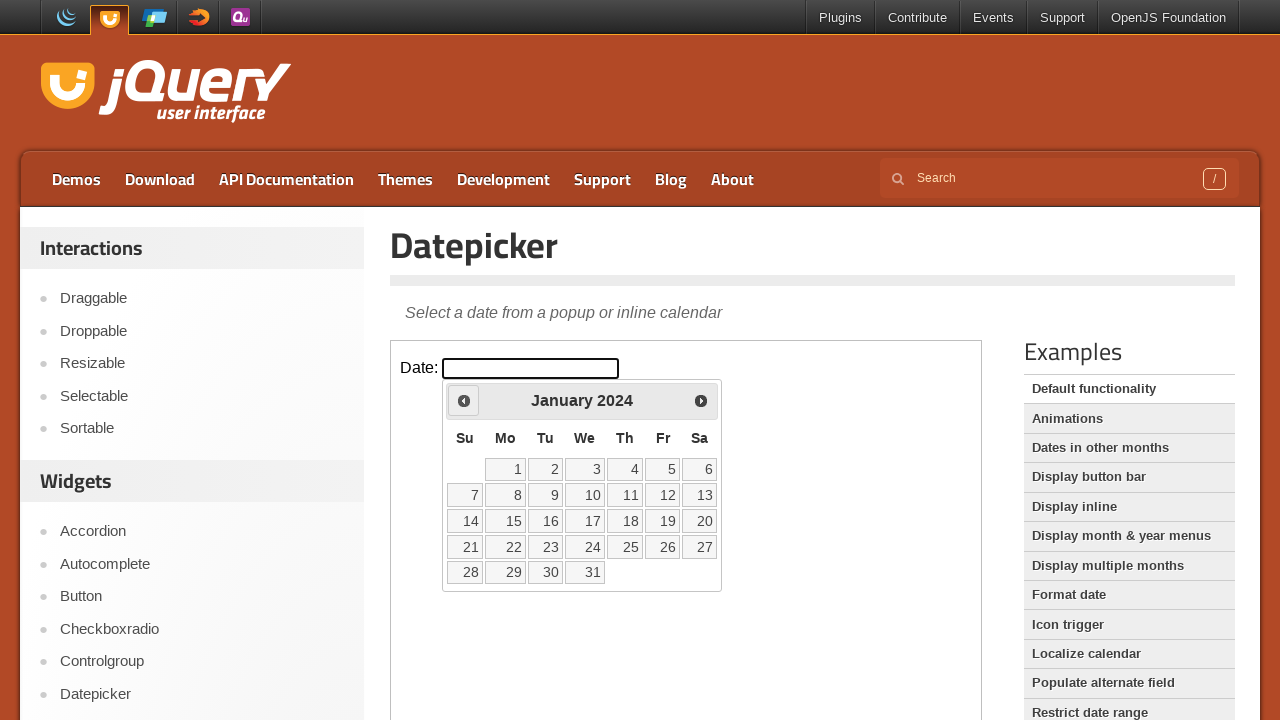

Retrieved current year: 2024
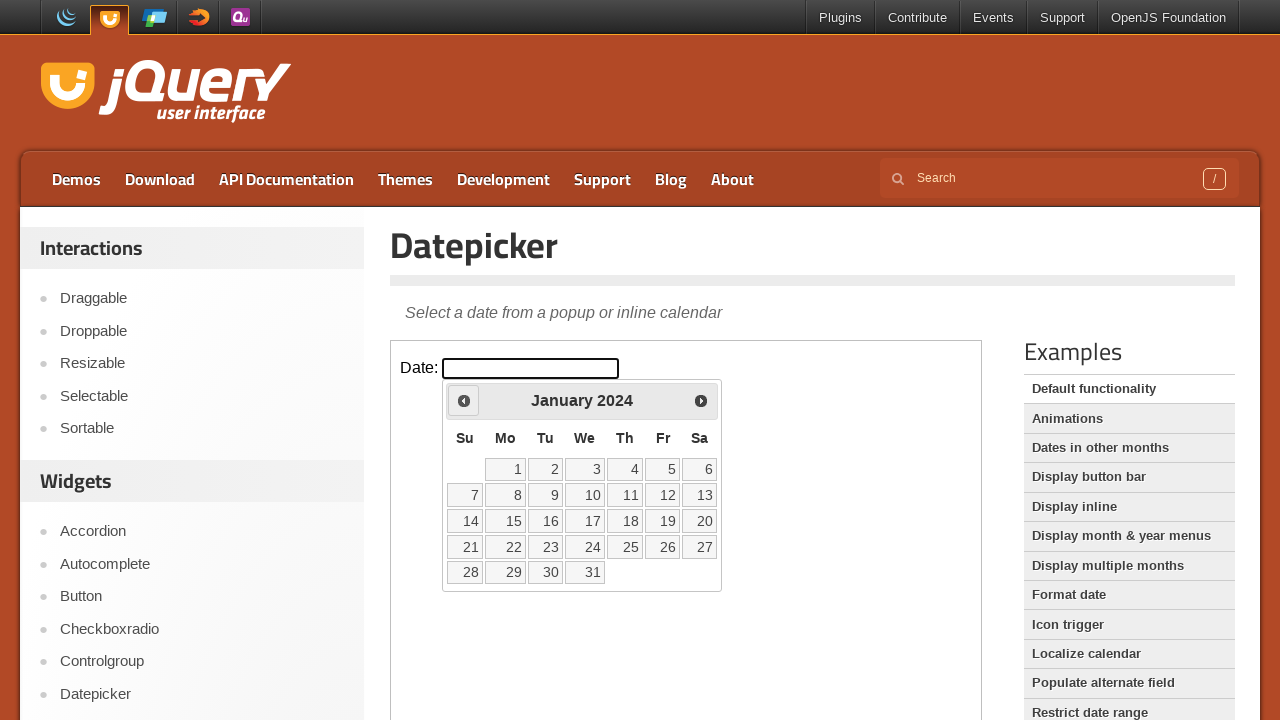

Clicked previous month button to navigate backwards in time at (464, 400) on iframe >> nth=0 >> internal:control=enter-frame >> span.ui-icon.ui-icon-circle-t
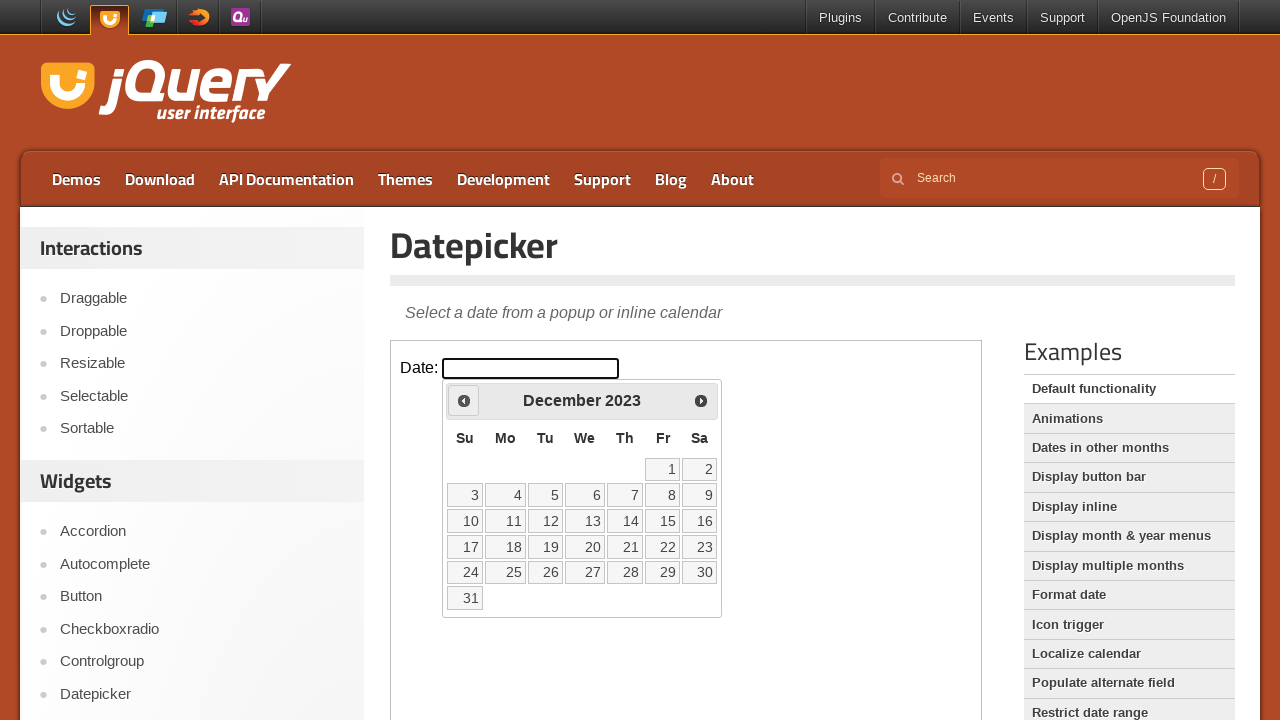

Retrieved current month: December
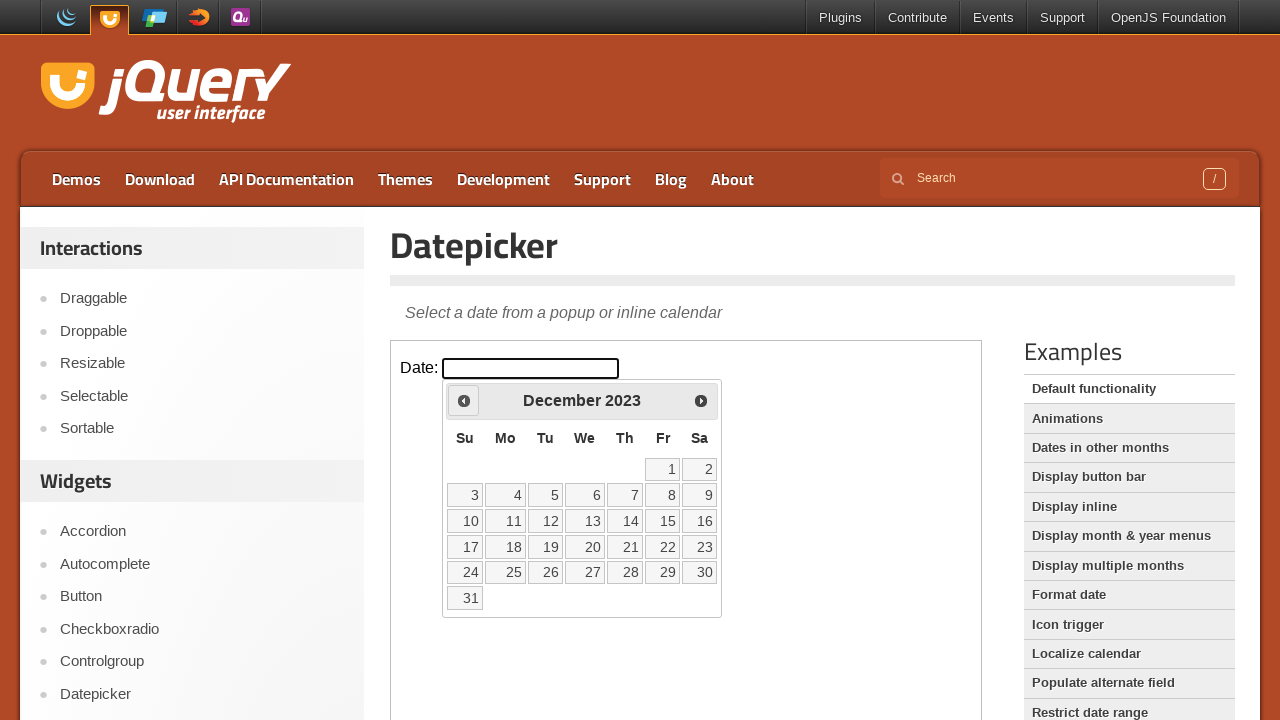

Retrieved current year: 2023
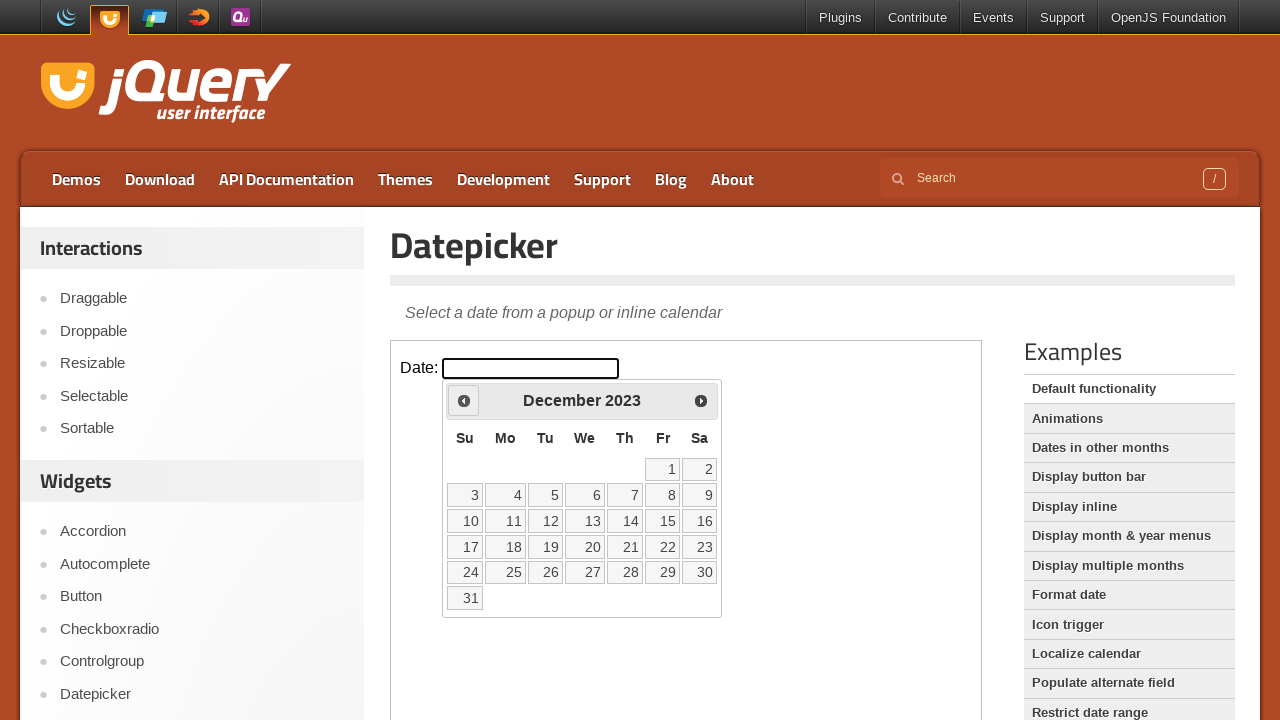

Clicked previous month button to navigate backwards in time at (464, 400) on iframe >> nth=0 >> internal:control=enter-frame >> span.ui-icon.ui-icon-circle-t
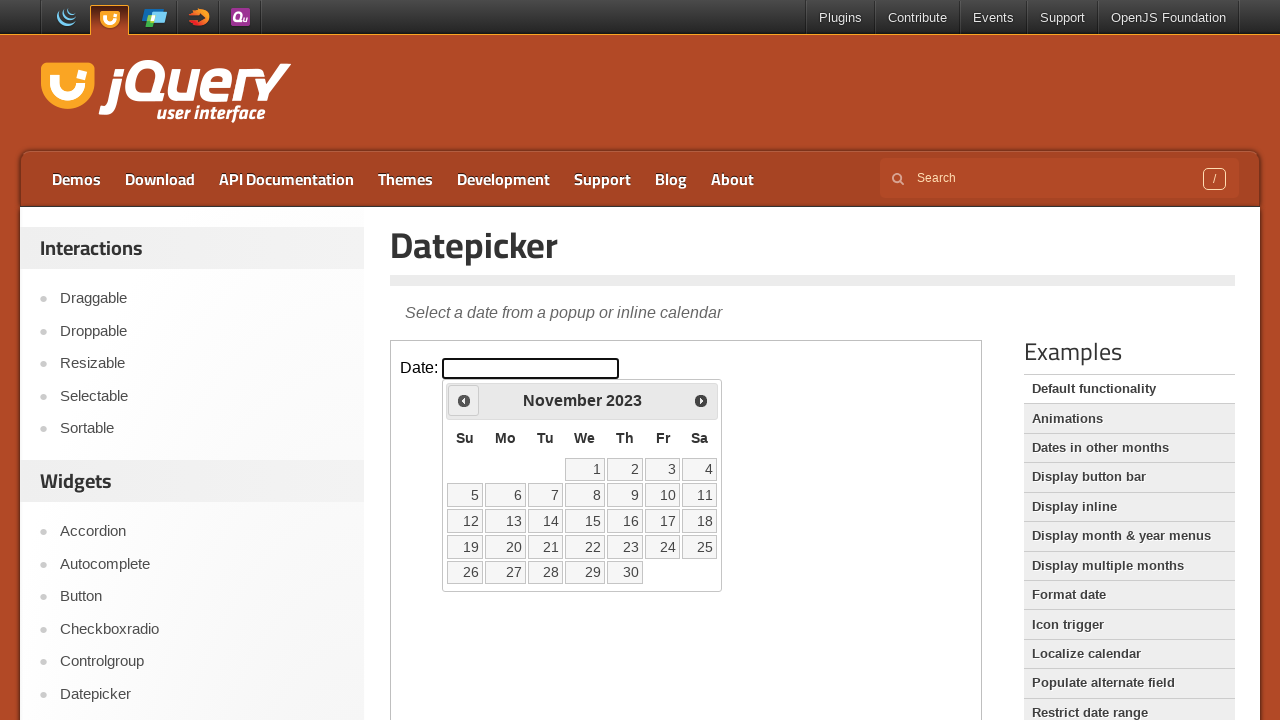

Retrieved current month: November
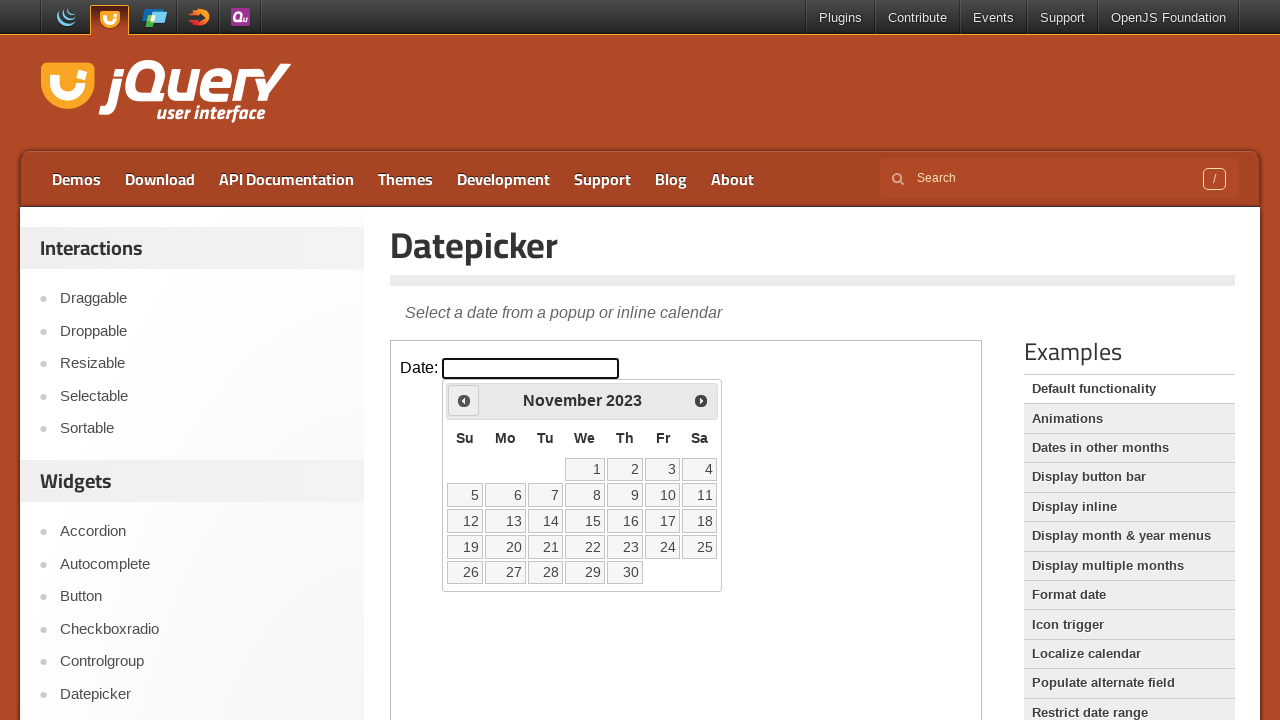

Retrieved current year: 2023
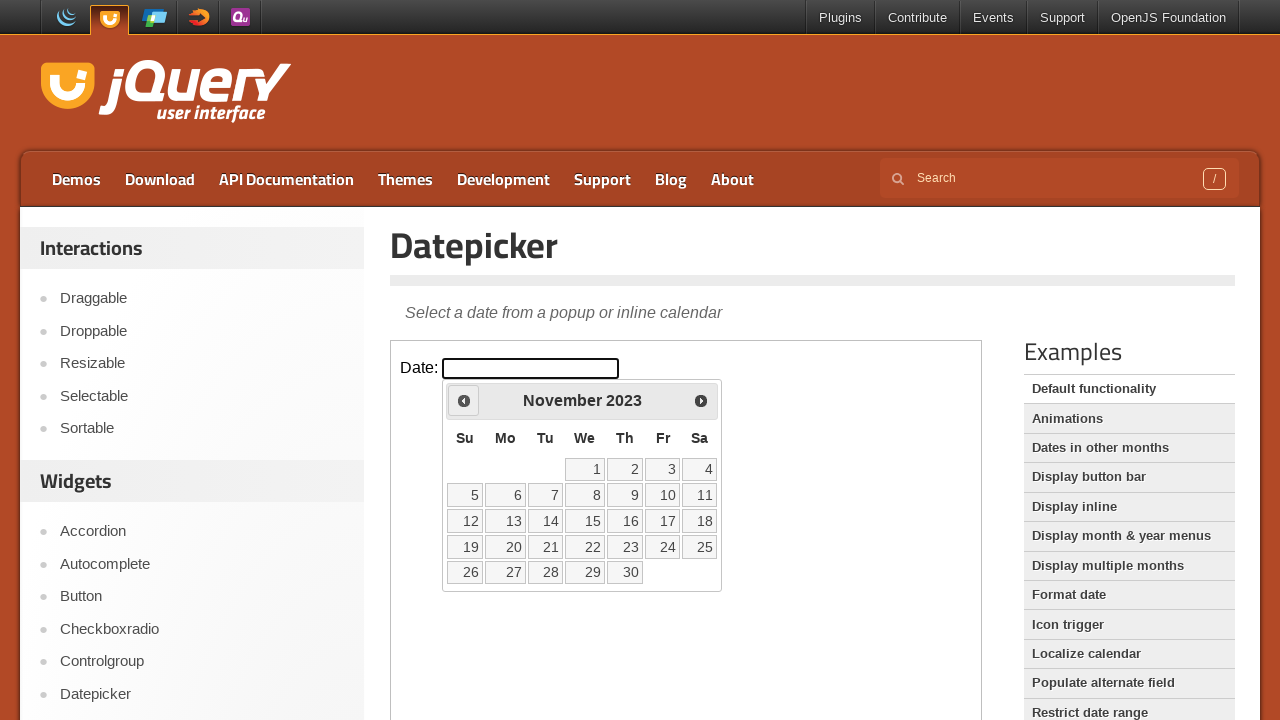

Clicked previous month button to navigate backwards in time at (464, 400) on iframe >> nth=0 >> internal:control=enter-frame >> span.ui-icon.ui-icon-circle-t
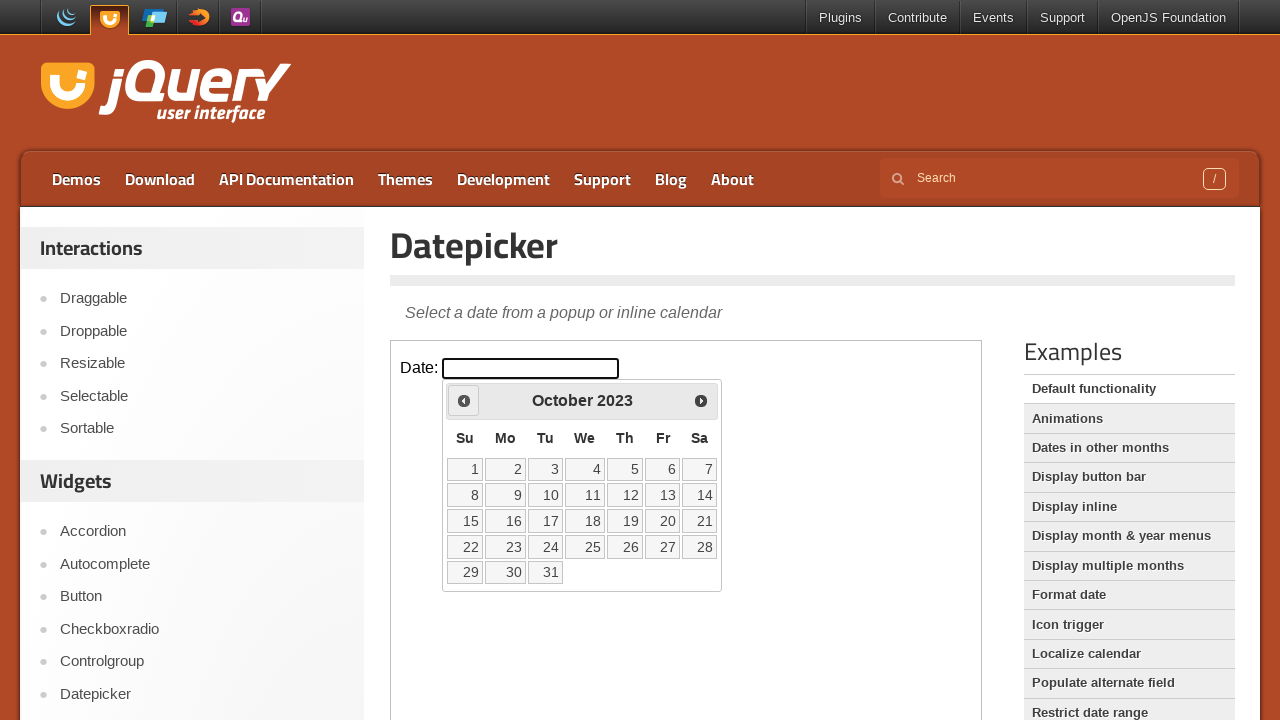

Retrieved current month: October
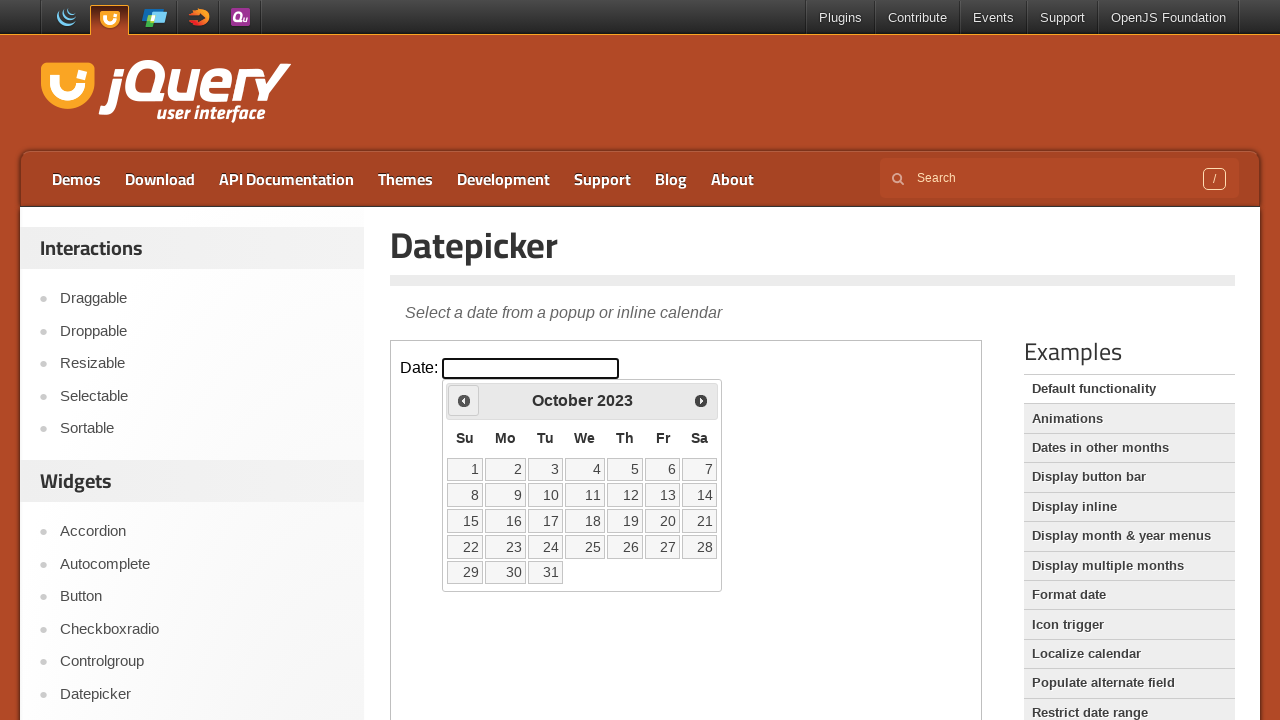

Retrieved current year: 2023
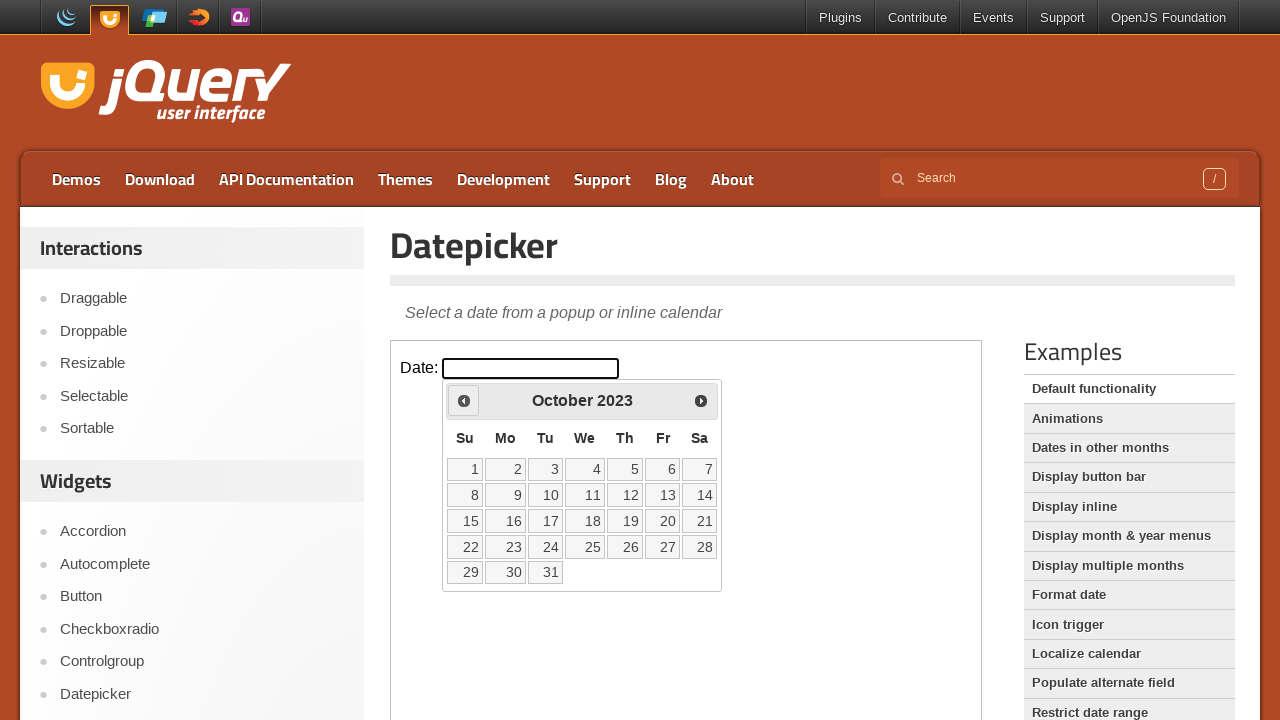

Clicked previous month button to navigate backwards in time at (464, 400) on iframe >> nth=0 >> internal:control=enter-frame >> span.ui-icon.ui-icon-circle-t
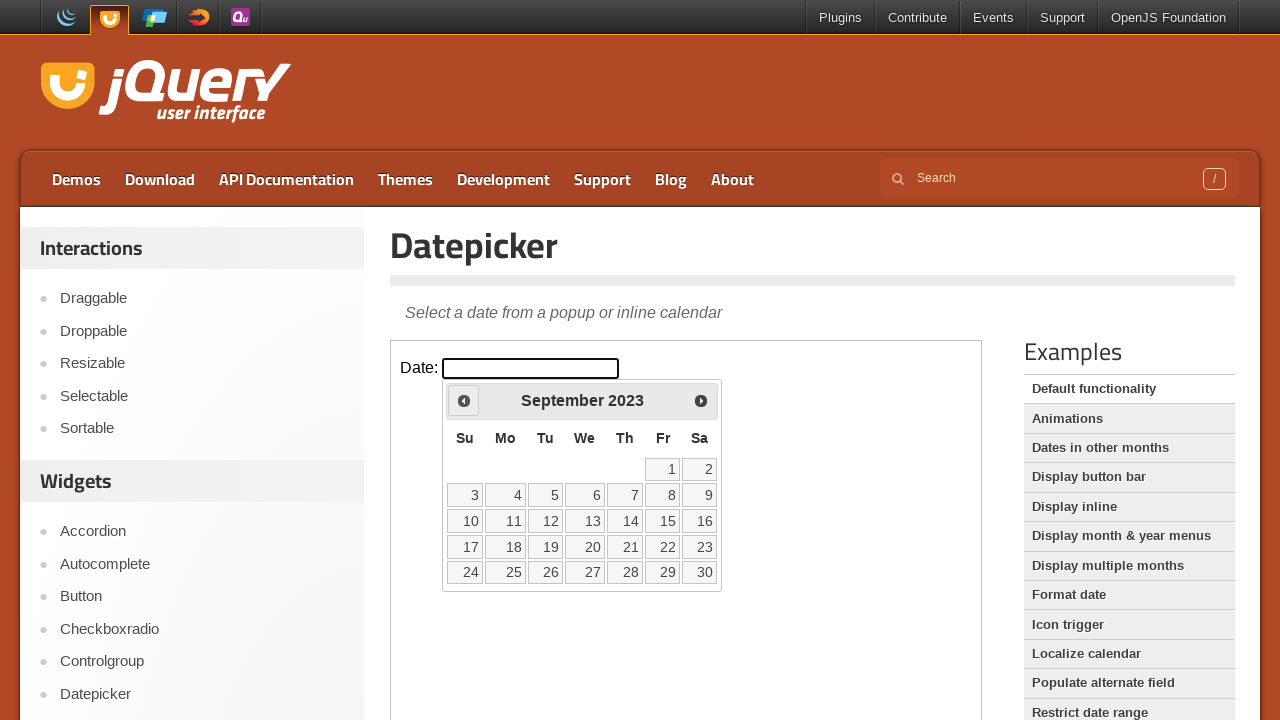

Retrieved current month: September
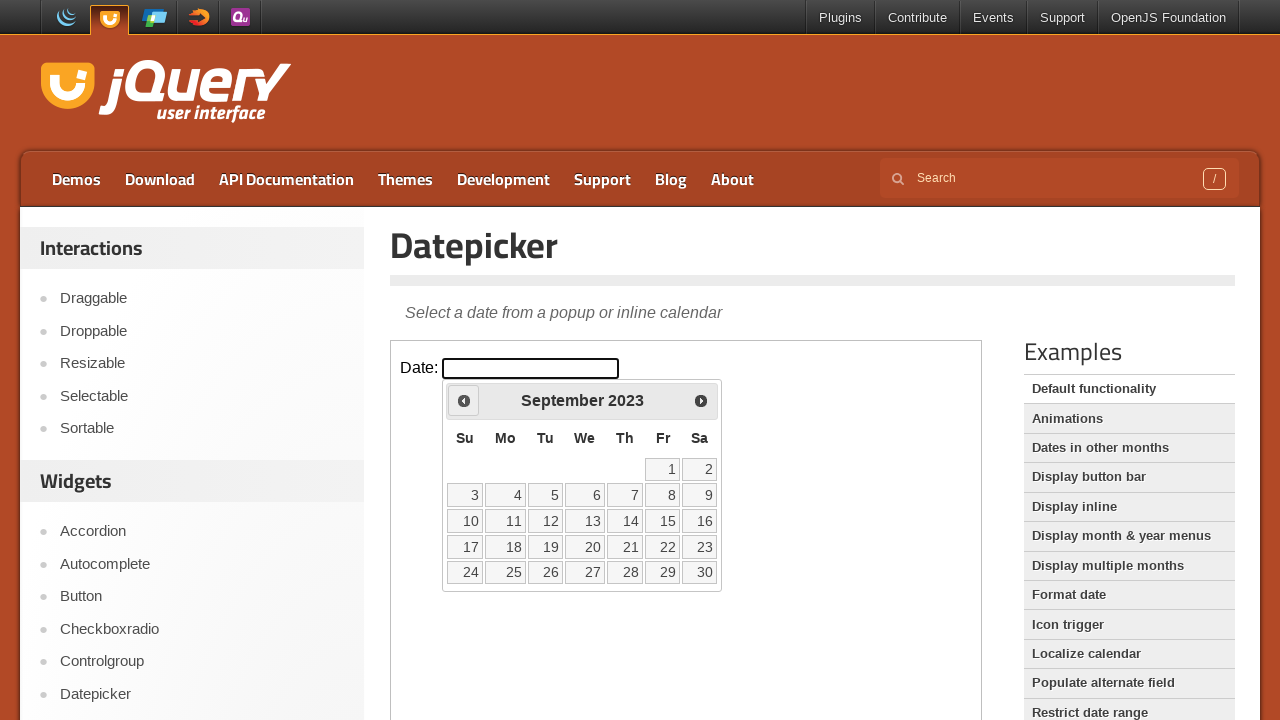

Retrieved current year: 2023
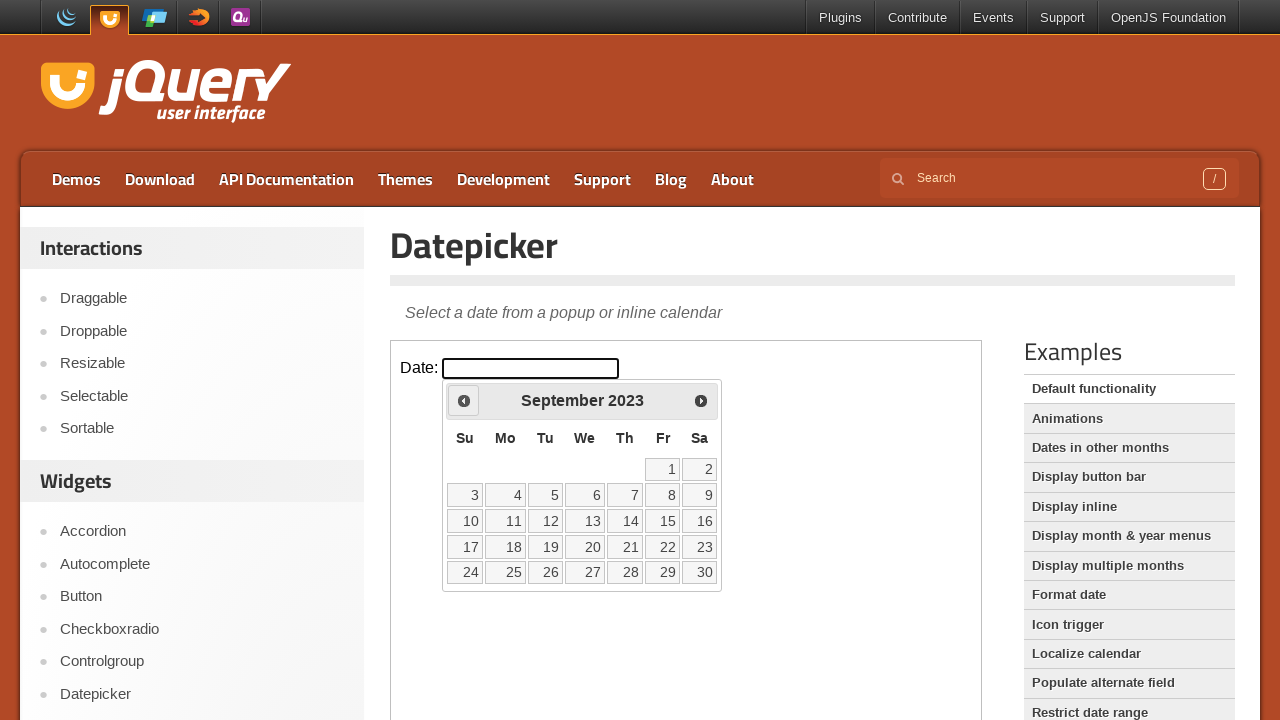

Clicked previous month button to navigate backwards in time at (464, 400) on iframe >> nth=0 >> internal:control=enter-frame >> span.ui-icon.ui-icon-circle-t
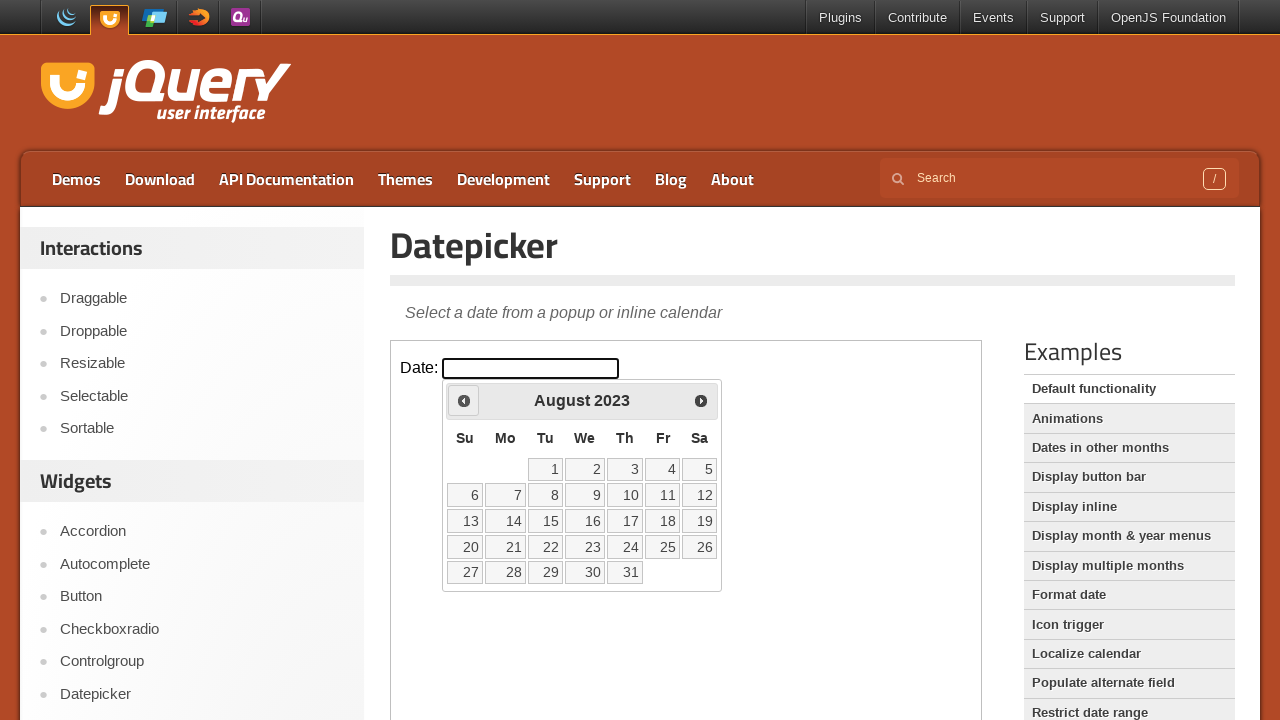

Retrieved current month: August
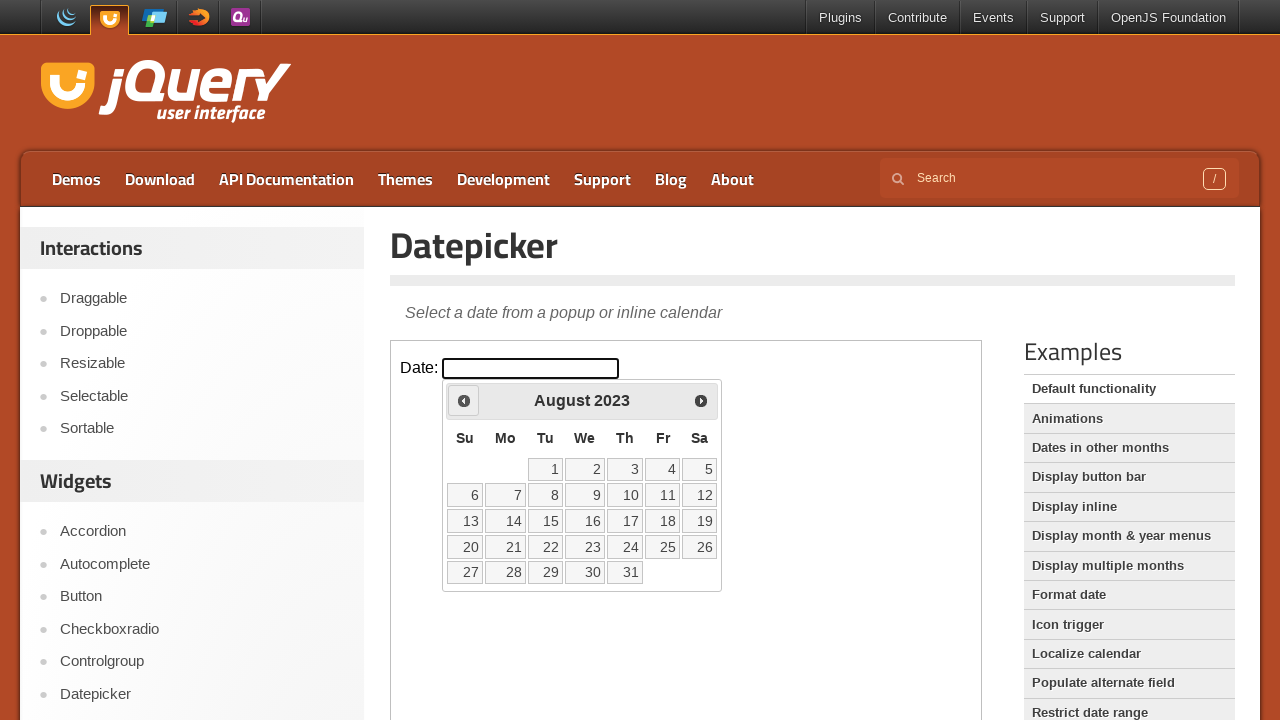

Retrieved current year: 2023
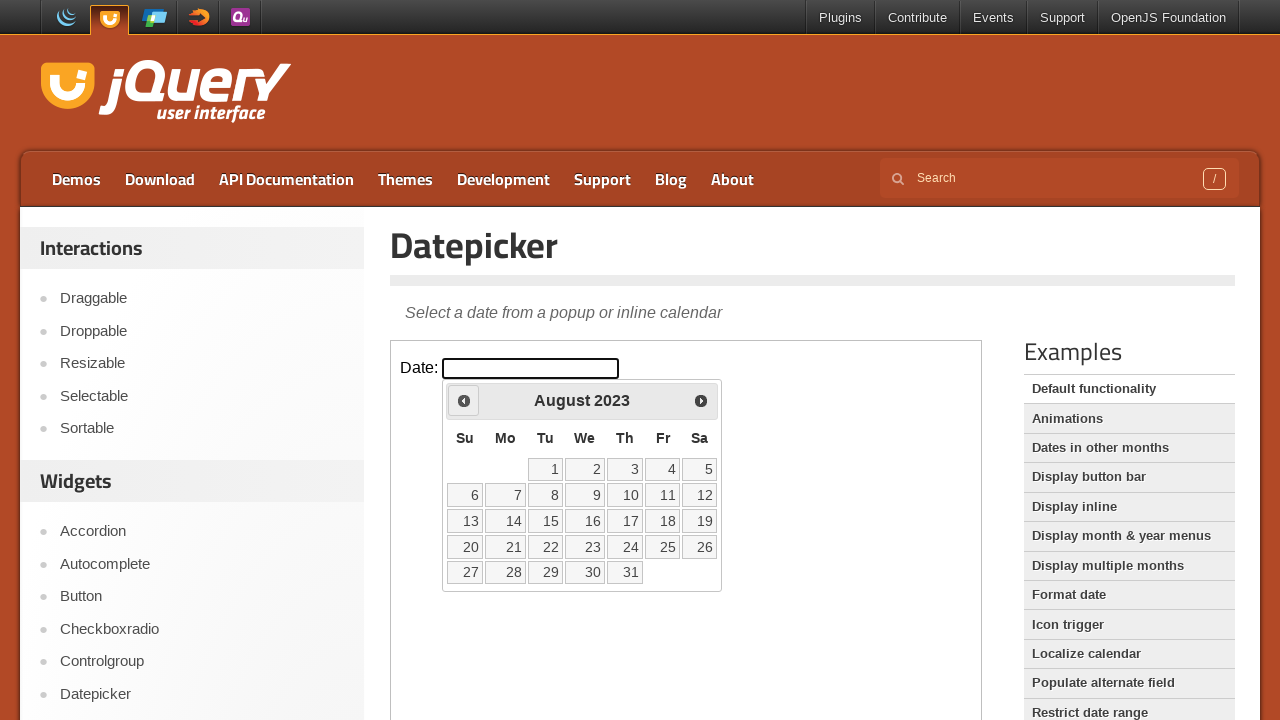

Clicked previous month button to navigate backwards in time at (464, 400) on iframe >> nth=0 >> internal:control=enter-frame >> span.ui-icon.ui-icon-circle-t
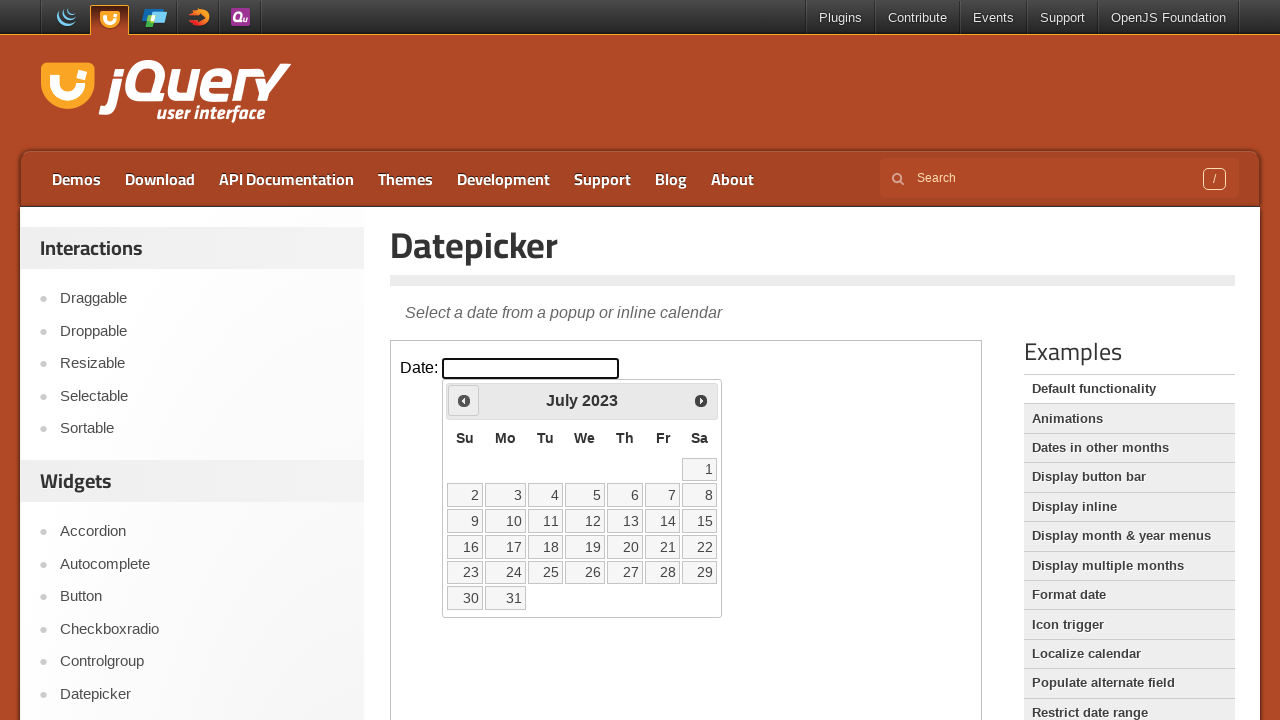

Retrieved current month: July
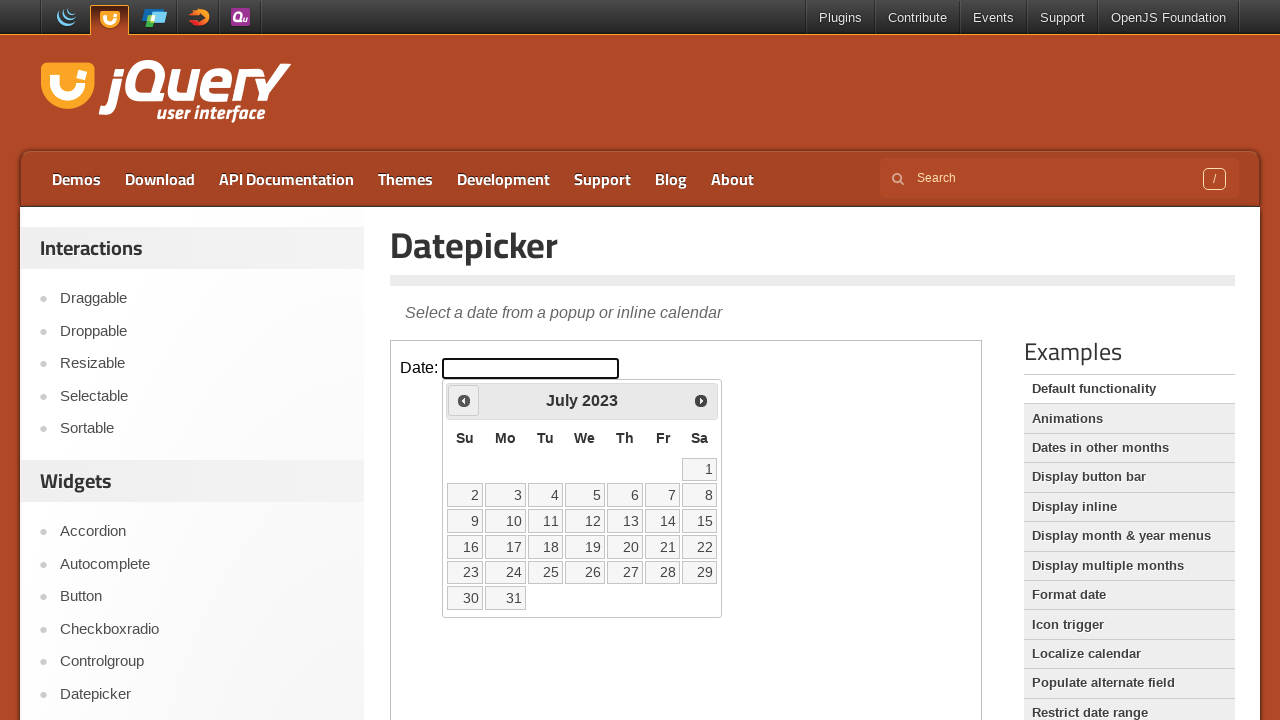

Retrieved current year: 2023
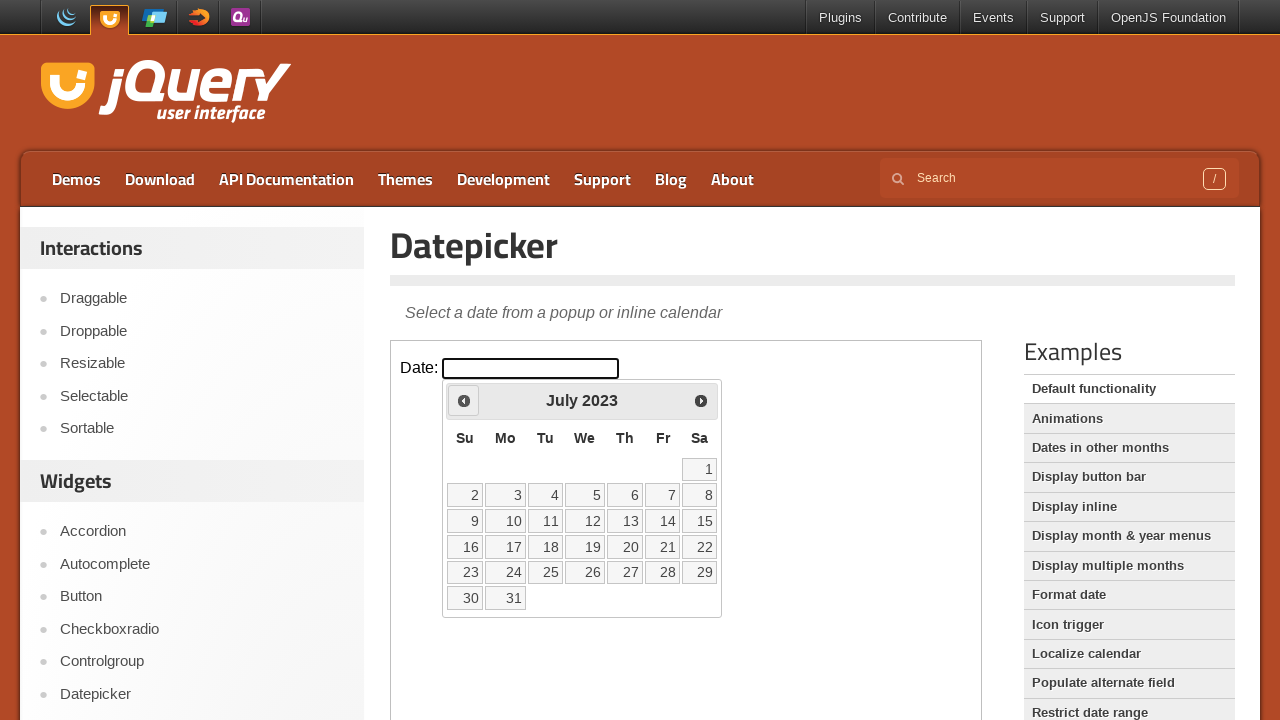

Clicked previous month button to navigate backwards in time at (464, 400) on iframe >> nth=0 >> internal:control=enter-frame >> span.ui-icon.ui-icon-circle-t
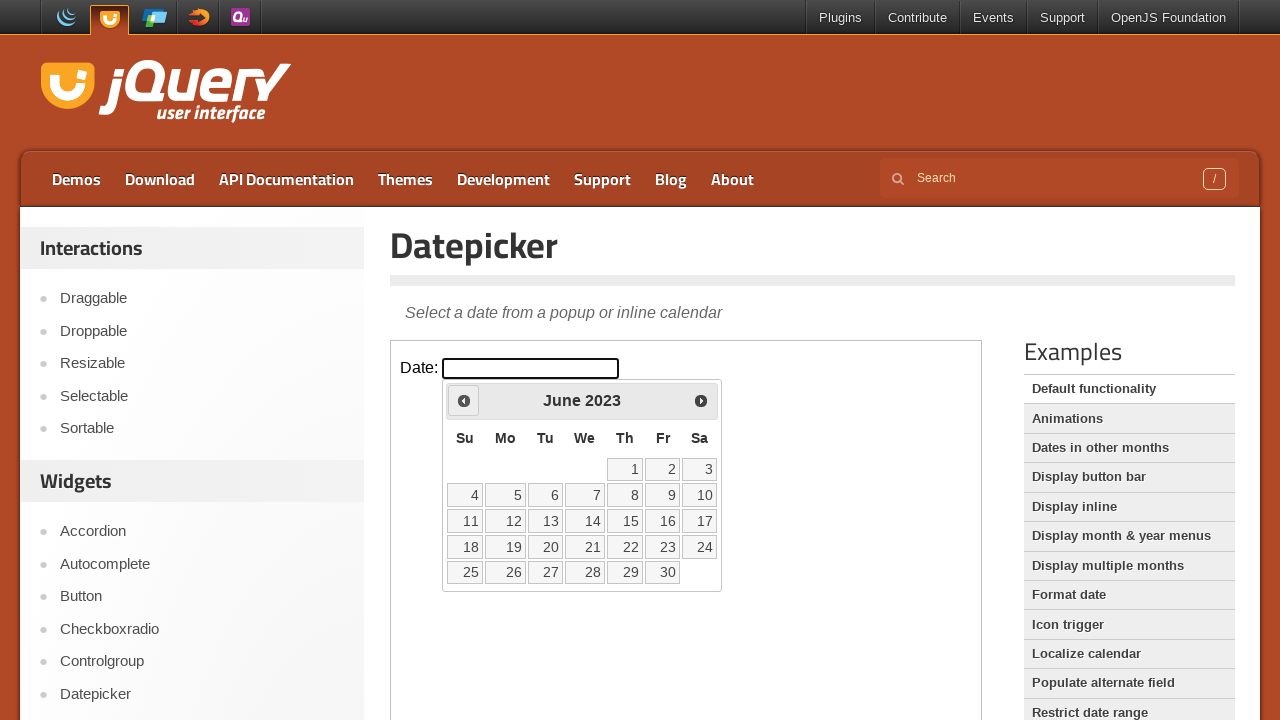

Retrieved current month: June
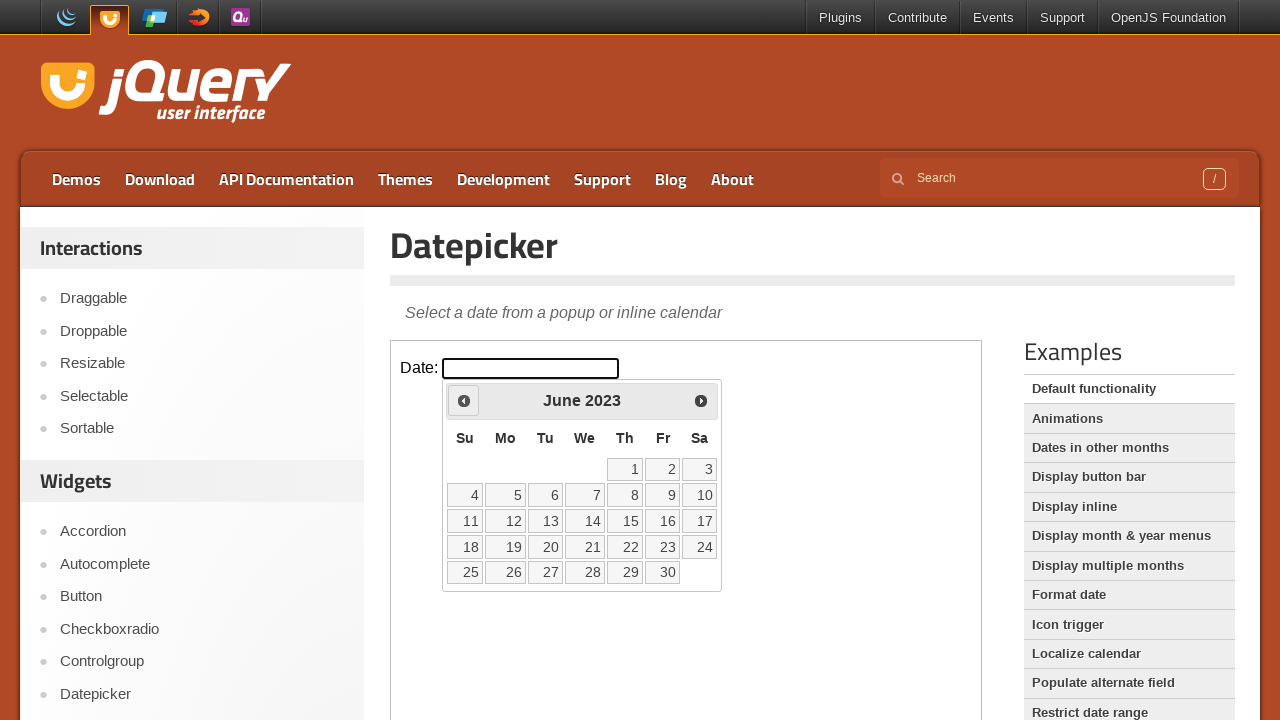

Retrieved current year: 2023
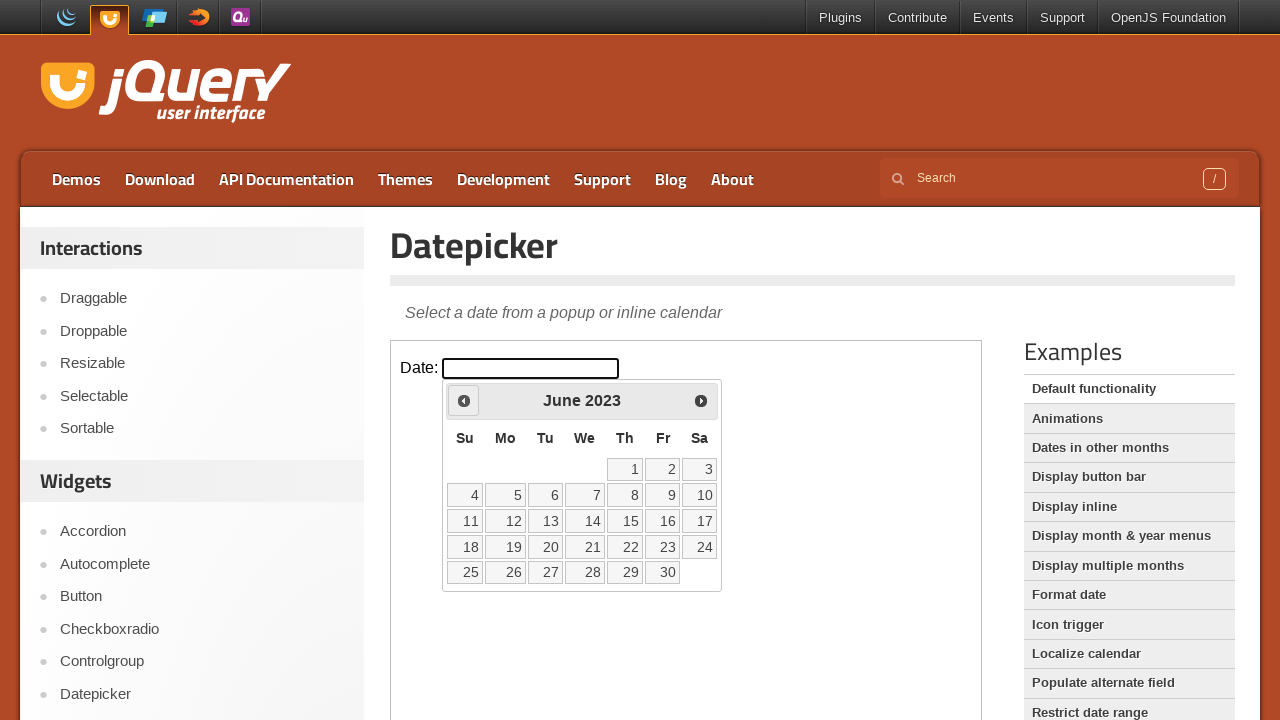

Clicked previous month button to navigate backwards in time at (464, 400) on iframe >> nth=0 >> internal:control=enter-frame >> span.ui-icon.ui-icon-circle-t
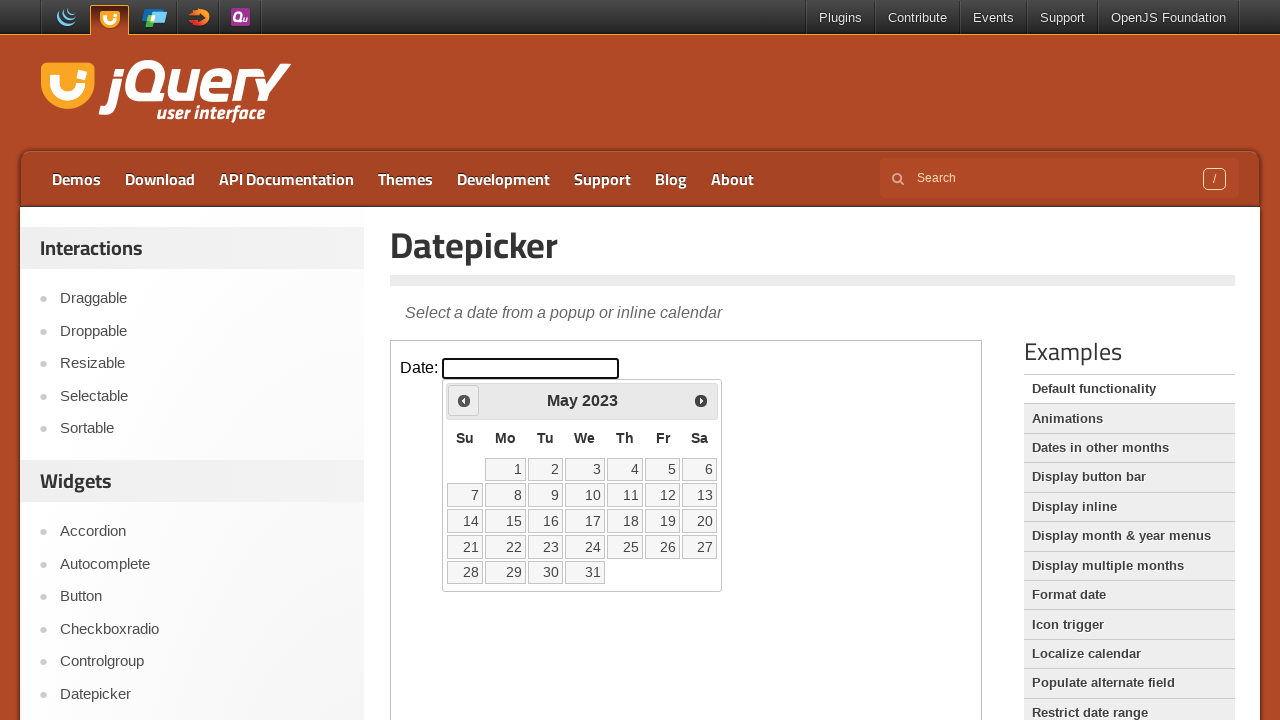

Retrieved current month: May
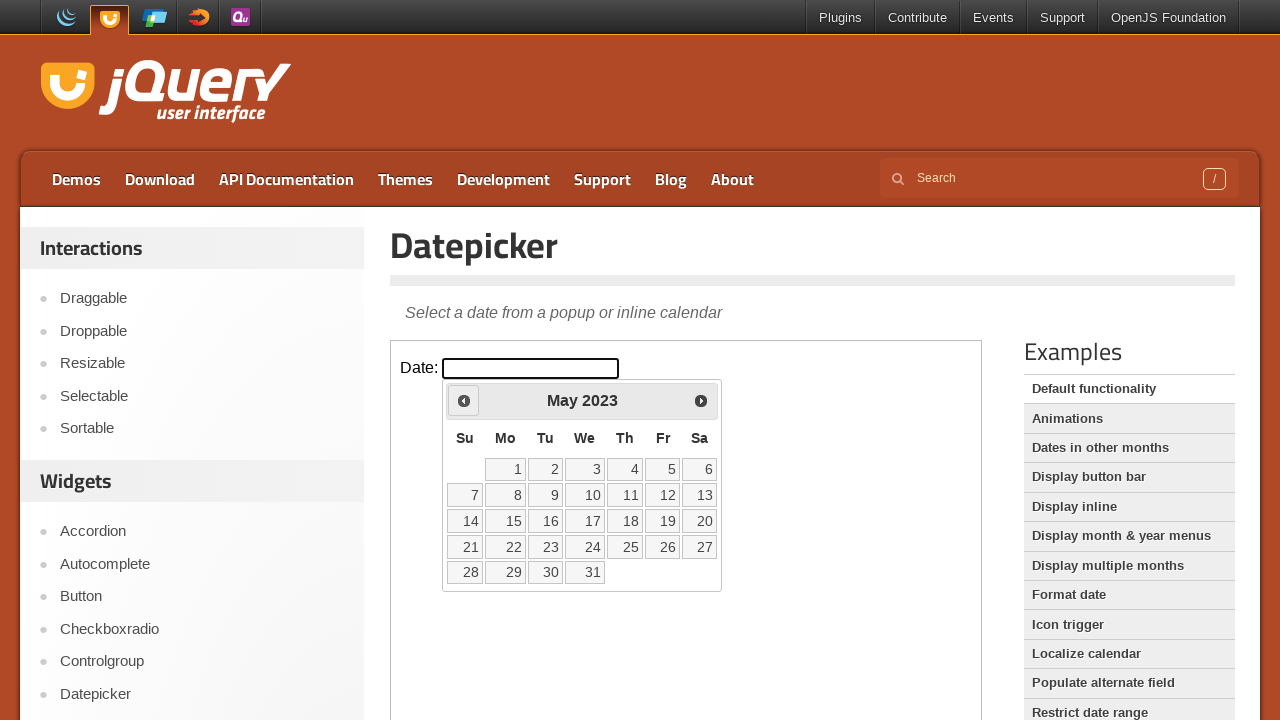

Retrieved current year: 2023
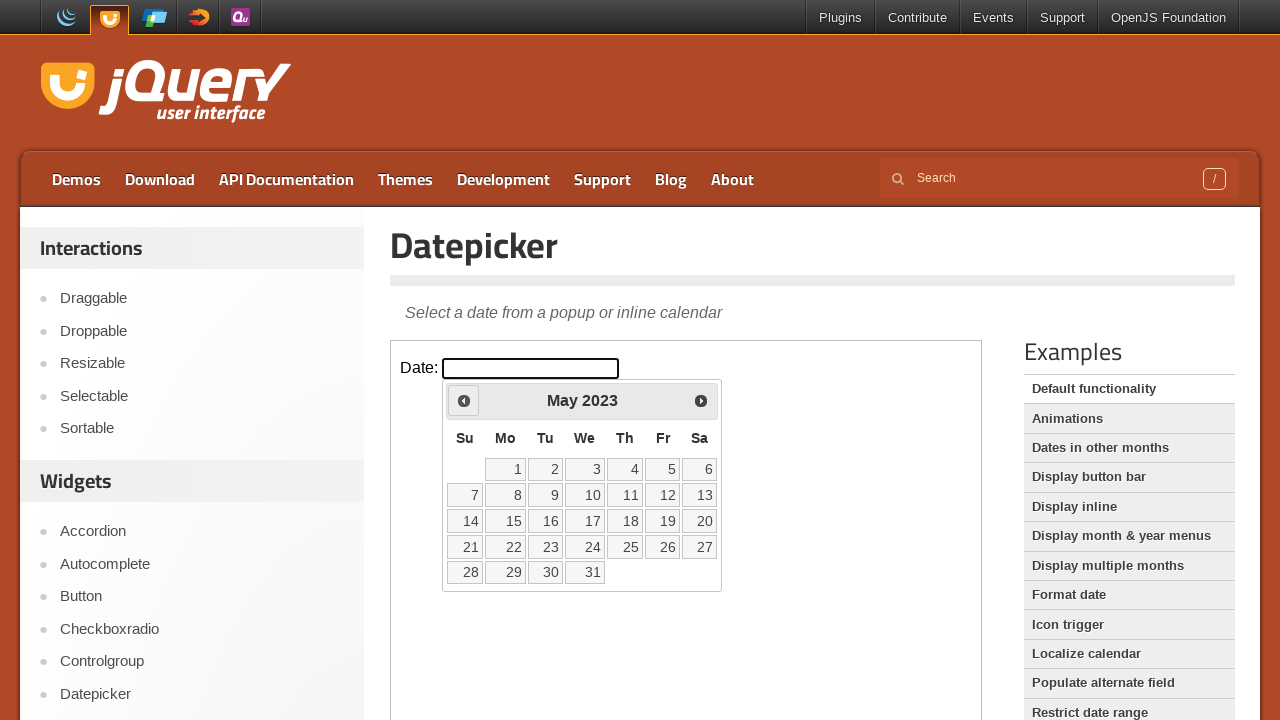

Clicked previous month button to navigate backwards in time at (464, 400) on iframe >> nth=0 >> internal:control=enter-frame >> span.ui-icon.ui-icon-circle-t
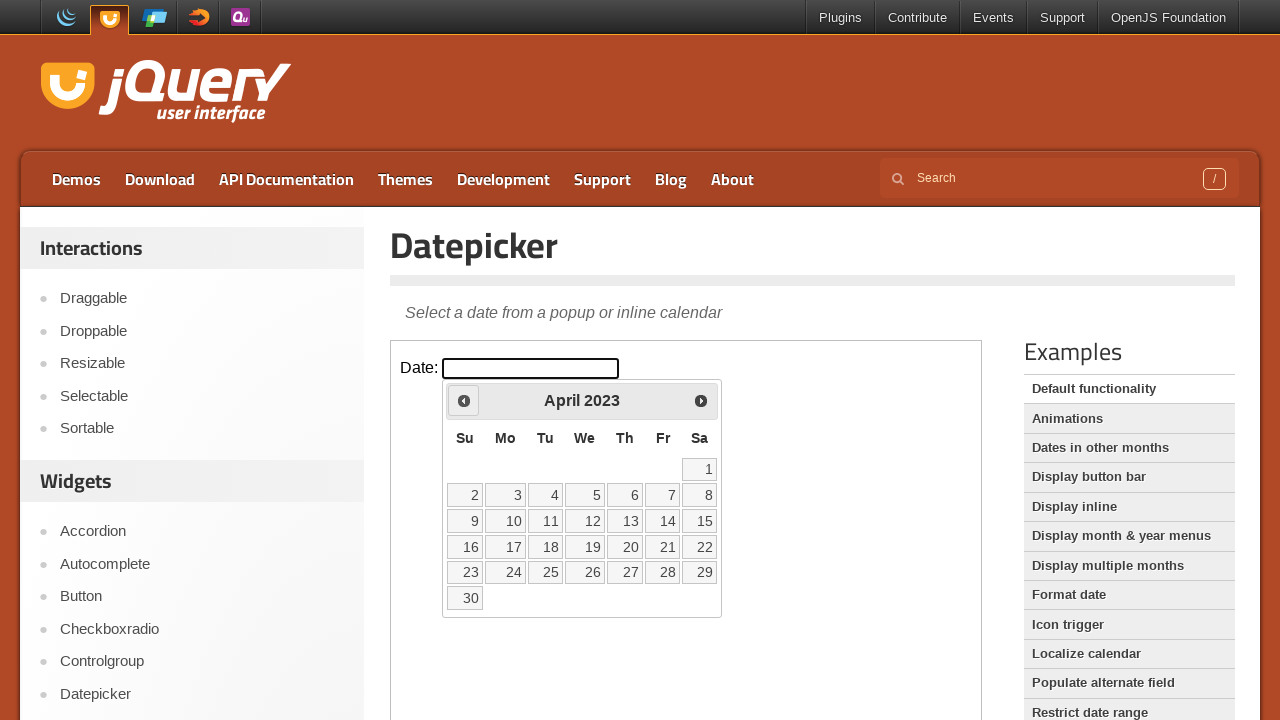

Retrieved current month: April
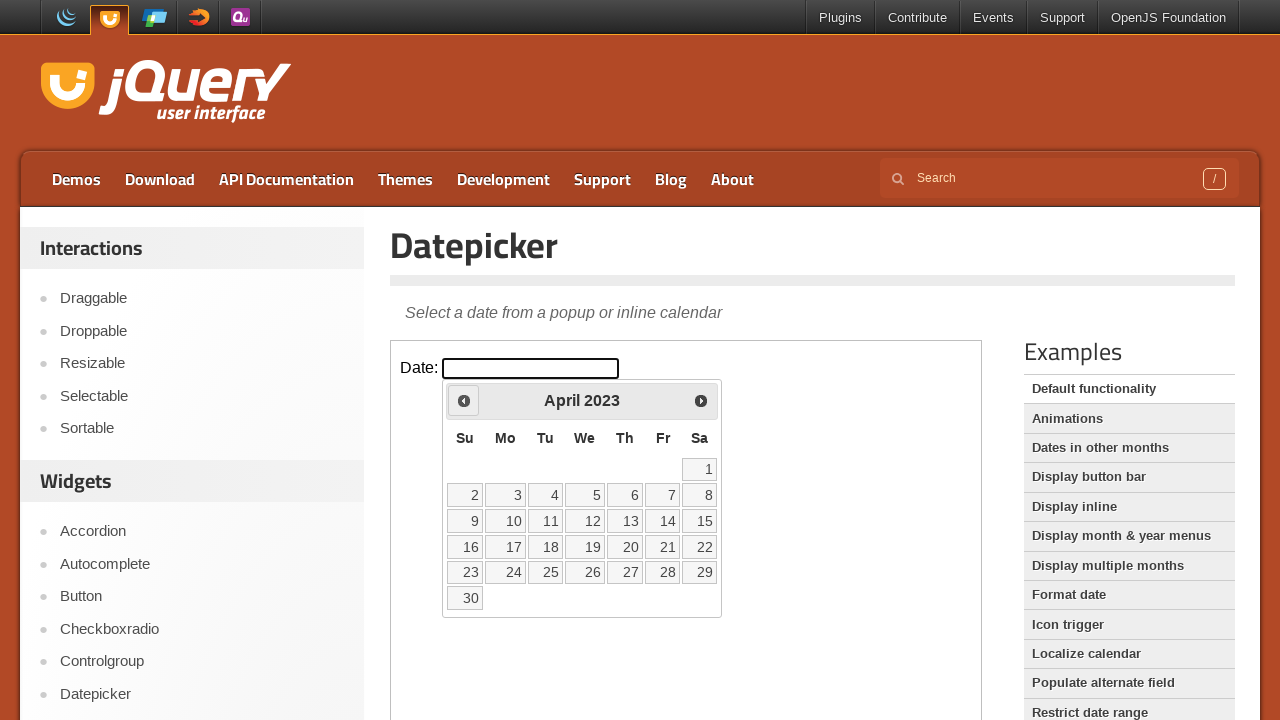

Retrieved current year: 2023
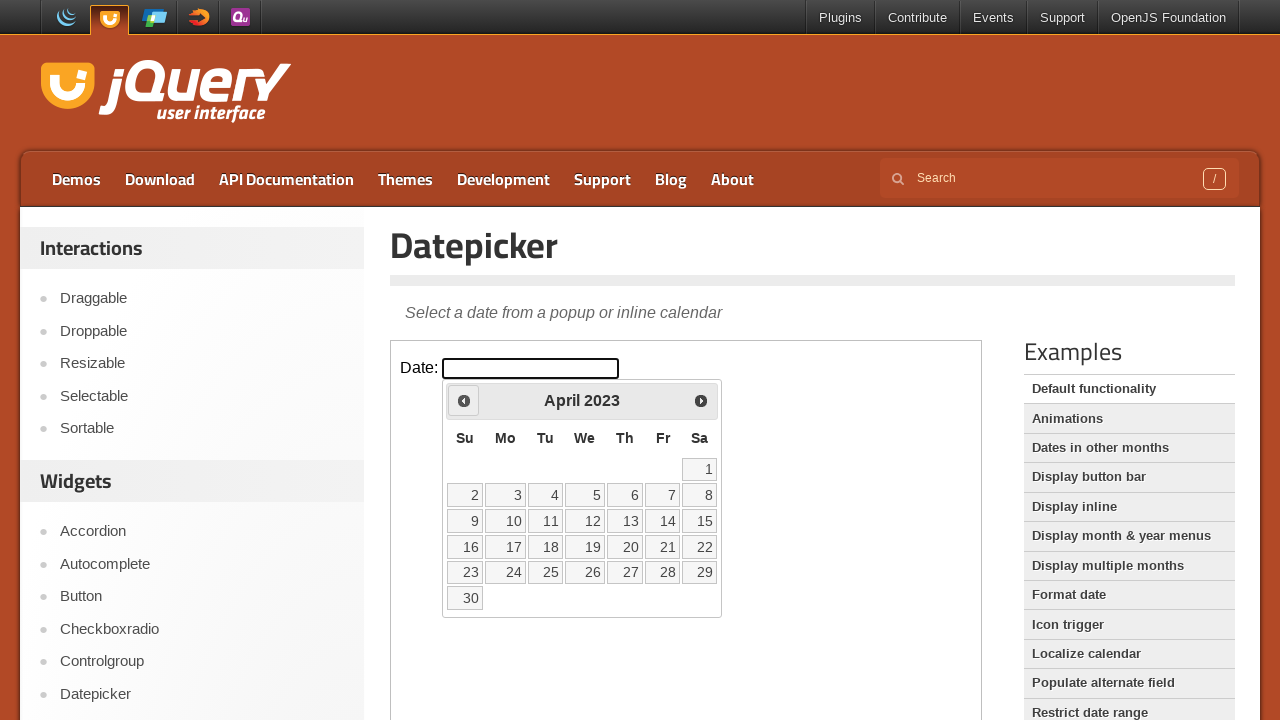

Clicked previous month button to navigate backwards in time at (464, 400) on iframe >> nth=0 >> internal:control=enter-frame >> span.ui-icon.ui-icon-circle-t
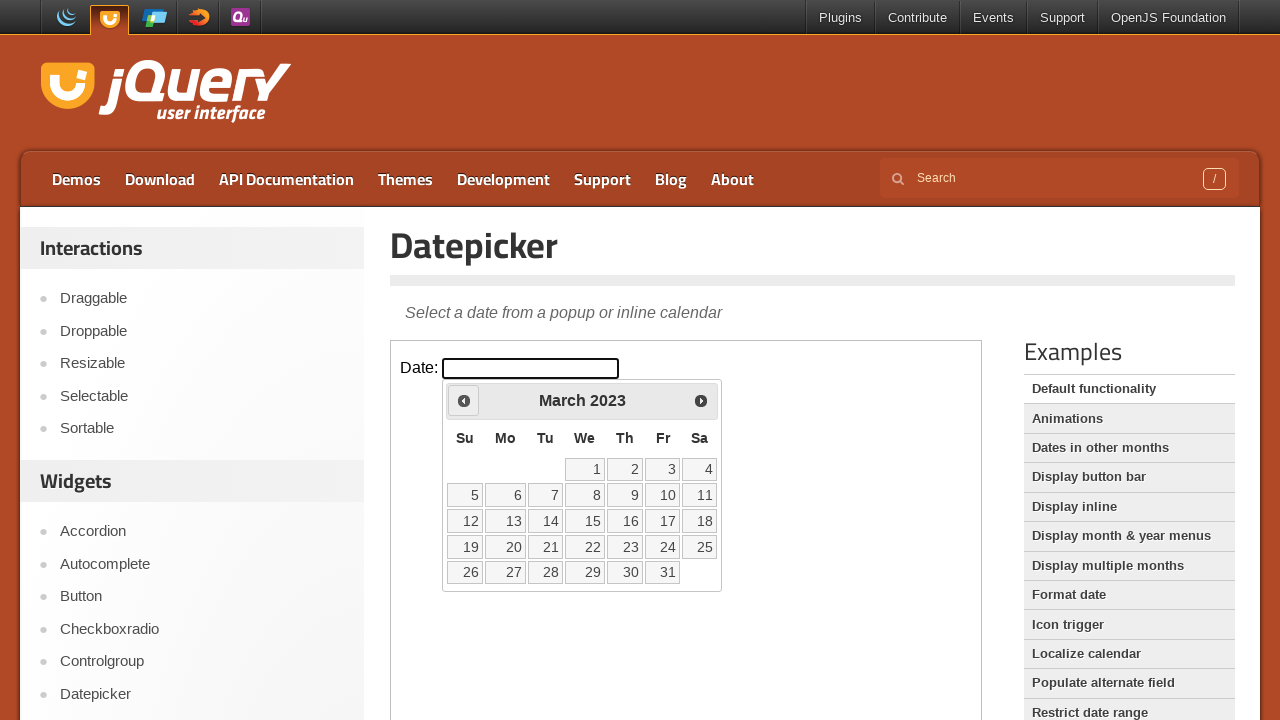

Retrieved current month: March
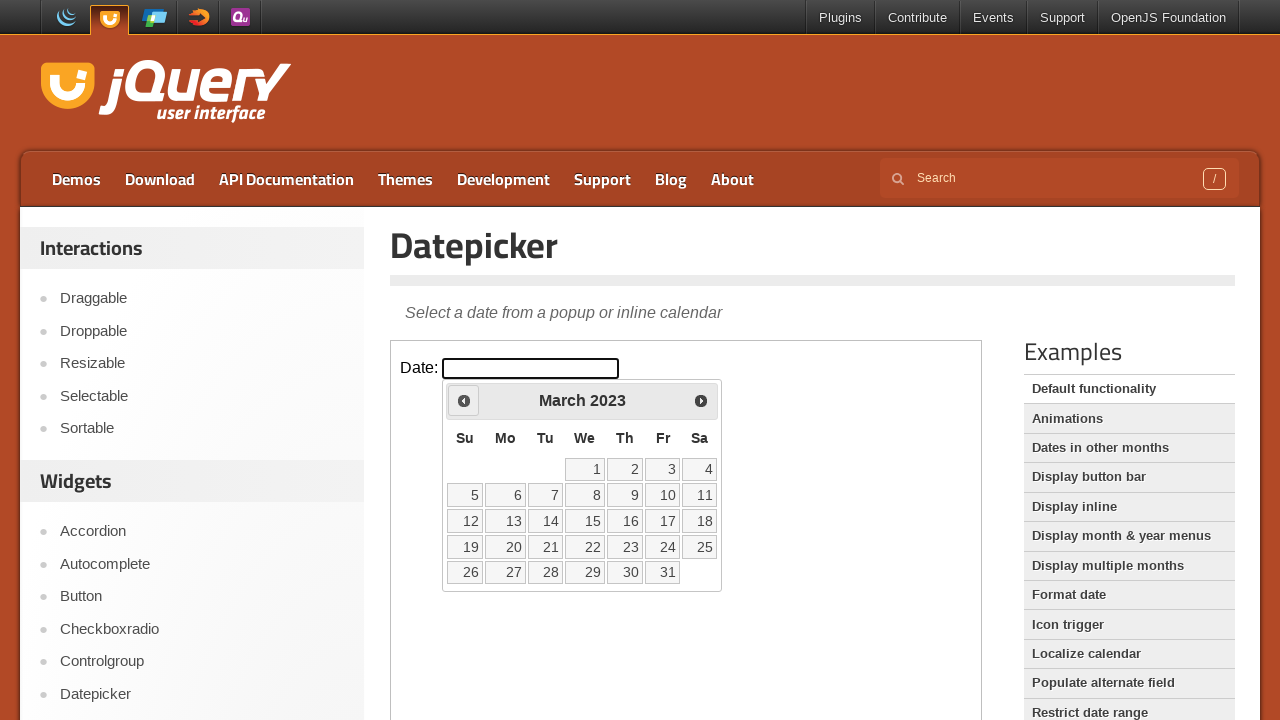

Retrieved current year: 2023
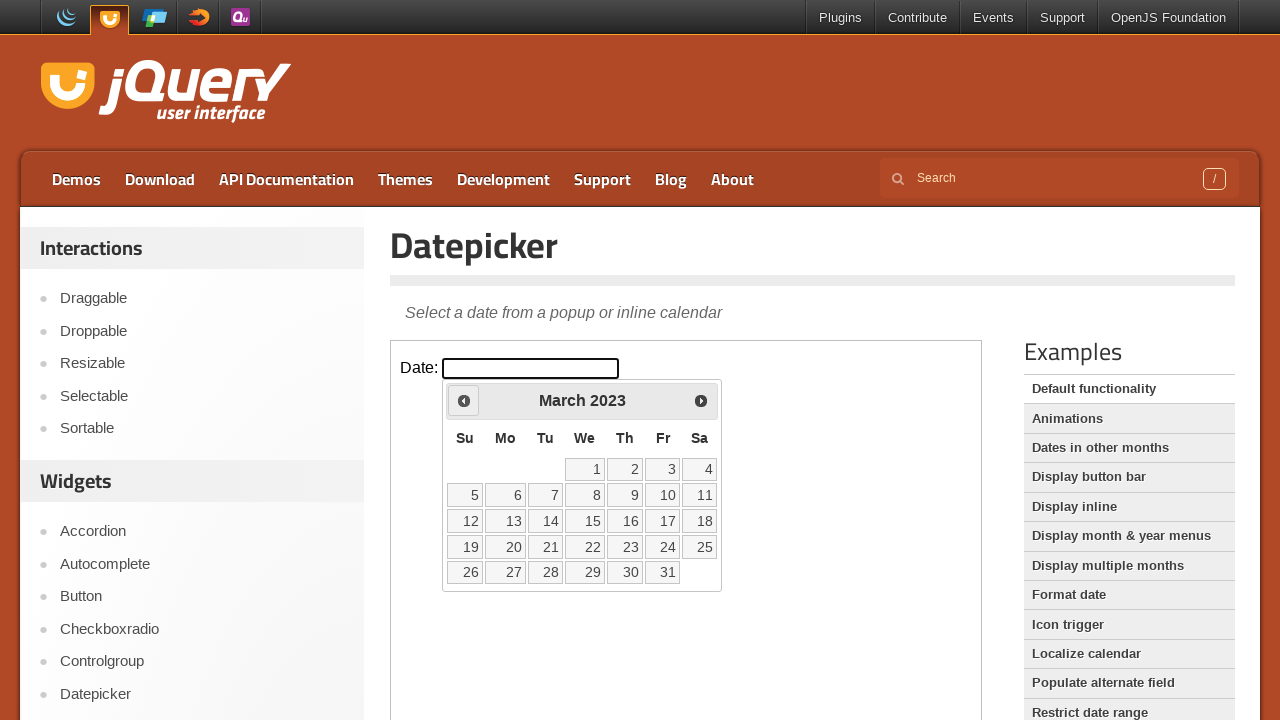

Clicked previous month button to navigate backwards in time at (464, 400) on iframe >> nth=0 >> internal:control=enter-frame >> span.ui-icon.ui-icon-circle-t
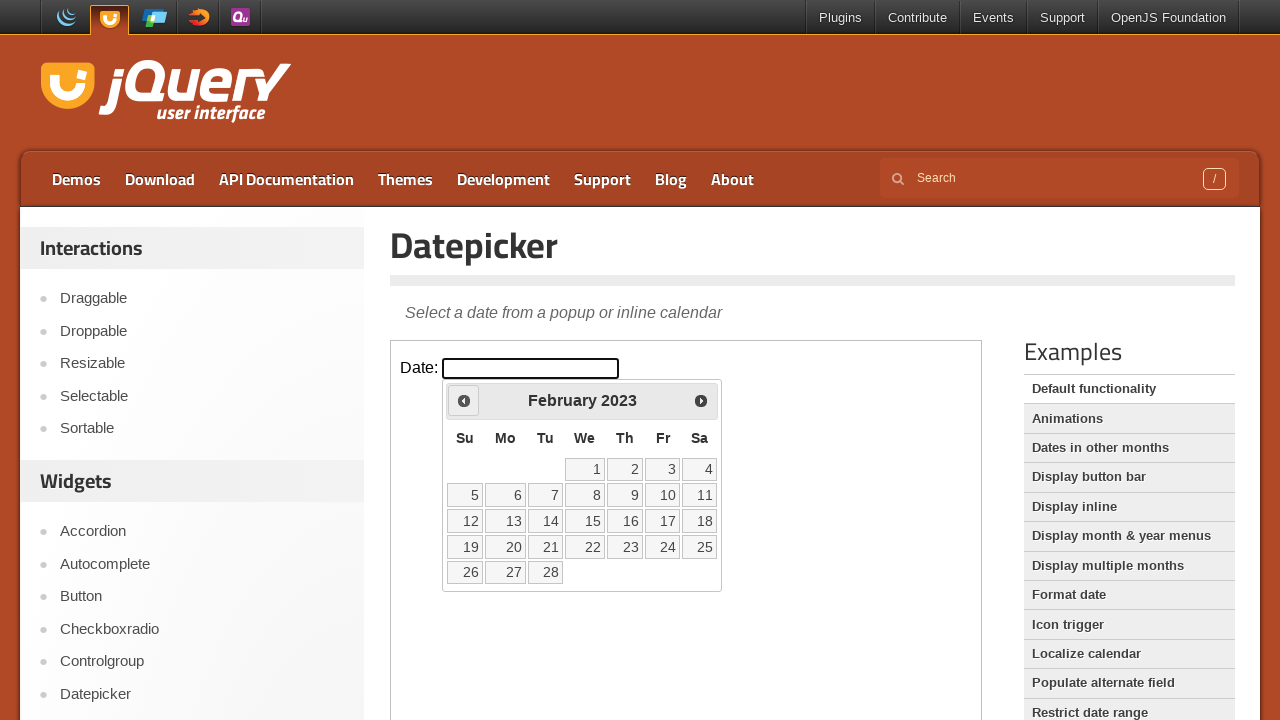

Retrieved current month: February
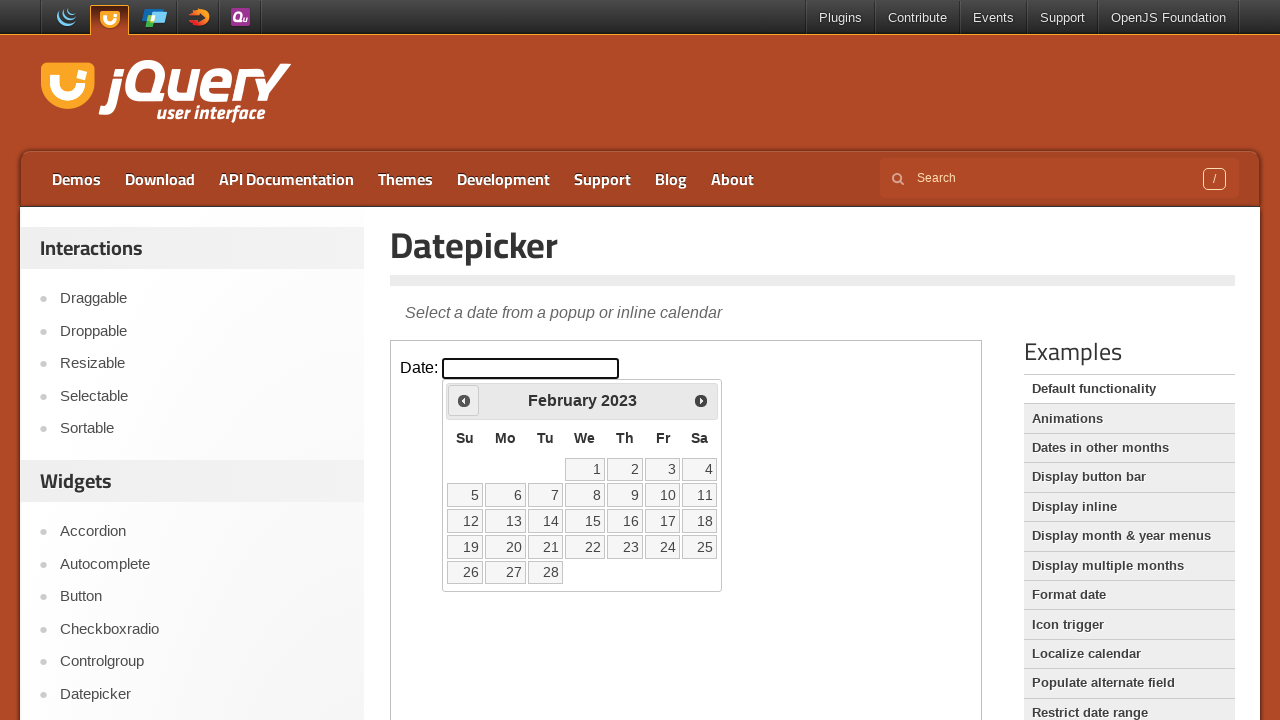

Retrieved current year: 2023
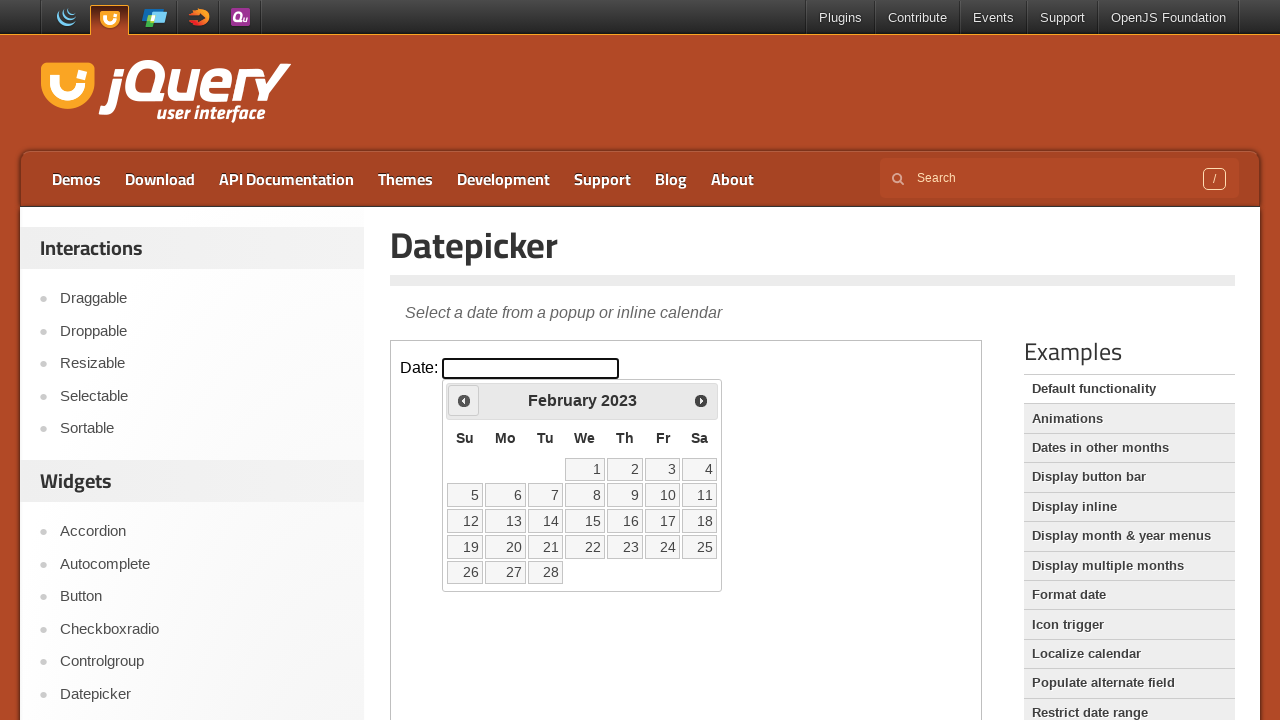

Clicked previous month button to navigate backwards in time at (464, 400) on iframe >> nth=0 >> internal:control=enter-frame >> span.ui-icon.ui-icon-circle-t
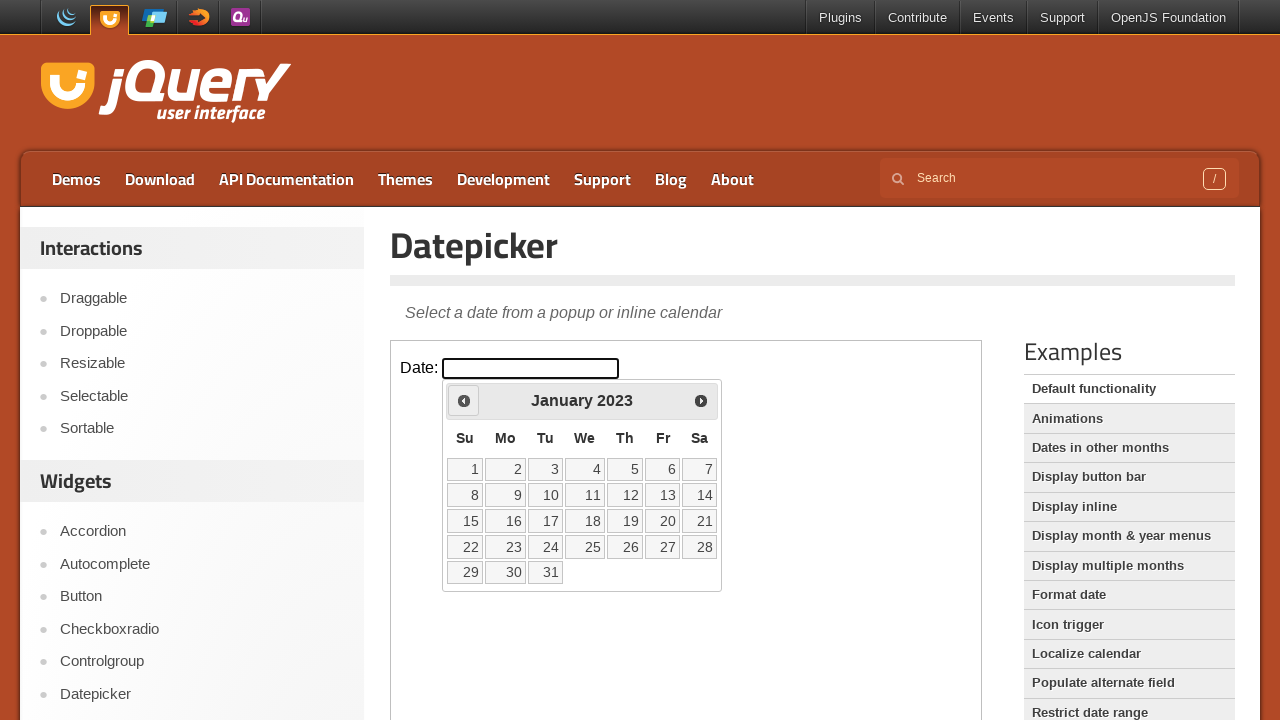

Retrieved current month: January
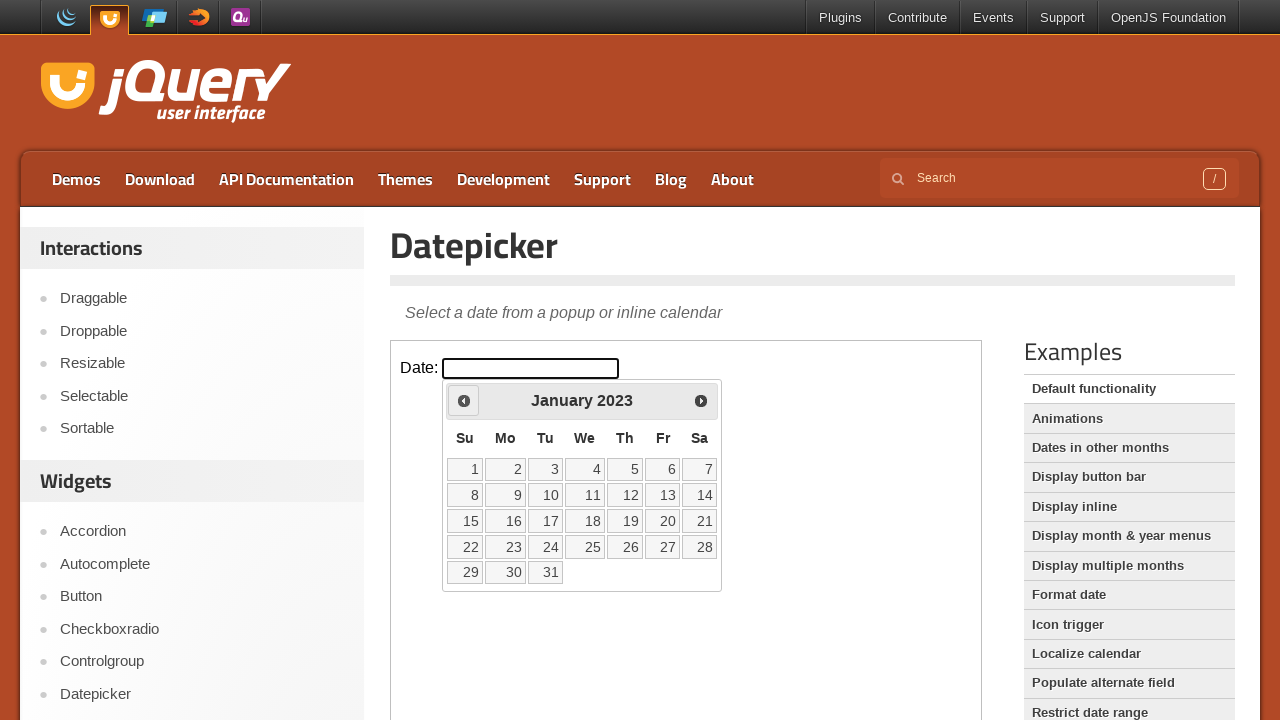

Retrieved current year: 2023
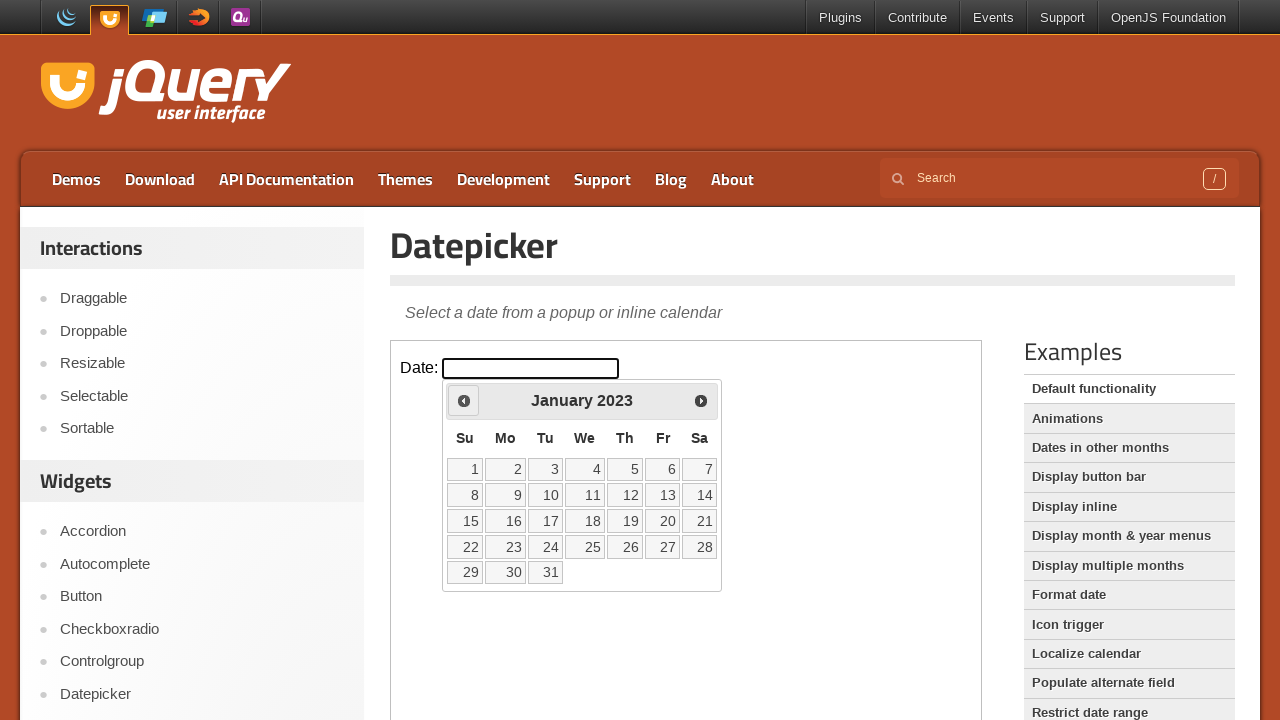

Clicked previous month button to navigate backwards in time at (464, 400) on iframe >> nth=0 >> internal:control=enter-frame >> span.ui-icon.ui-icon-circle-t
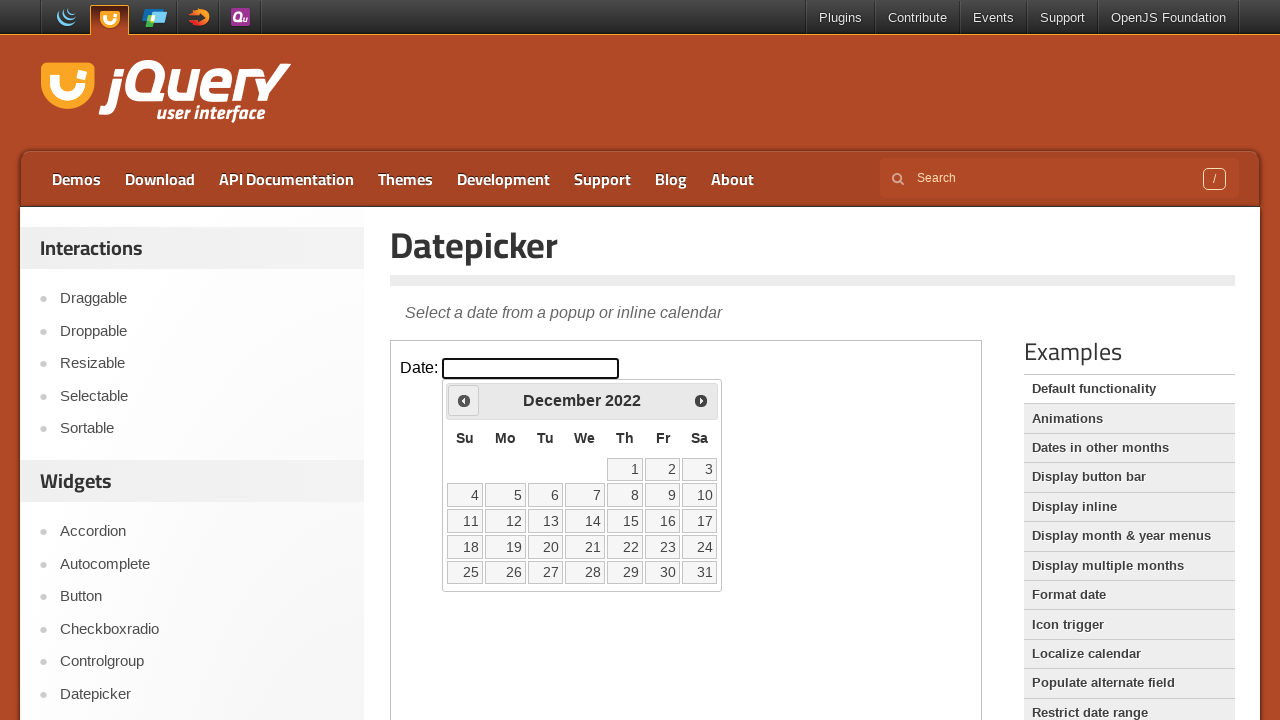

Retrieved current month: December
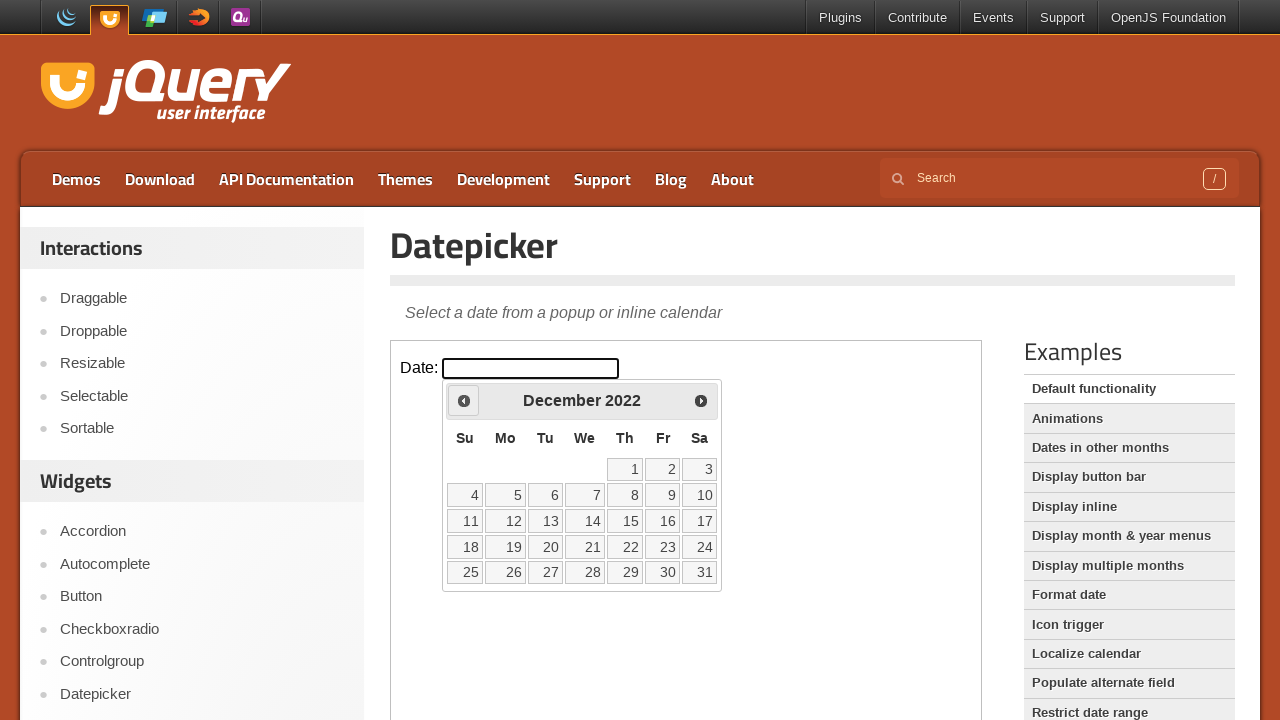

Retrieved current year: 2022
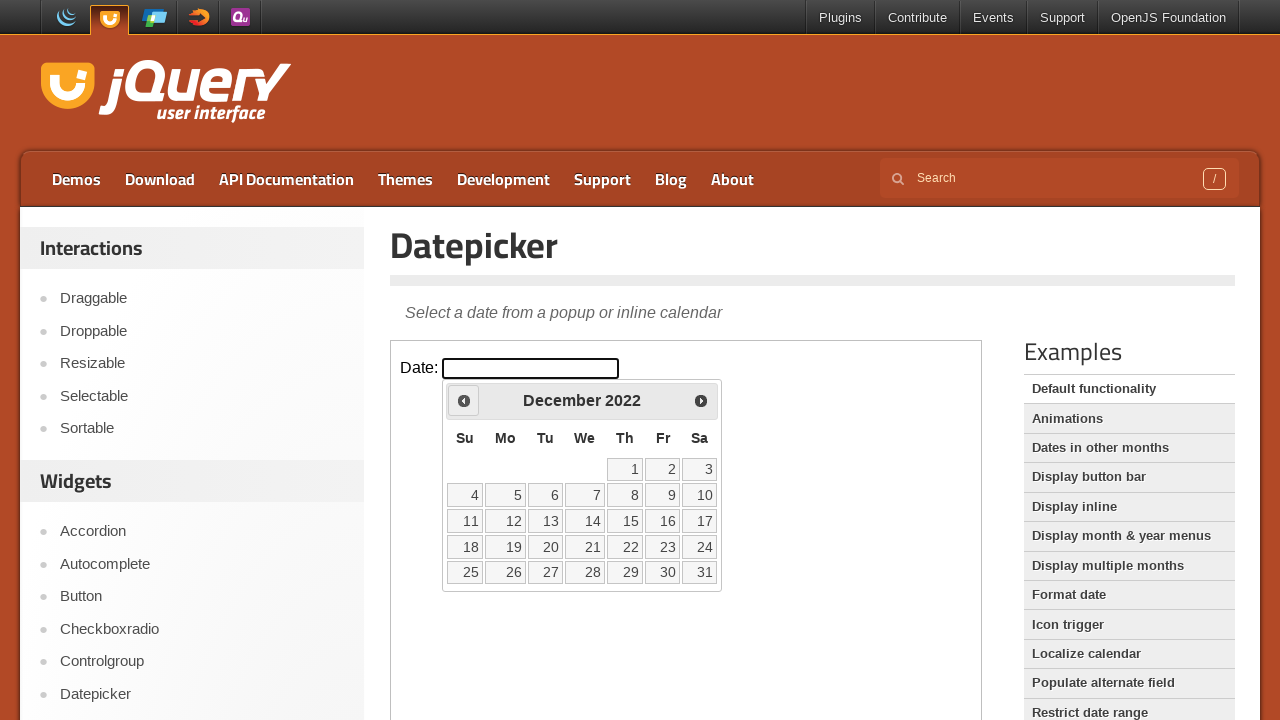

Clicked previous month button to navigate backwards in time at (464, 400) on iframe >> nth=0 >> internal:control=enter-frame >> span.ui-icon.ui-icon-circle-t
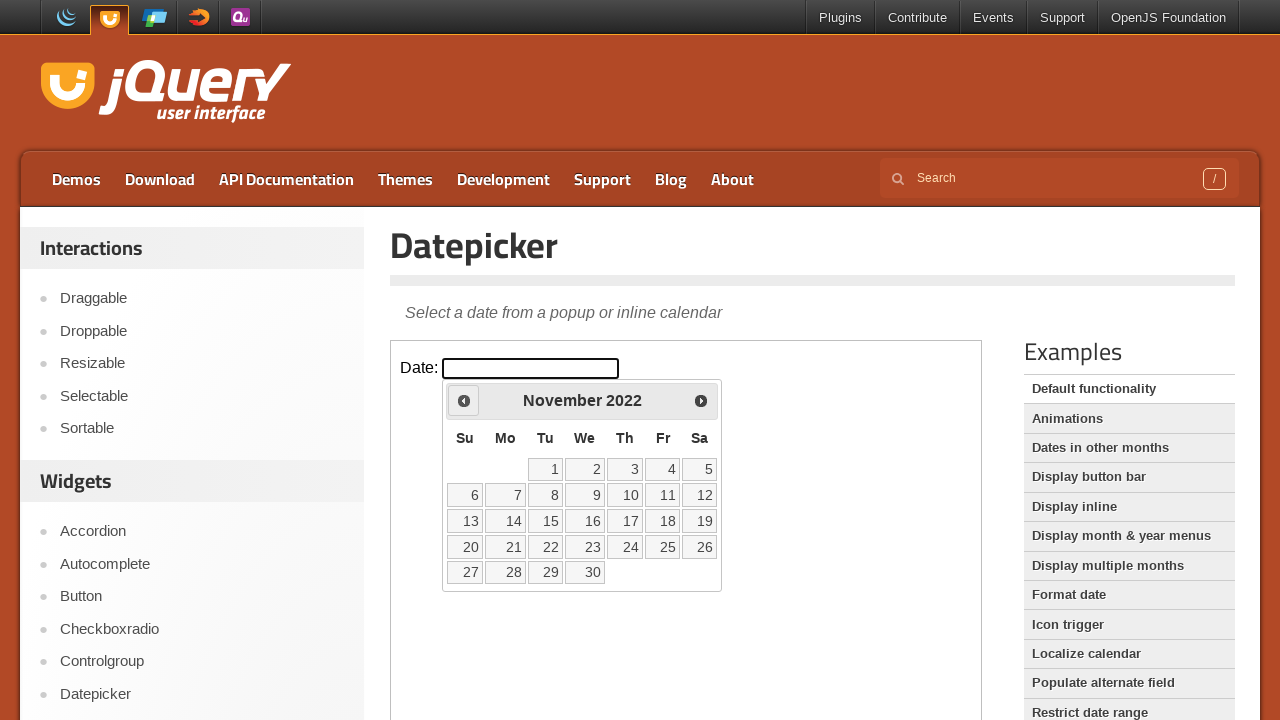

Retrieved current month: November
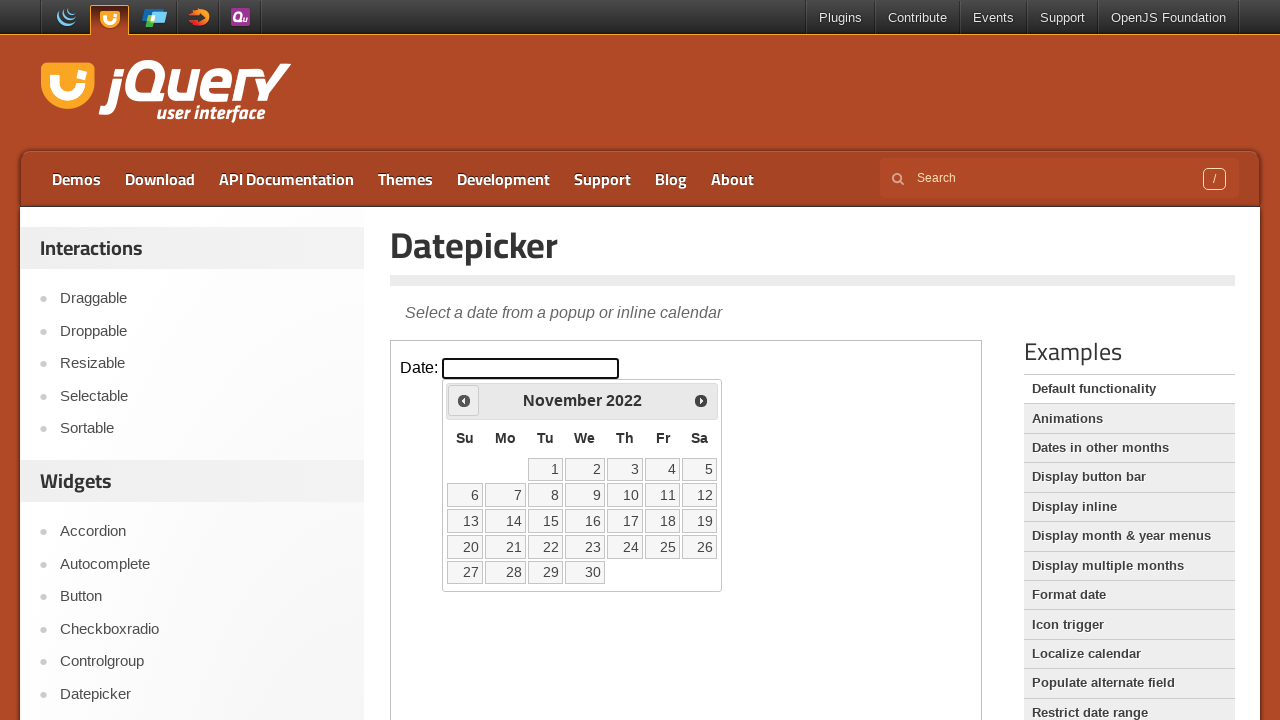

Retrieved current year: 2022
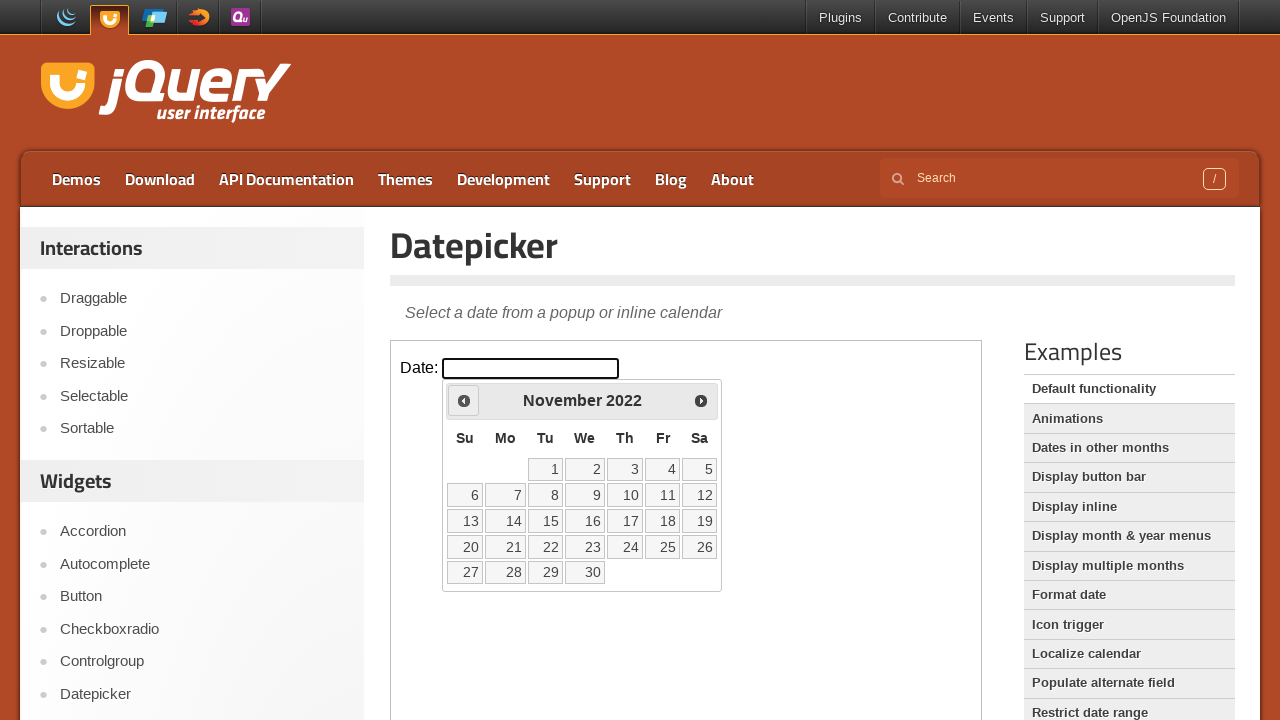

Clicked previous month button to navigate backwards in time at (464, 400) on iframe >> nth=0 >> internal:control=enter-frame >> span.ui-icon.ui-icon-circle-t
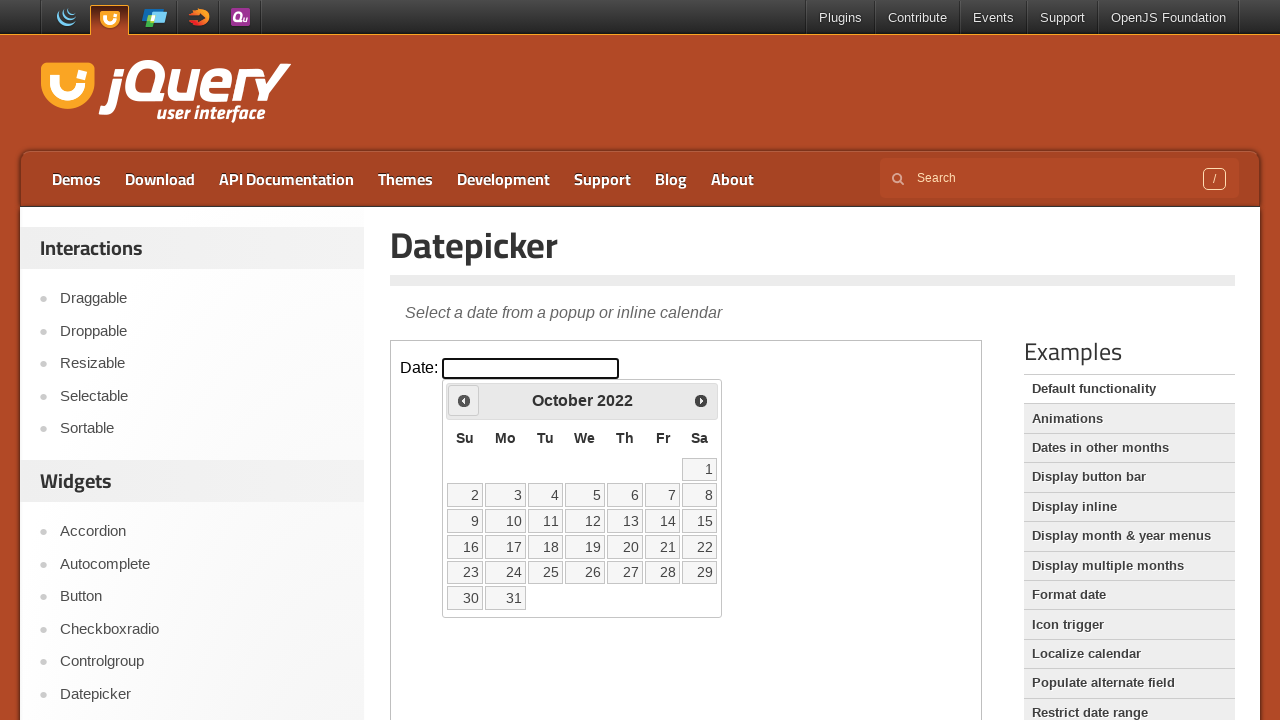

Retrieved current month: October
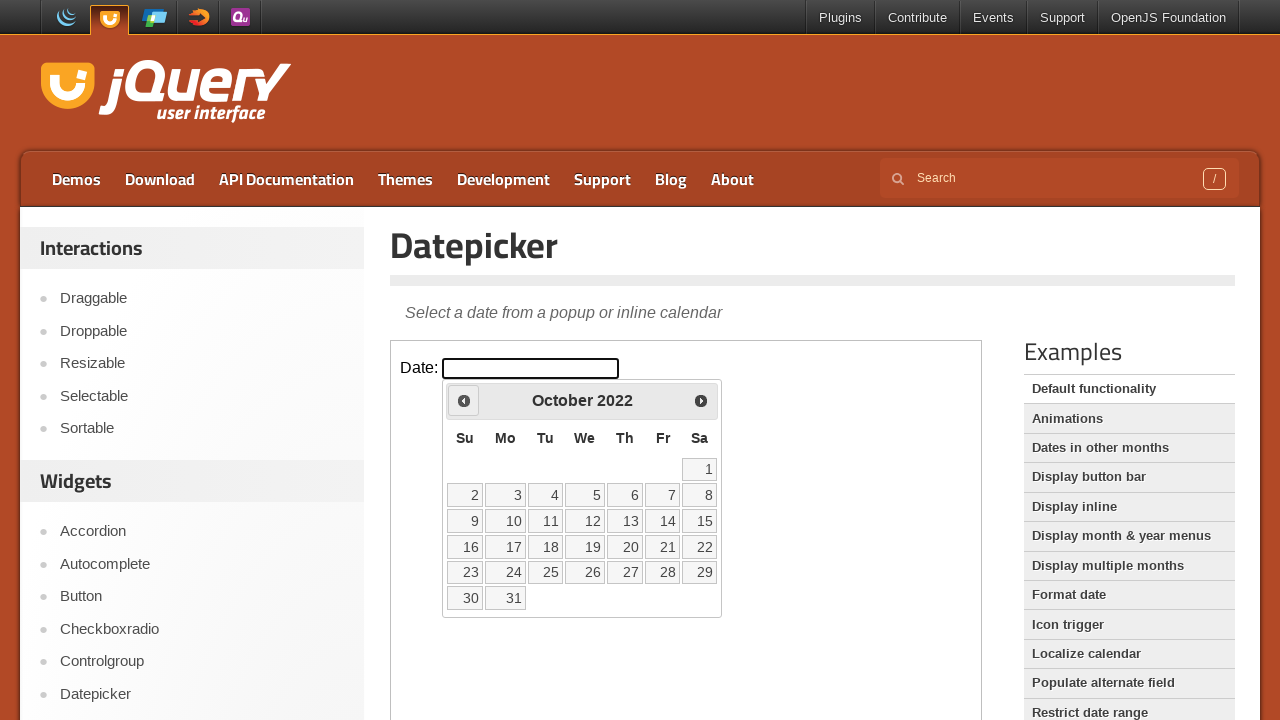

Retrieved current year: 2022
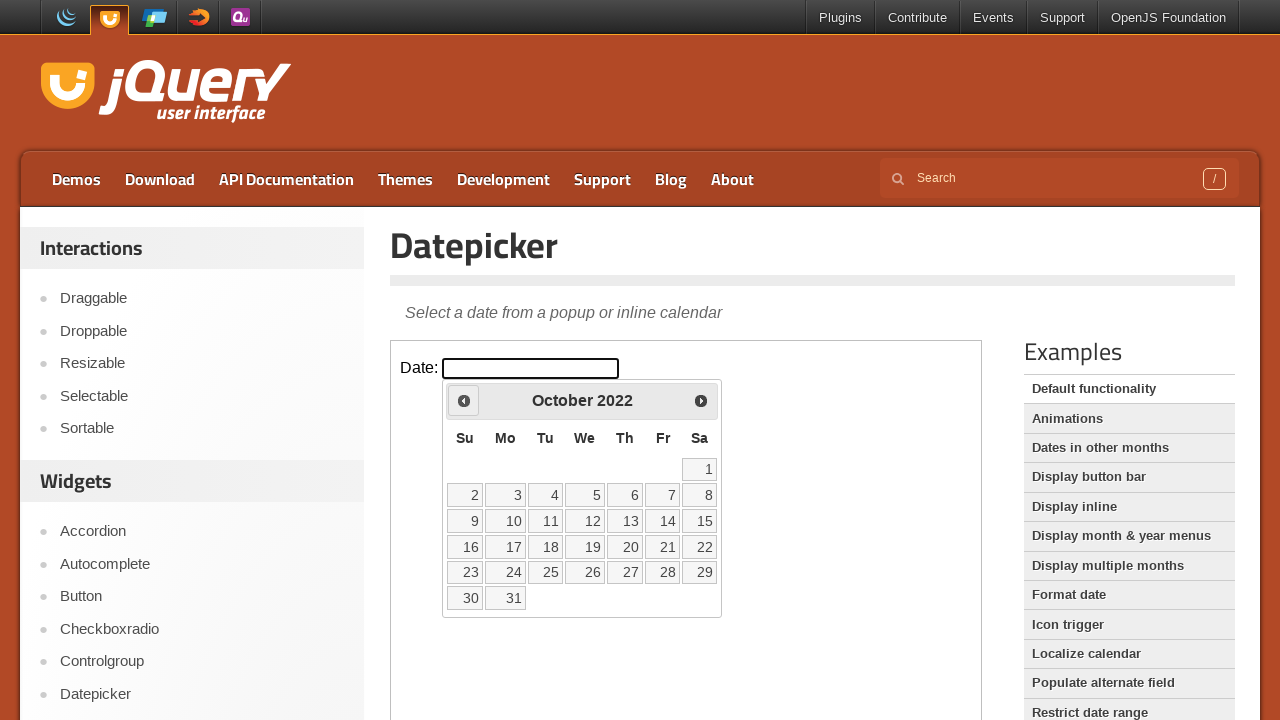

Clicked previous month button to navigate backwards in time at (464, 400) on iframe >> nth=0 >> internal:control=enter-frame >> span.ui-icon.ui-icon-circle-t
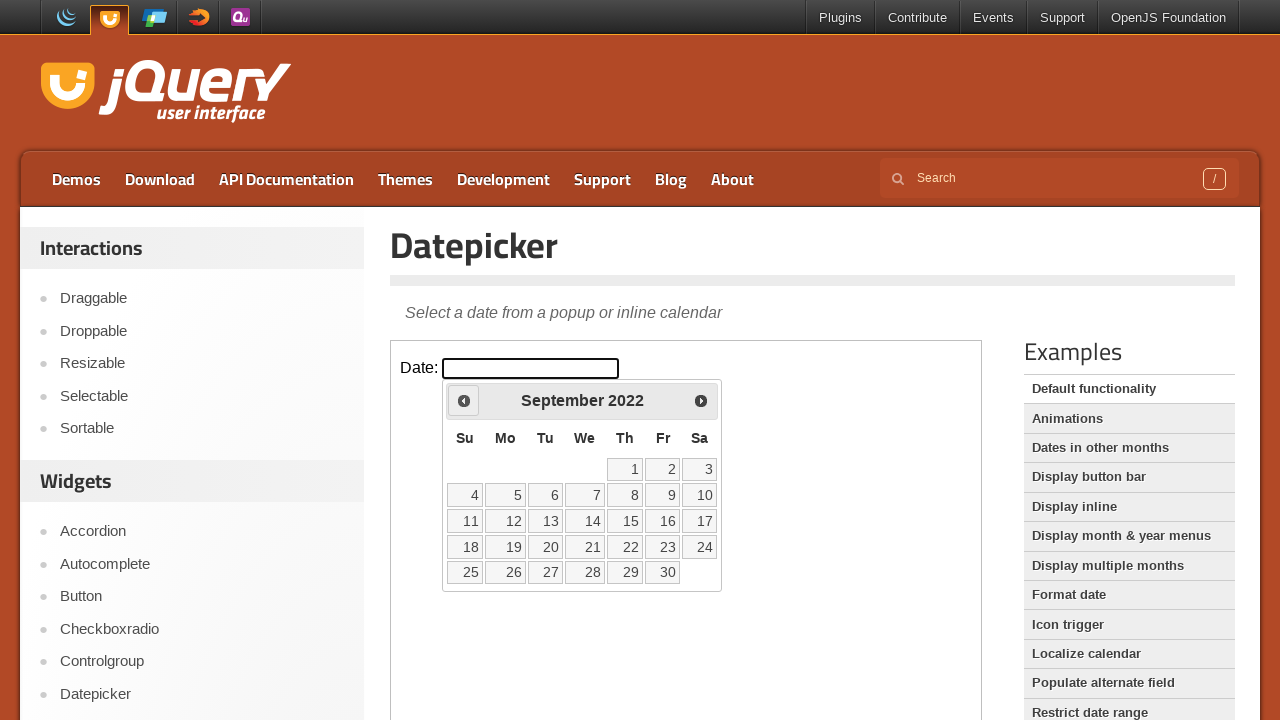

Retrieved current month: September
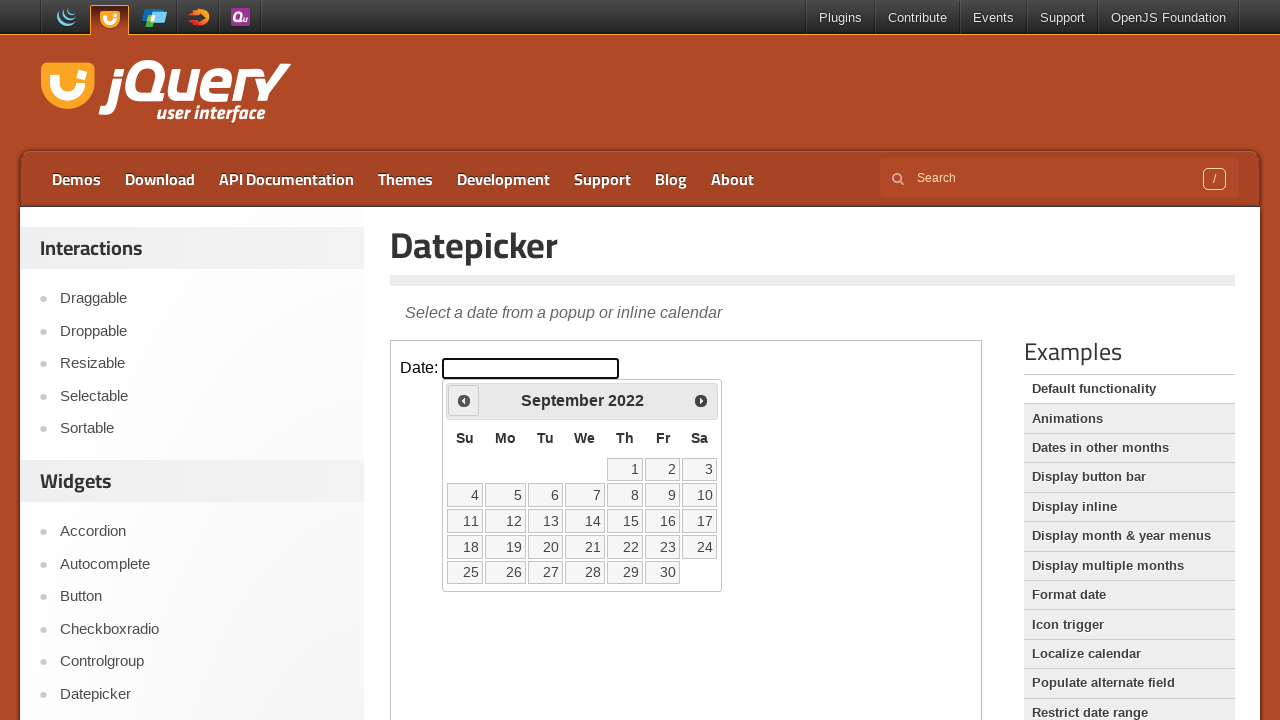

Retrieved current year: 2022
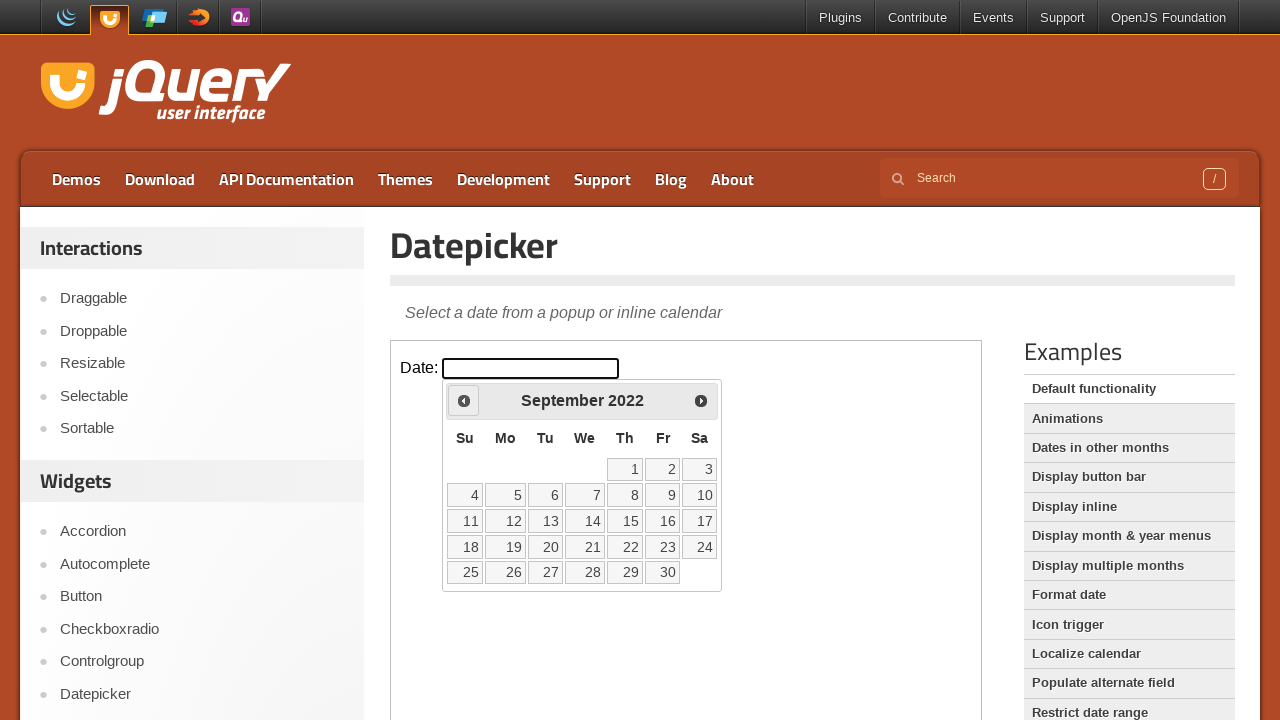

Clicked previous month button to navigate backwards in time at (464, 400) on iframe >> nth=0 >> internal:control=enter-frame >> span.ui-icon.ui-icon-circle-t
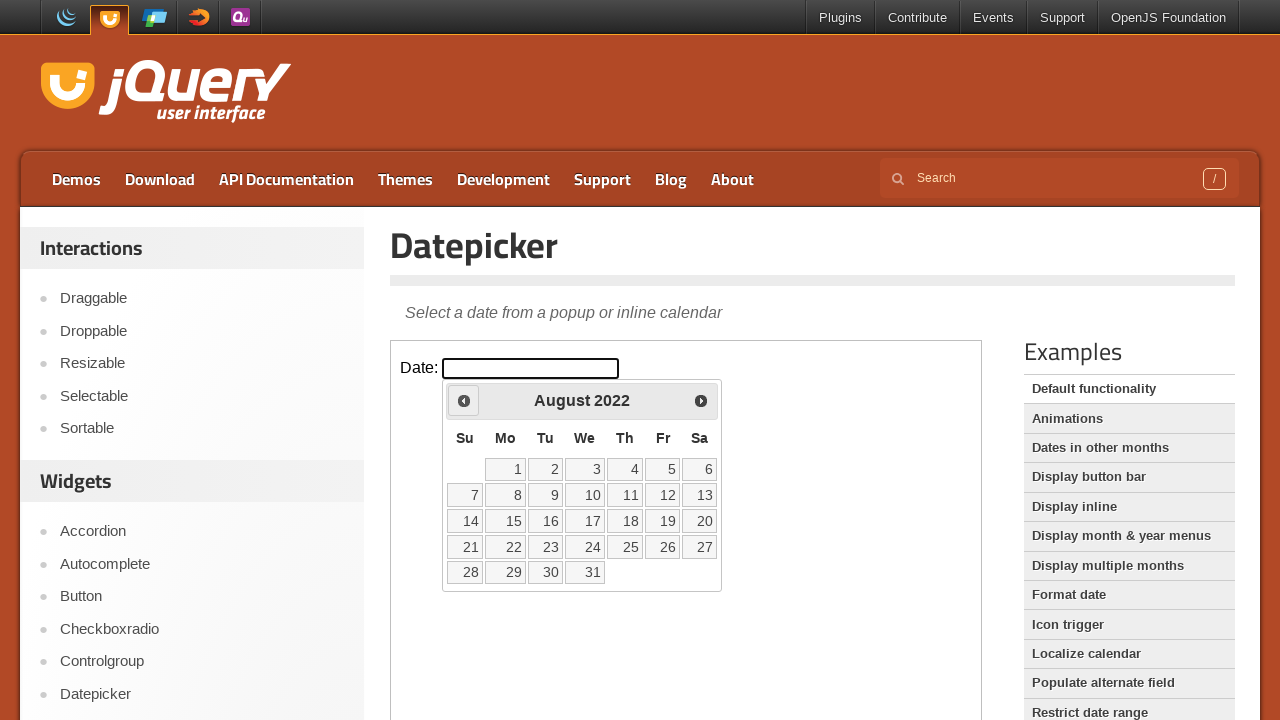

Retrieved current month: August
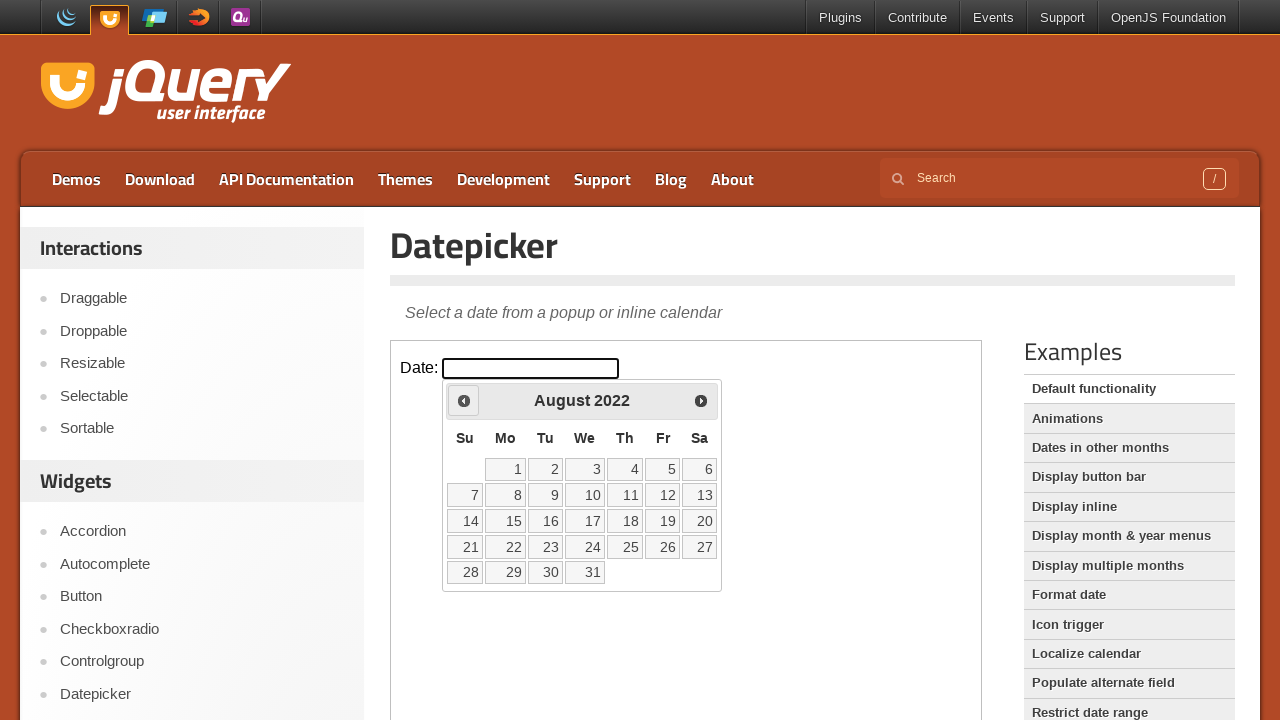

Retrieved current year: 2022
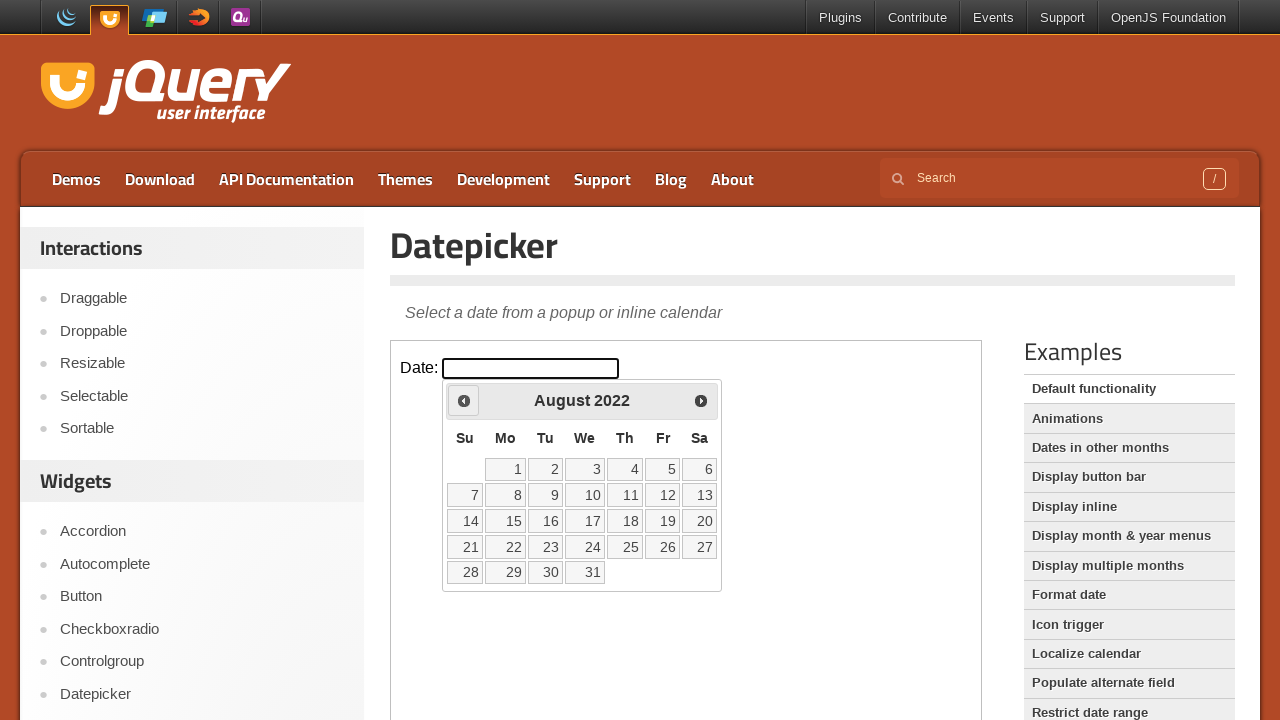

Clicked previous month button to navigate backwards in time at (464, 400) on iframe >> nth=0 >> internal:control=enter-frame >> span.ui-icon.ui-icon-circle-t
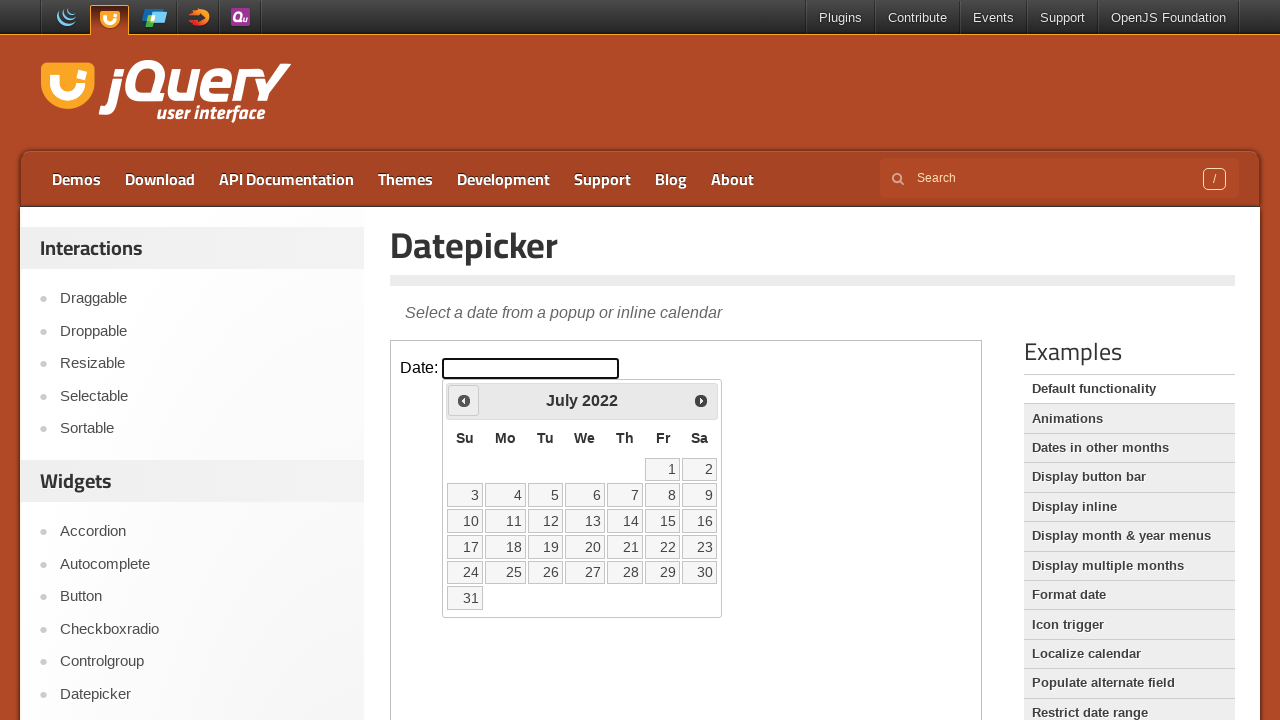

Retrieved current month: July
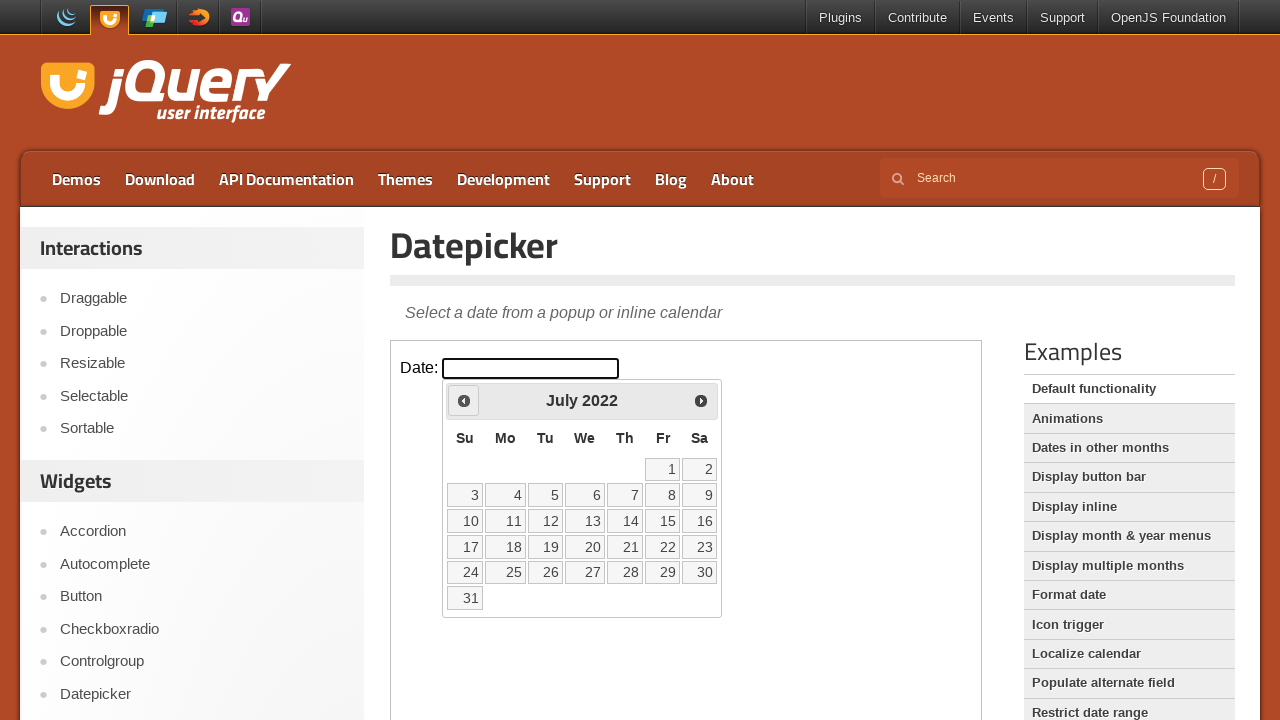

Retrieved current year: 2022
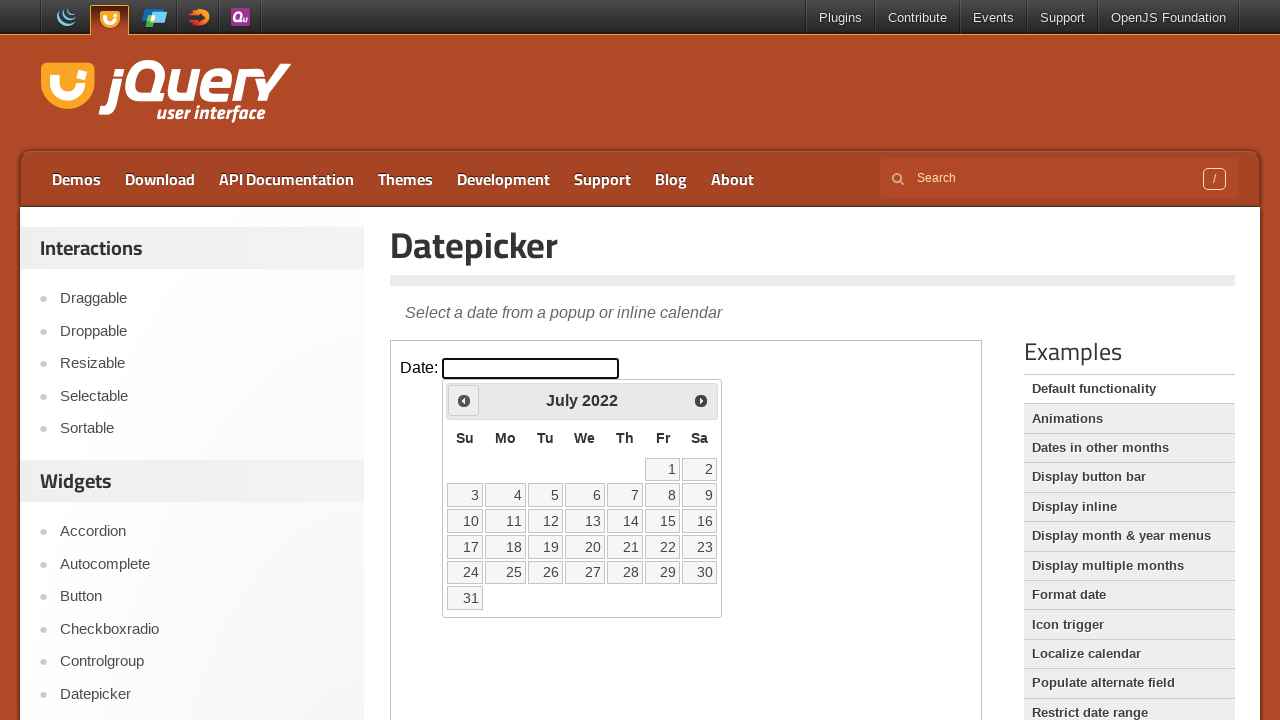

Clicked previous month button to navigate backwards in time at (464, 400) on iframe >> nth=0 >> internal:control=enter-frame >> span.ui-icon.ui-icon-circle-t
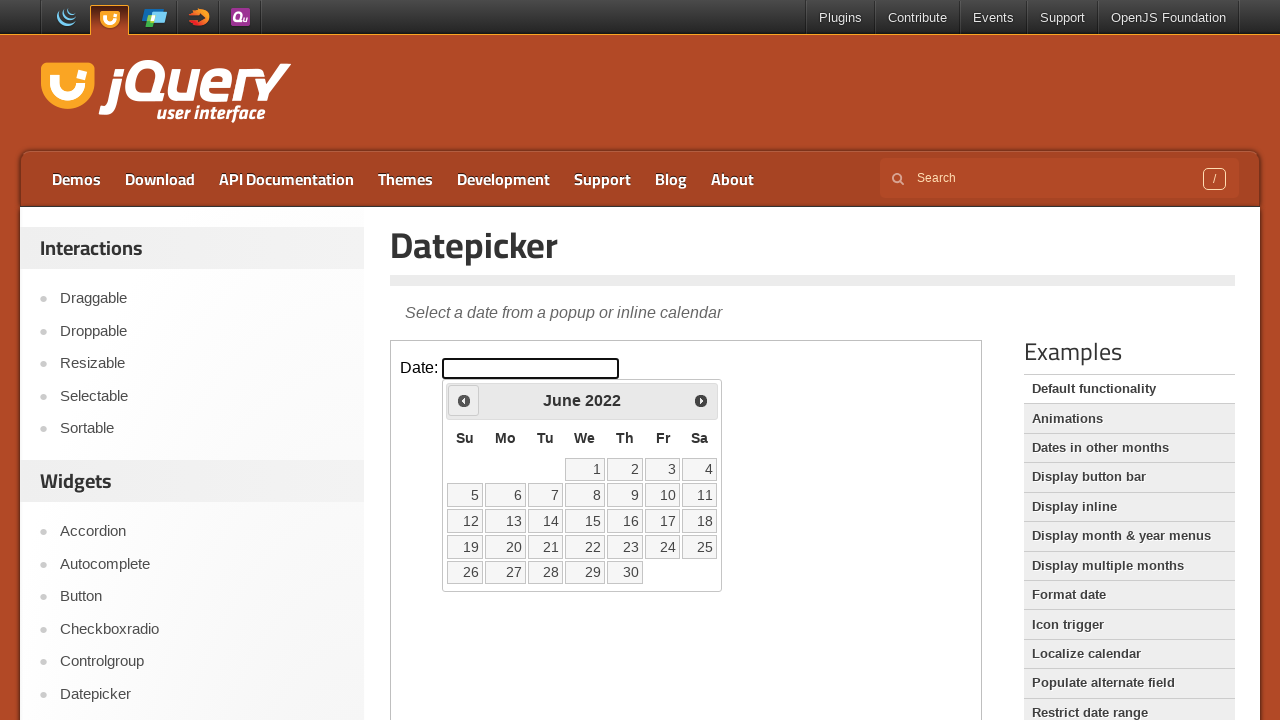

Retrieved current month: June
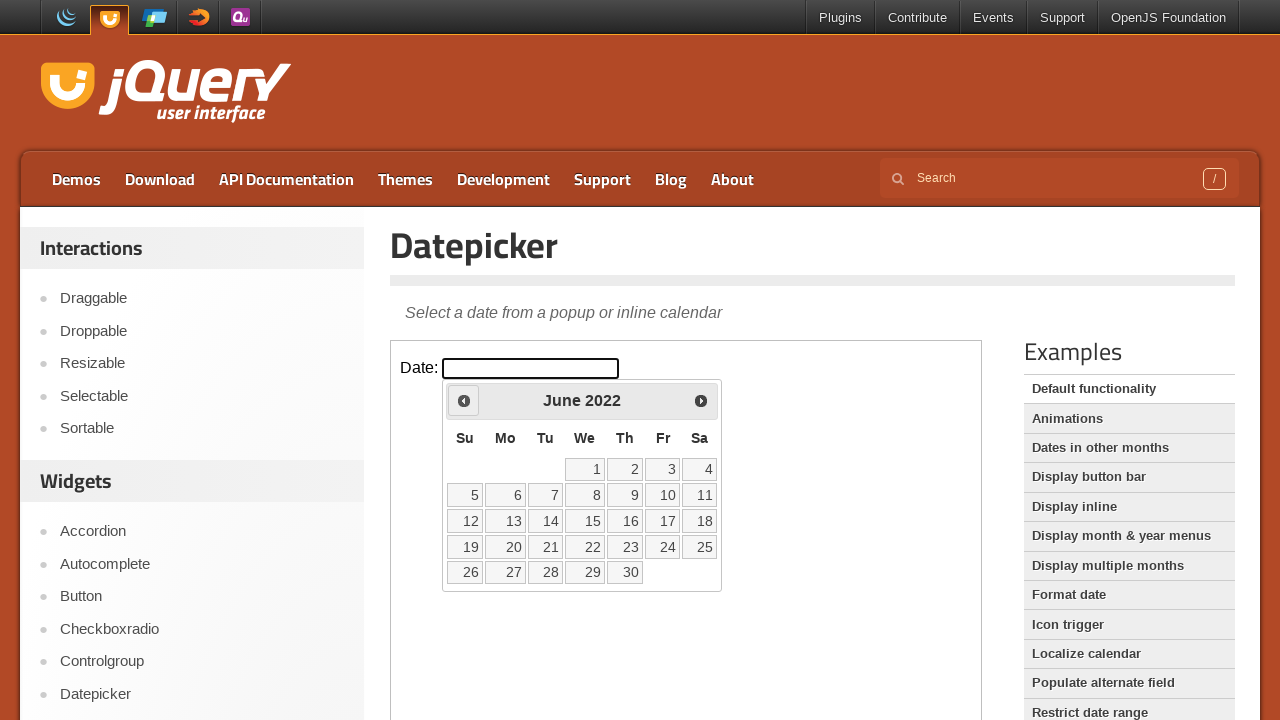

Retrieved current year: 2022
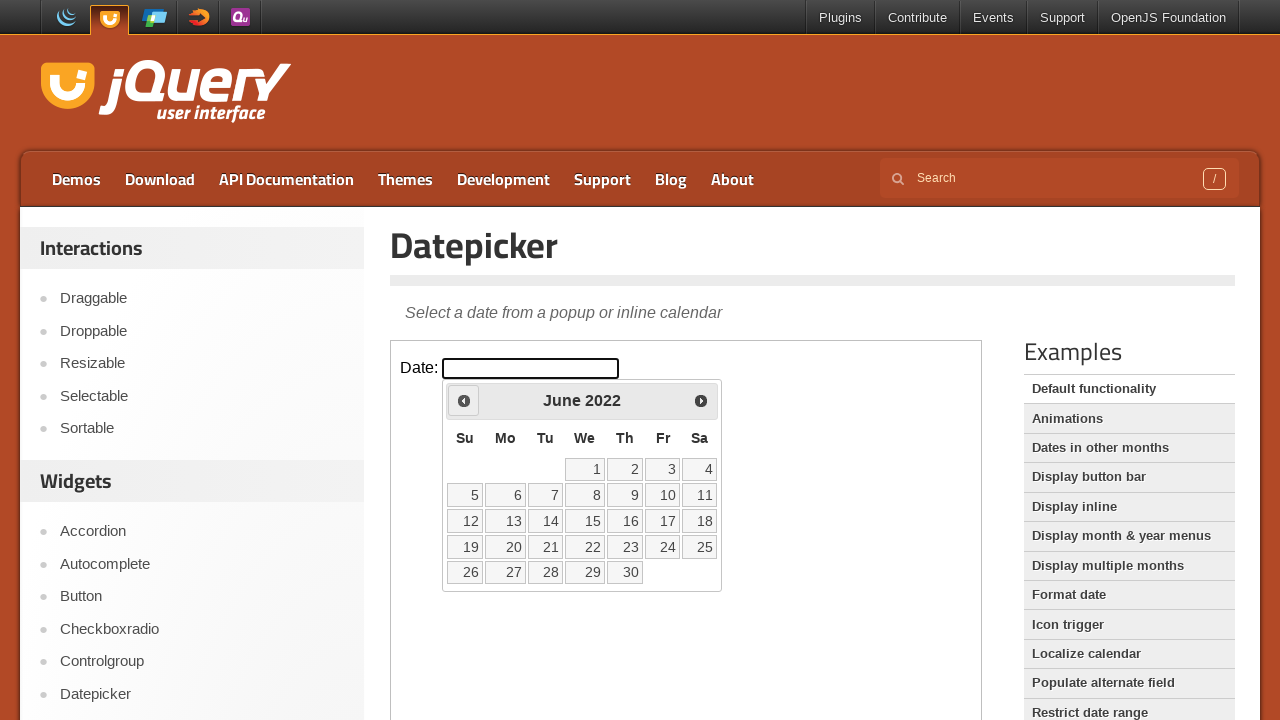

Clicked previous month button to navigate backwards in time at (464, 400) on iframe >> nth=0 >> internal:control=enter-frame >> span.ui-icon.ui-icon-circle-t
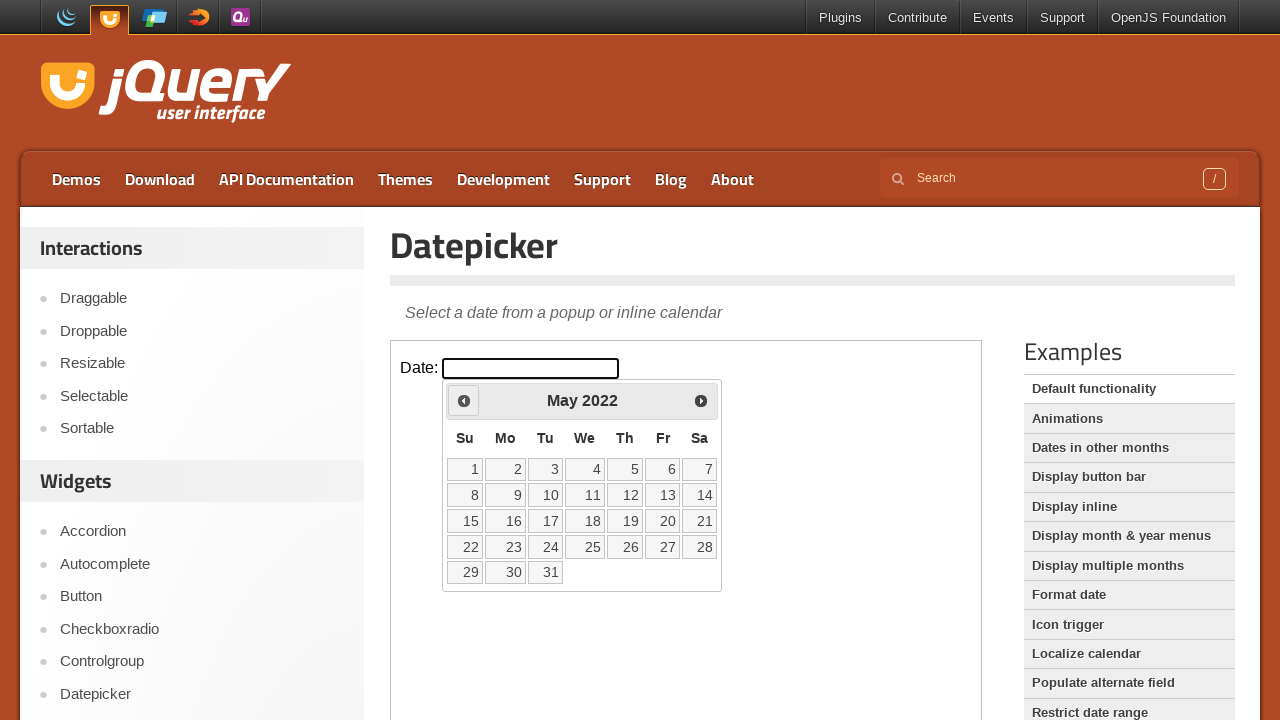

Retrieved current month: May
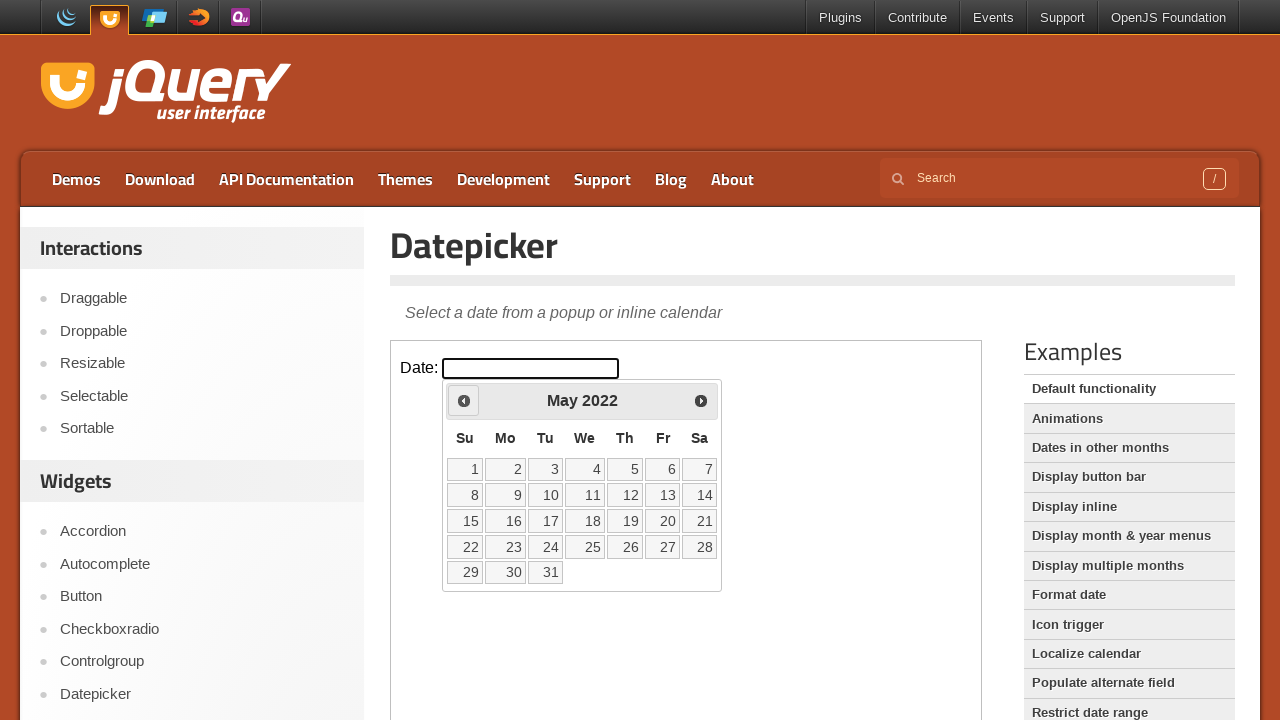

Retrieved current year: 2022
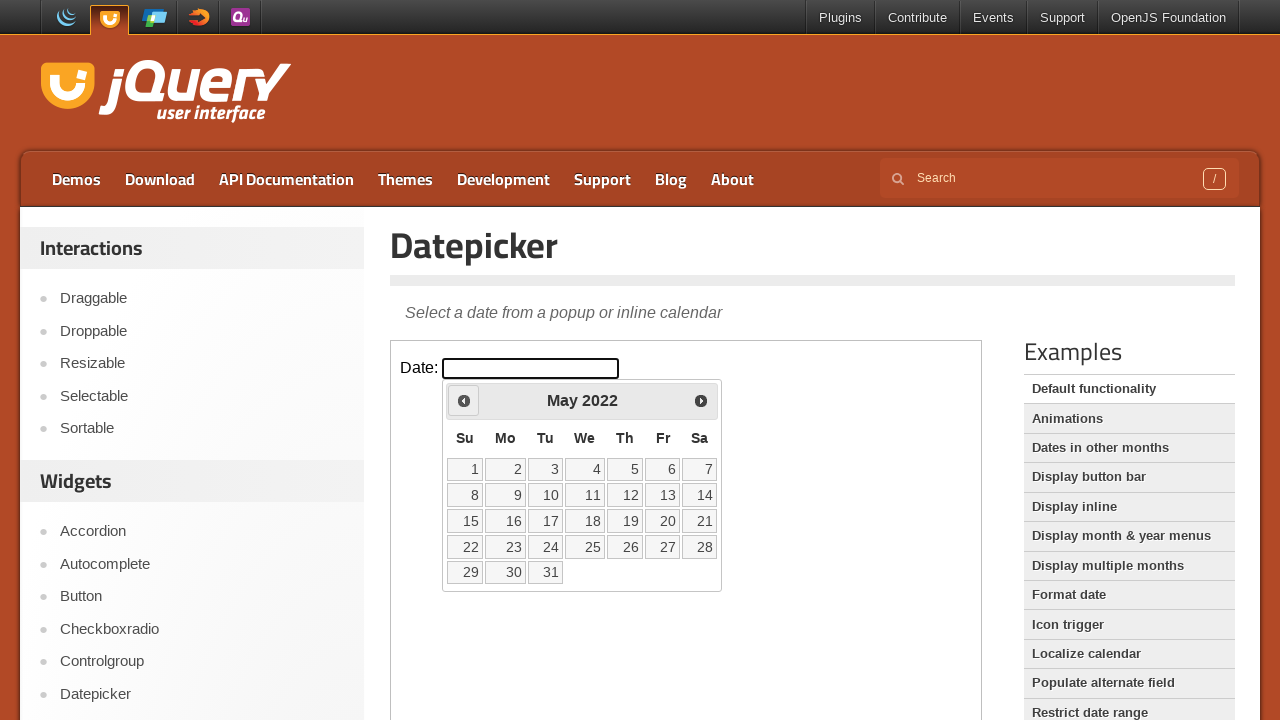

Clicked previous month button to navigate backwards in time at (464, 400) on iframe >> nth=0 >> internal:control=enter-frame >> span.ui-icon.ui-icon-circle-t
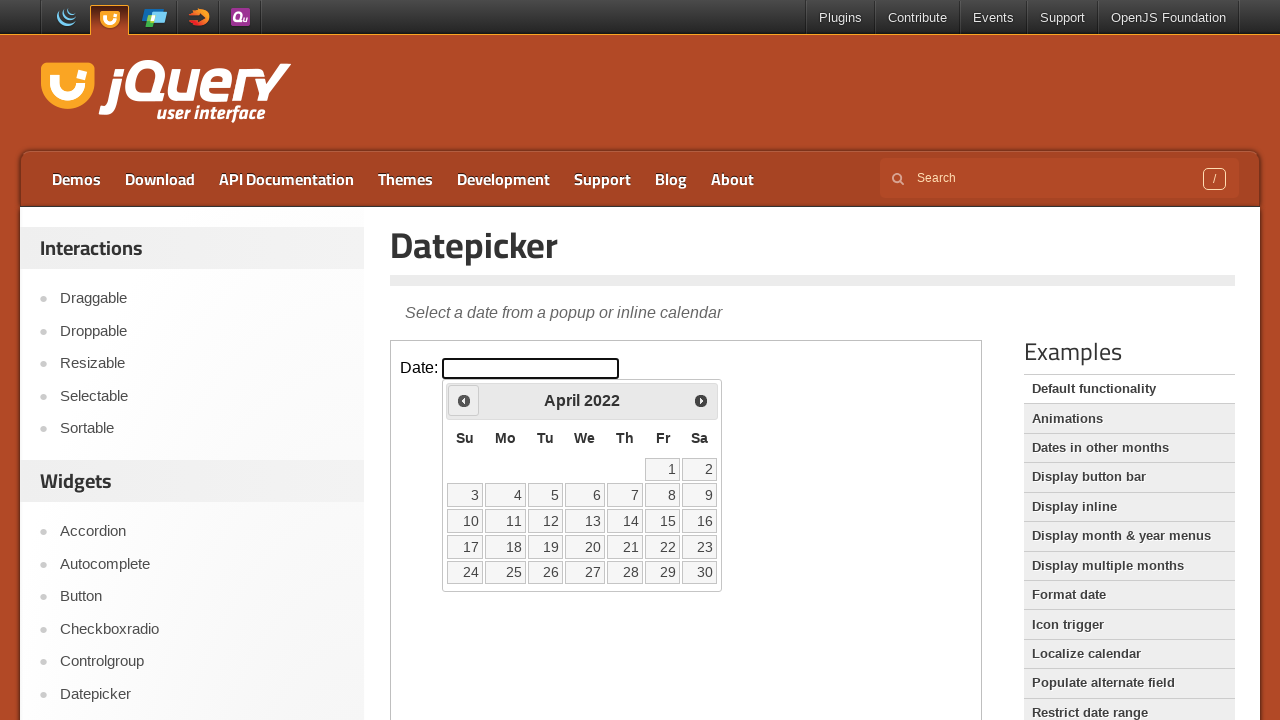

Retrieved current month: April
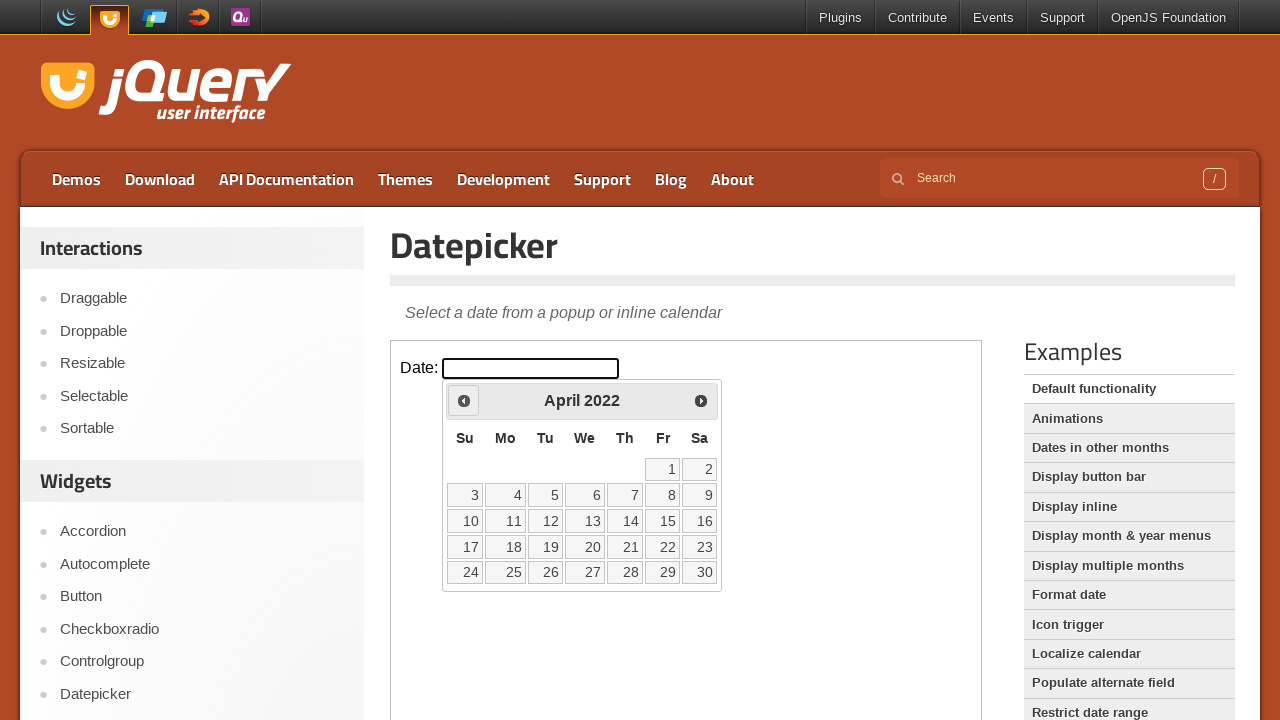

Retrieved current year: 2022
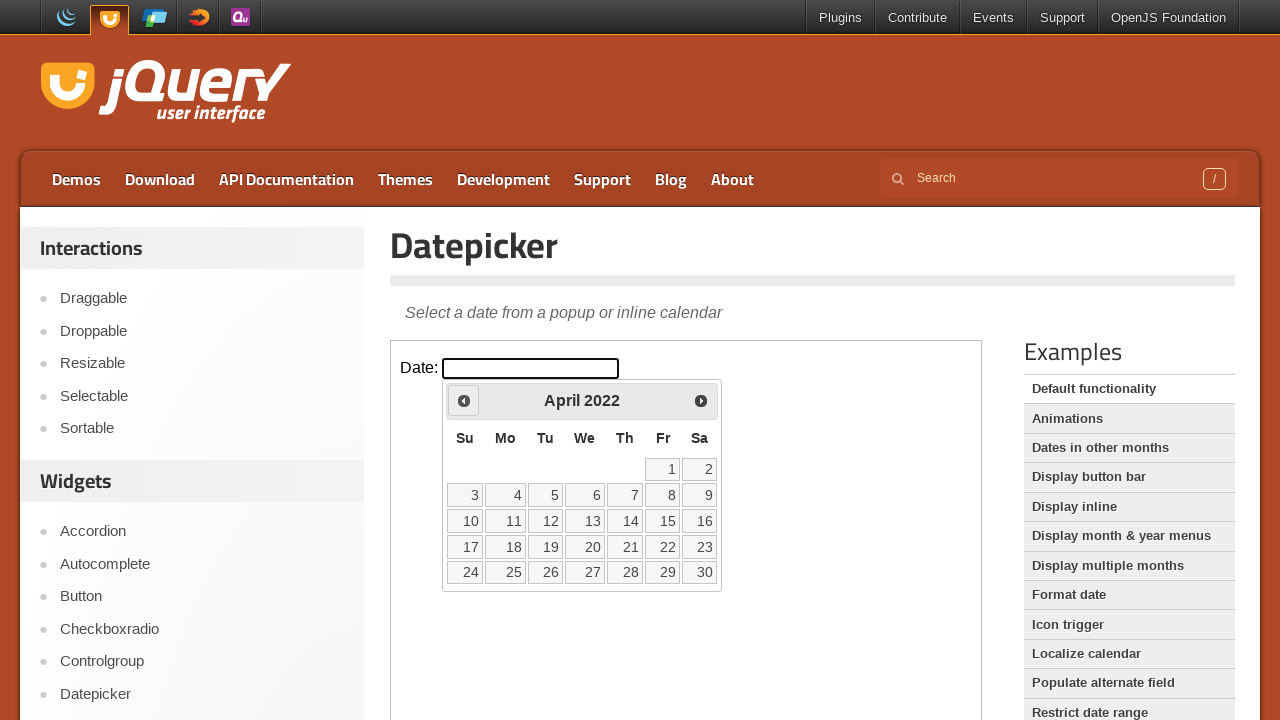

Clicked previous month button to navigate backwards in time at (464, 400) on iframe >> nth=0 >> internal:control=enter-frame >> span.ui-icon.ui-icon-circle-t
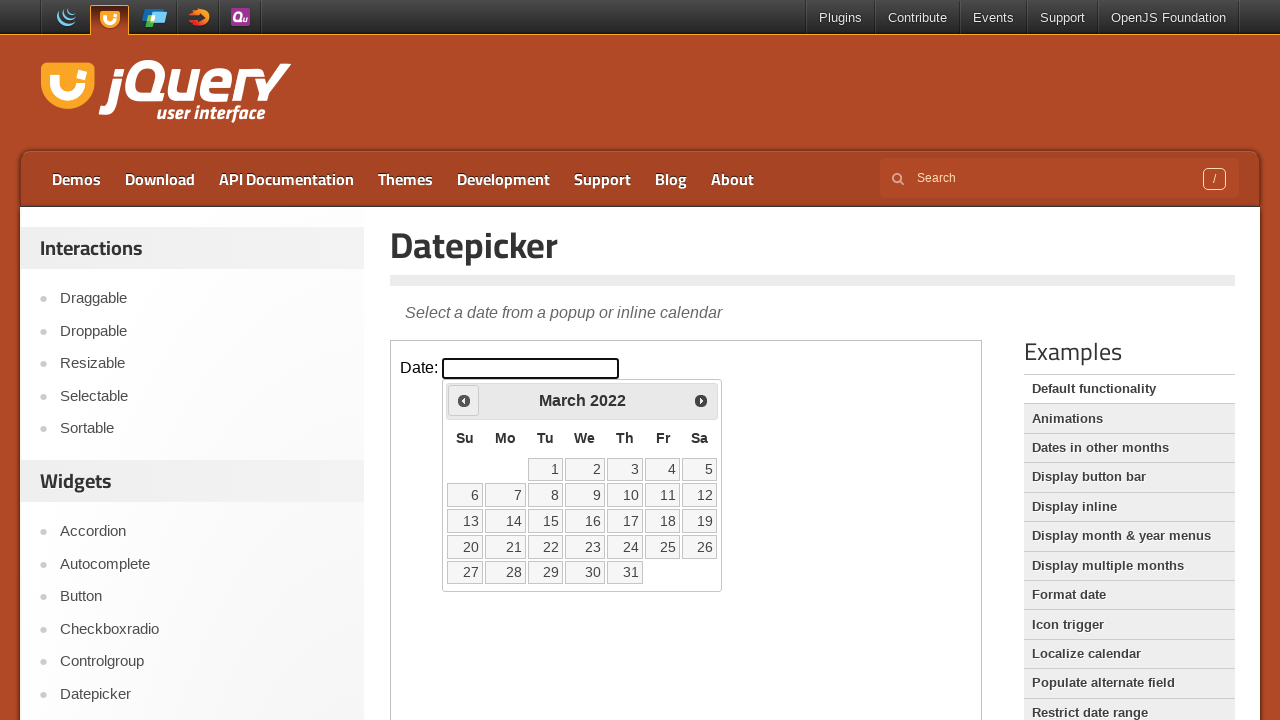

Retrieved current month: March
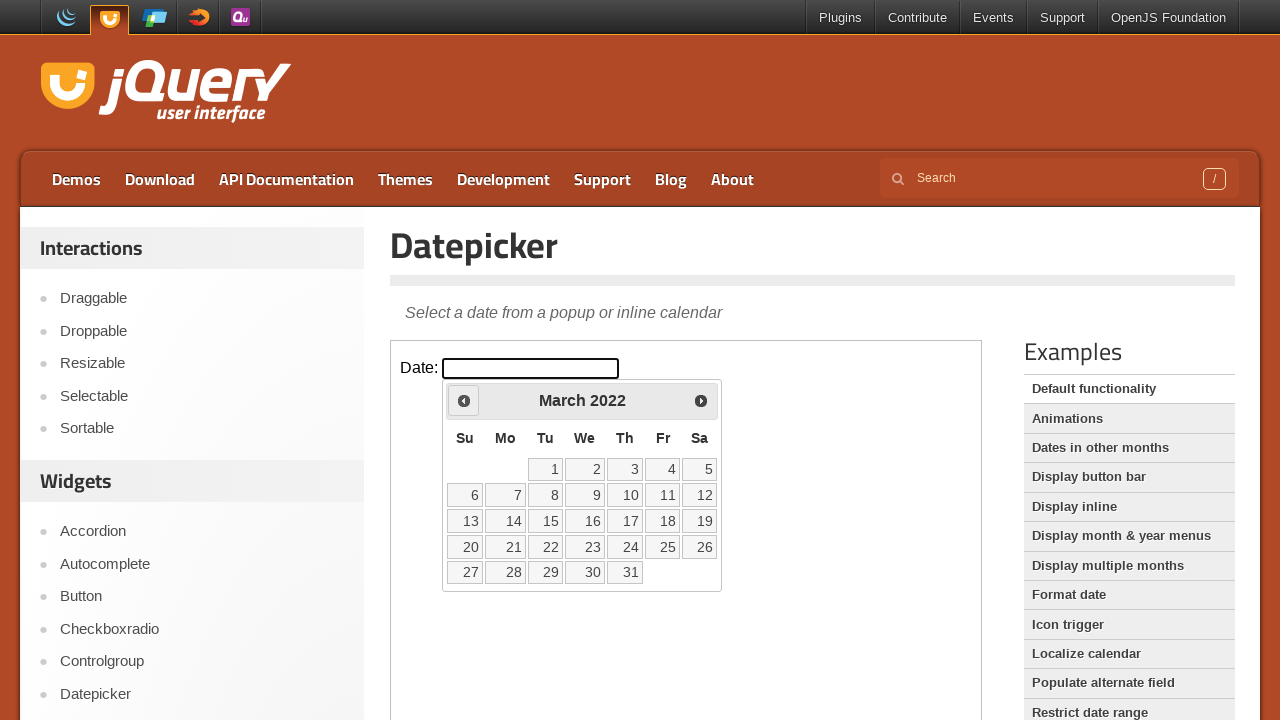

Retrieved current year: 2022
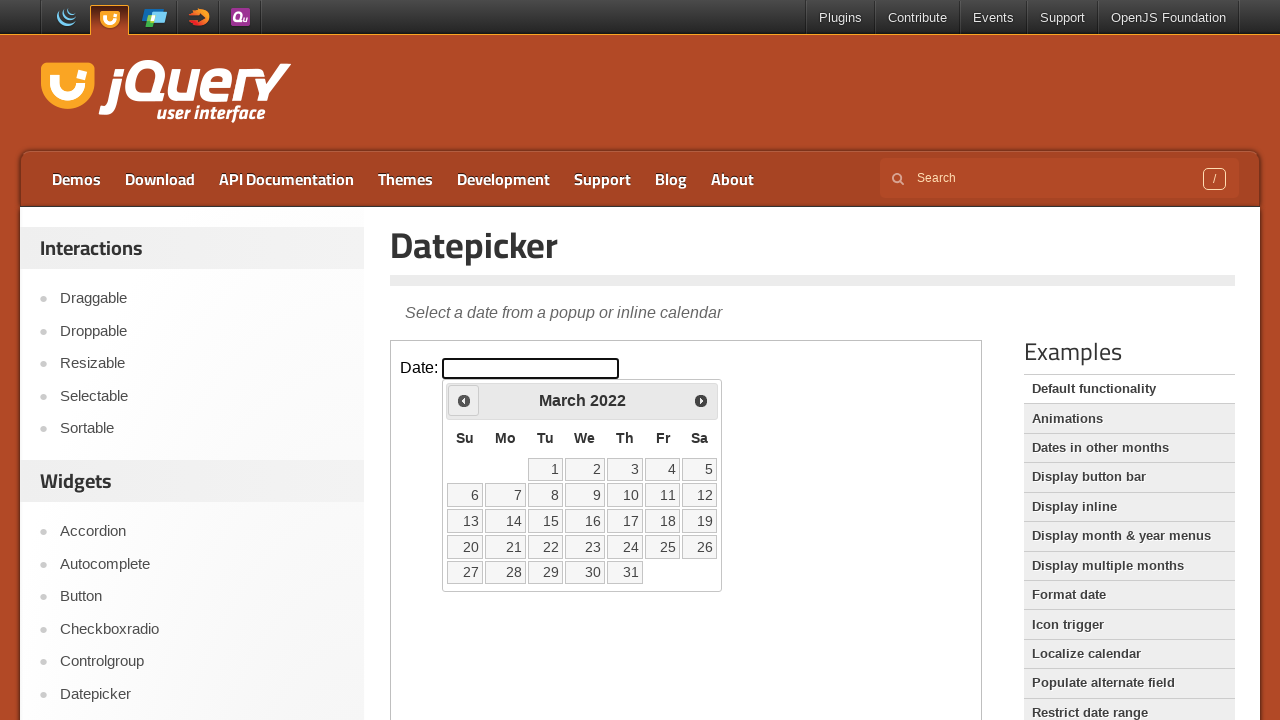

Clicked previous month button to navigate backwards in time at (464, 400) on iframe >> nth=0 >> internal:control=enter-frame >> span.ui-icon.ui-icon-circle-t
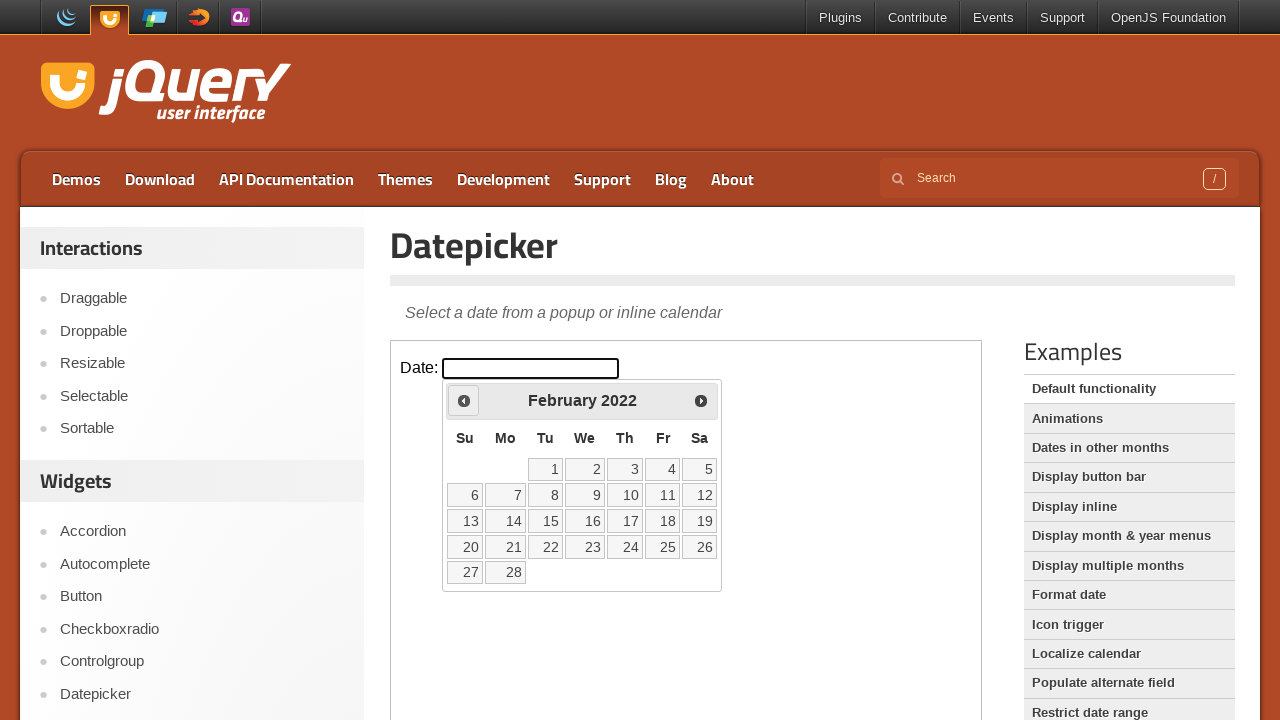

Retrieved current month: February
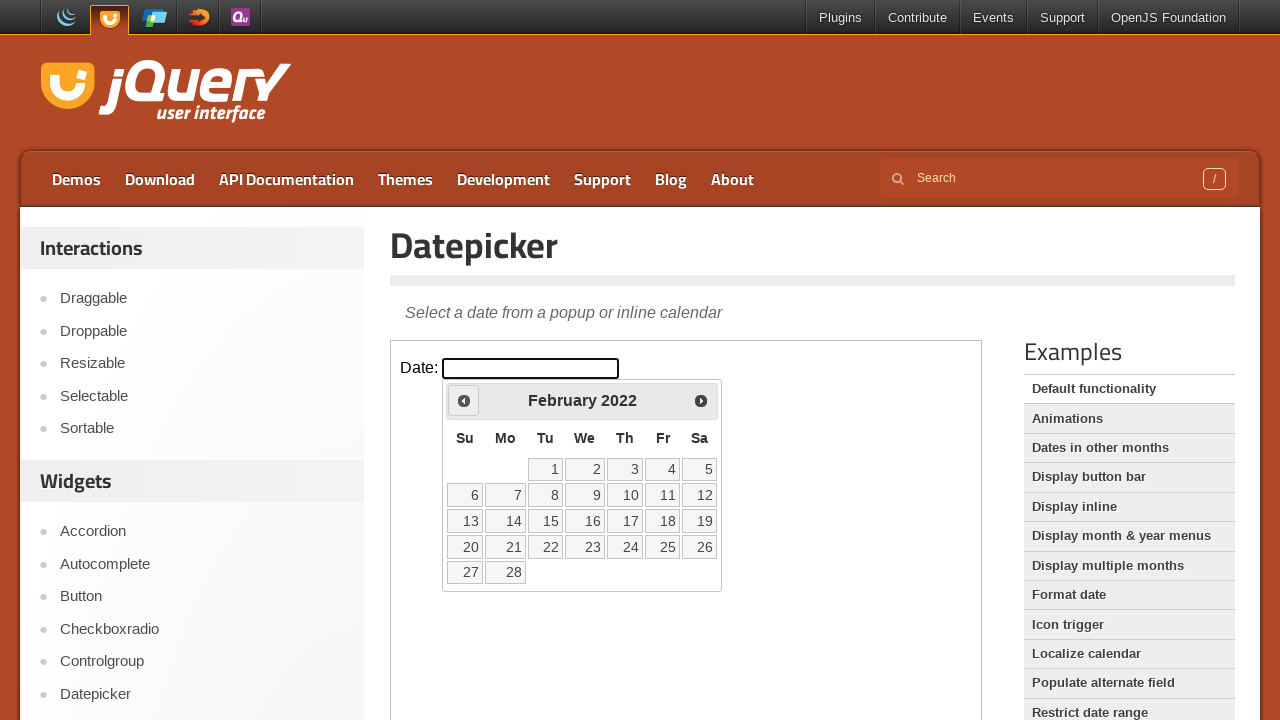

Retrieved current year: 2022
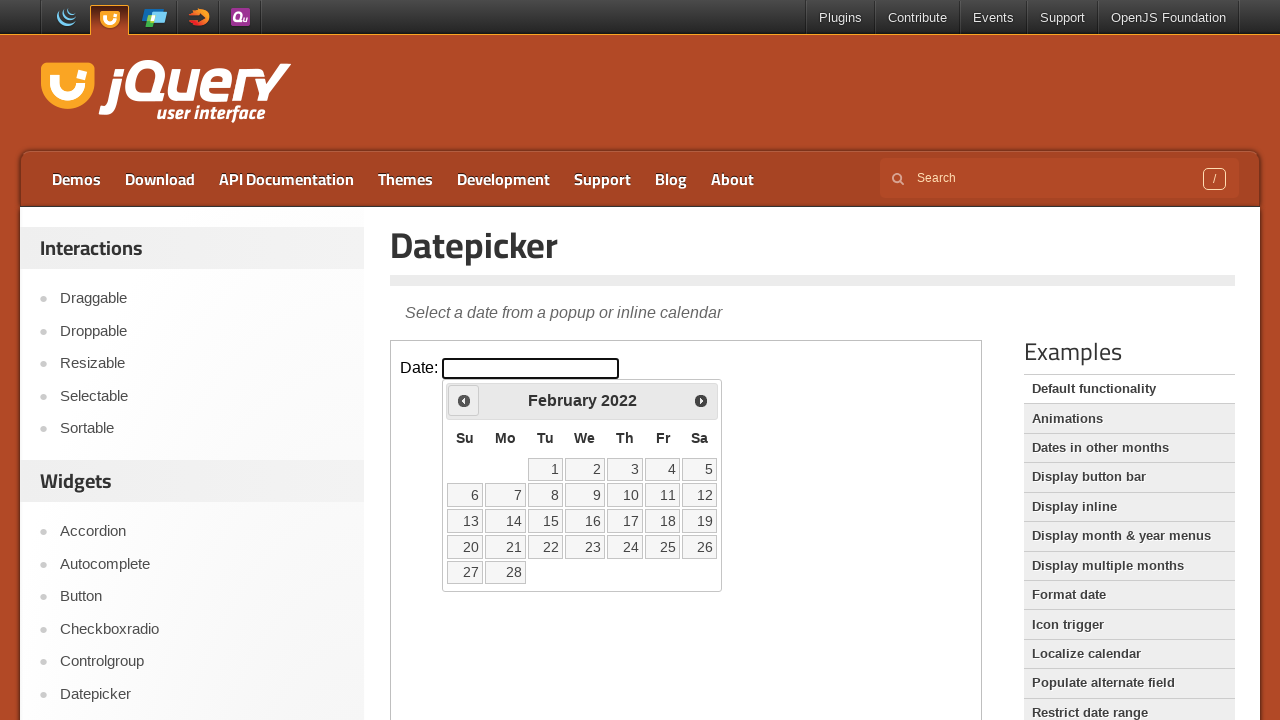

Clicked previous month button to navigate backwards in time at (464, 400) on iframe >> nth=0 >> internal:control=enter-frame >> span.ui-icon.ui-icon-circle-t
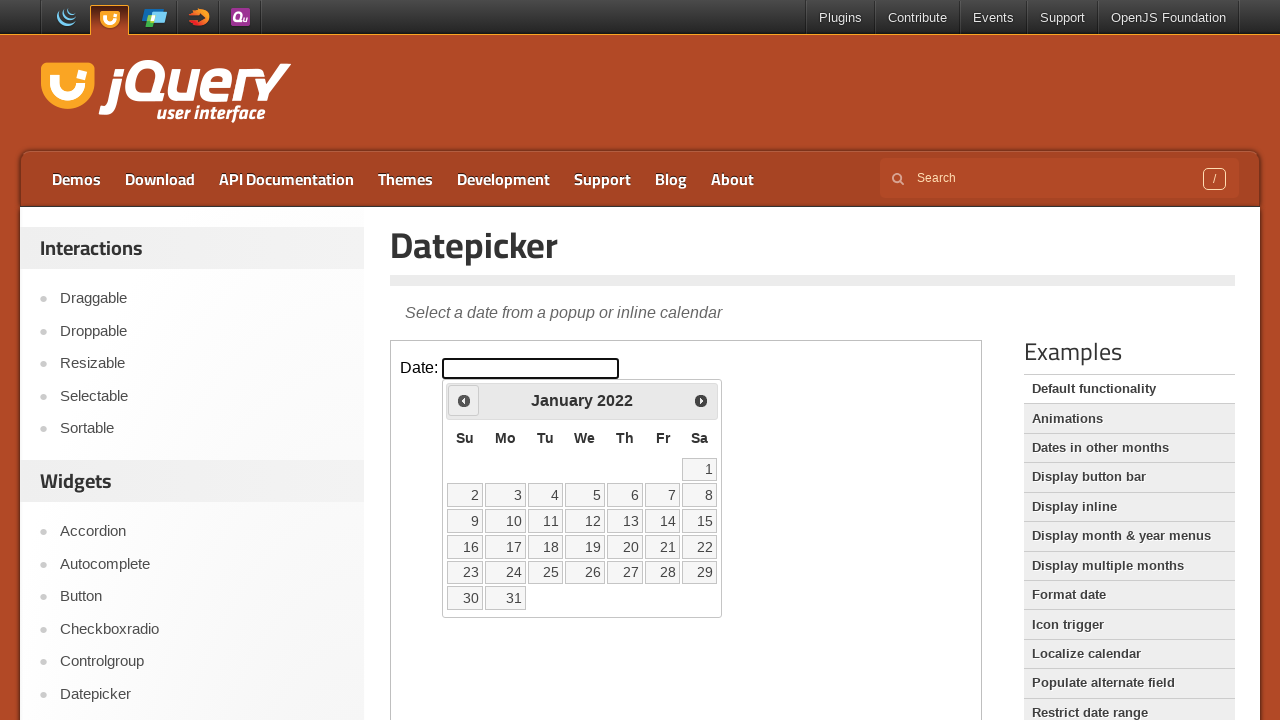

Retrieved current month: January
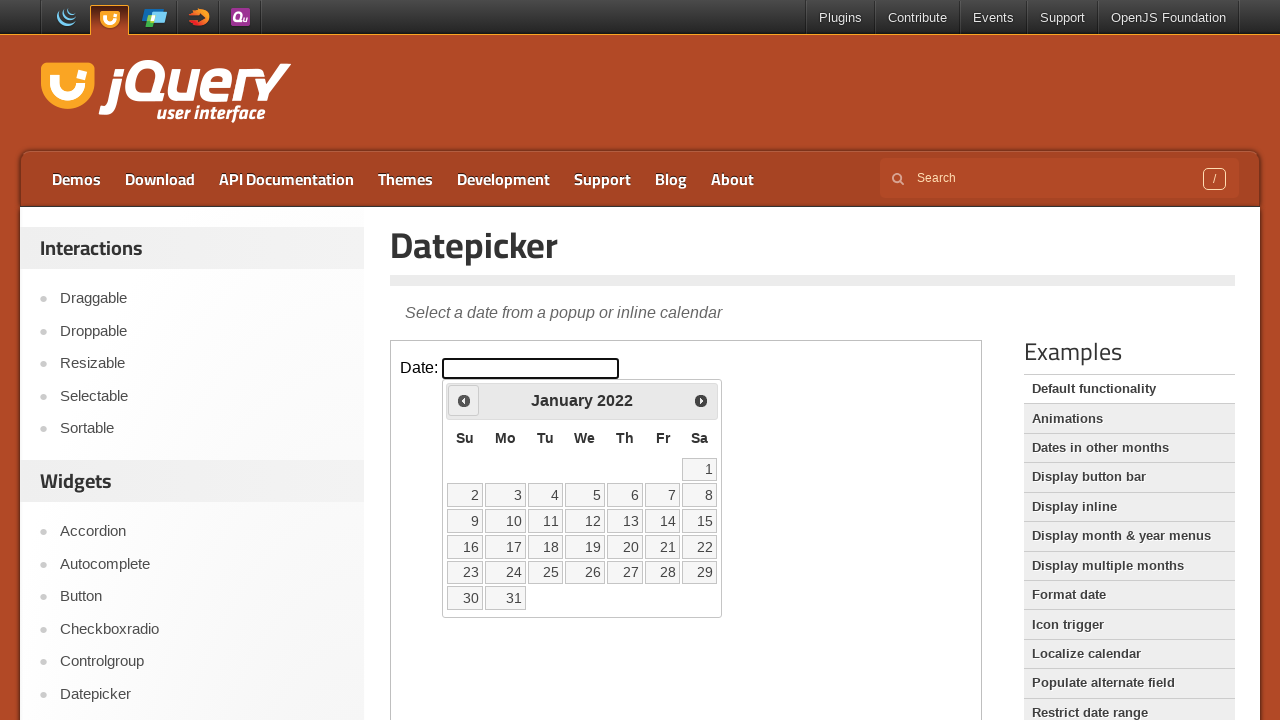

Retrieved current year: 2022
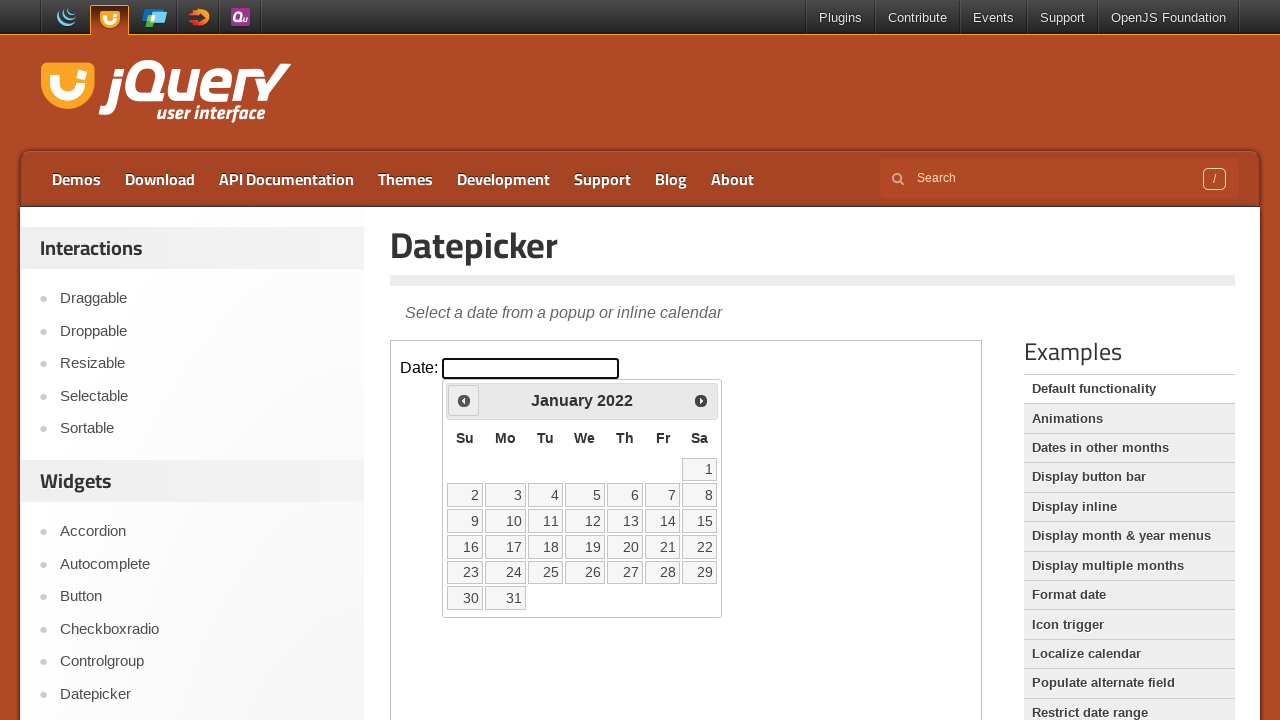

Clicked previous month button to navigate backwards in time at (464, 400) on iframe >> nth=0 >> internal:control=enter-frame >> span.ui-icon.ui-icon-circle-t
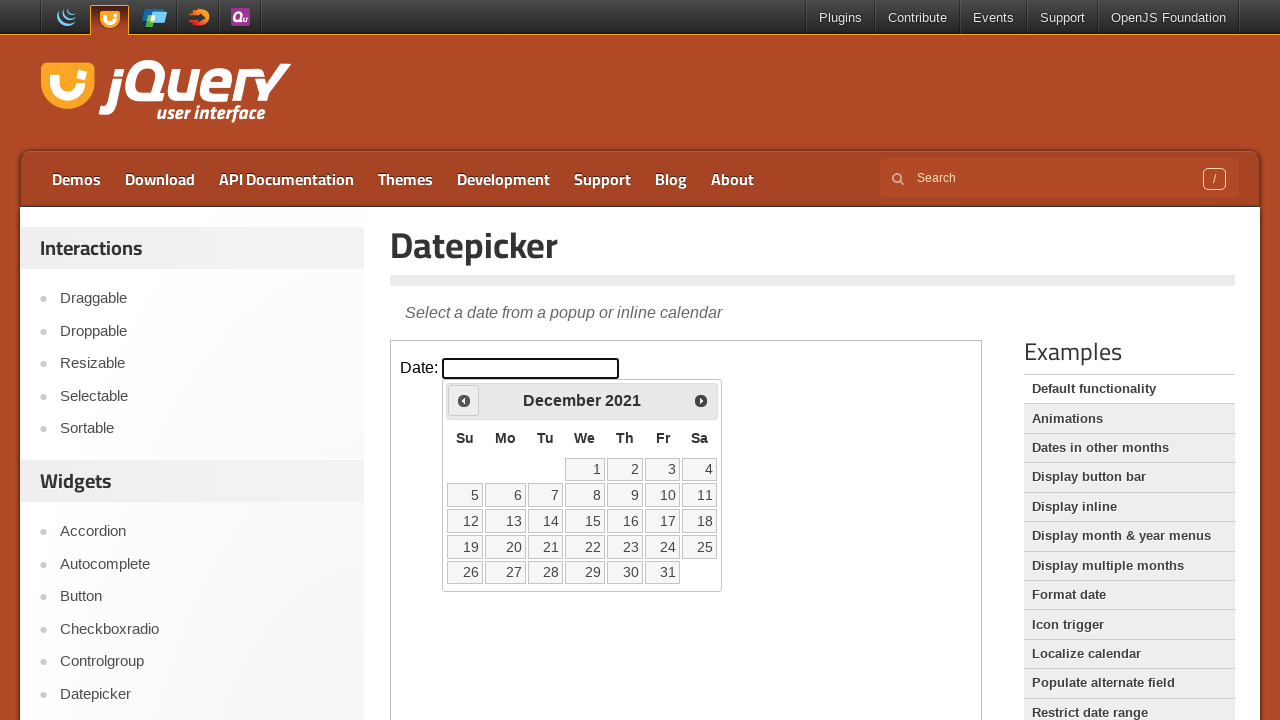

Retrieved current month: December
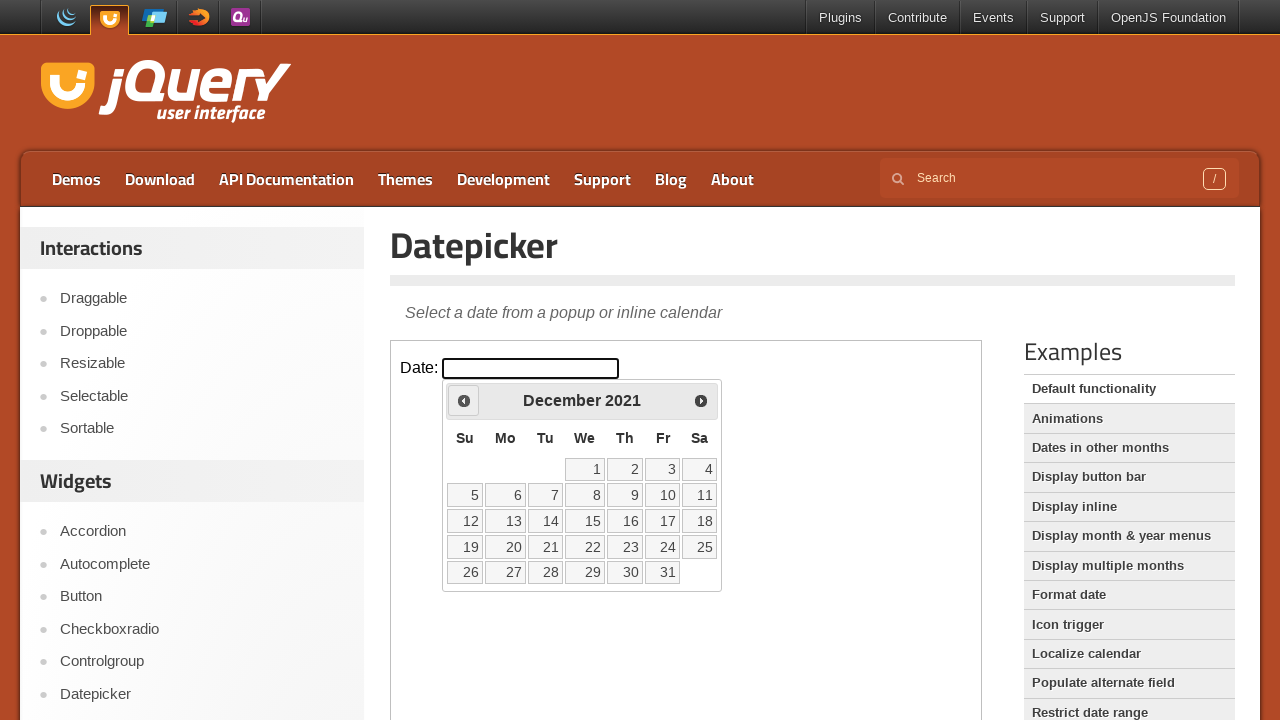

Retrieved current year: 2021
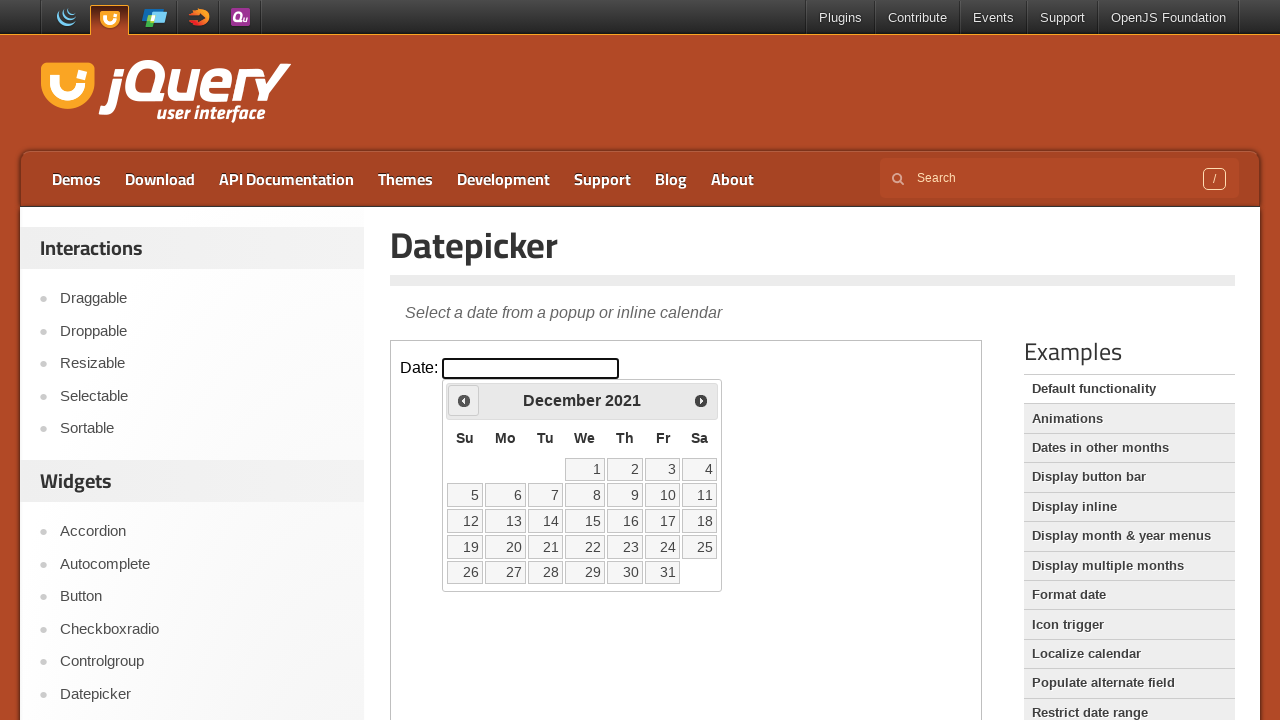

Clicked previous month button to navigate backwards in time at (464, 400) on iframe >> nth=0 >> internal:control=enter-frame >> span.ui-icon.ui-icon-circle-t
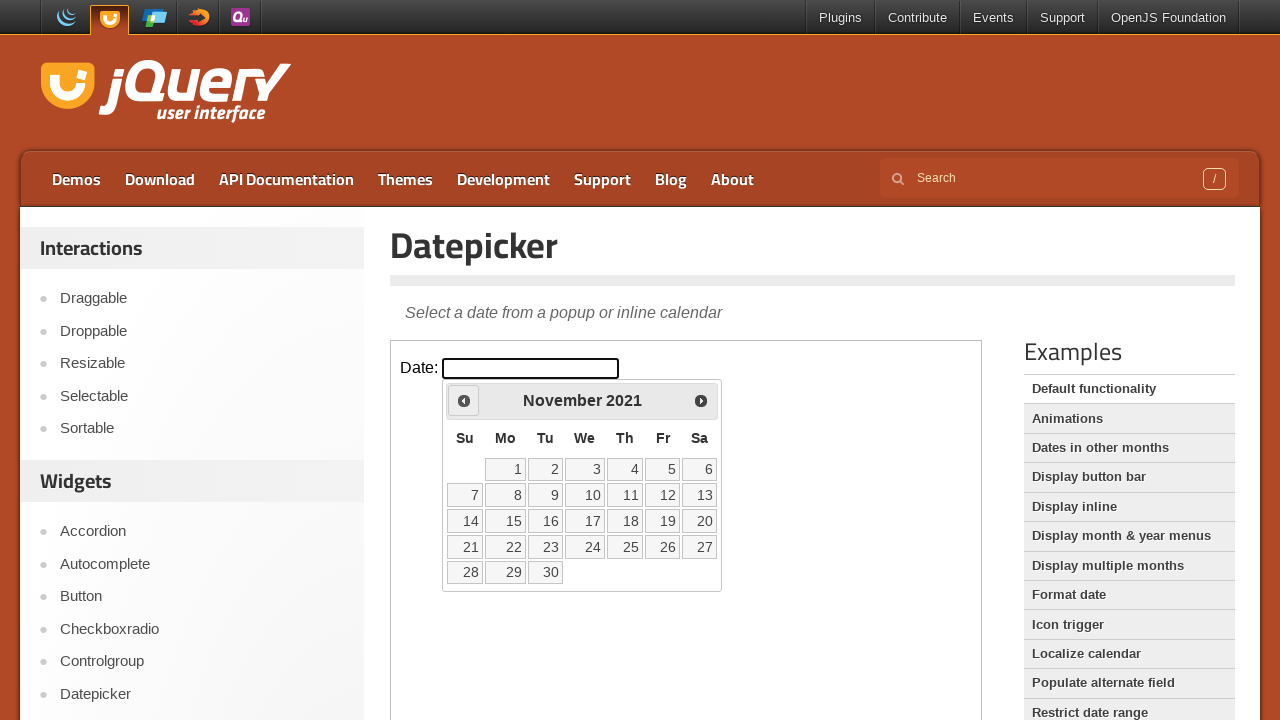

Retrieved current month: November
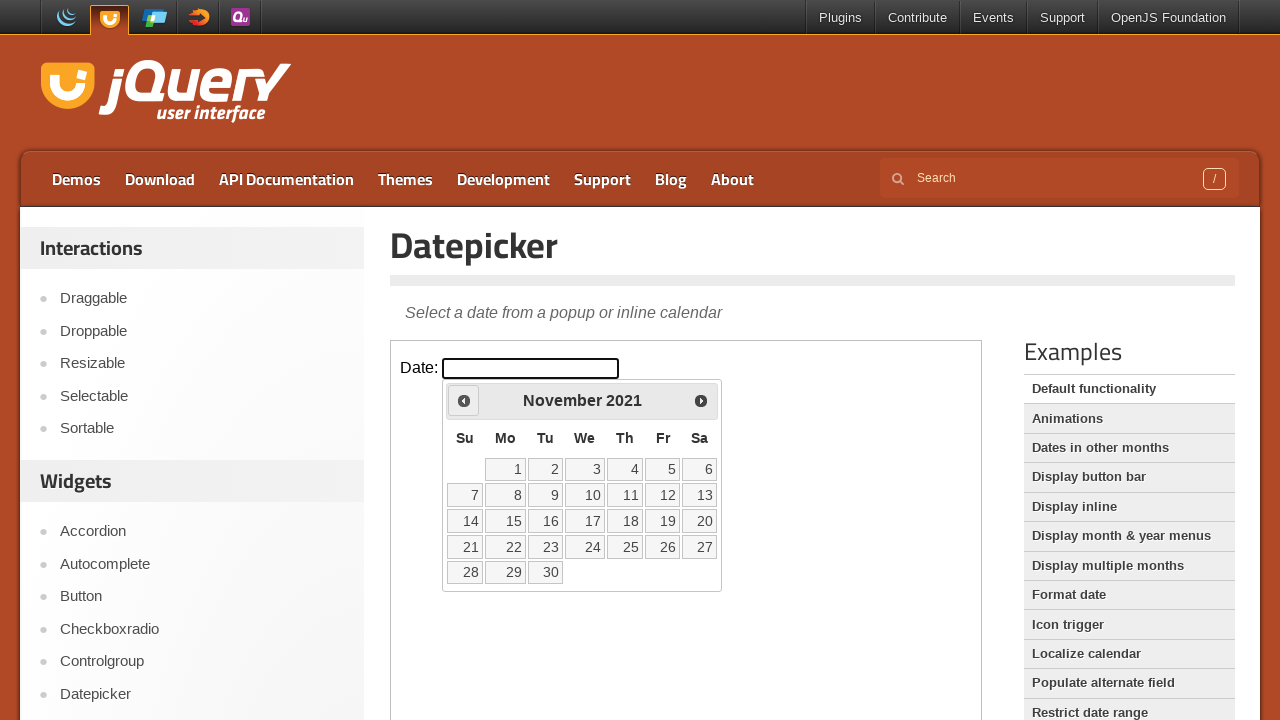

Retrieved current year: 2021
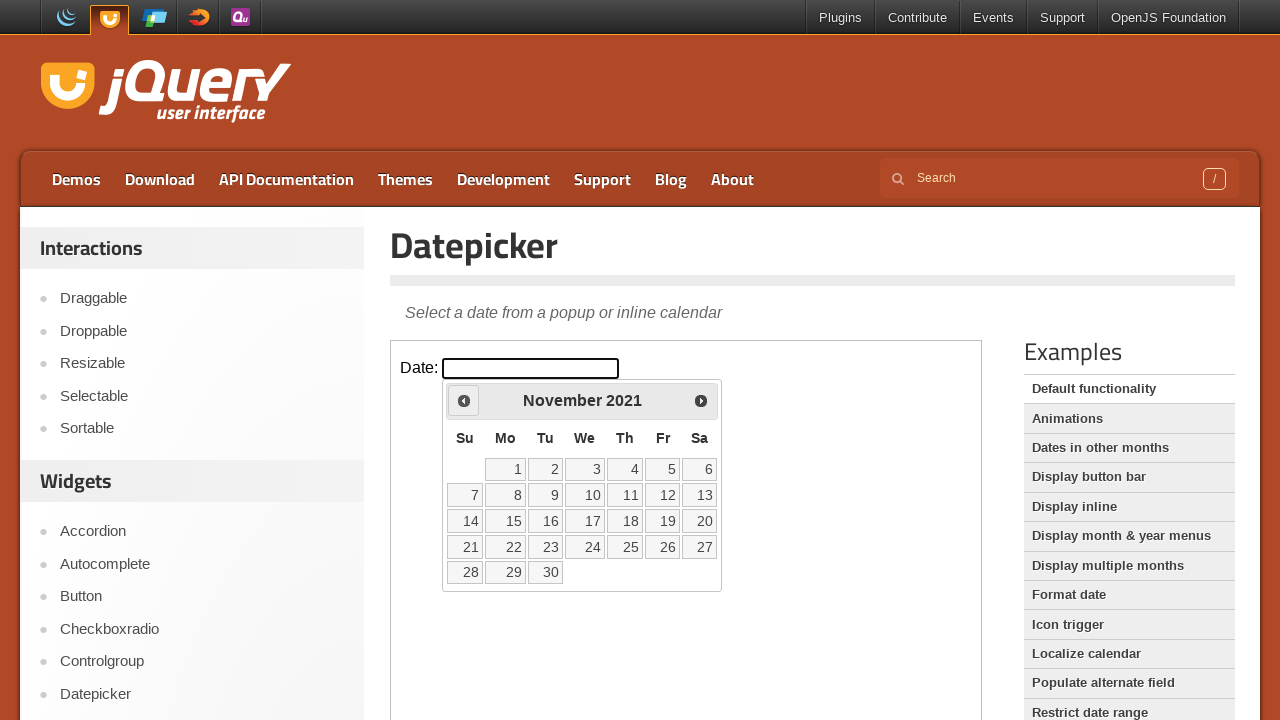

Clicked previous month button to navigate backwards in time at (464, 400) on iframe >> nth=0 >> internal:control=enter-frame >> span.ui-icon.ui-icon-circle-t
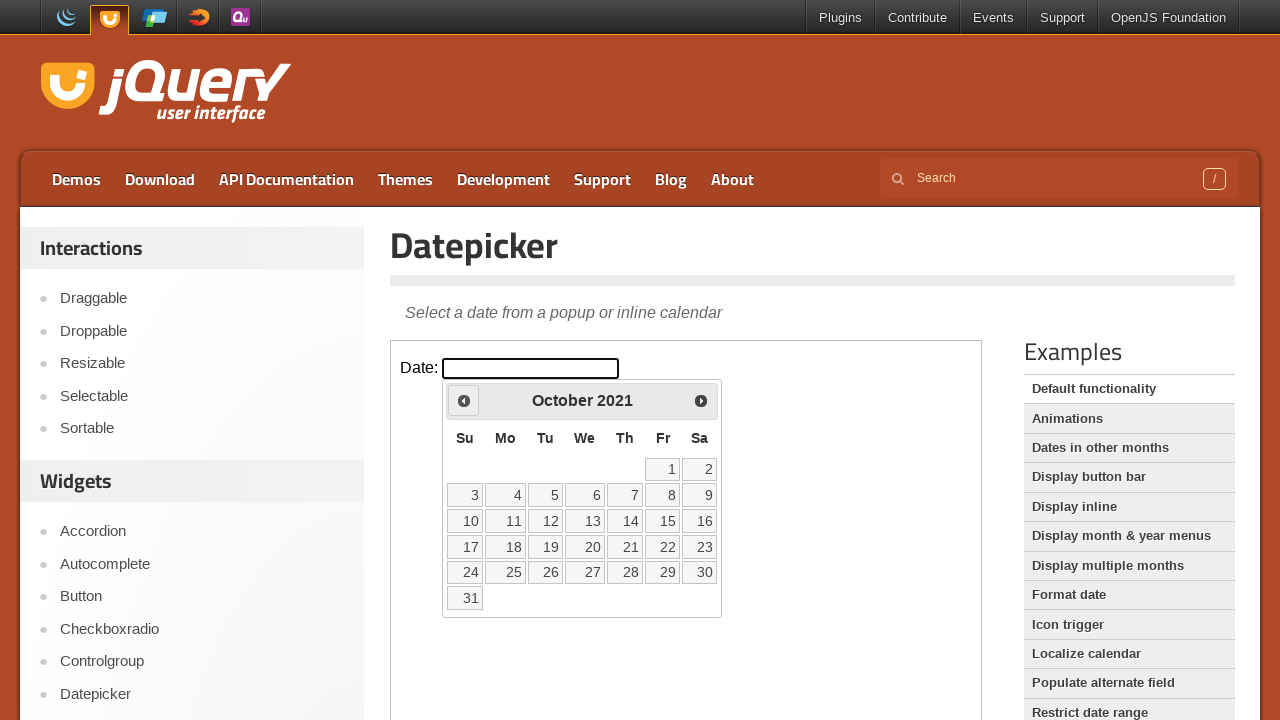

Retrieved current month: October
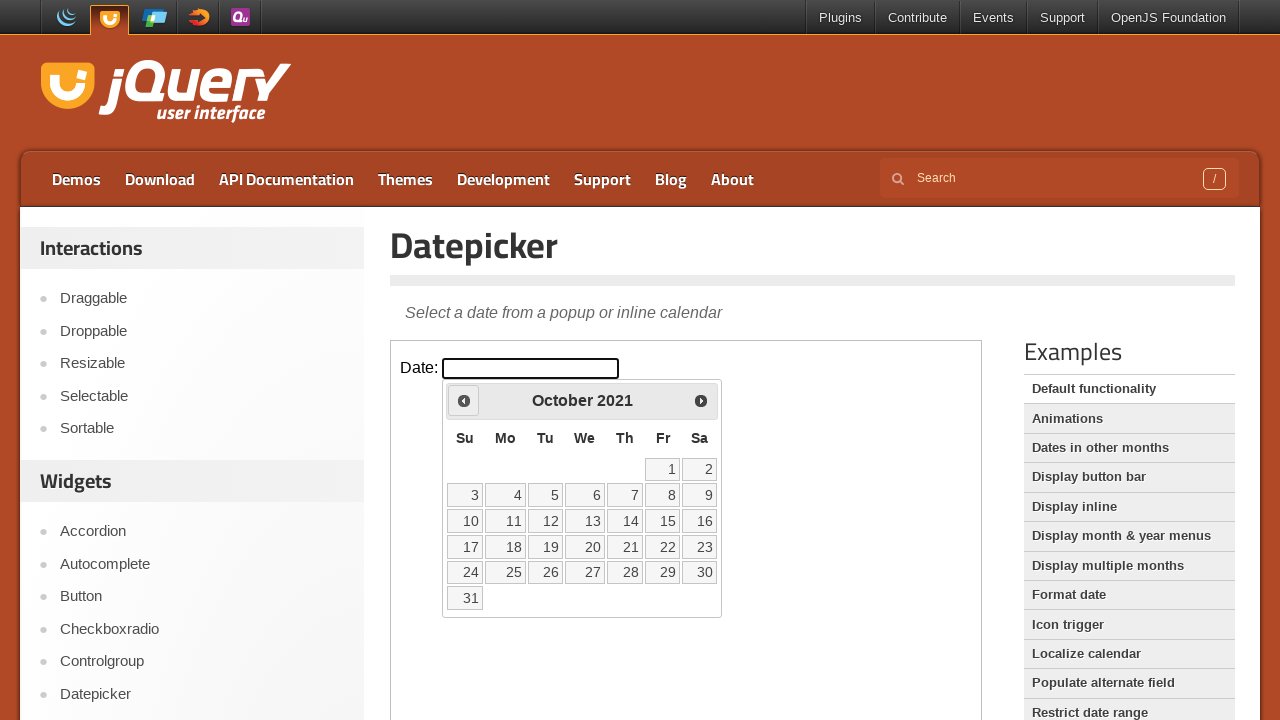

Retrieved current year: 2021
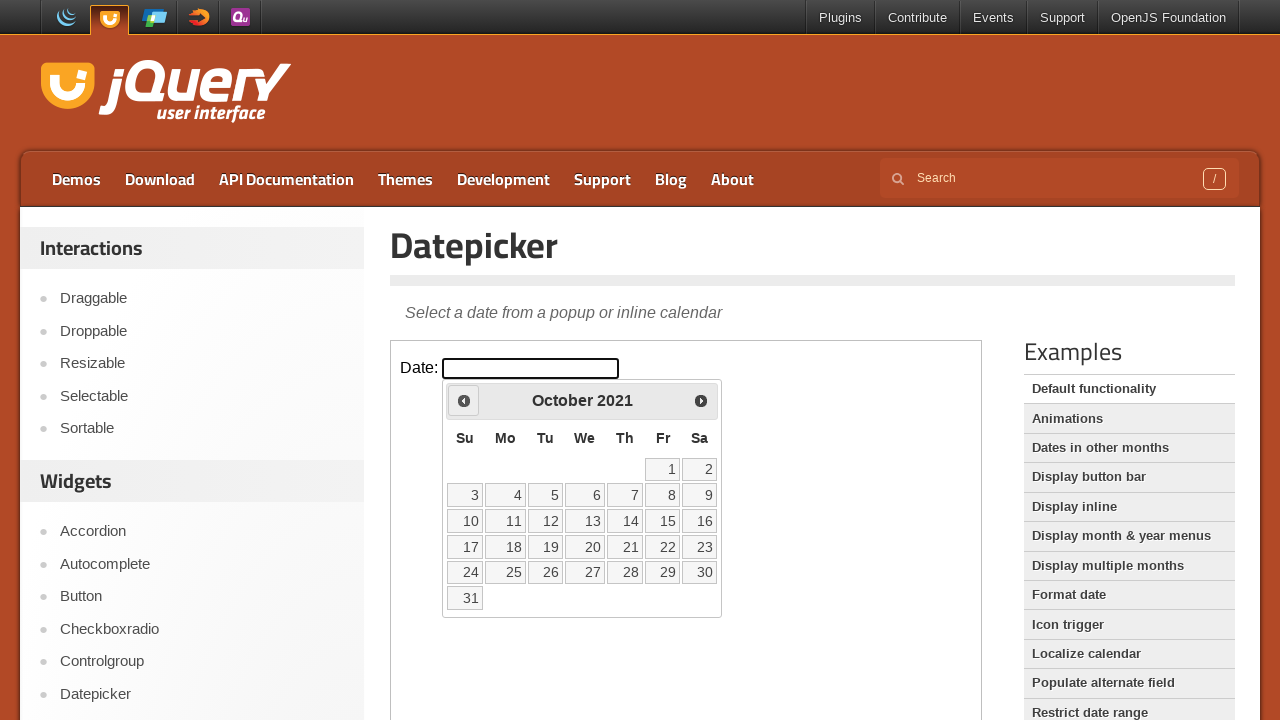

Clicked previous month button to navigate backwards in time at (464, 400) on iframe >> nth=0 >> internal:control=enter-frame >> span.ui-icon.ui-icon-circle-t
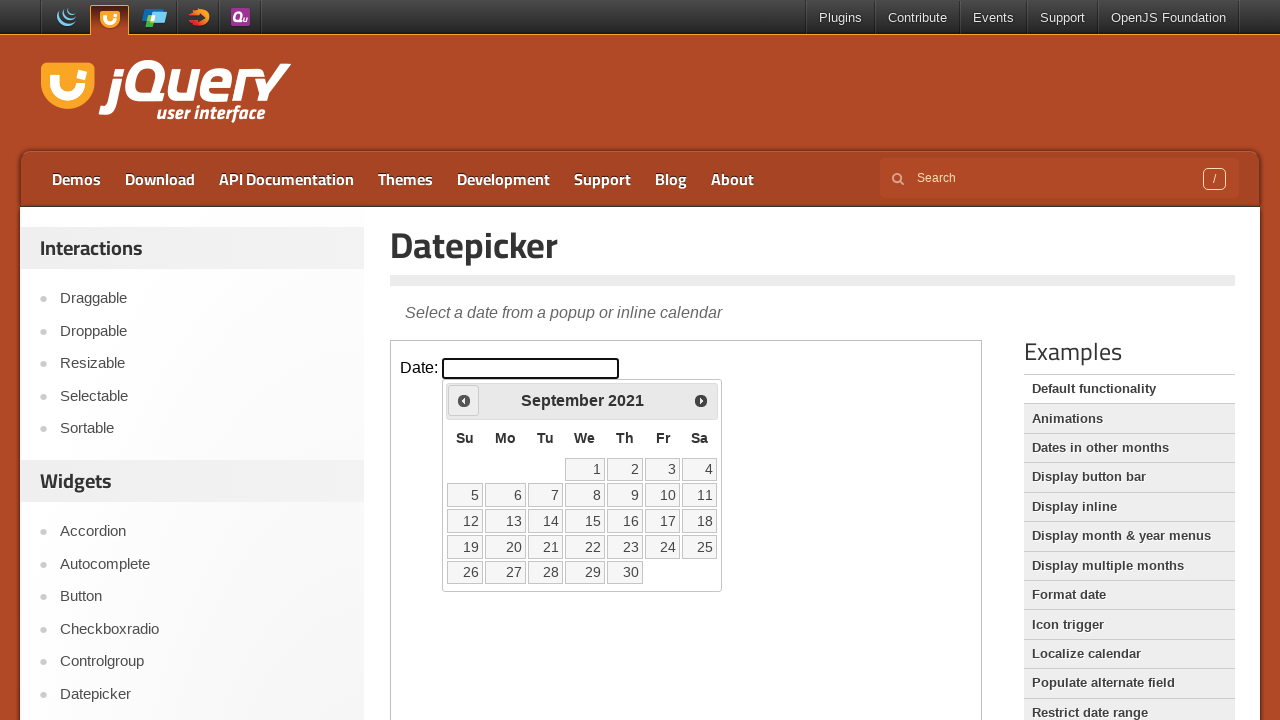

Retrieved current month: September
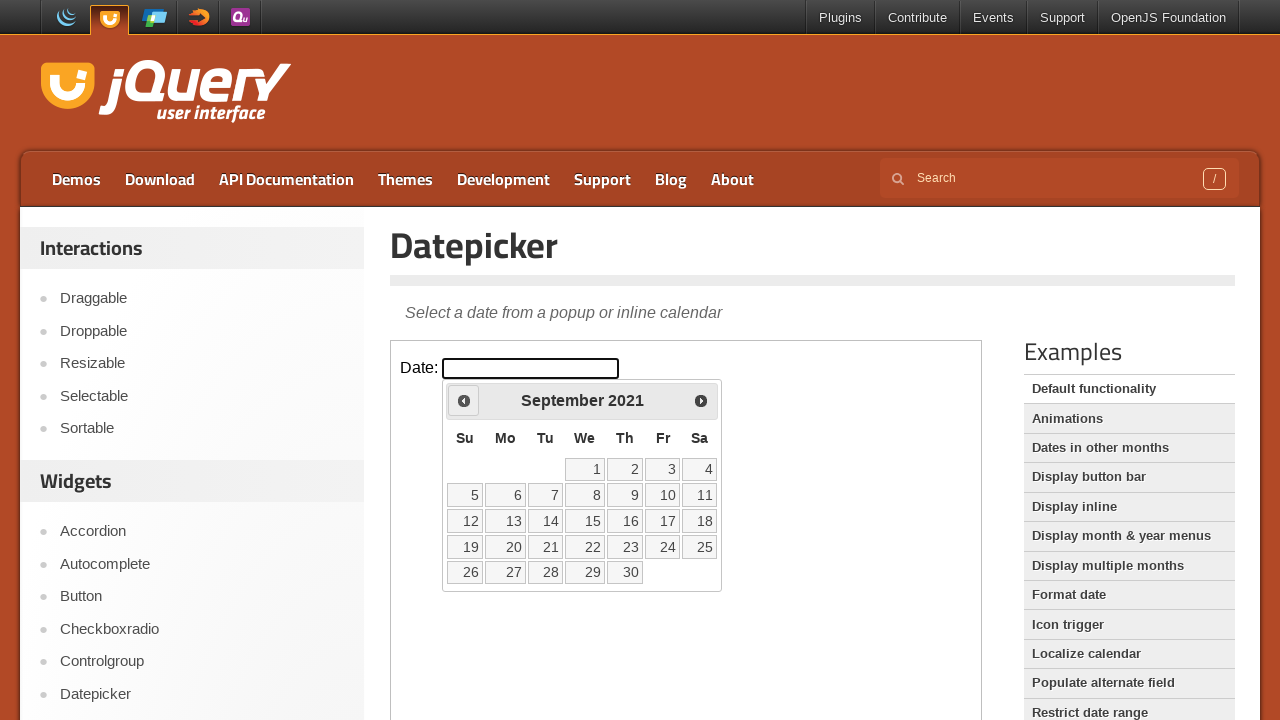

Retrieved current year: 2021
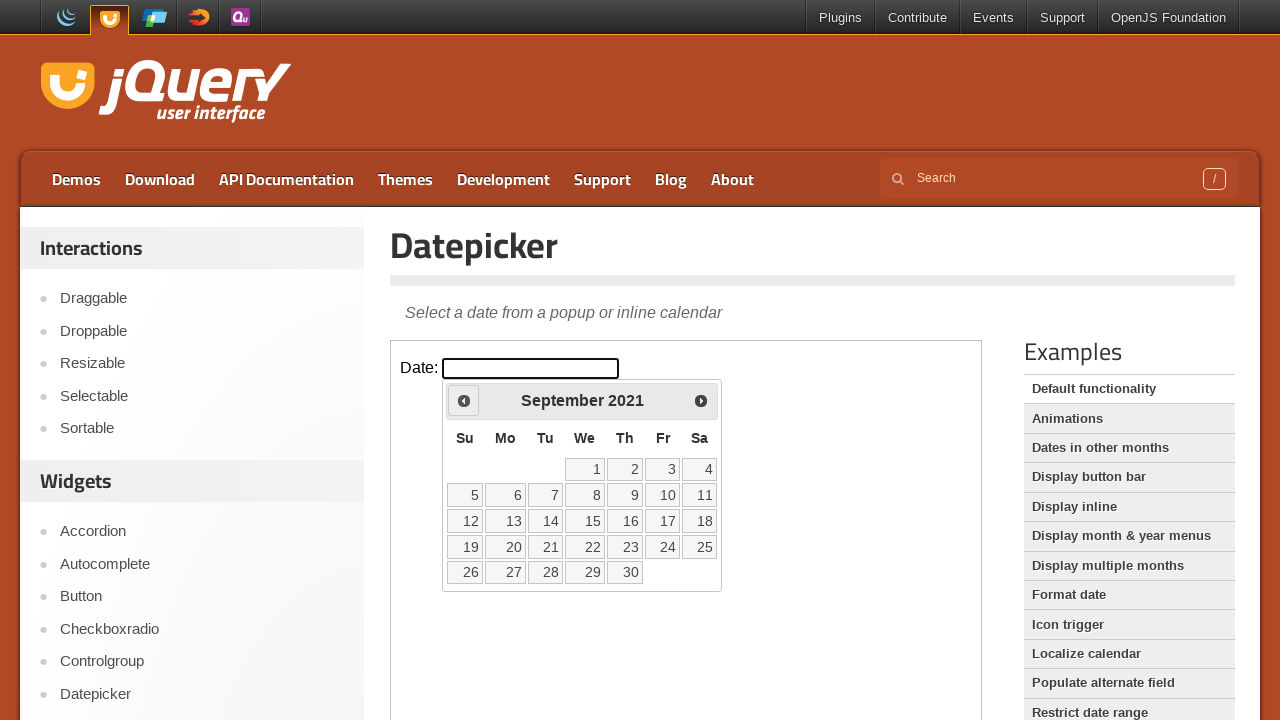

Clicked previous month button to navigate backwards in time at (464, 400) on iframe >> nth=0 >> internal:control=enter-frame >> span.ui-icon.ui-icon-circle-t
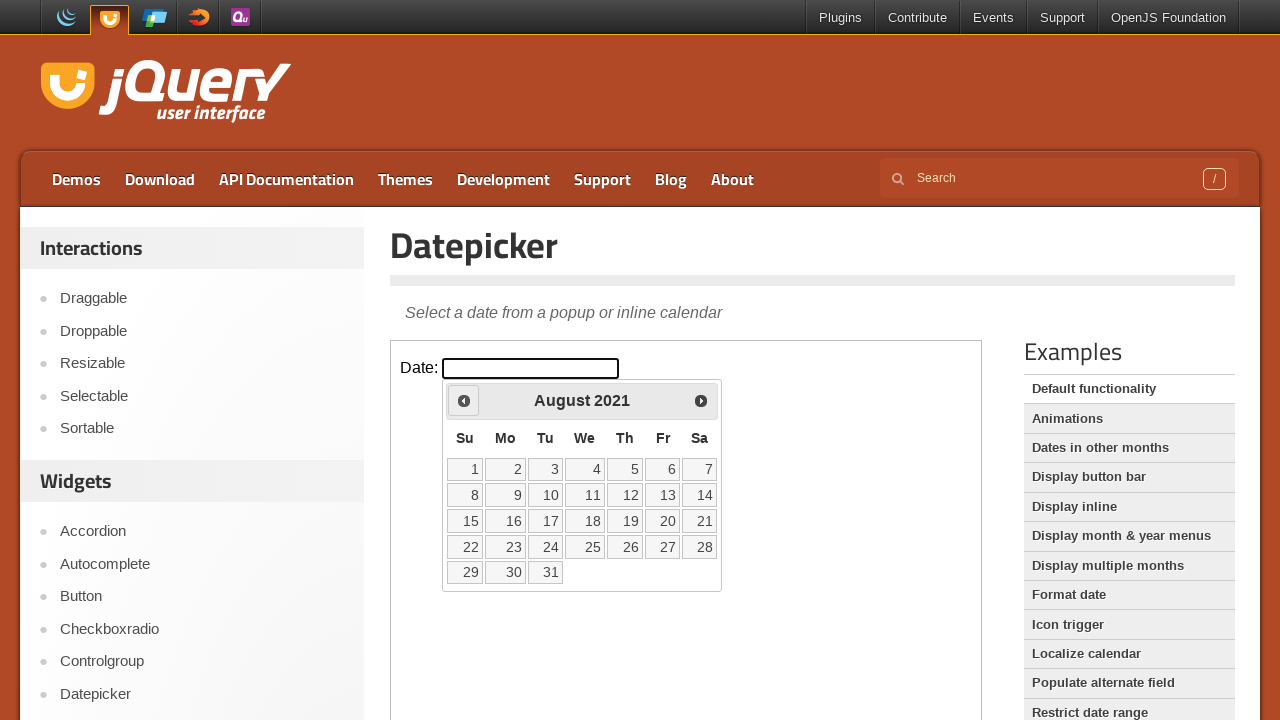

Retrieved current month: August
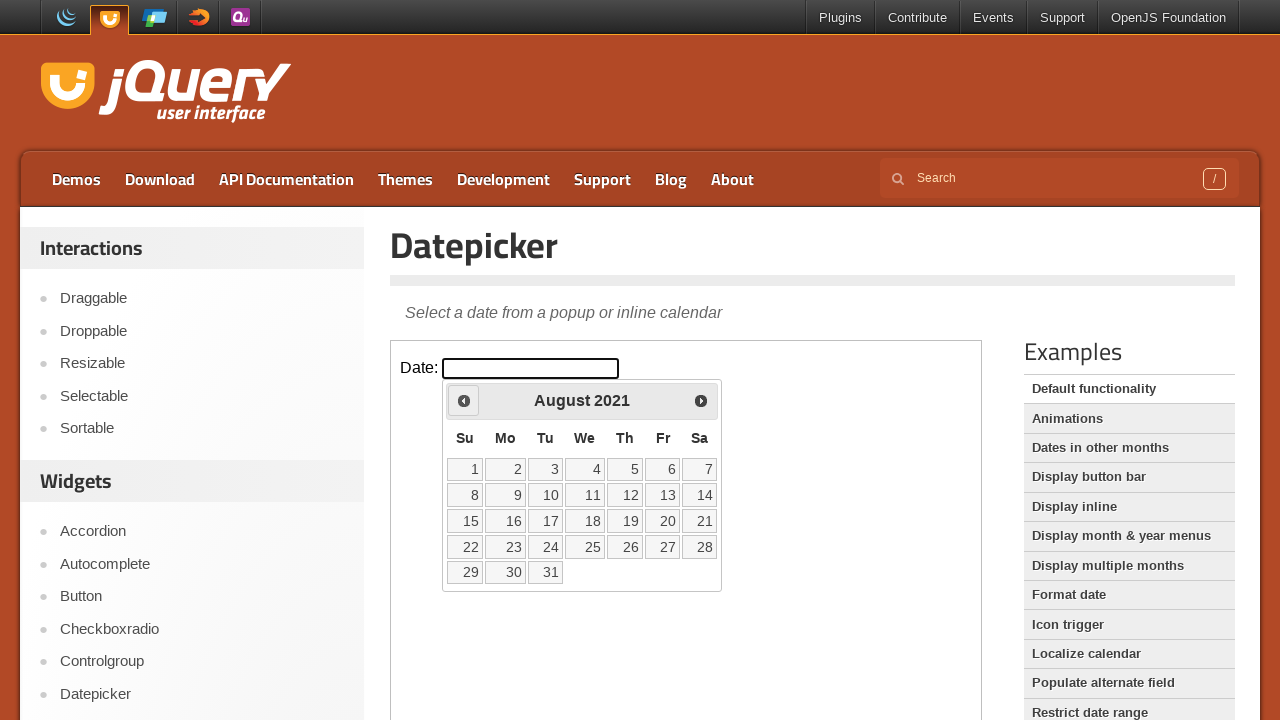

Retrieved current year: 2021
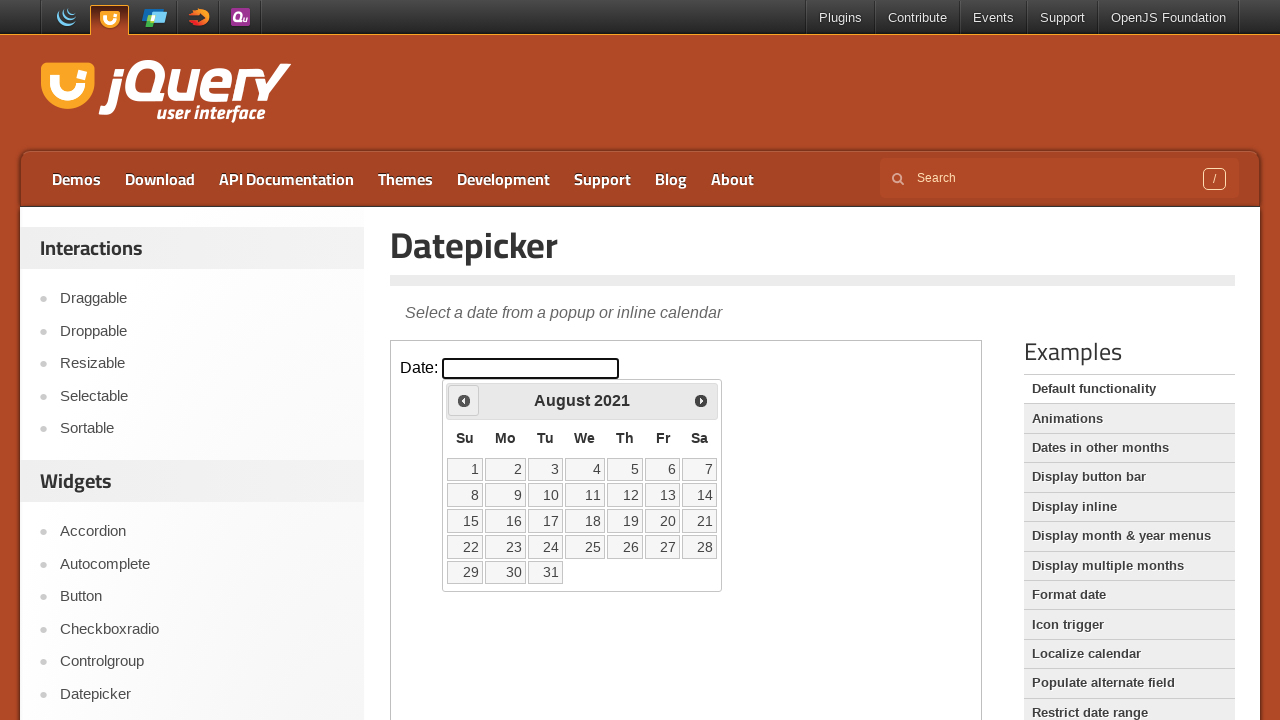

Clicked previous month button to navigate backwards in time at (464, 400) on iframe >> nth=0 >> internal:control=enter-frame >> span.ui-icon.ui-icon-circle-t
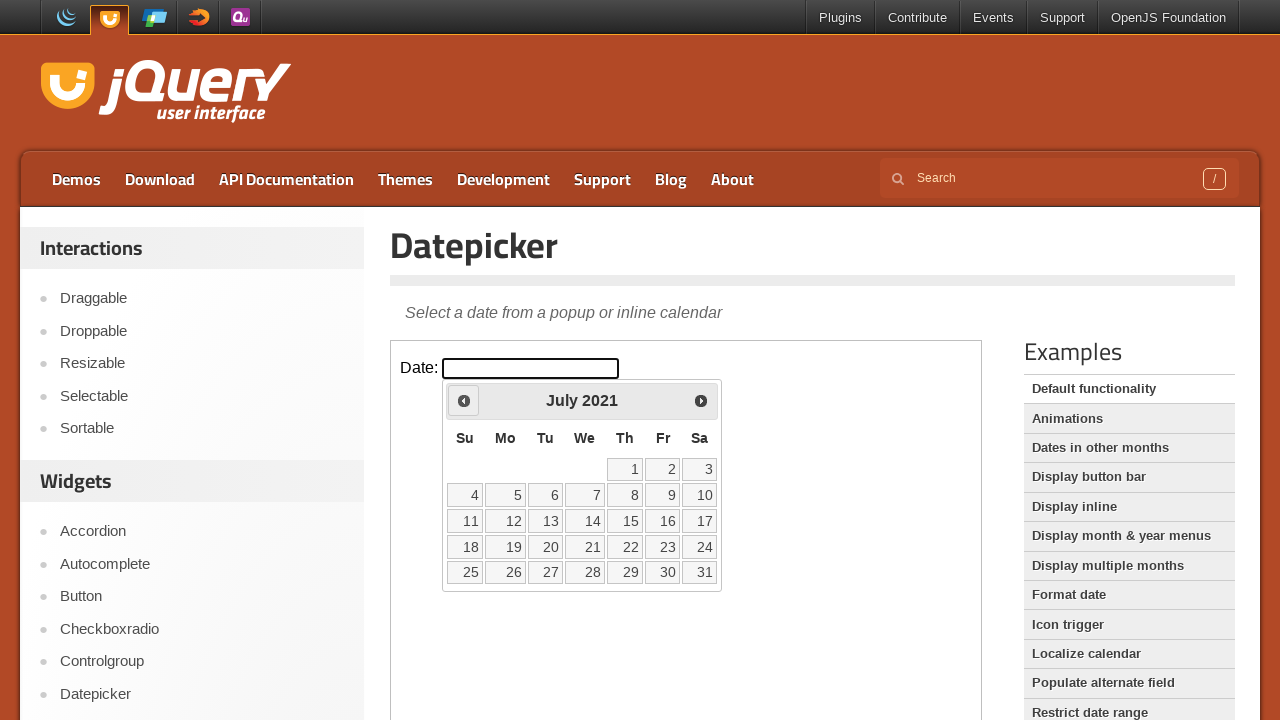

Retrieved current month: July
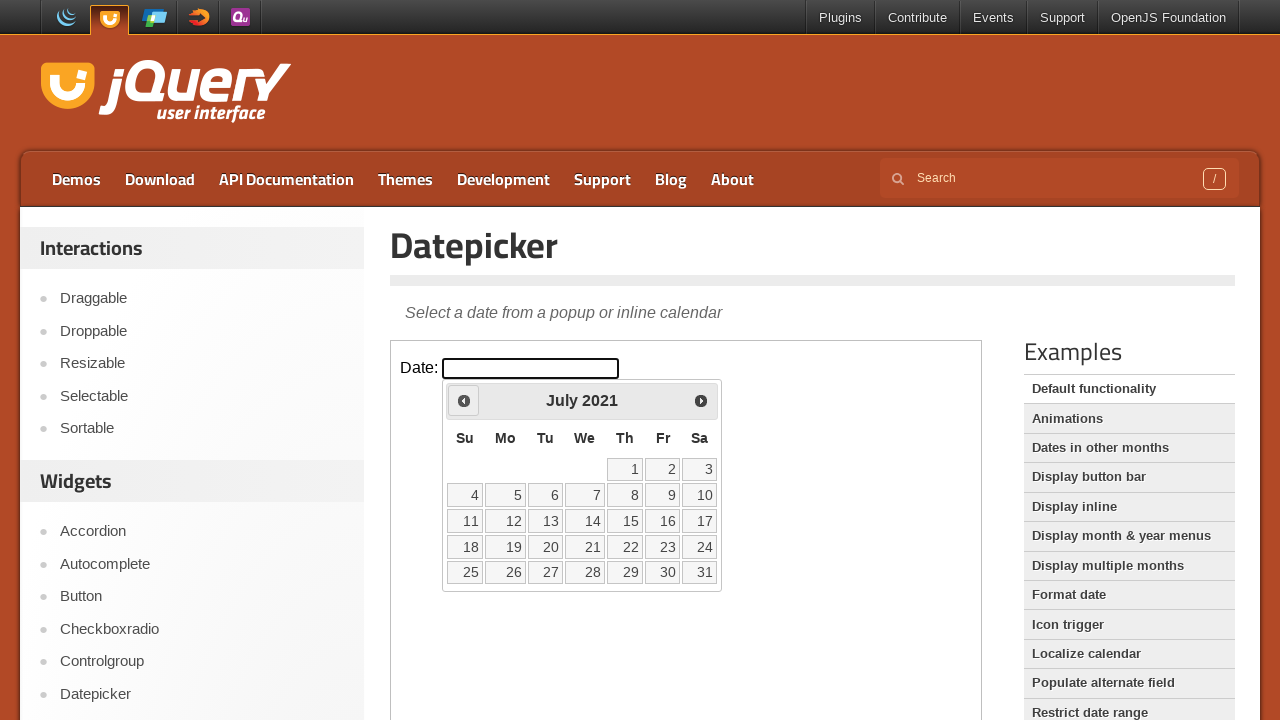

Retrieved current year: 2021
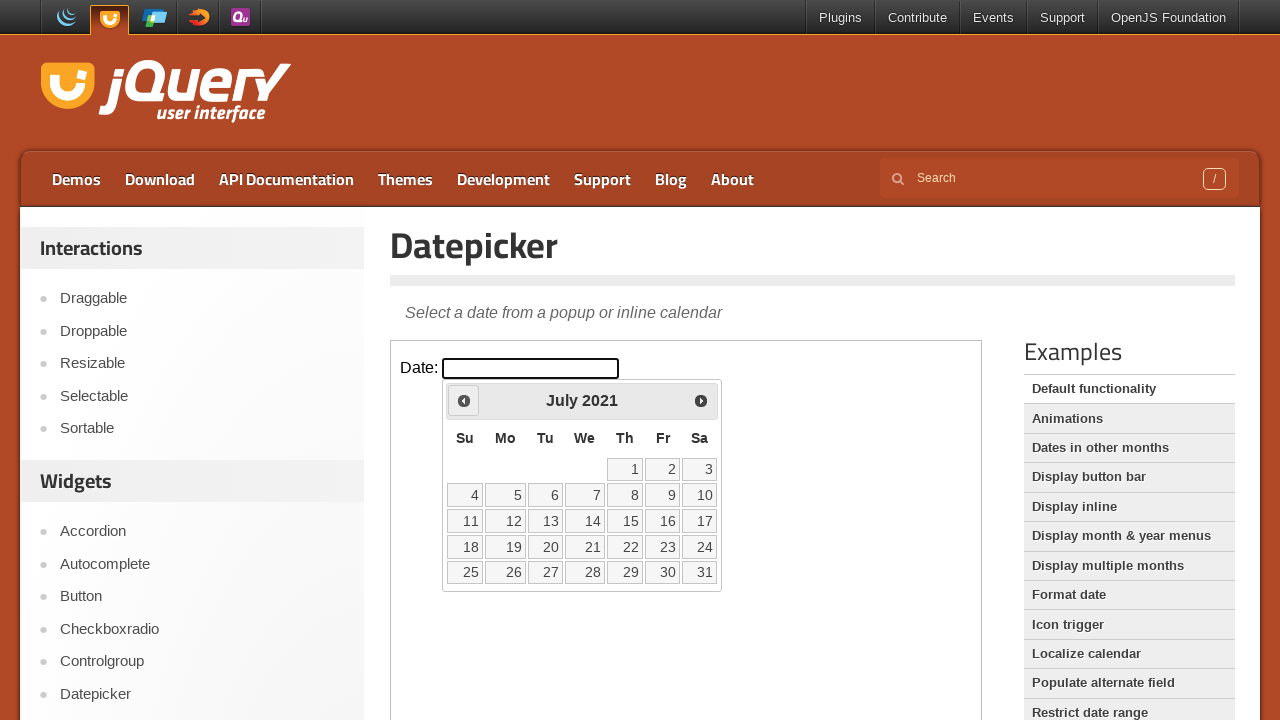

Clicked previous month button to navigate backwards in time at (464, 400) on iframe >> nth=0 >> internal:control=enter-frame >> span.ui-icon.ui-icon-circle-t
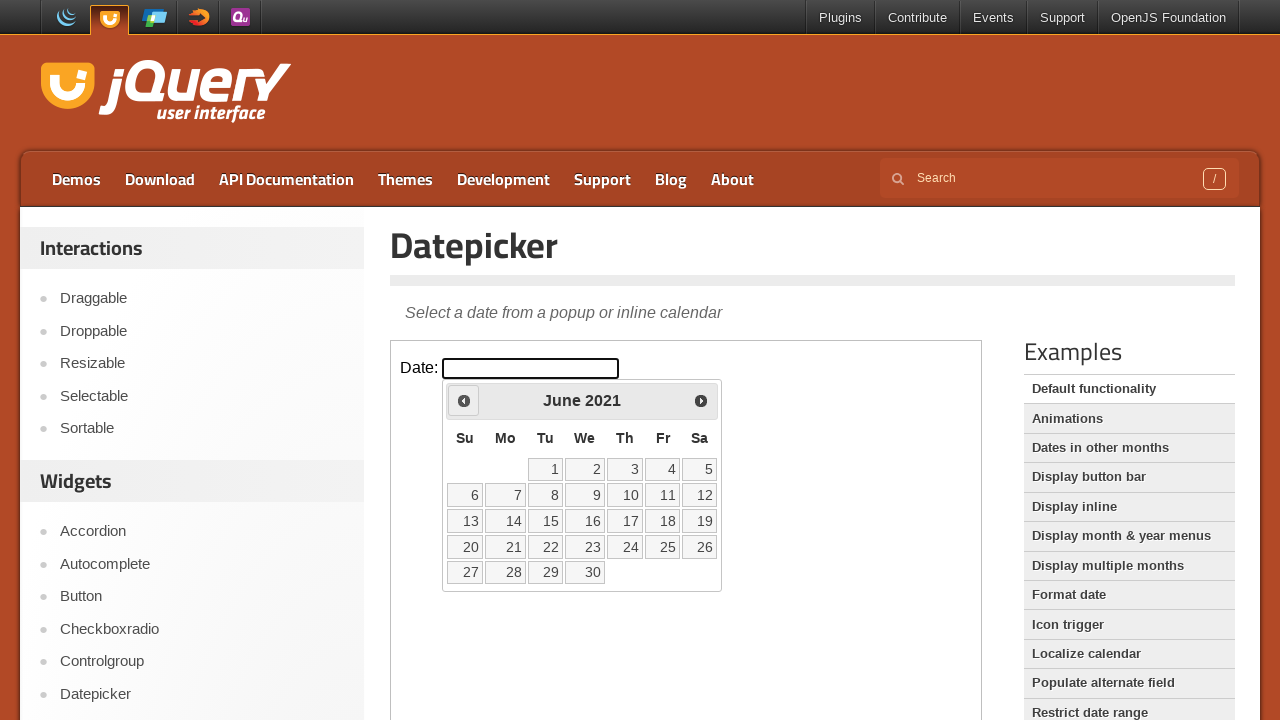

Retrieved current month: June
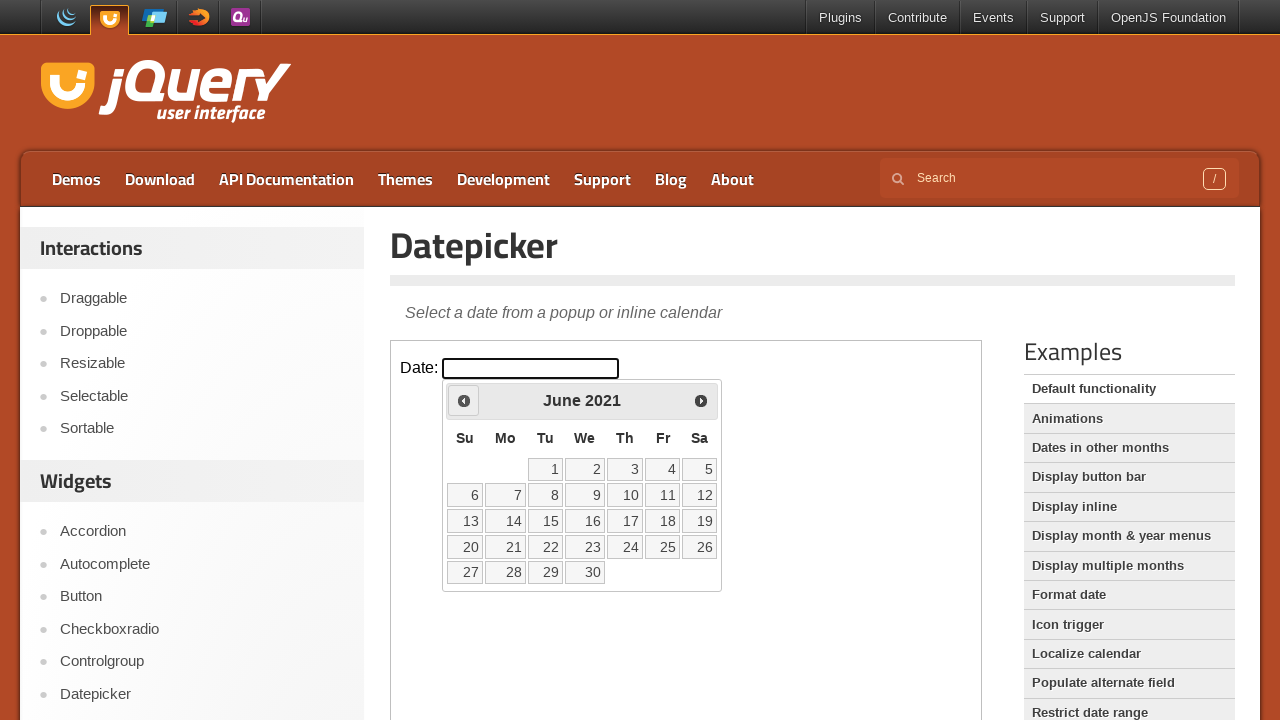

Retrieved current year: 2021
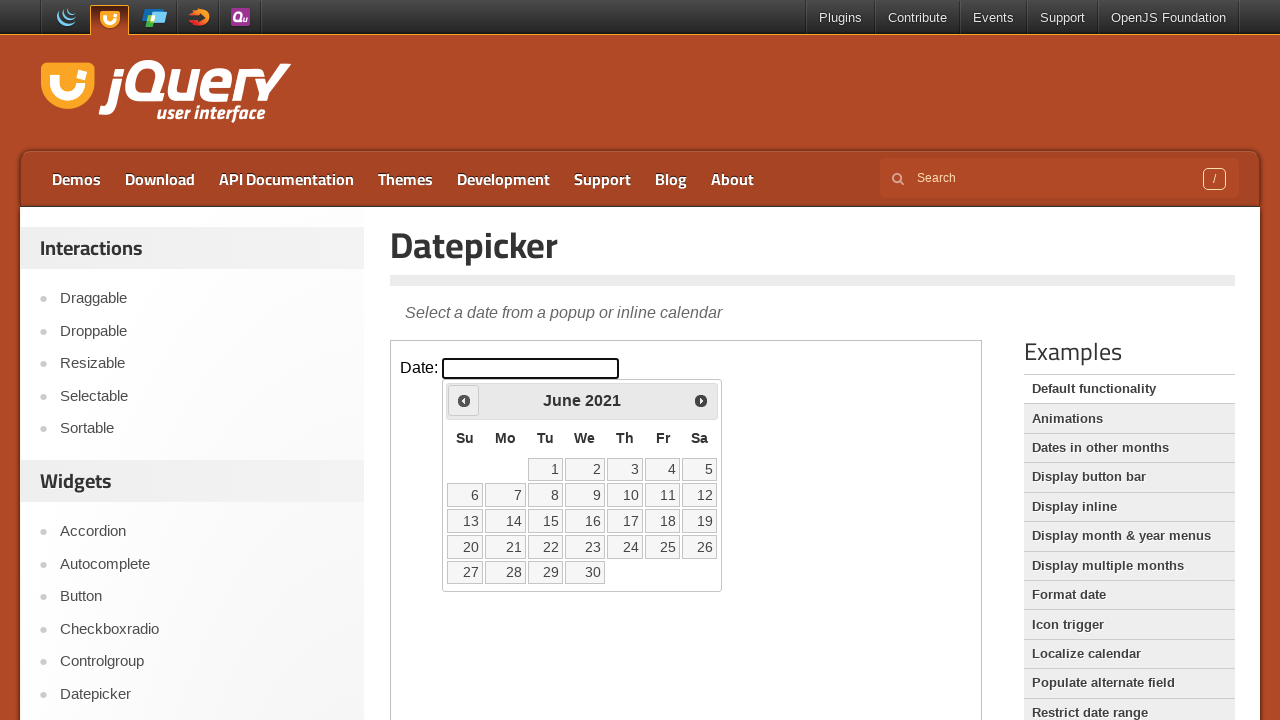

Clicked previous month button to navigate backwards in time at (464, 400) on iframe >> nth=0 >> internal:control=enter-frame >> span.ui-icon.ui-icon-circle-t
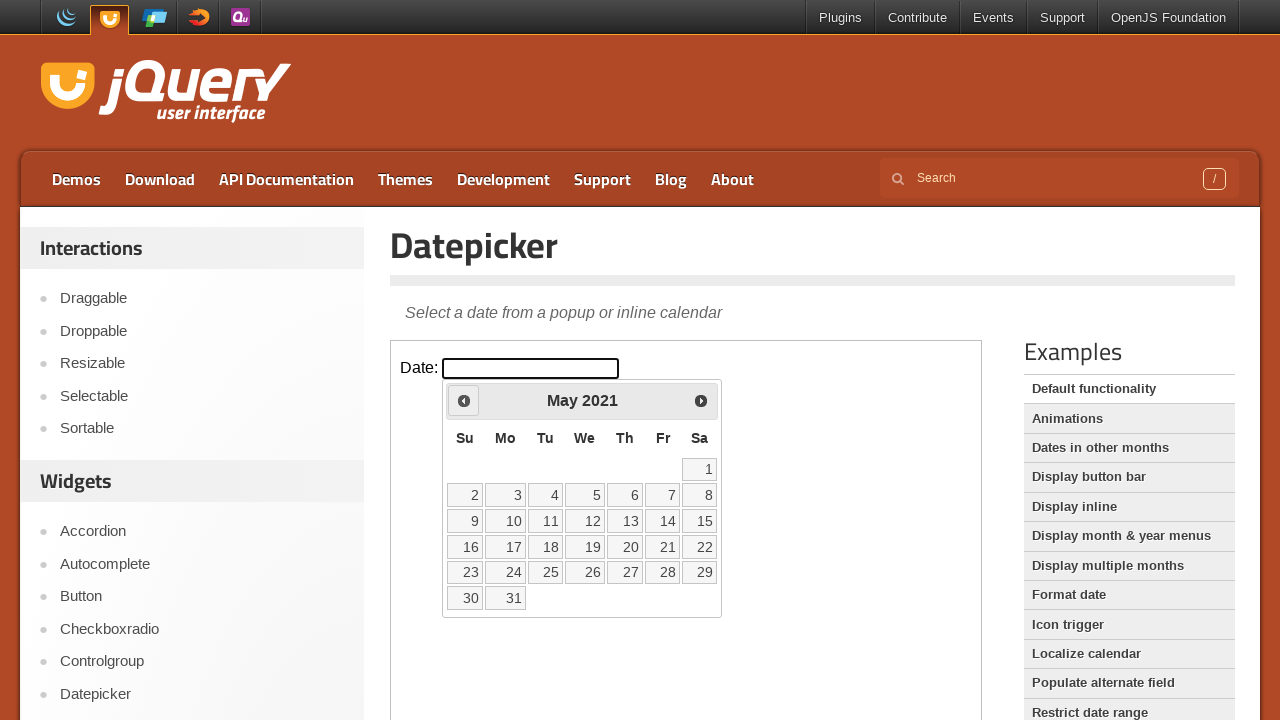

Retrieved current month: May
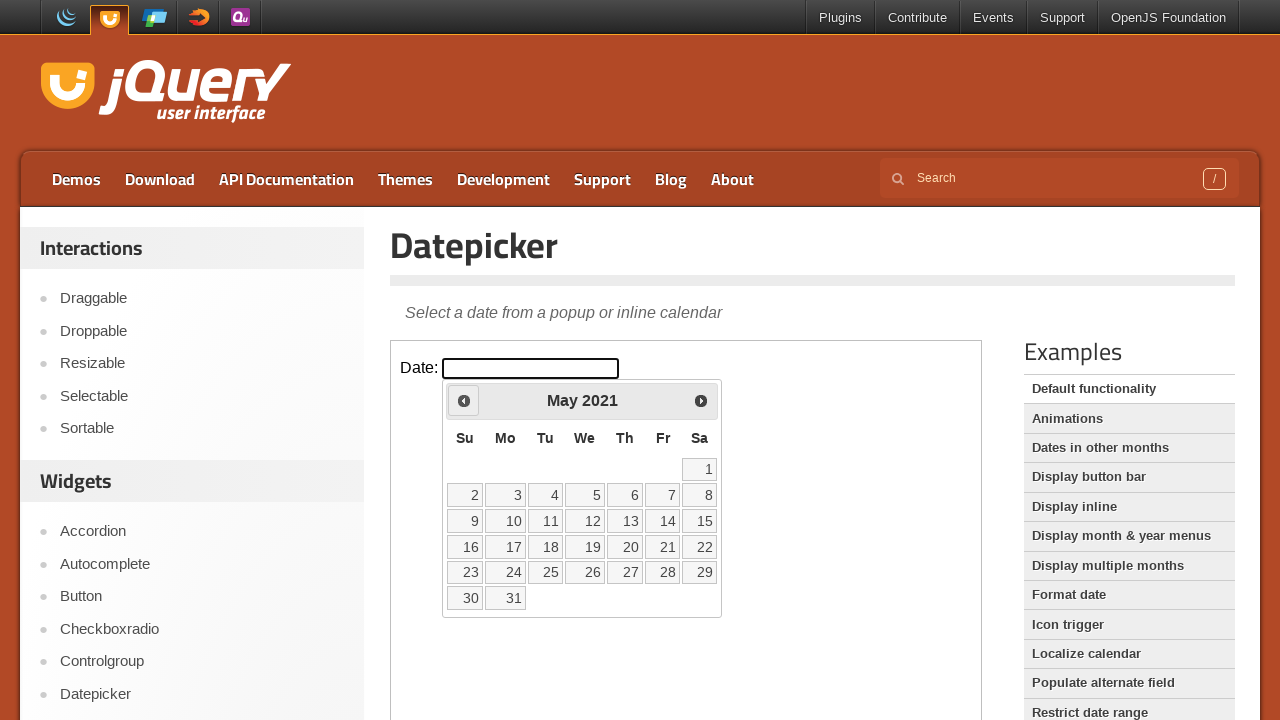

Retrieved current year: 2021
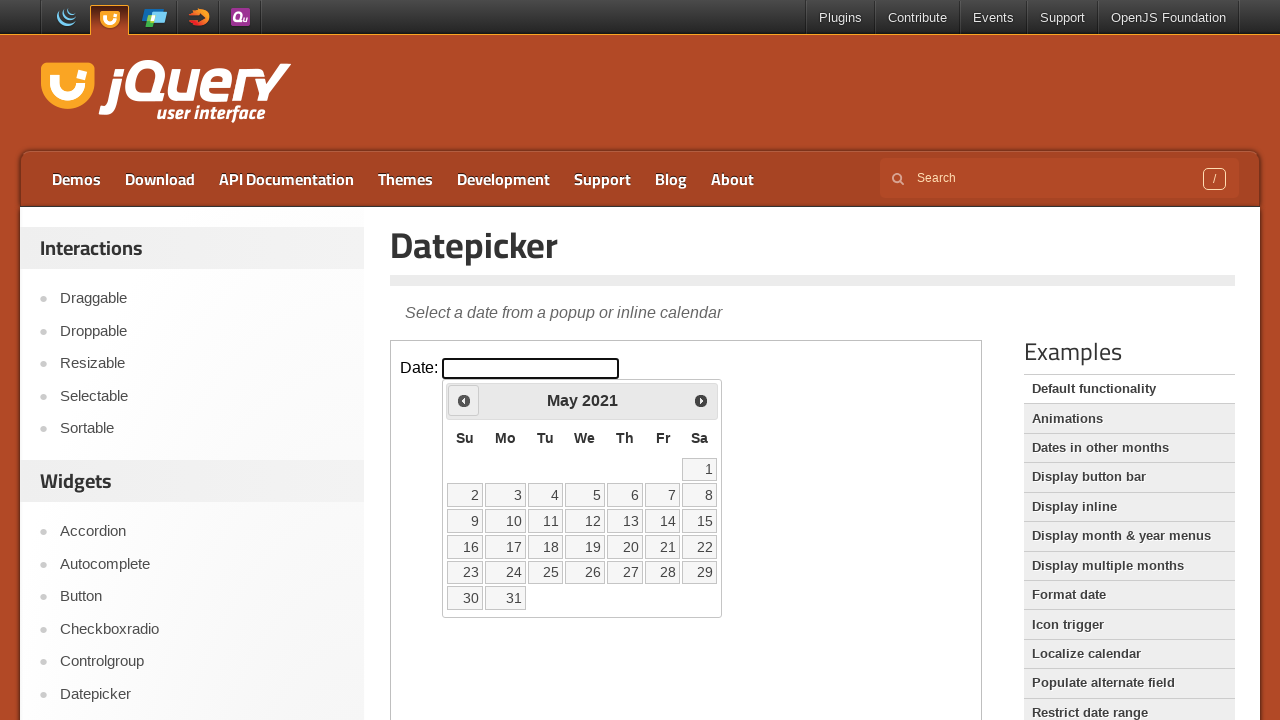

Clicked previous month button to navigate backwards in time at (464, 400) on iframe >> nth=0 >> internal:control=enter-frame >> span.ui-icon.ui-icon-circle-t
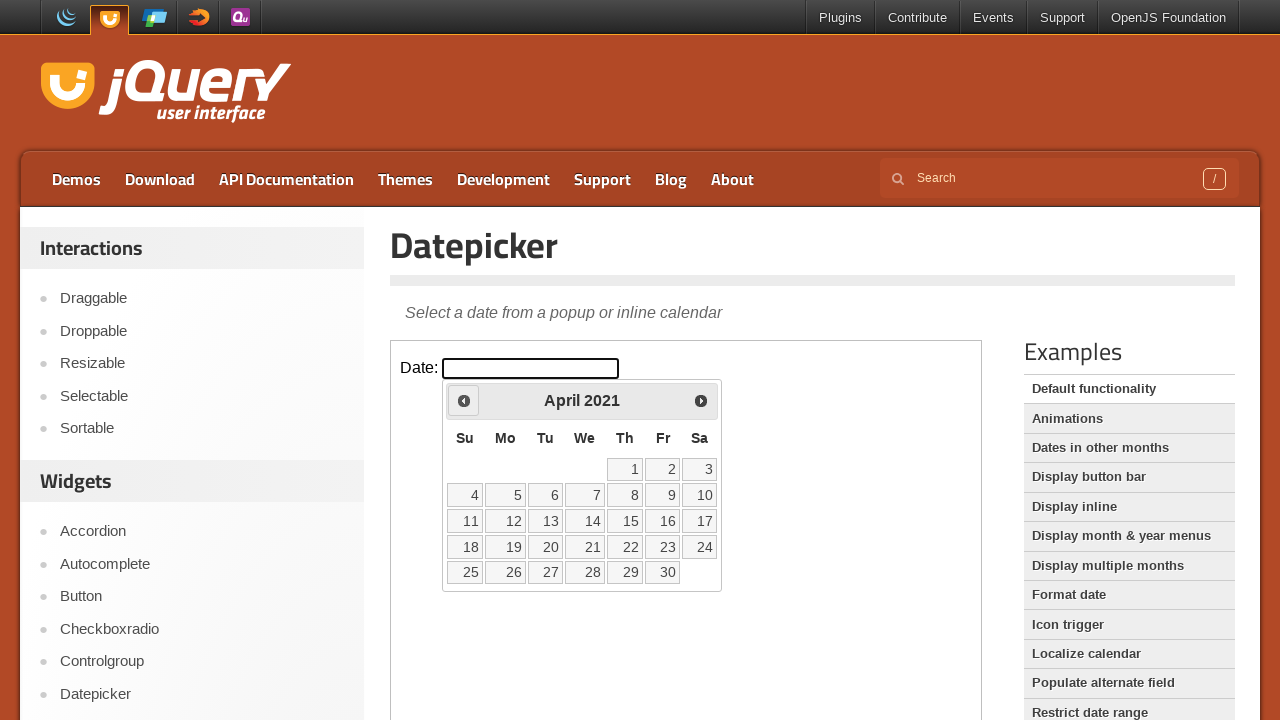

Retrieved current month: April
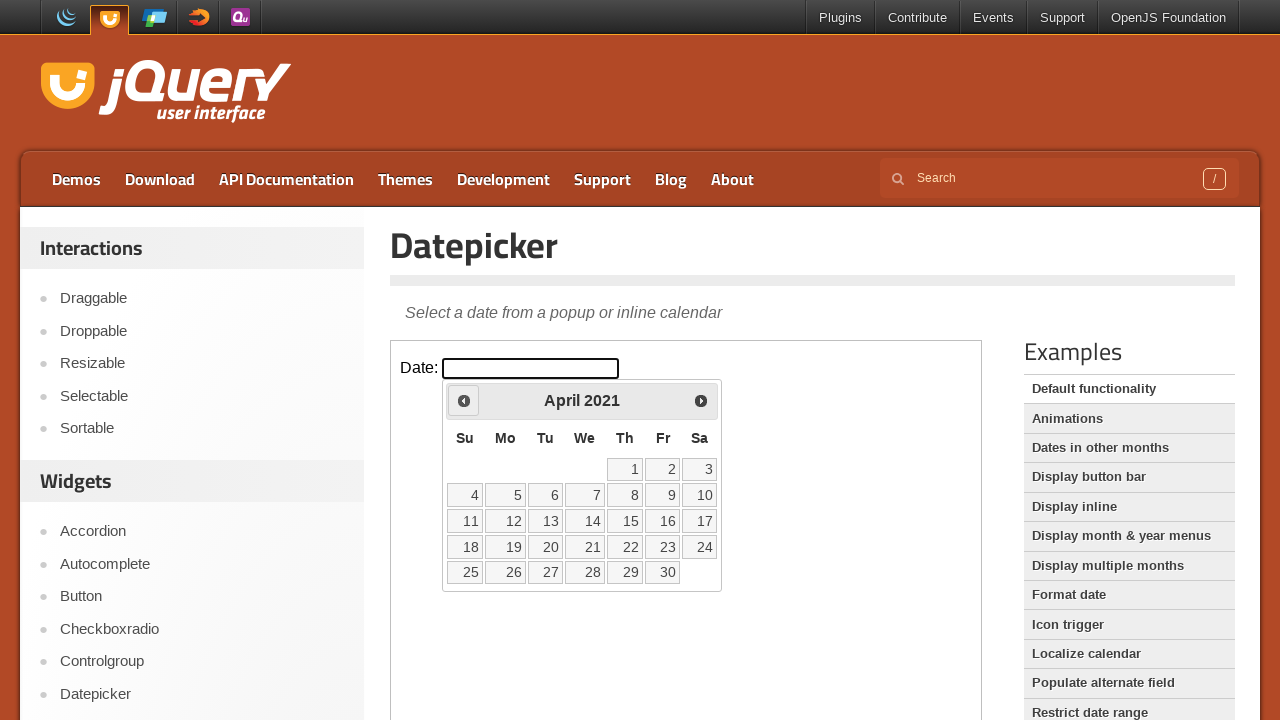

Retrieved current year: 2021
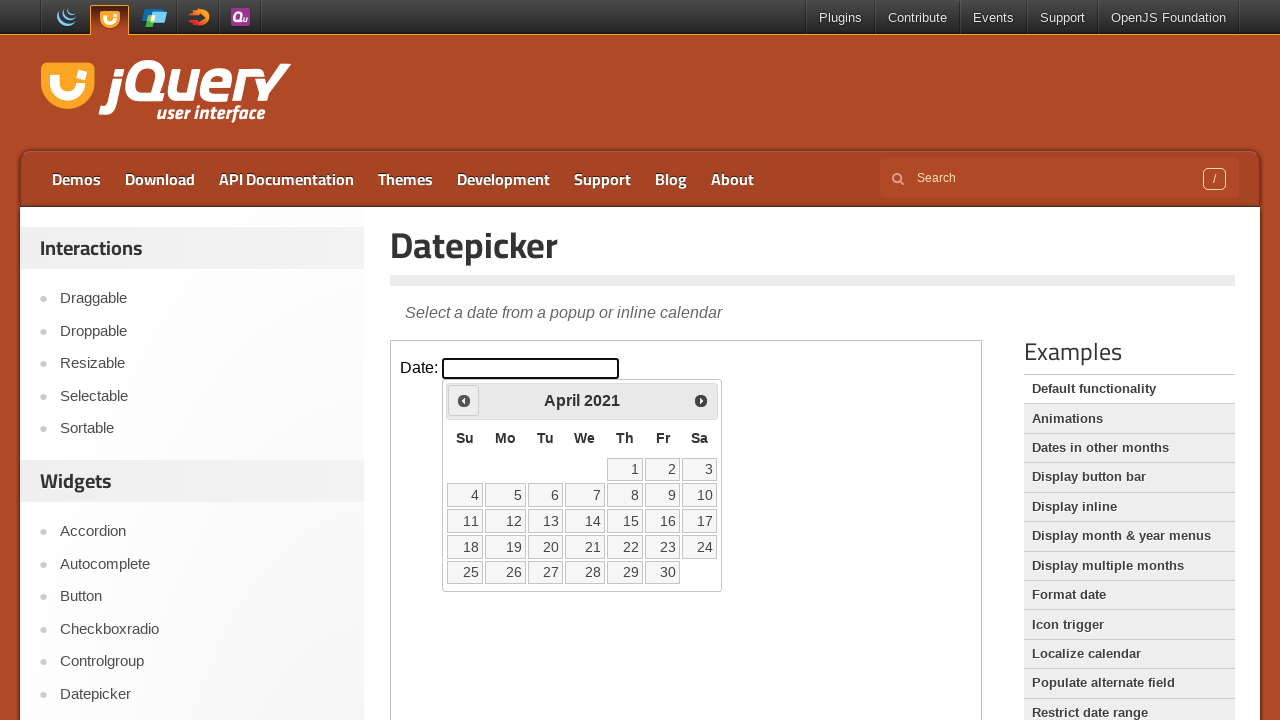

Clicked previous month button to navigate backwards in time at (464, 400) on iframe >> nth=0 >> internal:control=enter-frame >> span.ui-icon.ui-icon-circle-t
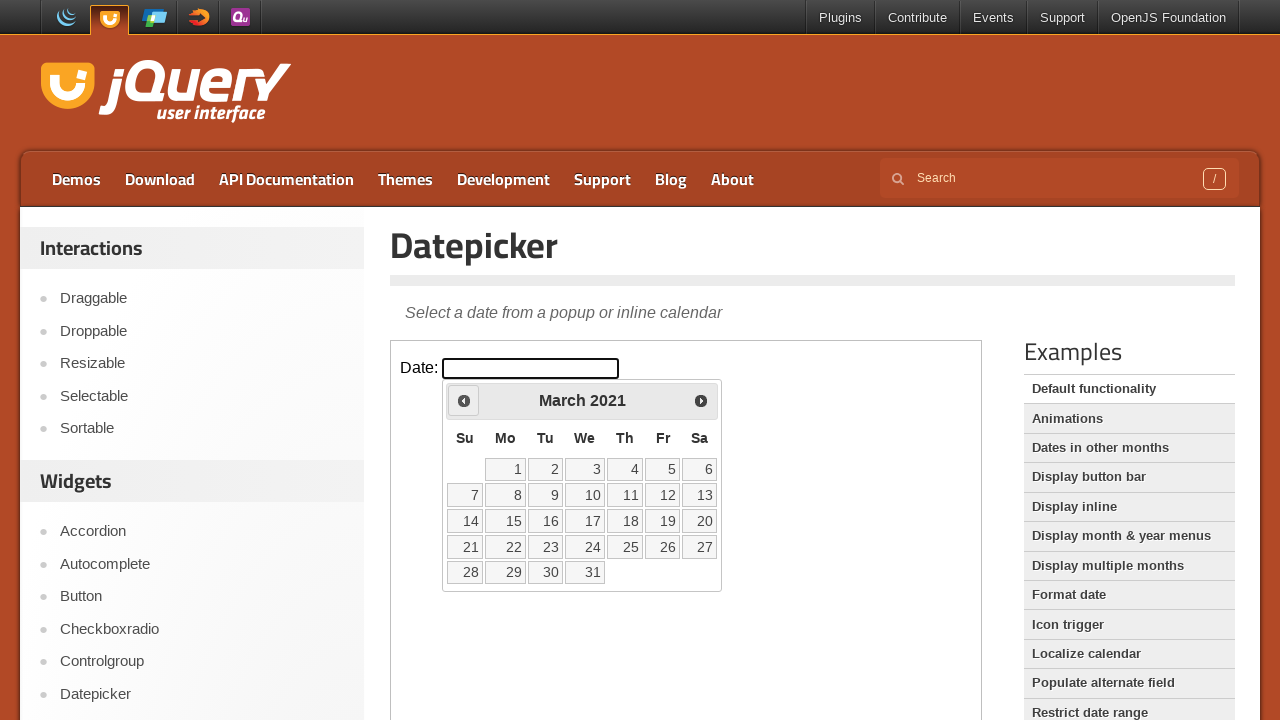

Retrieved current month: March
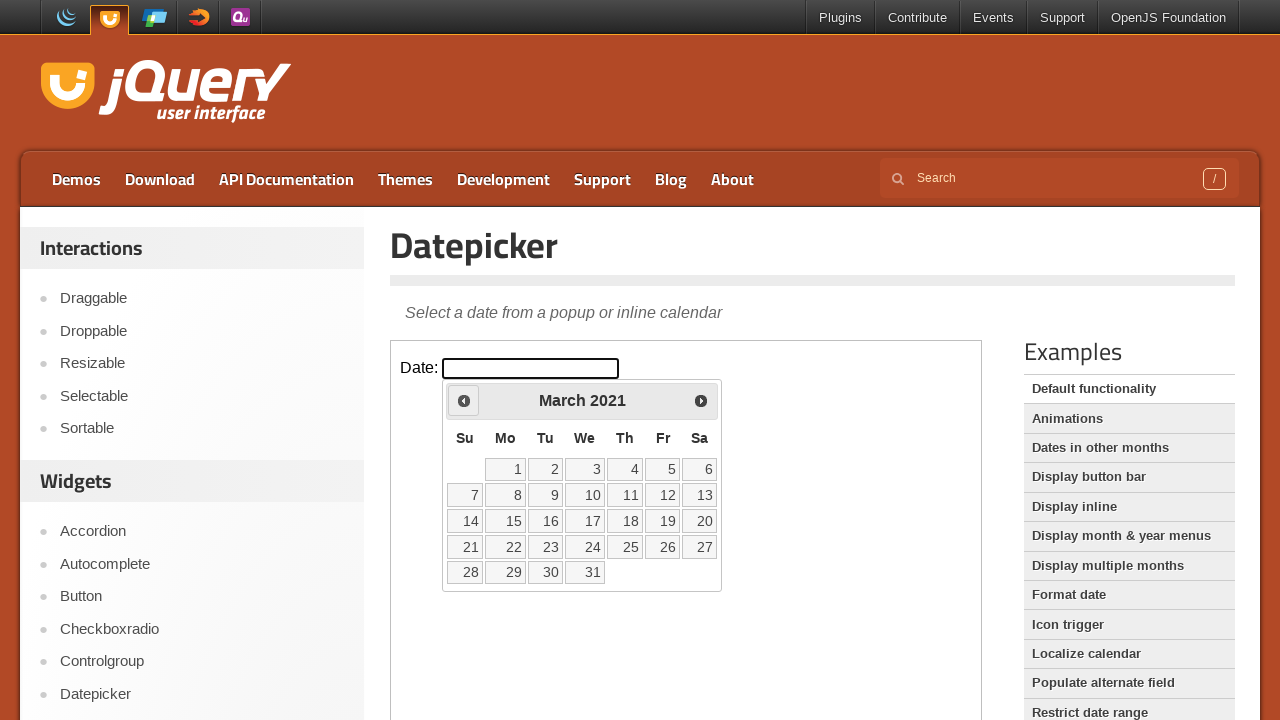

Retrieved current year: 2021
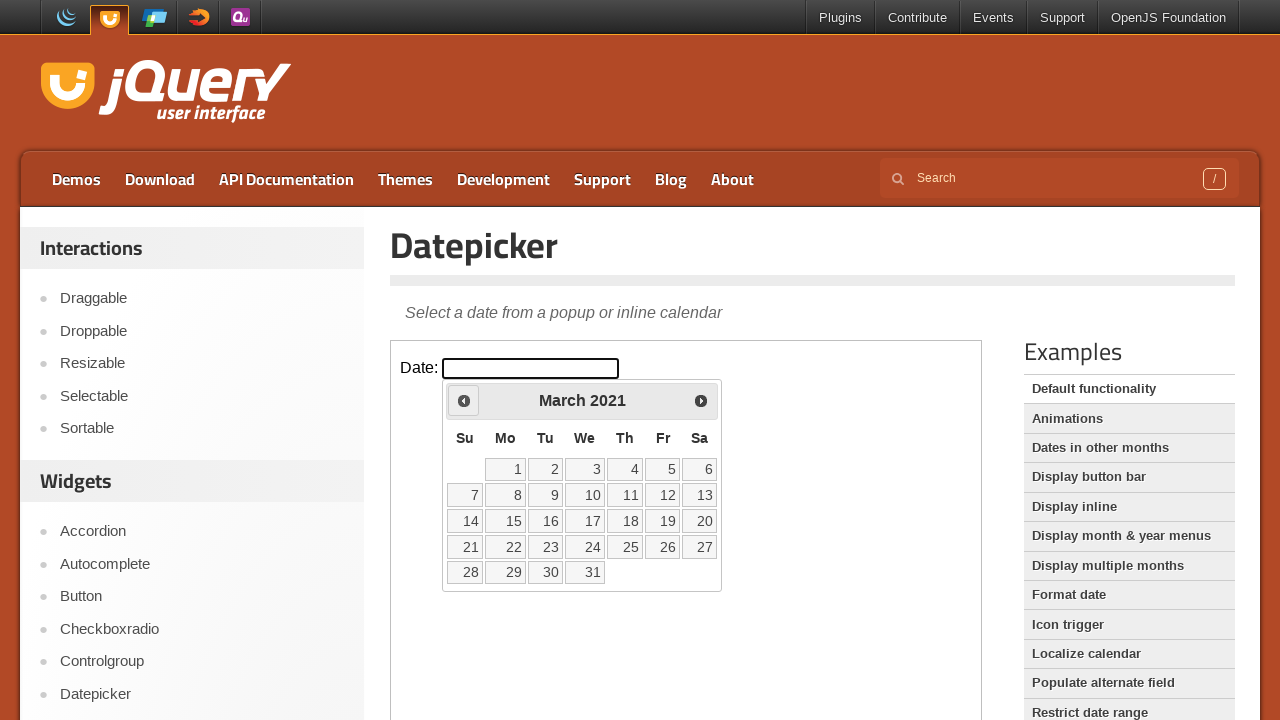

Clicked previous month button to navigate backwards in time at (464, 400) on iframe >> nth=0 >> internal:control=enter-frame >> span.ui-icon.ui-icon-circle-t
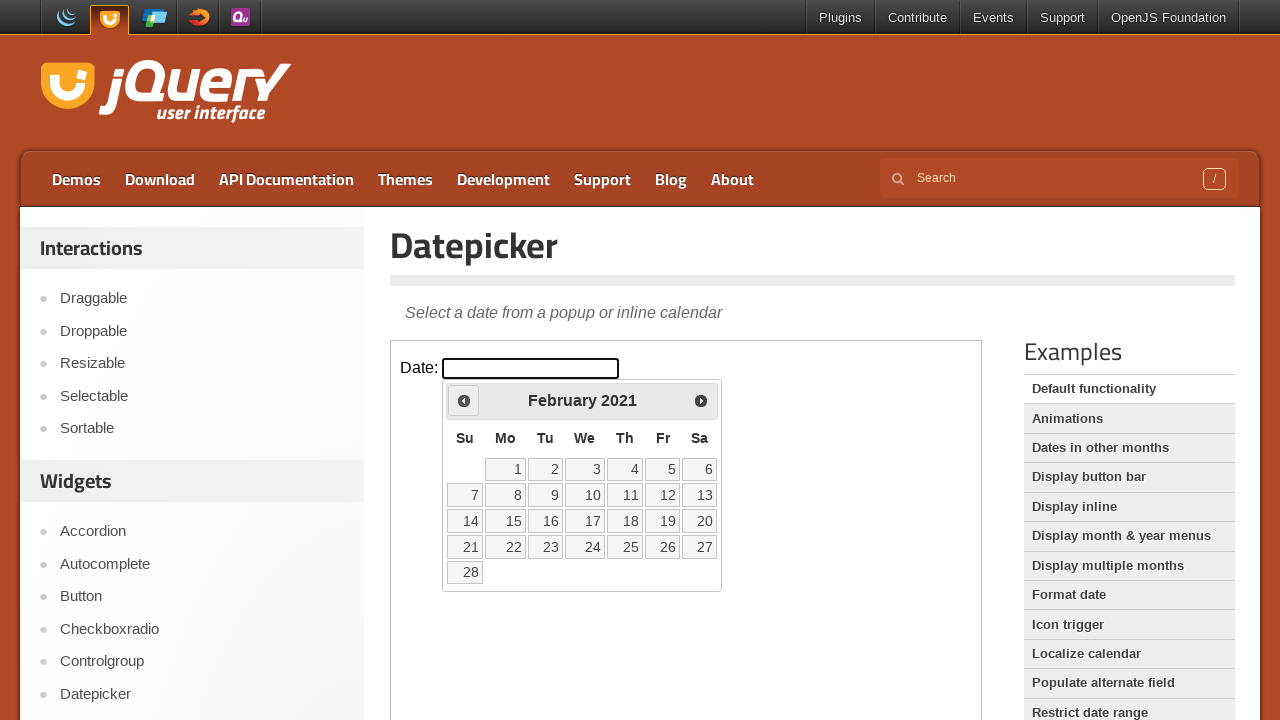

Retrieved current month: February
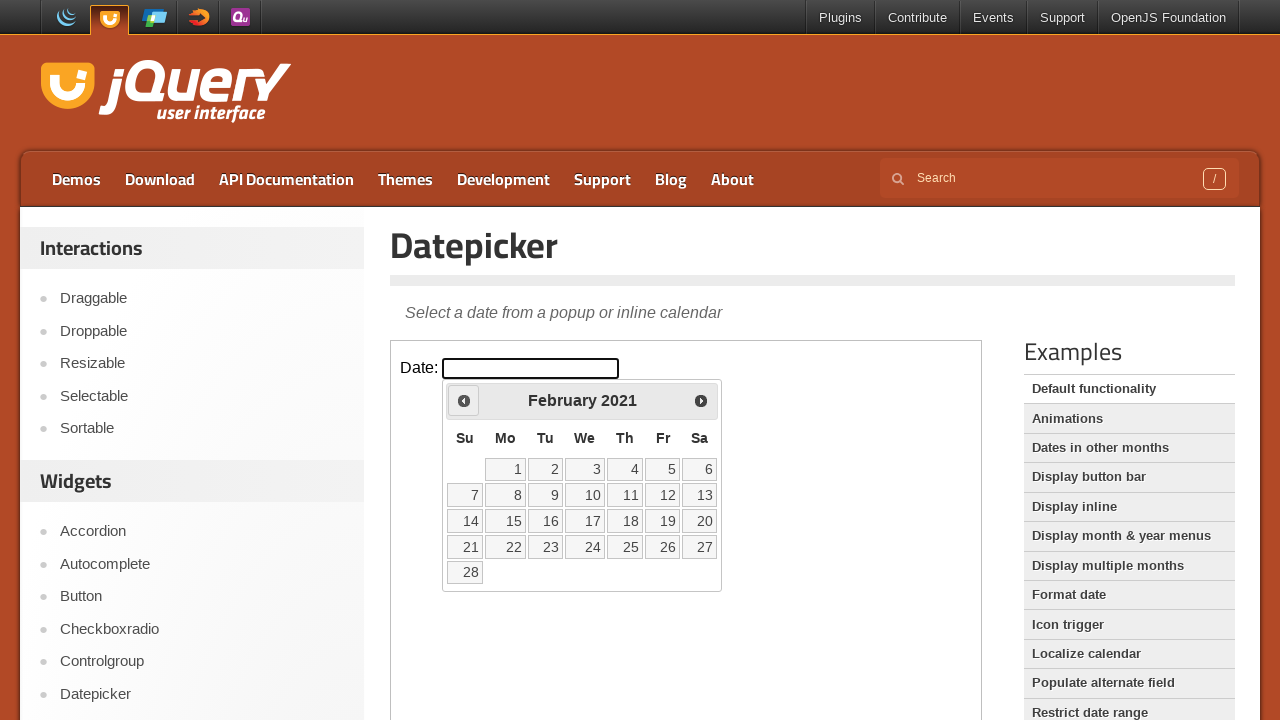

Retrieved current year: 2021
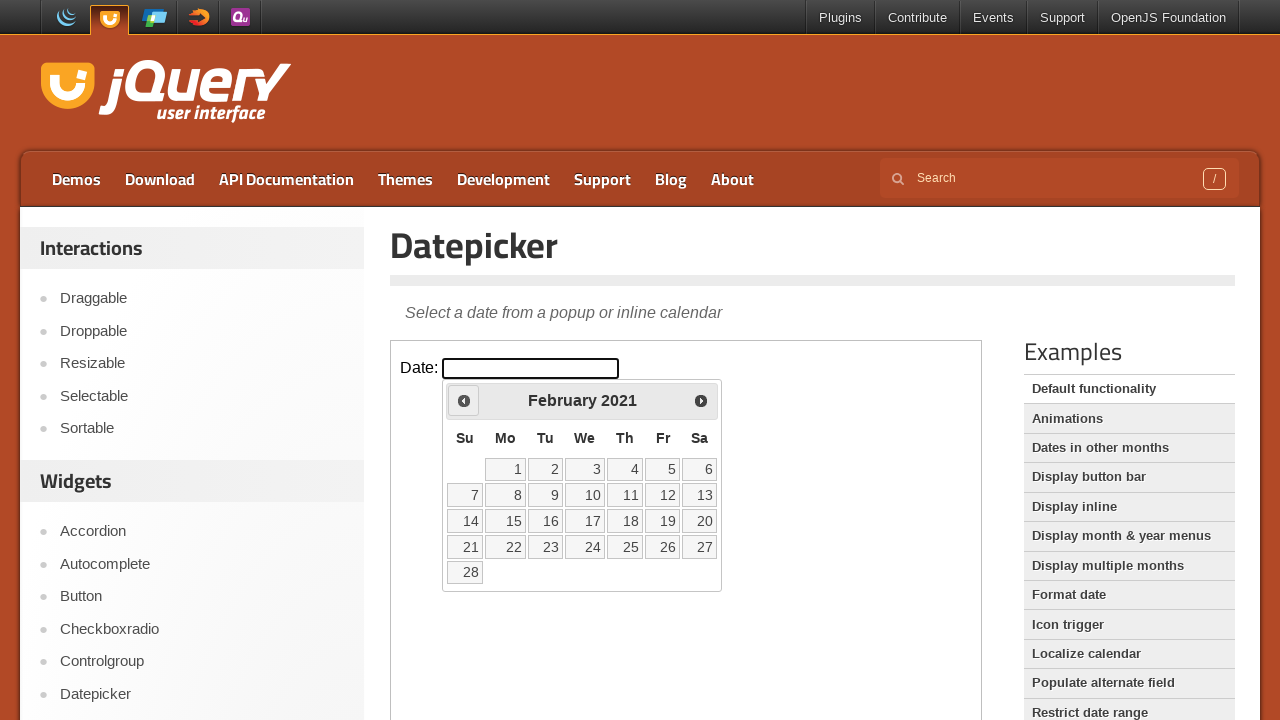

Clicked previous month button to navigate backwards in time at (464, 400) on iframe >> nth=0 >> internal:control=enter-frame >> span.ui-icon.ui-icon-circle-t
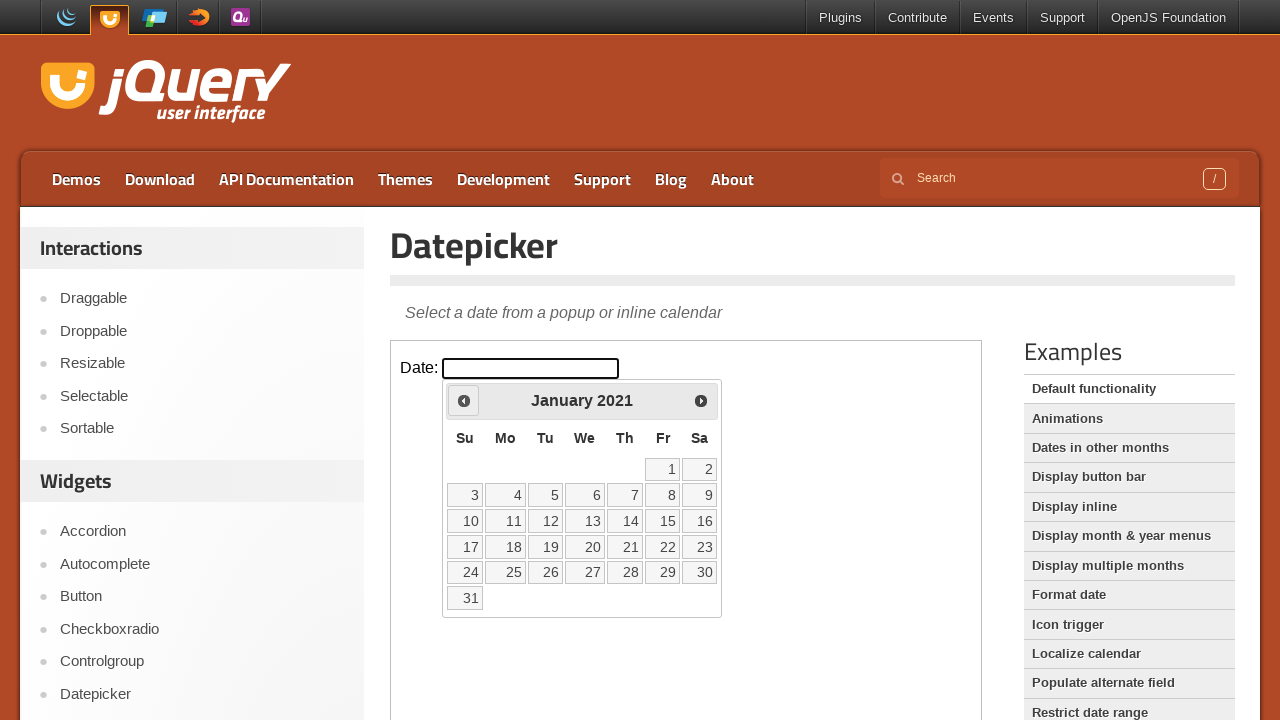

Retrieved current month: January
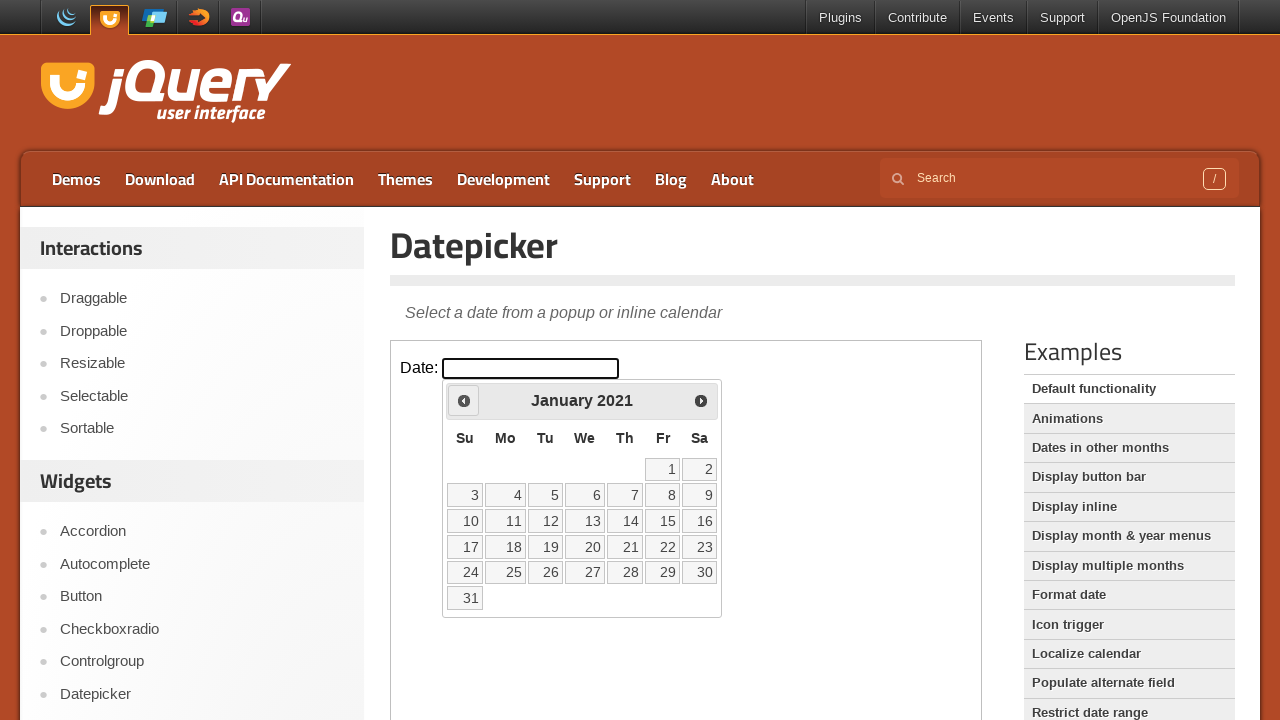

Retrieved current year: 2021
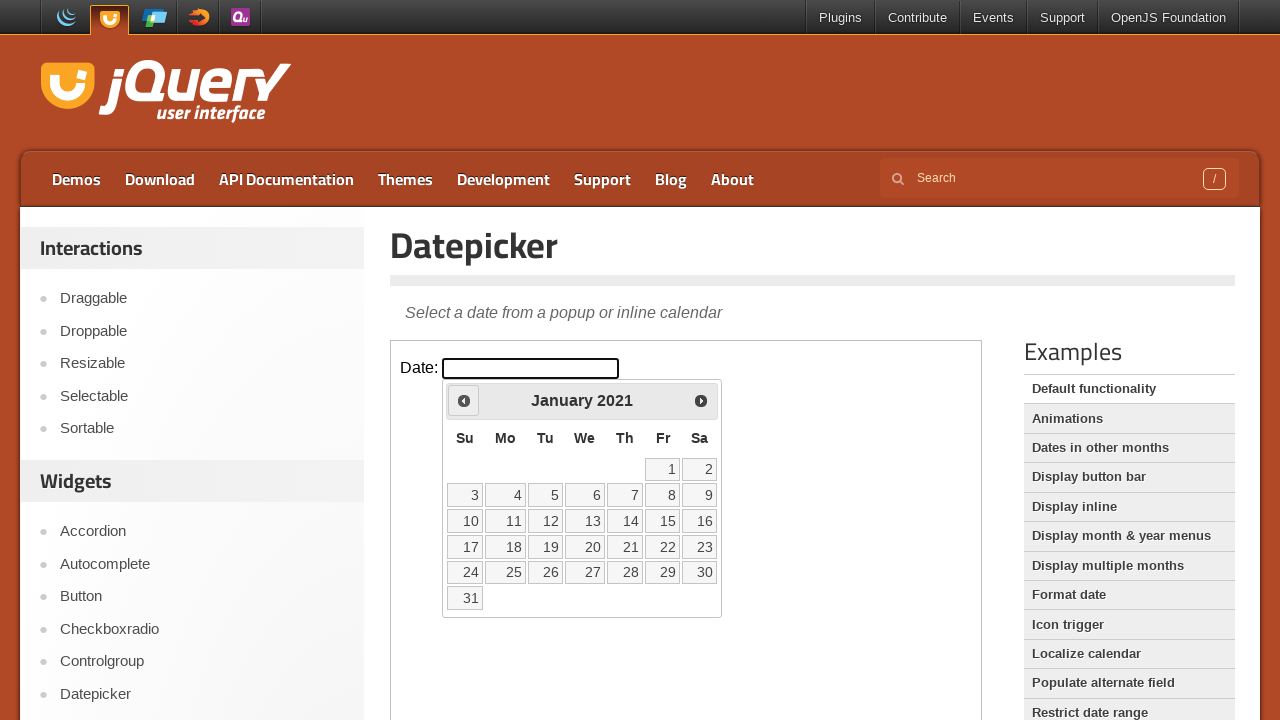

Clicked previous month button to navigate backwards in time at (464, 400) on iframe >> nth=0 >> internal:control=enter-frame >> span.ui-icon.ui-icon-circle-t
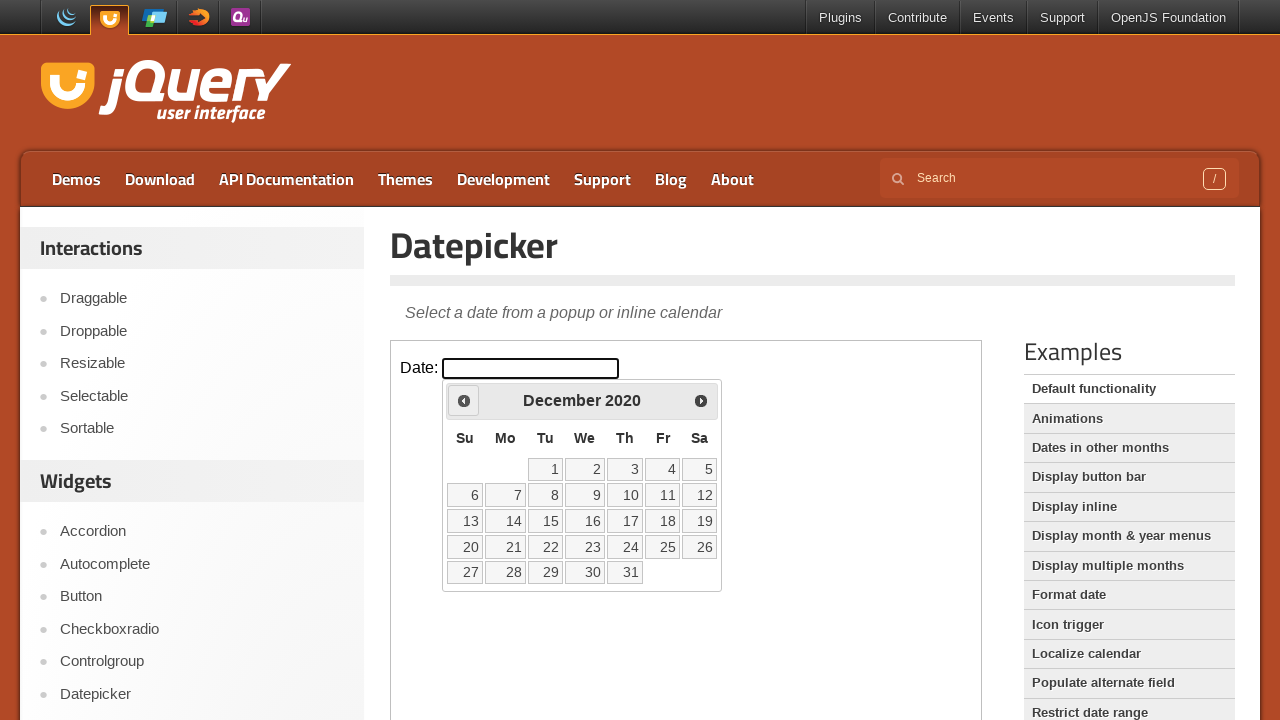

Retrieved current month: December
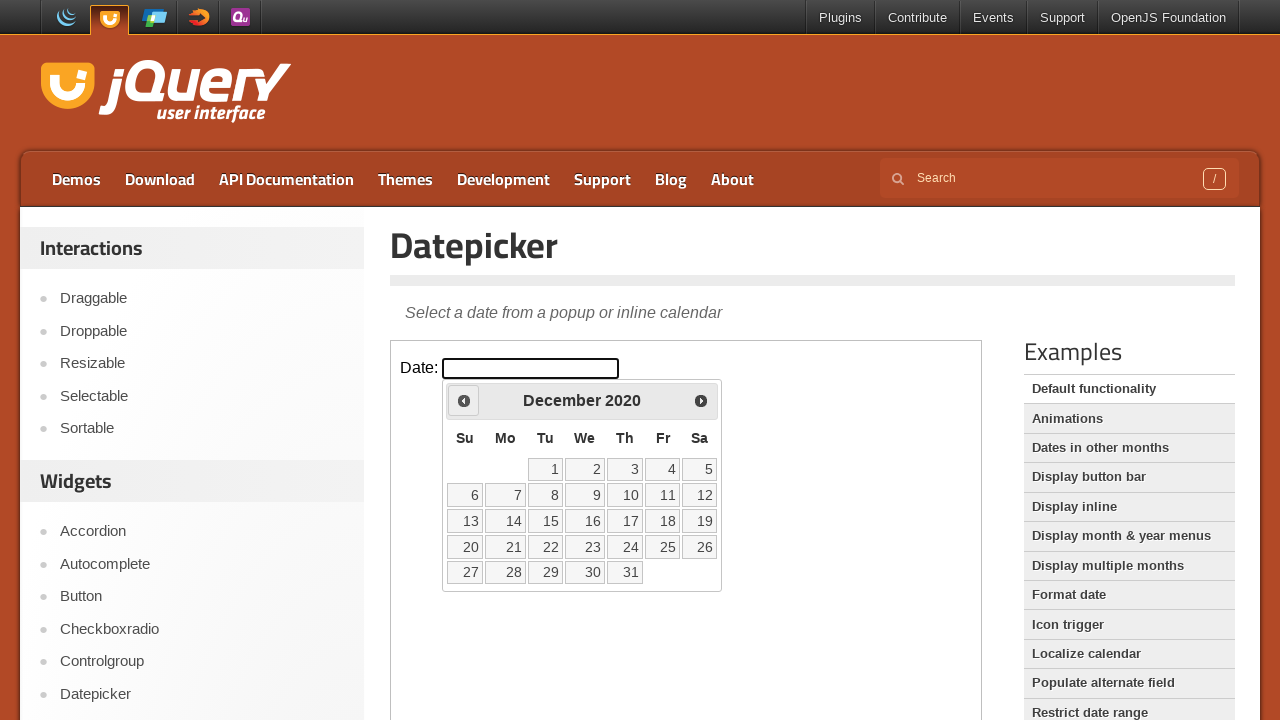

Retrieved current year: 2020
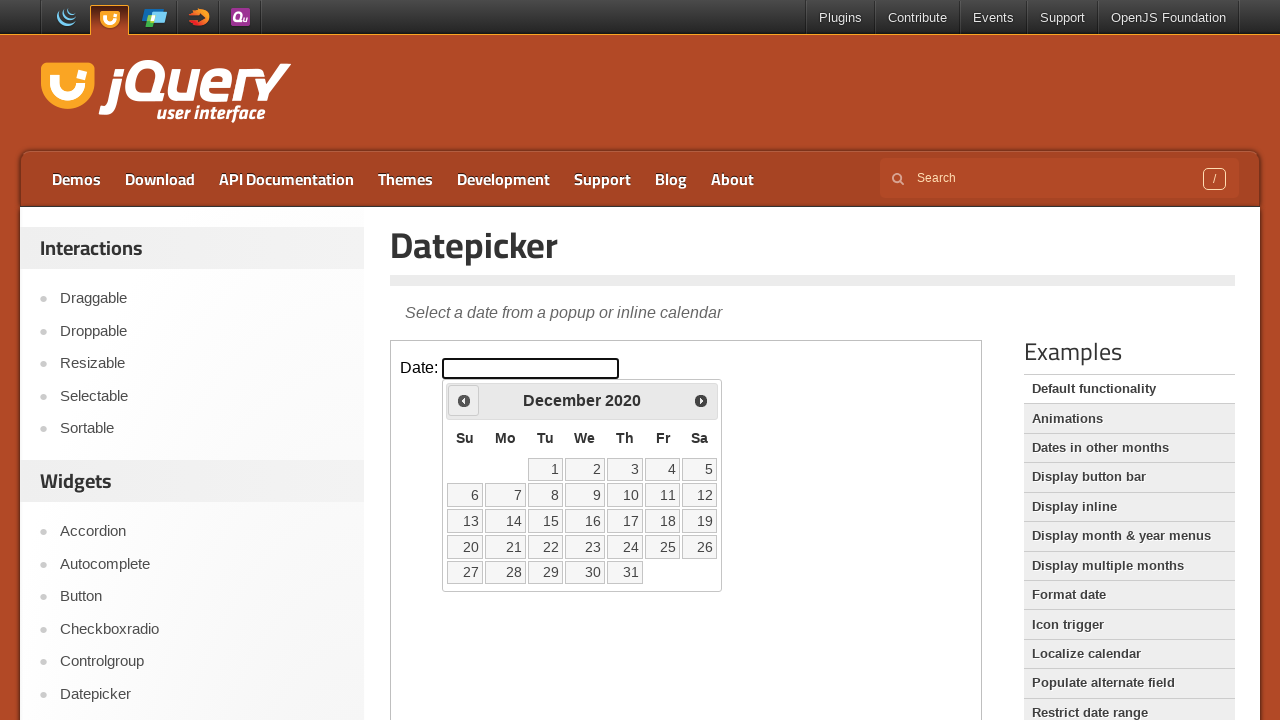

Clicked previous month button to navigate backwards in time at (464, 400) on iframe >> nth=0 >> internal:control=enter-frame >> span.ui-icon.ui-icon-circle-t
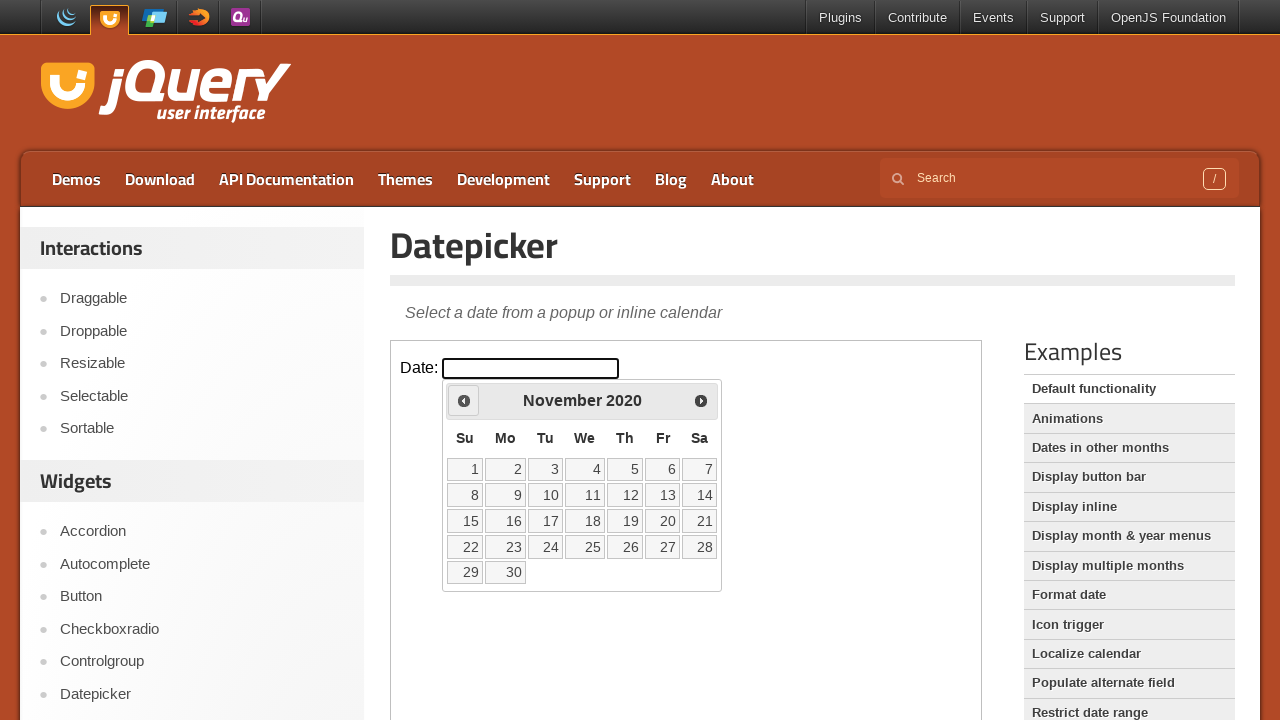

Retrieved current month: November
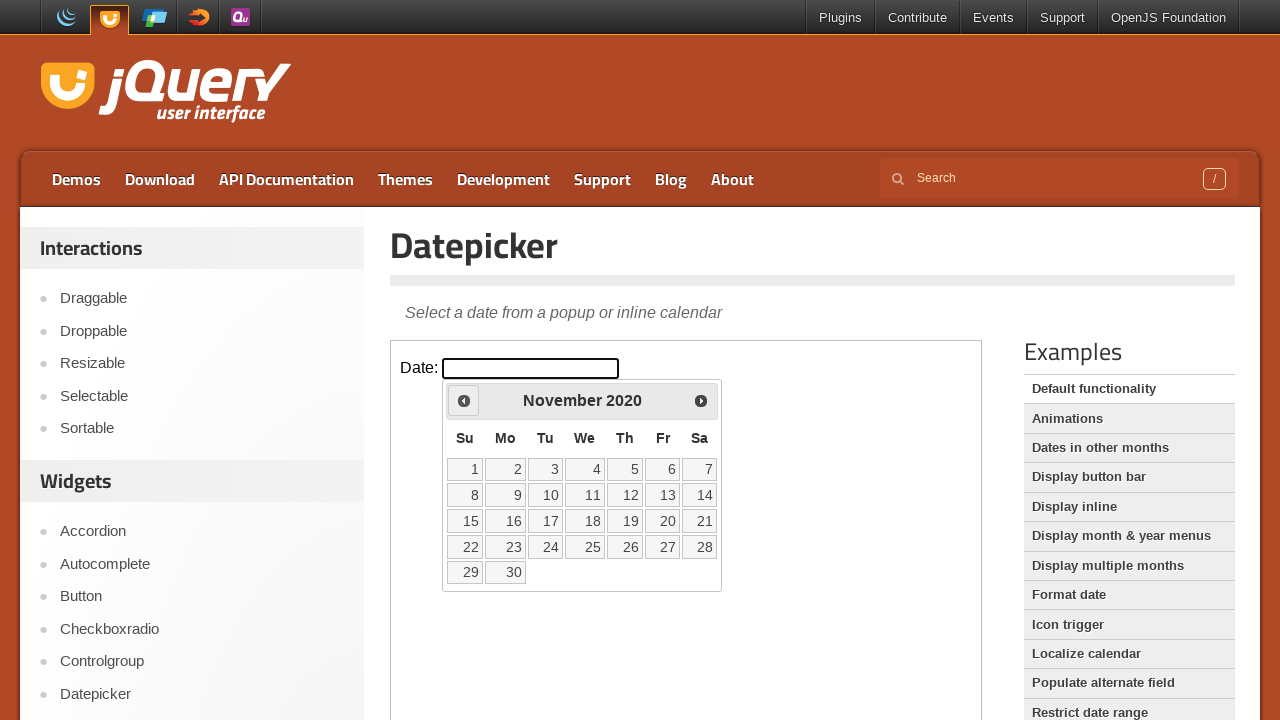

Retrieved current year: 2020
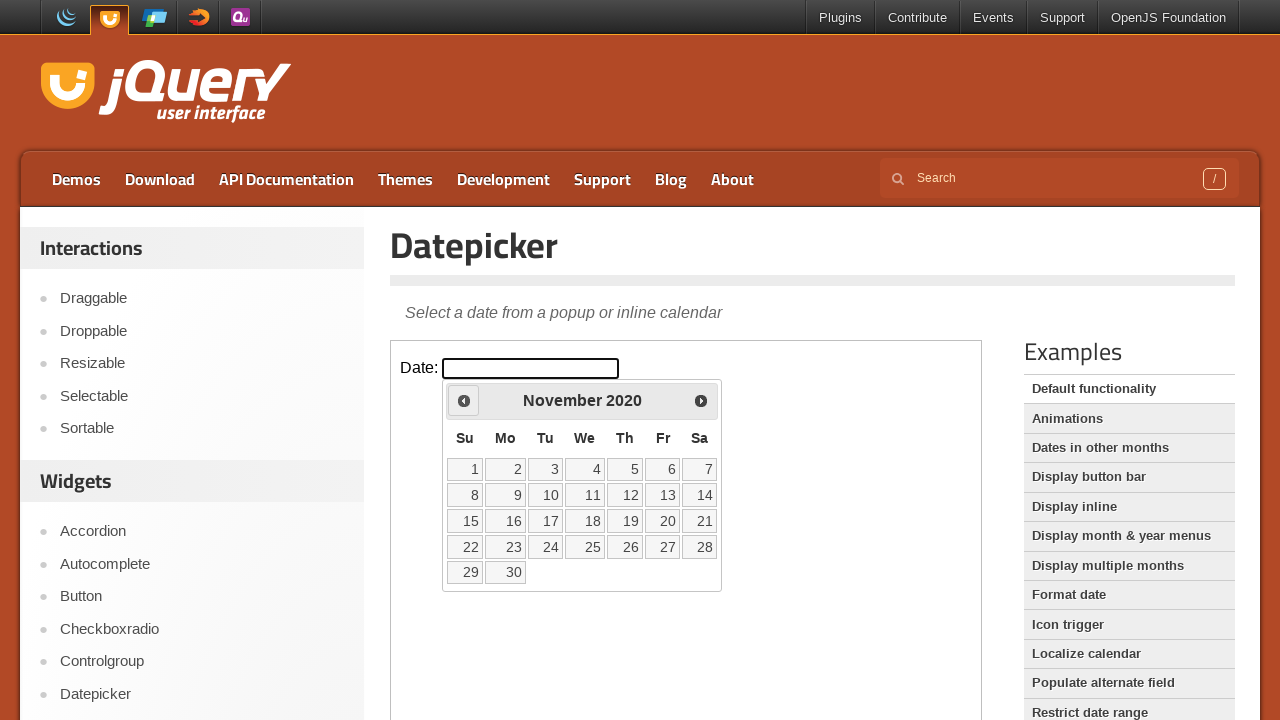

Clicked previous month button to navigate backwards in time at (464, 400) on iframe >> nth=0 >> internal:control=enter-frame >> span.ui-icon.ui-icon-circle-t
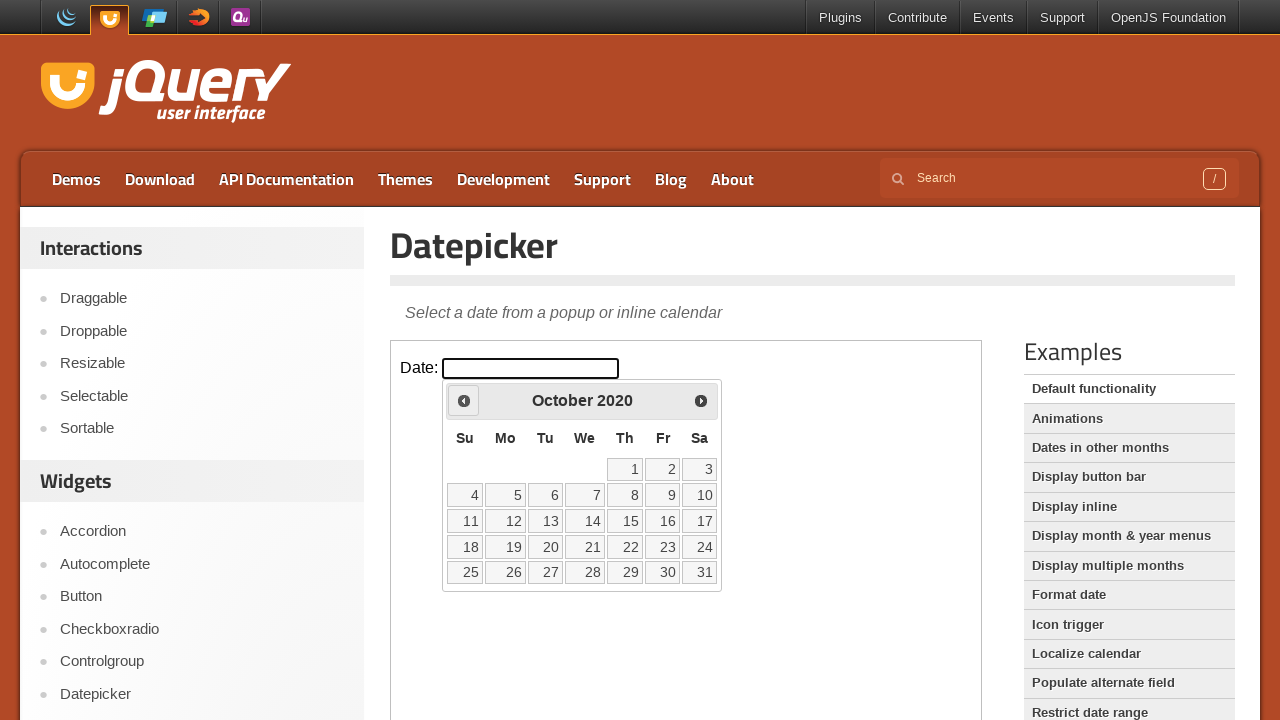

Retrieved current month: October
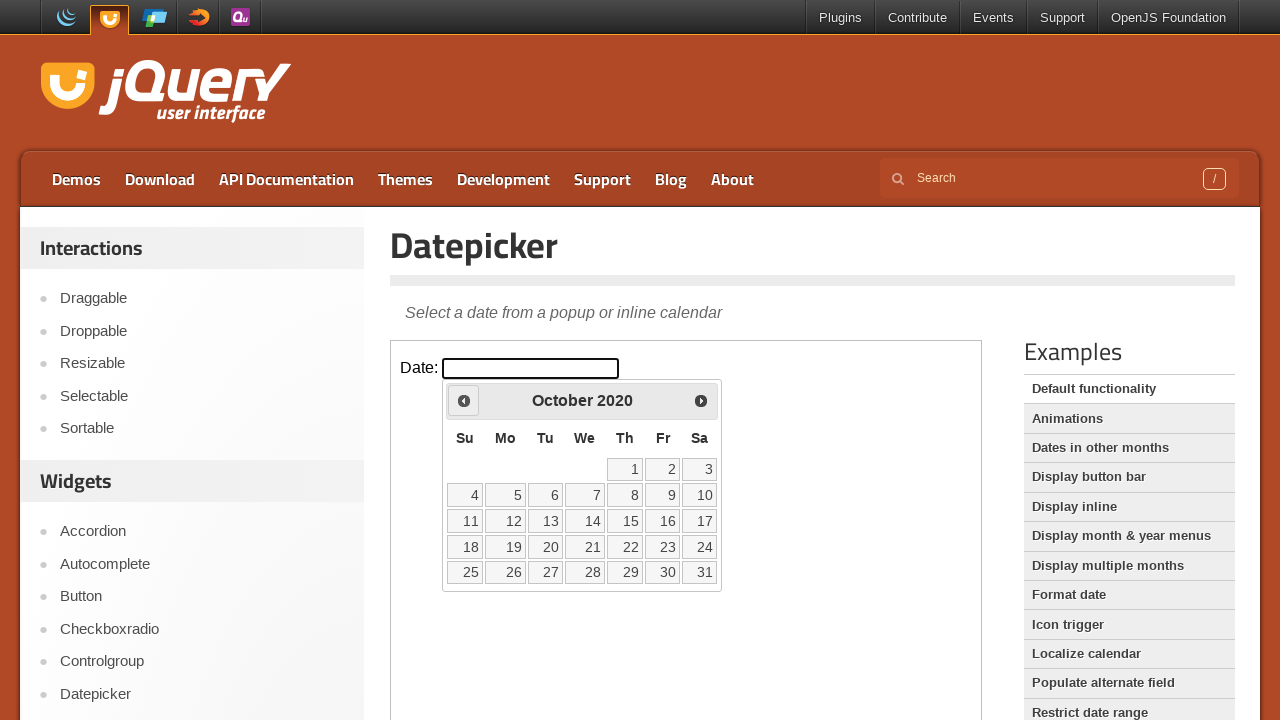

Retrieved current year: 2020
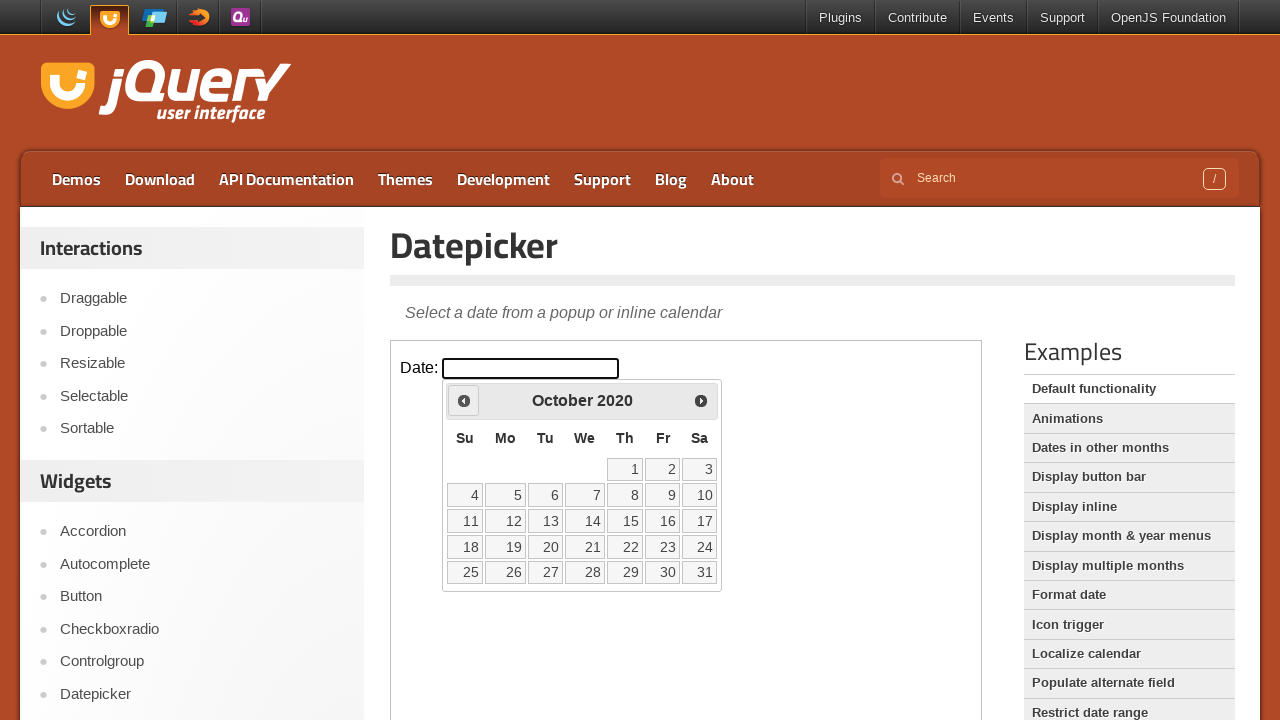

Clicked previous month button to navigate backwards in time at (464, 400) on iframe >> nth=0 >> internal:control=enter-frame >> span.ui-icon.ui-icon-circle-t
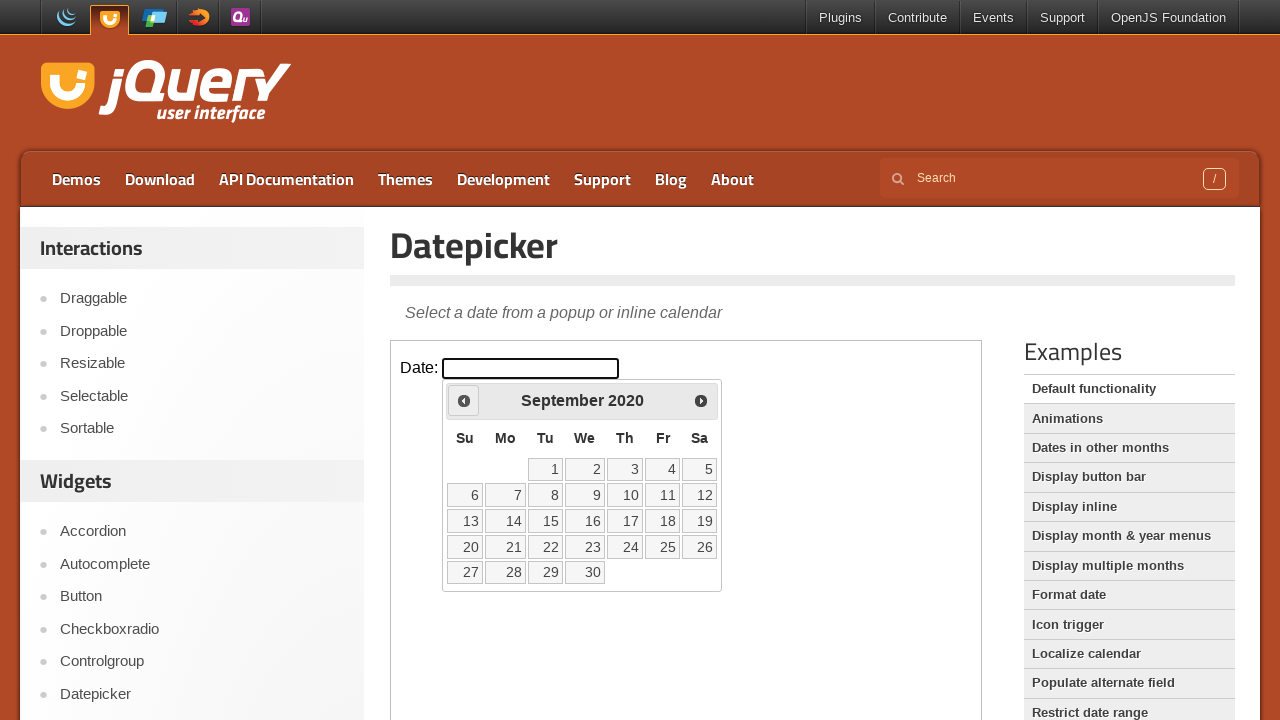

Retrieved current month: September
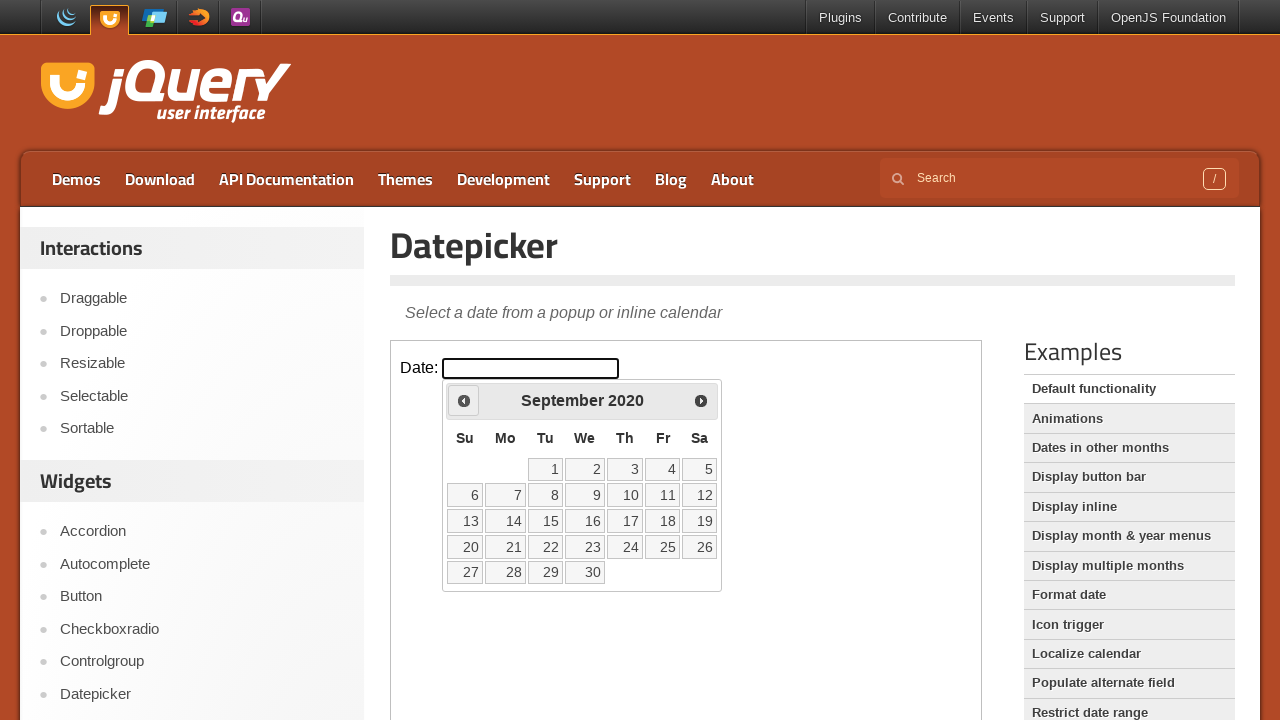

Retrieved current year: 2020
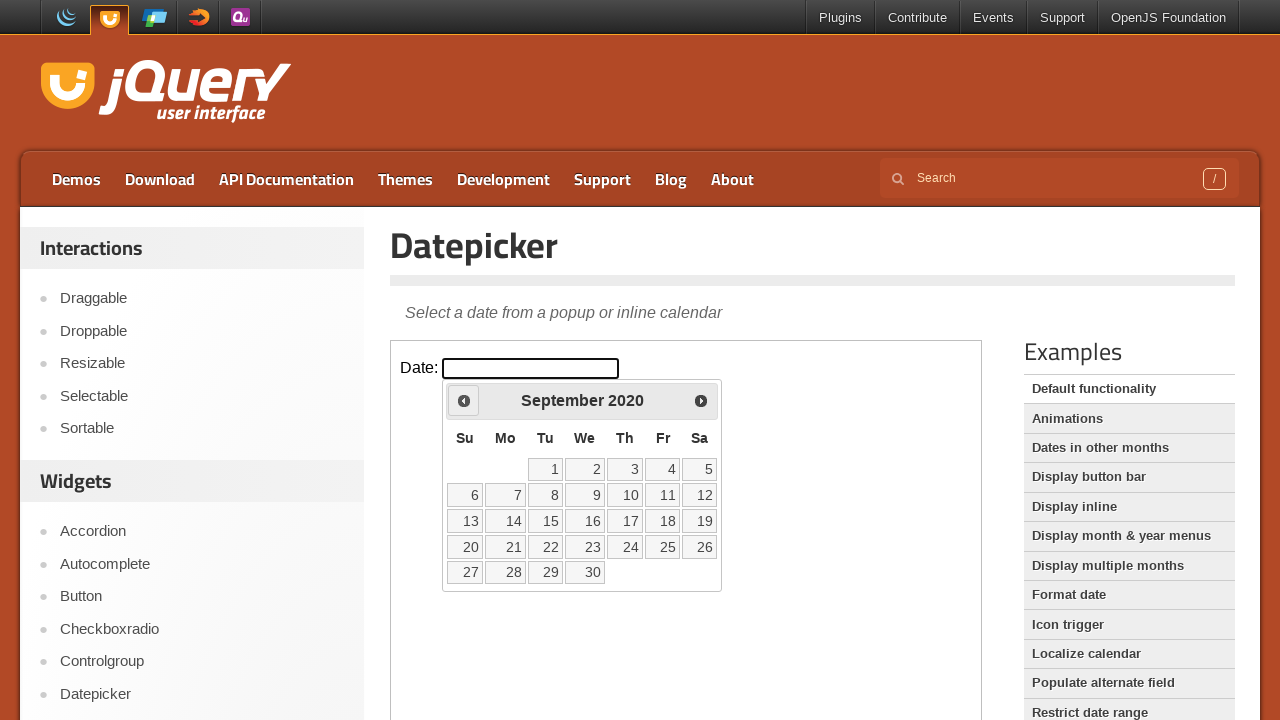

Clicked previous month button to navigate backwards in time at (464, 400) on iframe >> nth=0 >> internal:control=enter-frame >> span.ui-icon.ui-icon-circle-t
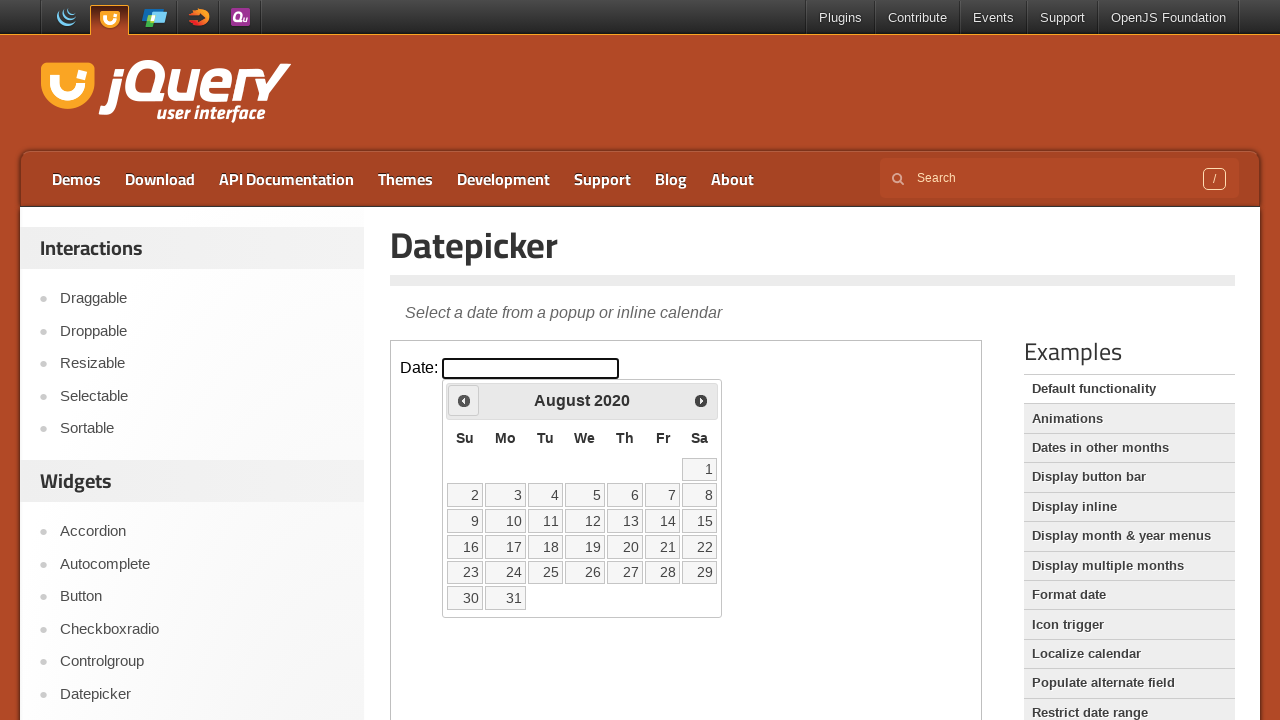

Retrieved current month: August
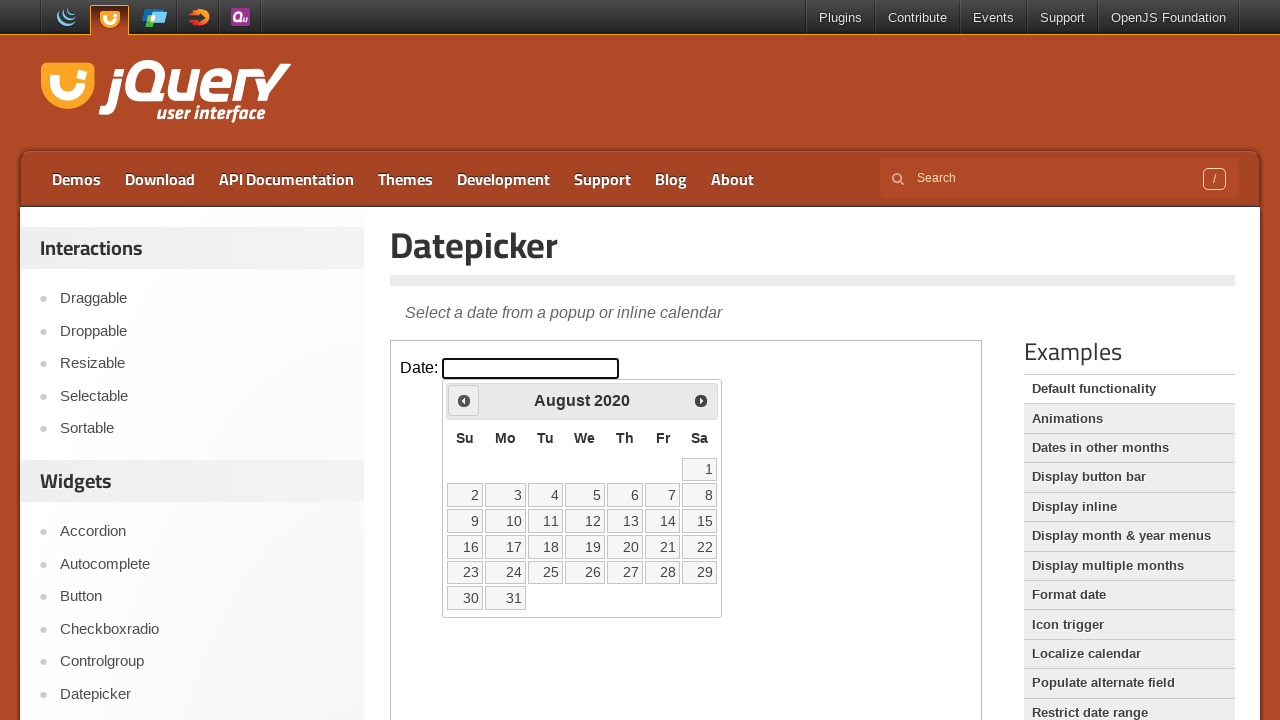

Retrieved current year: 2020
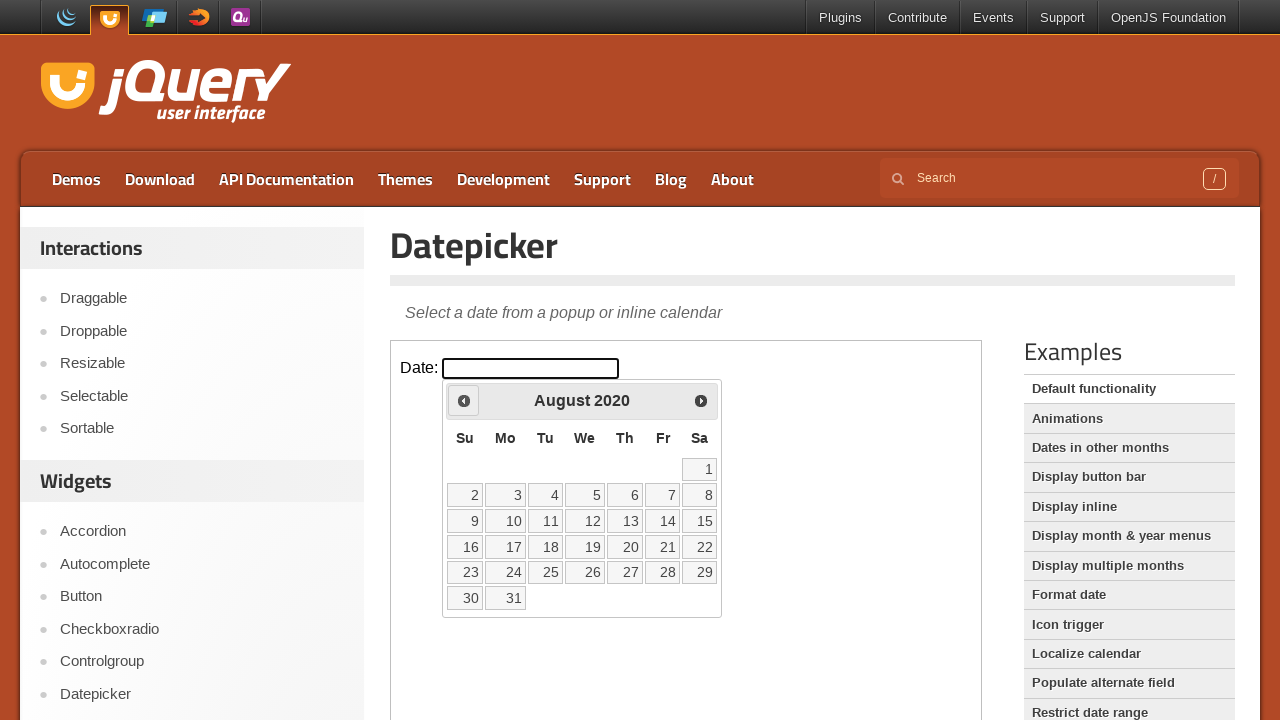

Clicked previous month button to navigate backwards in time at (464, 400) on iframe >> nth=0 >> internal:control=enter-frame >> span.ui-icon.ui-icon-circle-t
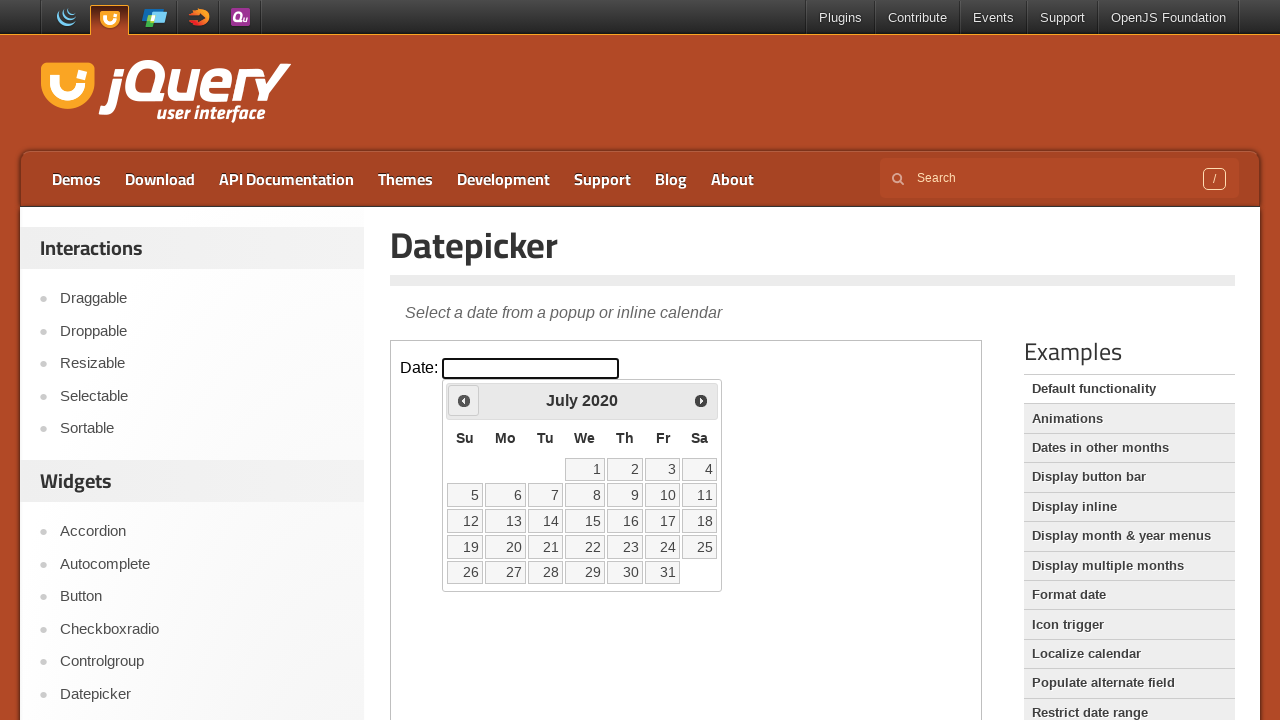

Retrieved current month: July
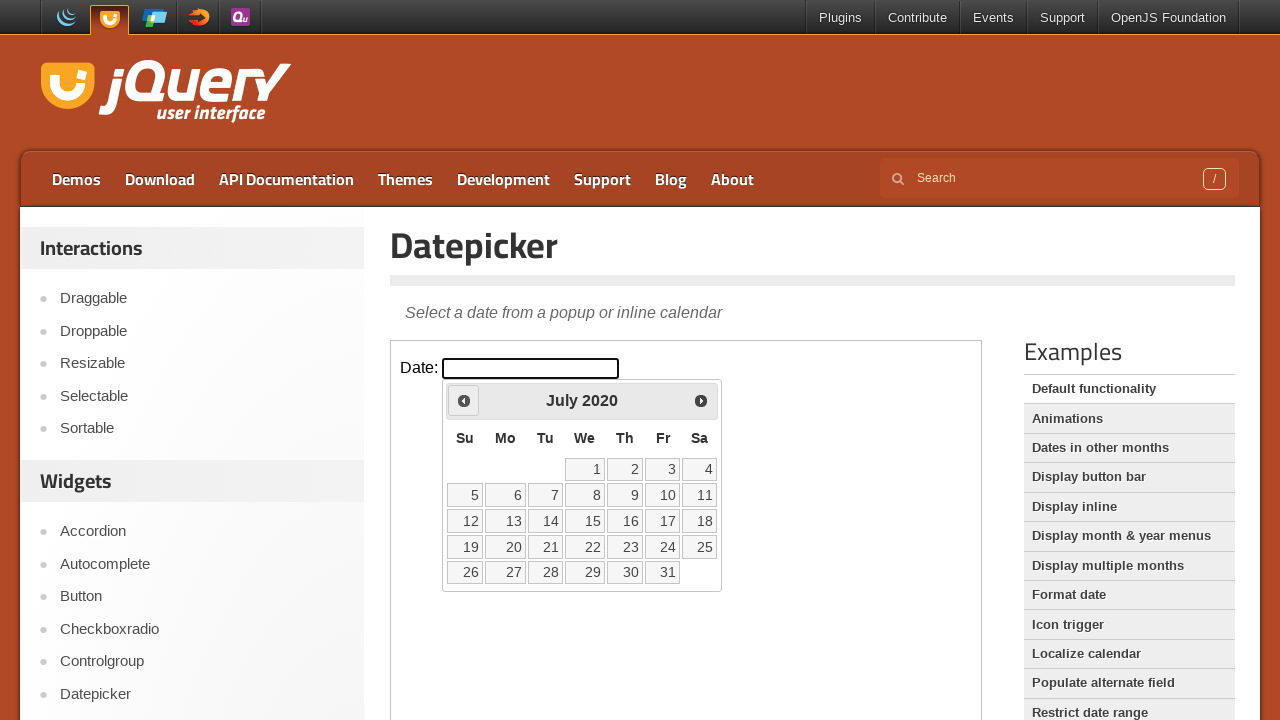

Retrieved current year: 2020
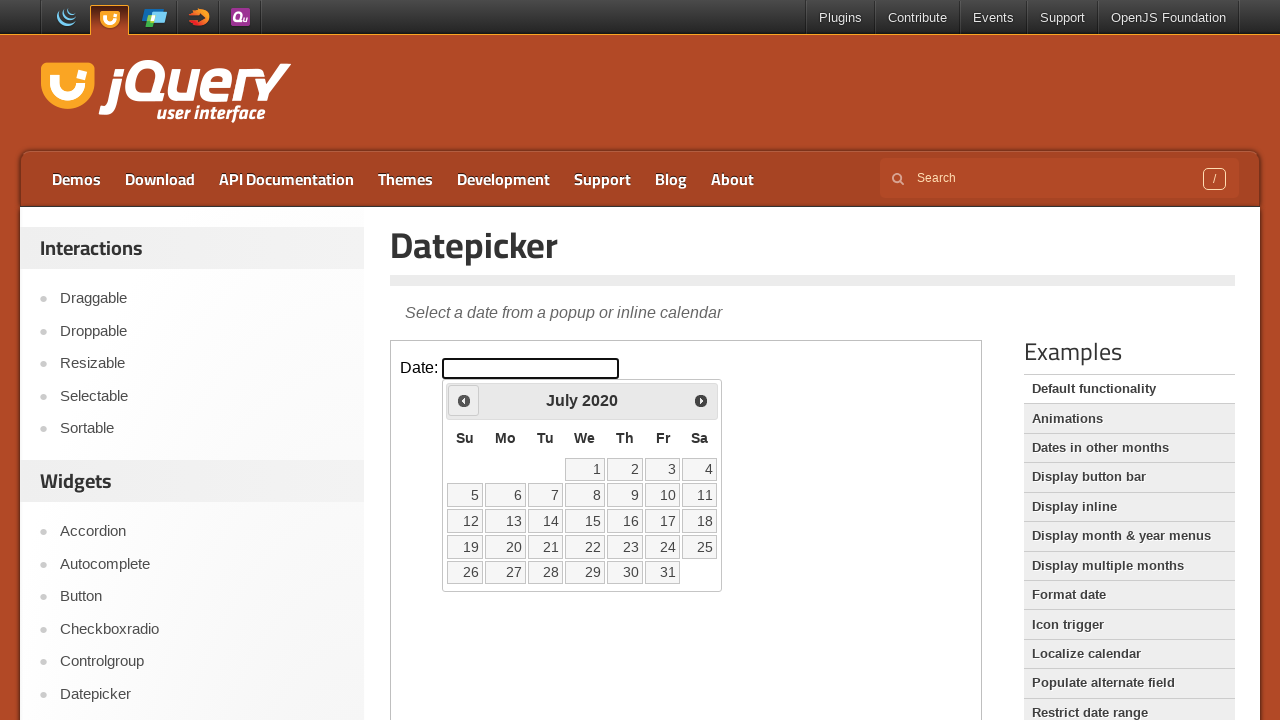

Clicked previous month button to navigate backwards in time at (464, 400) on iframe >> nth=0 >> internal:control=enter-frame >> span.ui-icon.ui-icon-circle-t
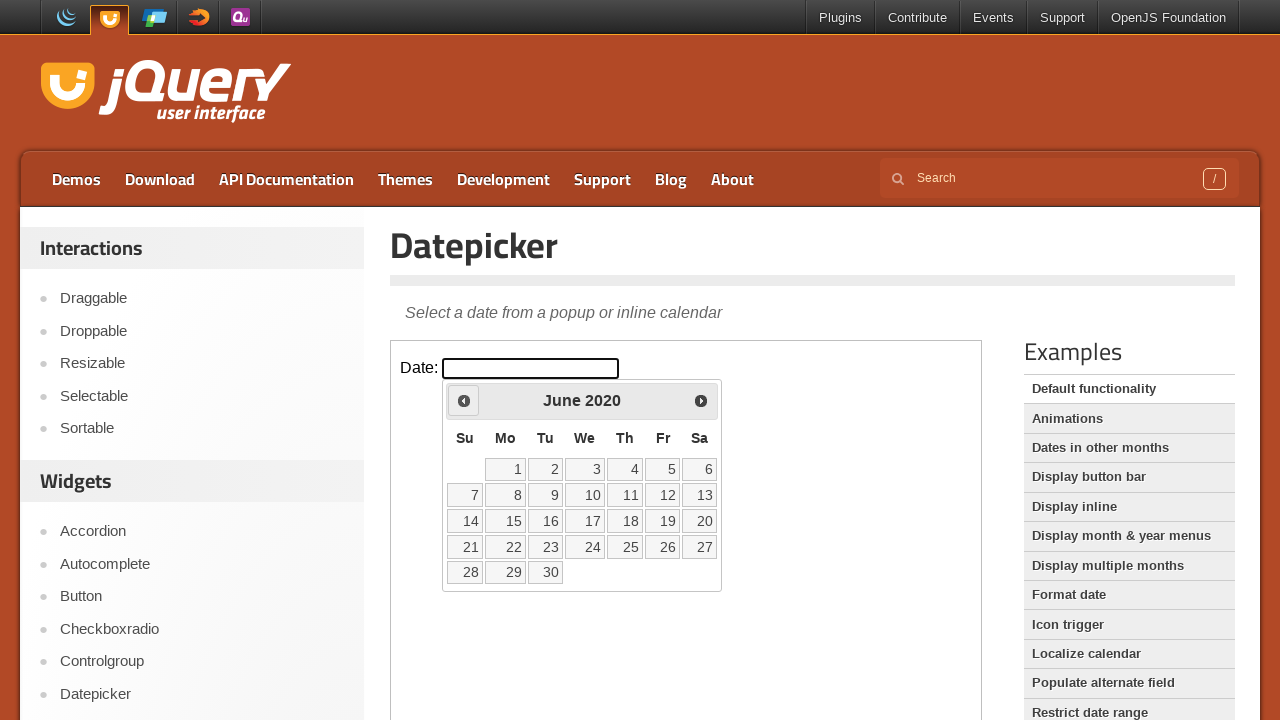

Retrieved current month: June
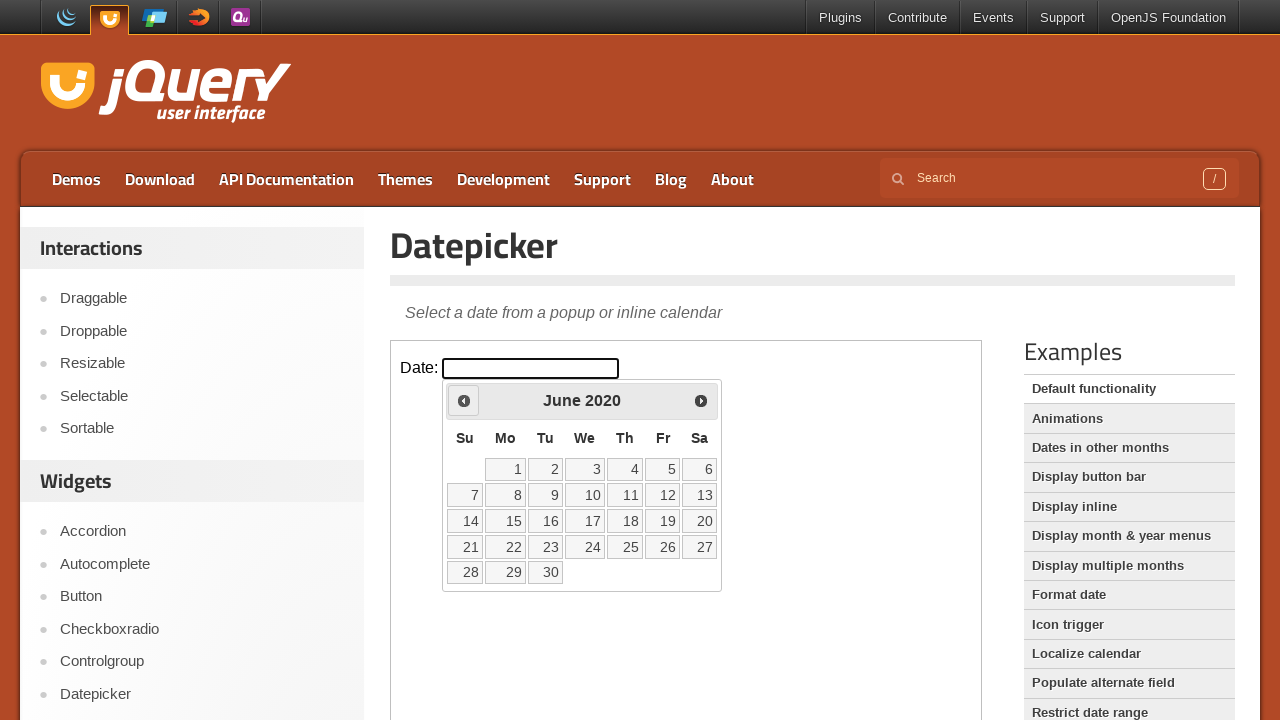

Retrieved current year: 2020
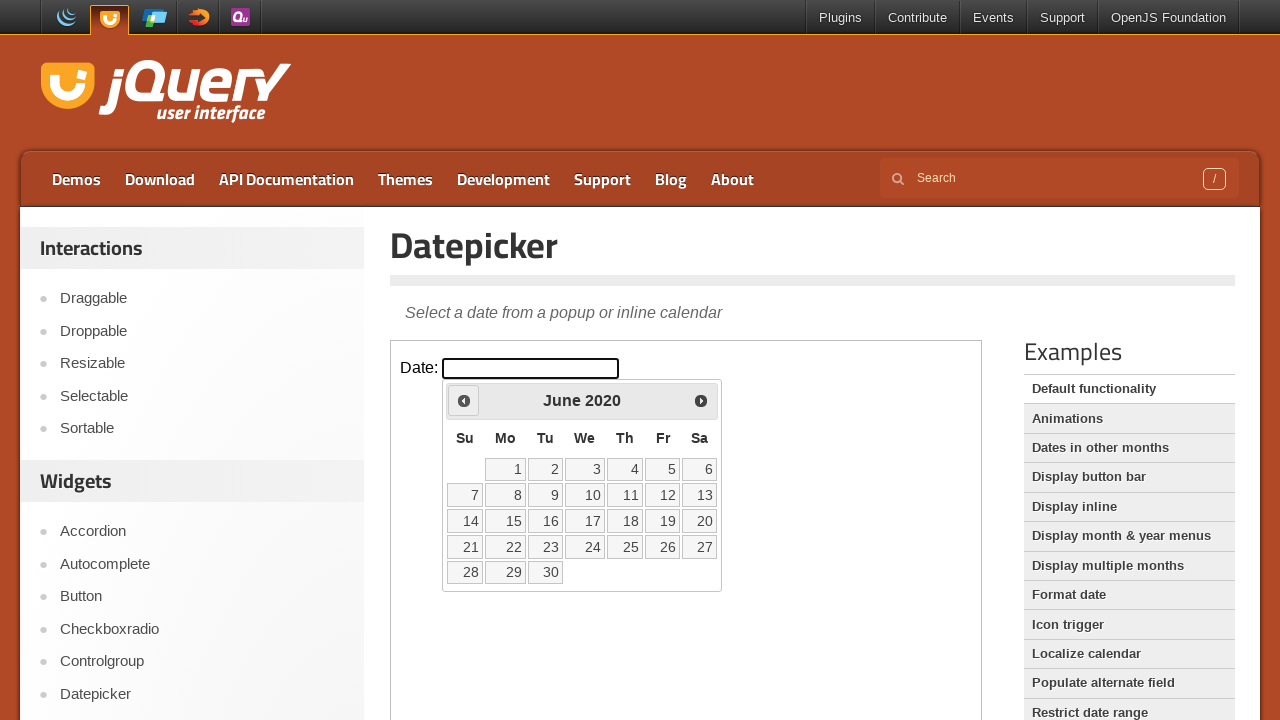

Clicked previous month button to navigate backwards in time at (464, 400) on iframe >> nth=0 >> internal:control=enter-frame >> span.ui-icon.ui-icon-circle-t
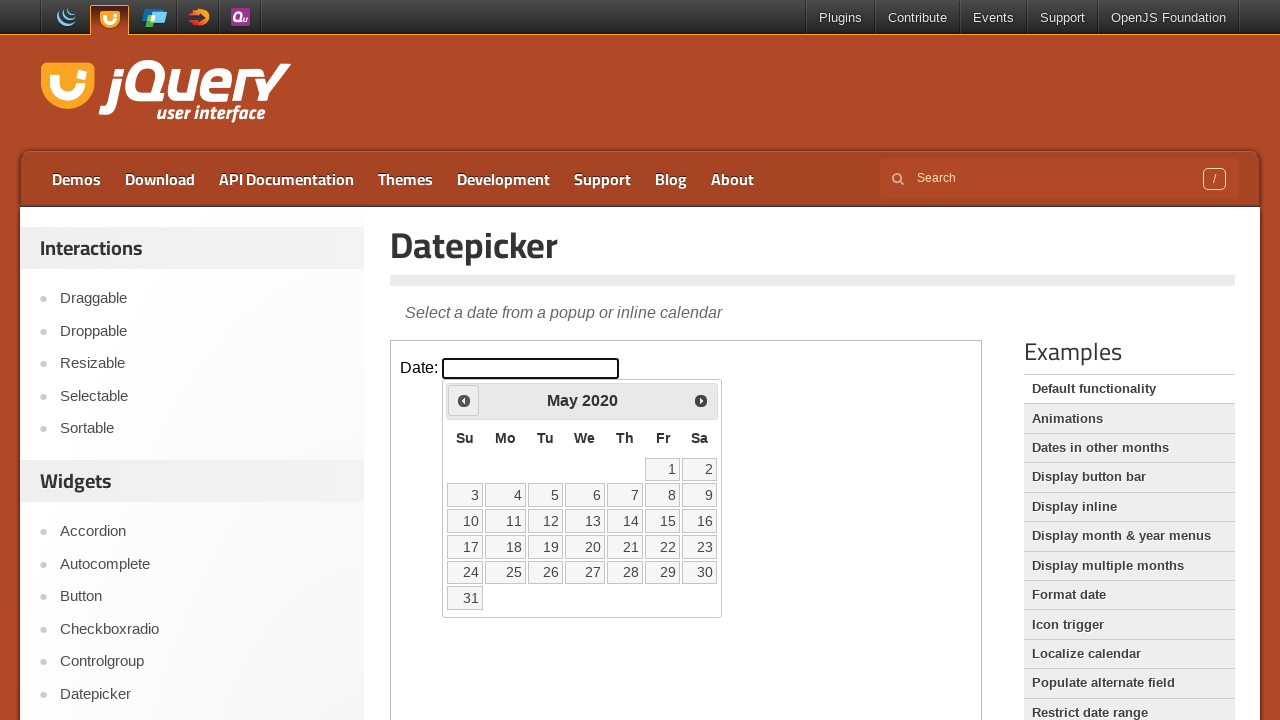

Retrieved current month: May
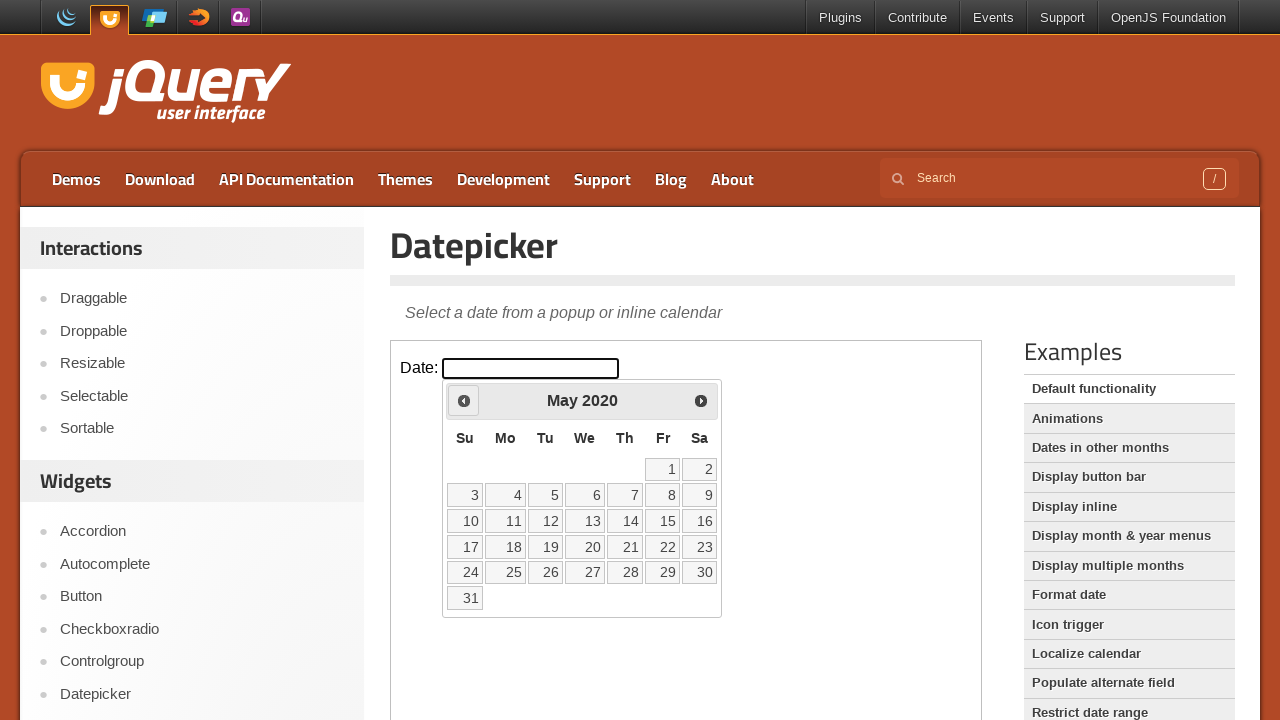

Retrieved current year: 2020
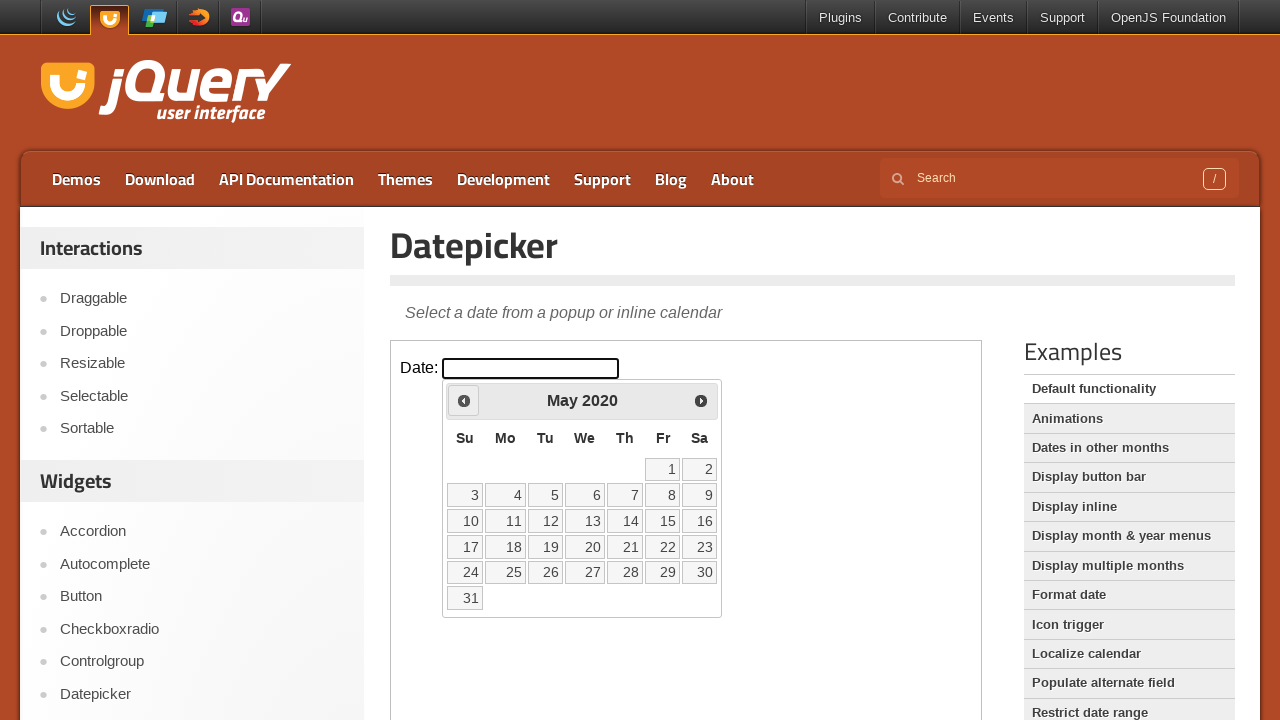

Clicked previous month button to navigate backwards in time at (464, 400) on iframe >> nth=0 >> internal:control=enter-frame >> span.ui-icon.ui-icon-circle-t
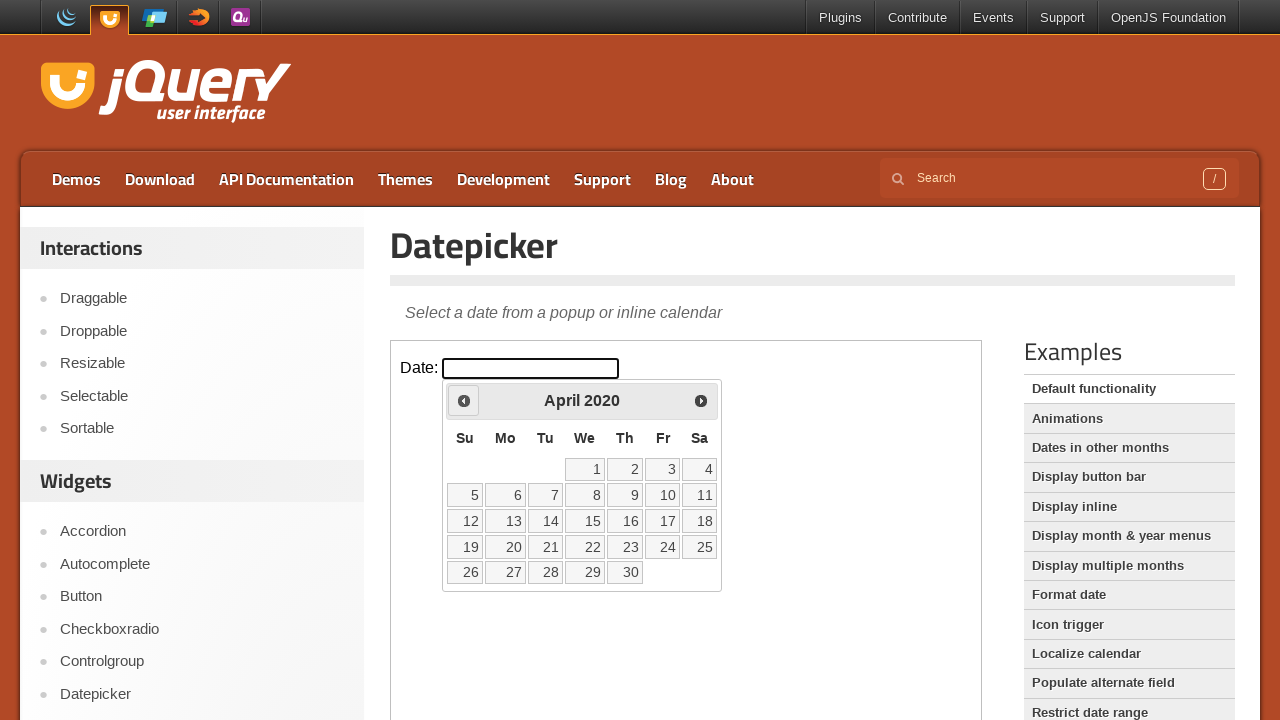

Retrieved current month: April
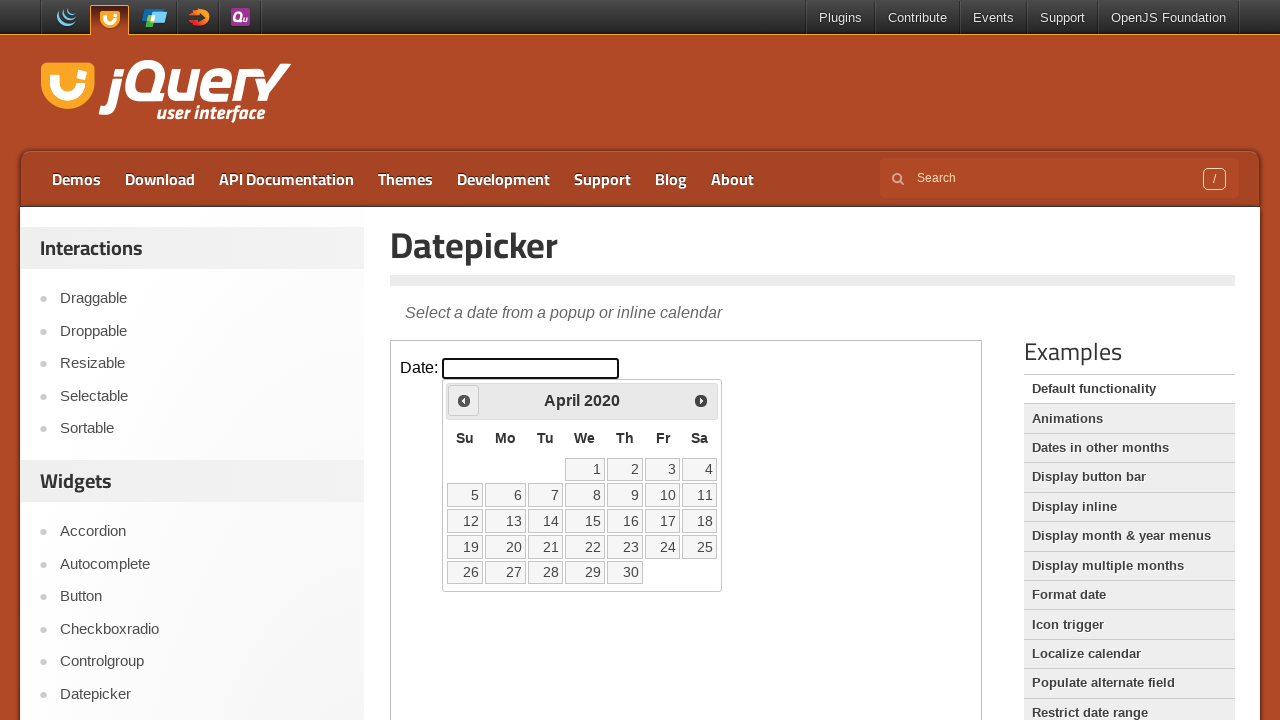

Retrieved current year: 2020
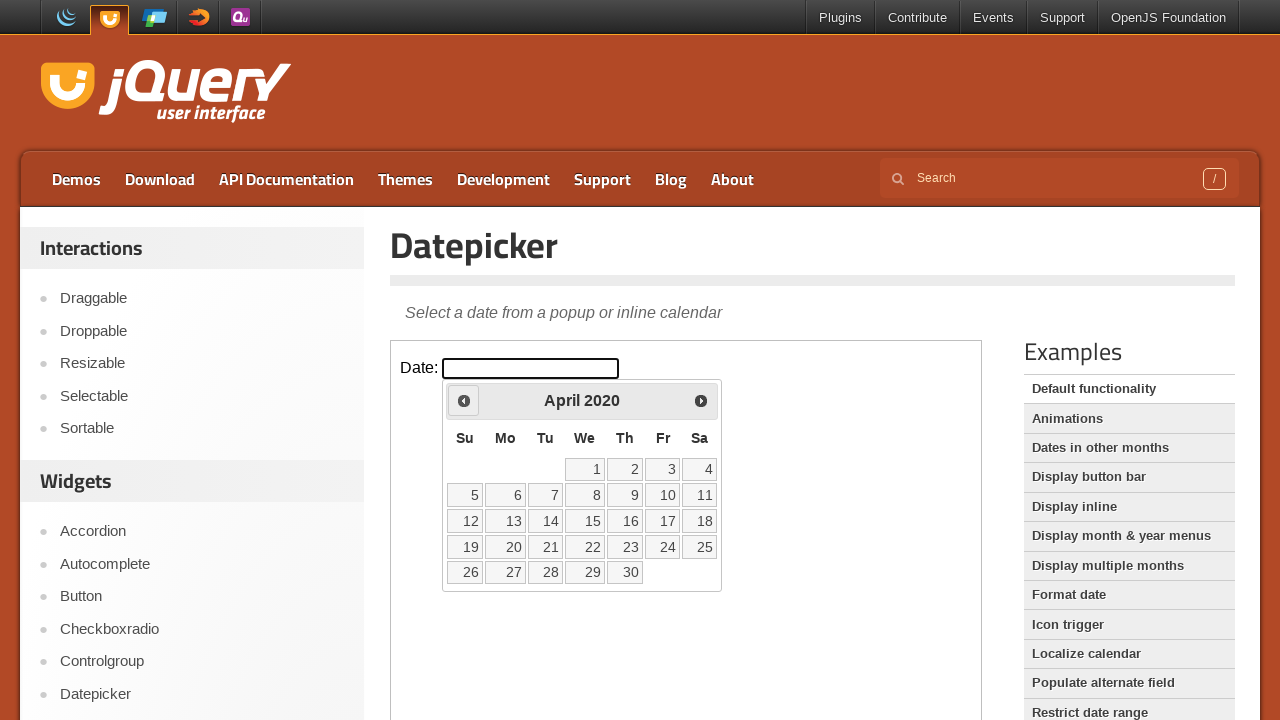

Clicked previous month button to navigate backwards in time at (464, 400) on iframe >> nth=0 >> internal:control=enter-frame >> span.ui-icon.ui-icon-circle-t
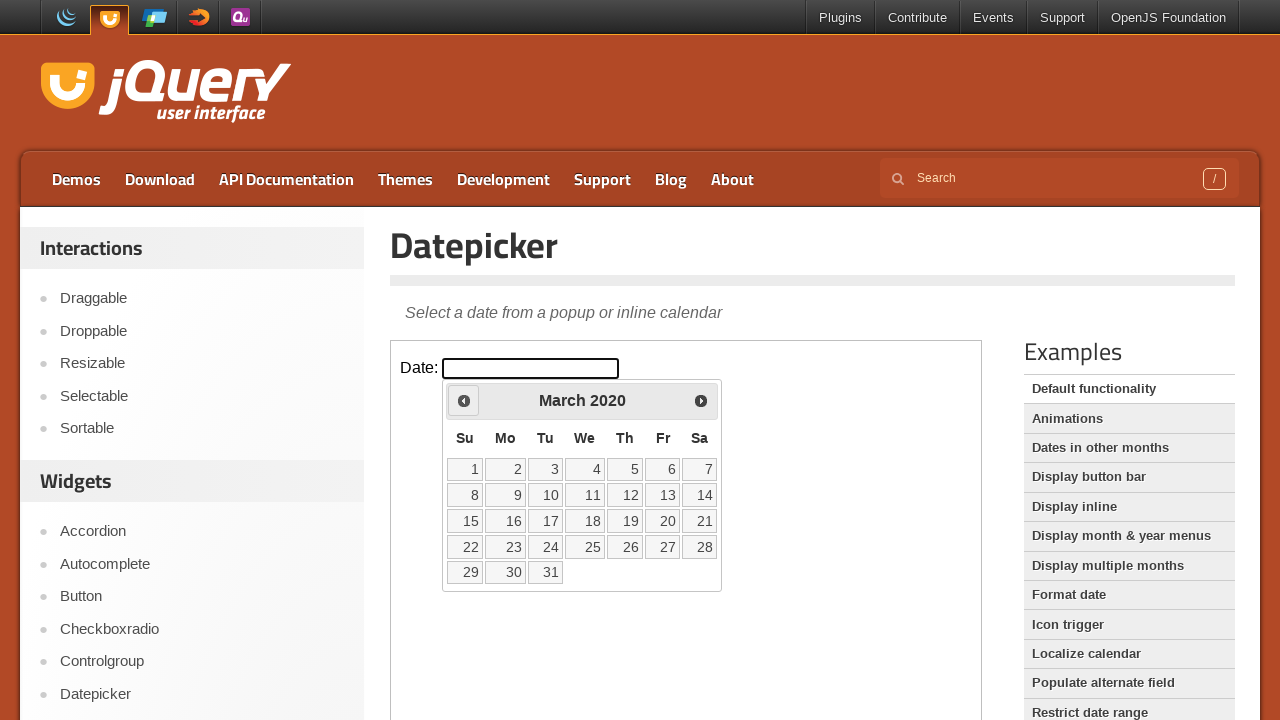

Retrieved current month: March
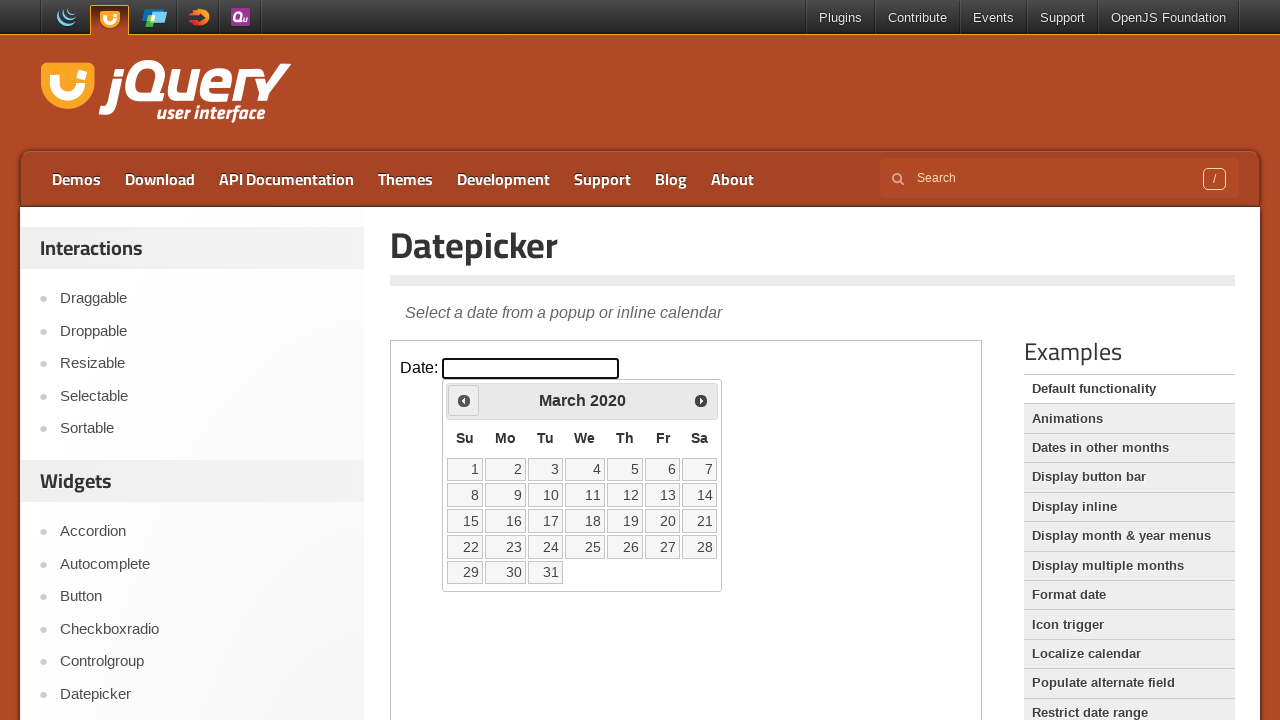

Retrieved current year: 2020
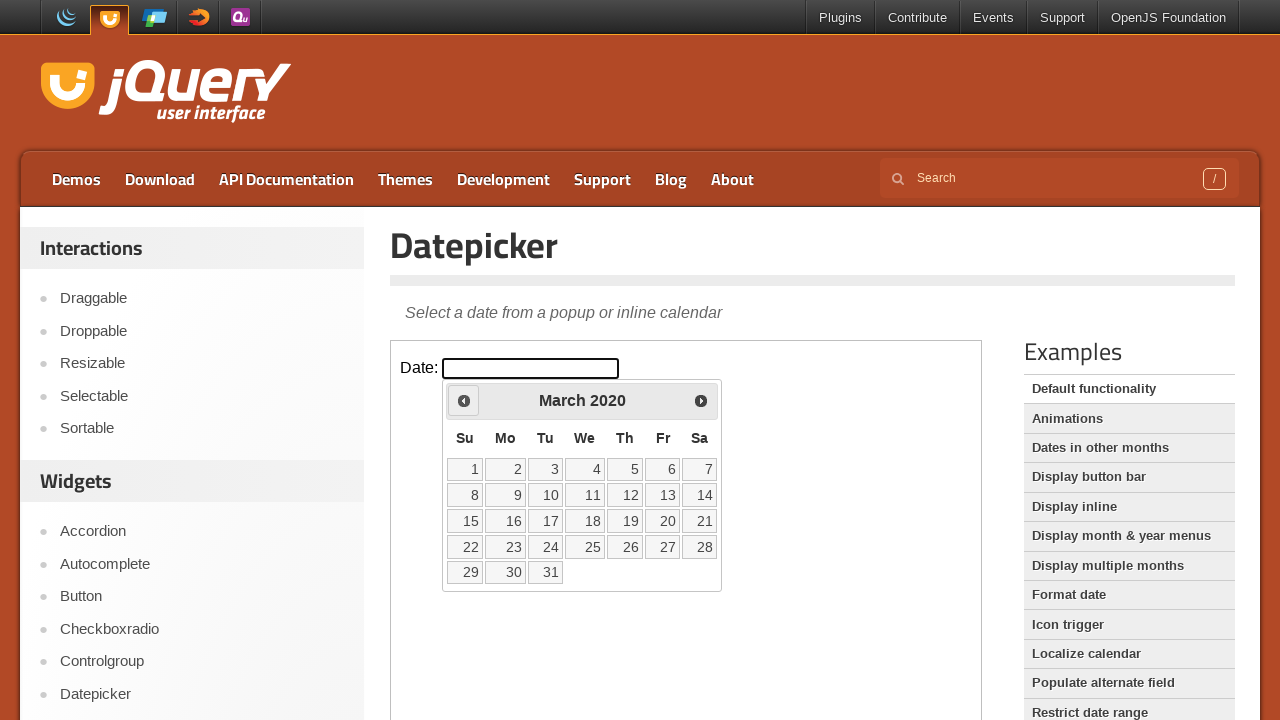

Clicked previous month button to navigate backwards in time at (464, 400) on iframe >> nth=0 >> internal:control=enter-frame >> span.ui-icon.ui-icon-circle-t
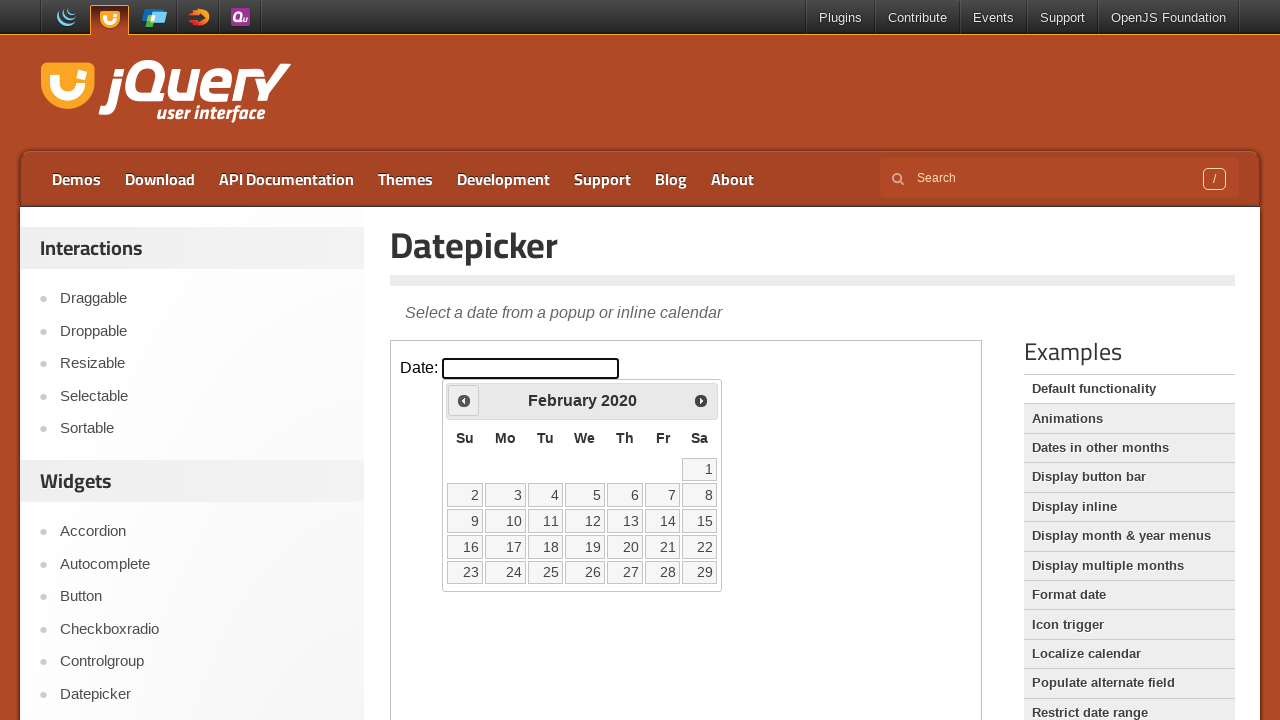

Retrieved current month: February
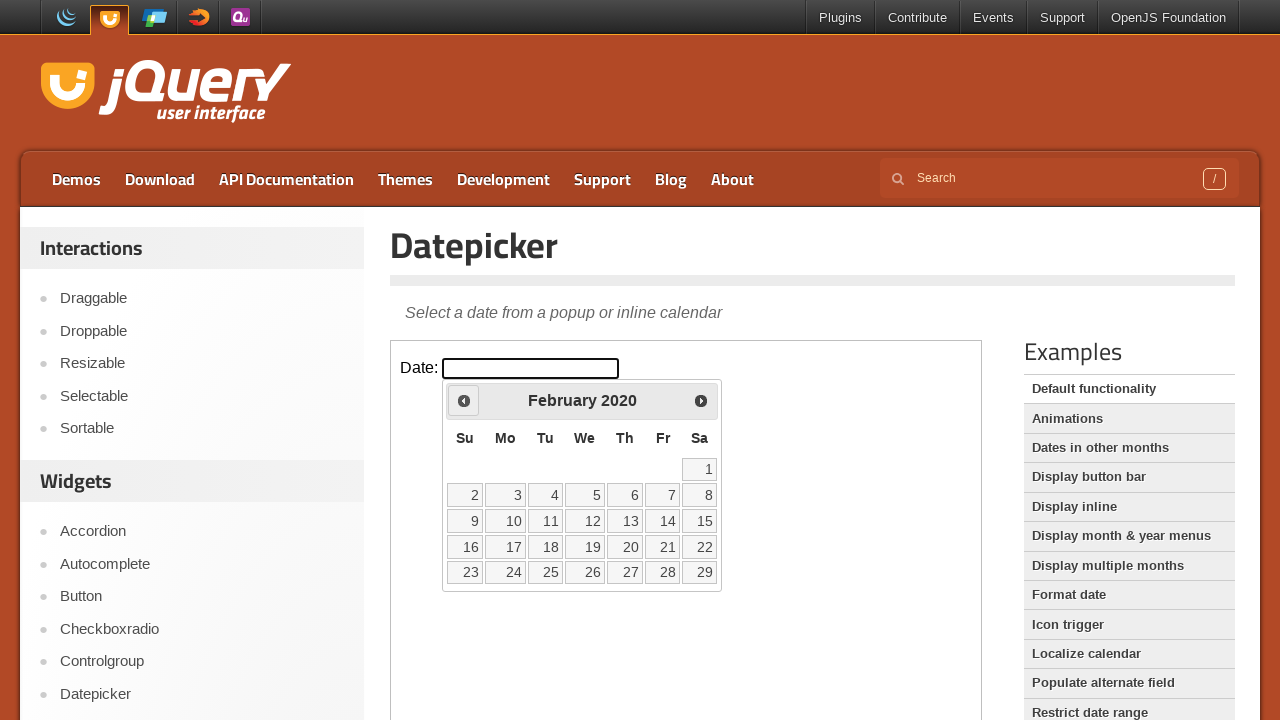

Retrieved current year: 2020
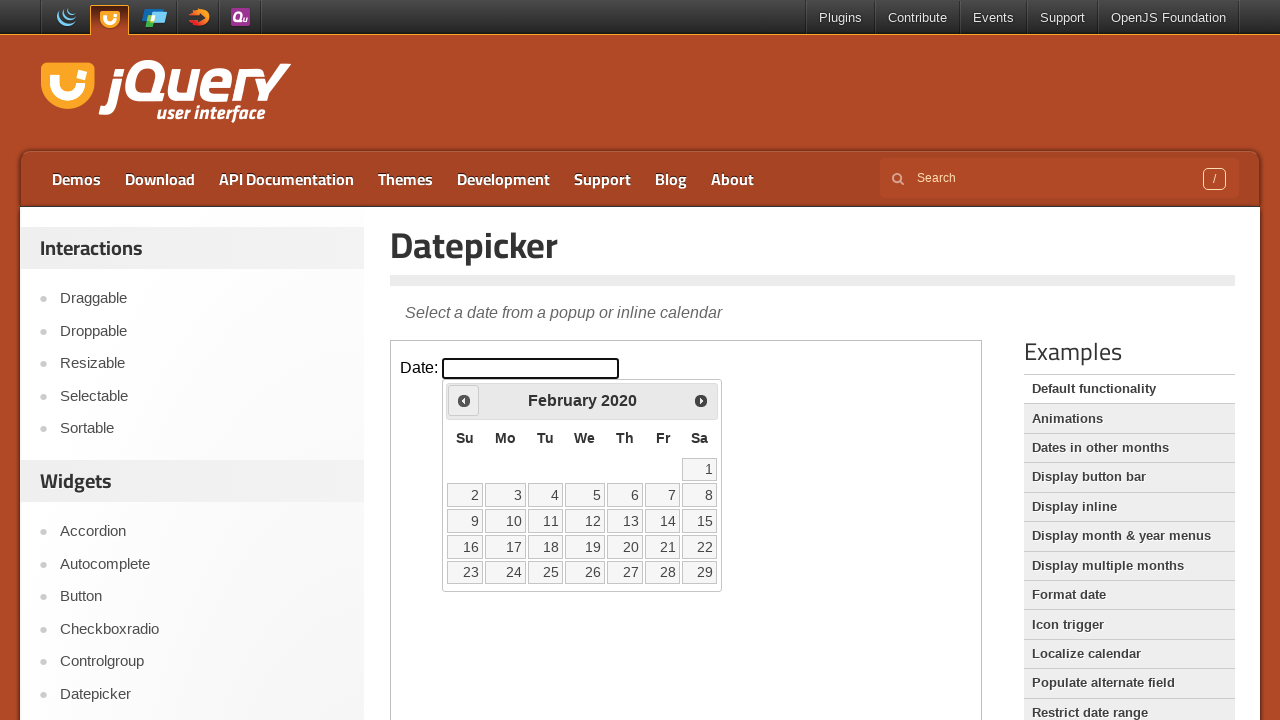

Clicked previous month button to navigate backwards in time at (464, 400) on iframe >> nth=0 >> internal:control=enter-frame >> span.ui-icon.ui-icon-circle-t
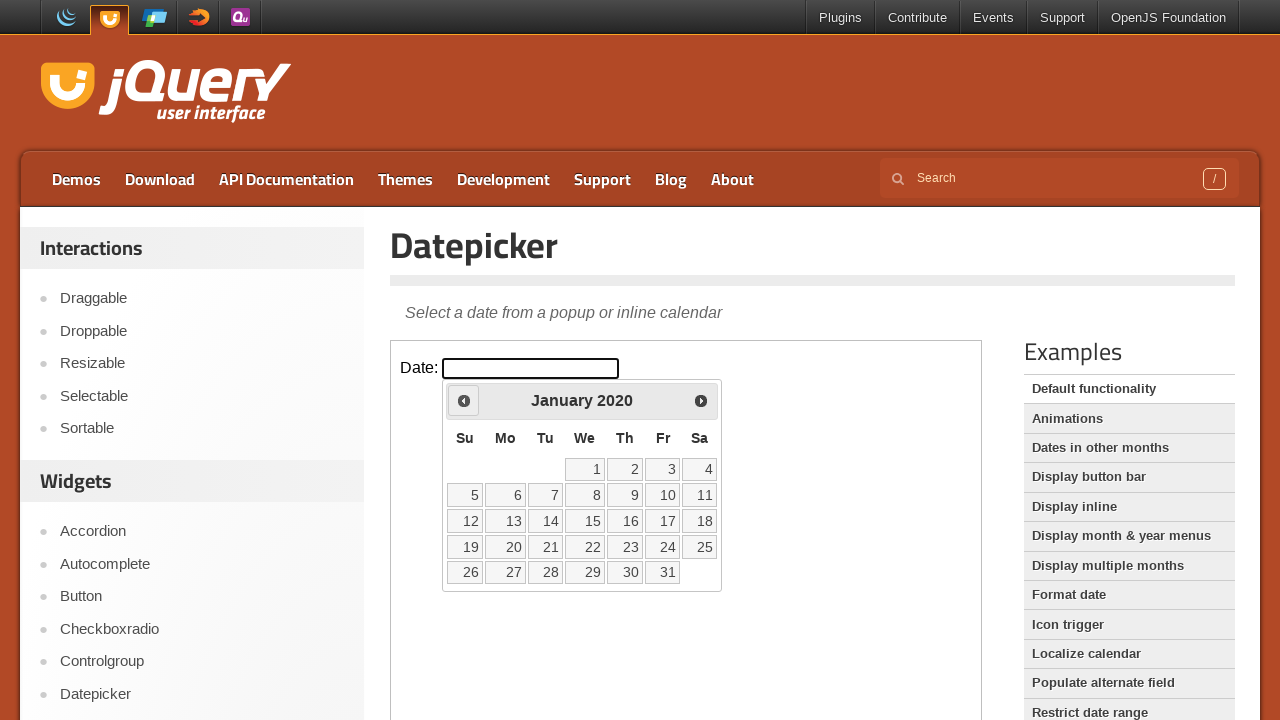

Retrieved current month: January
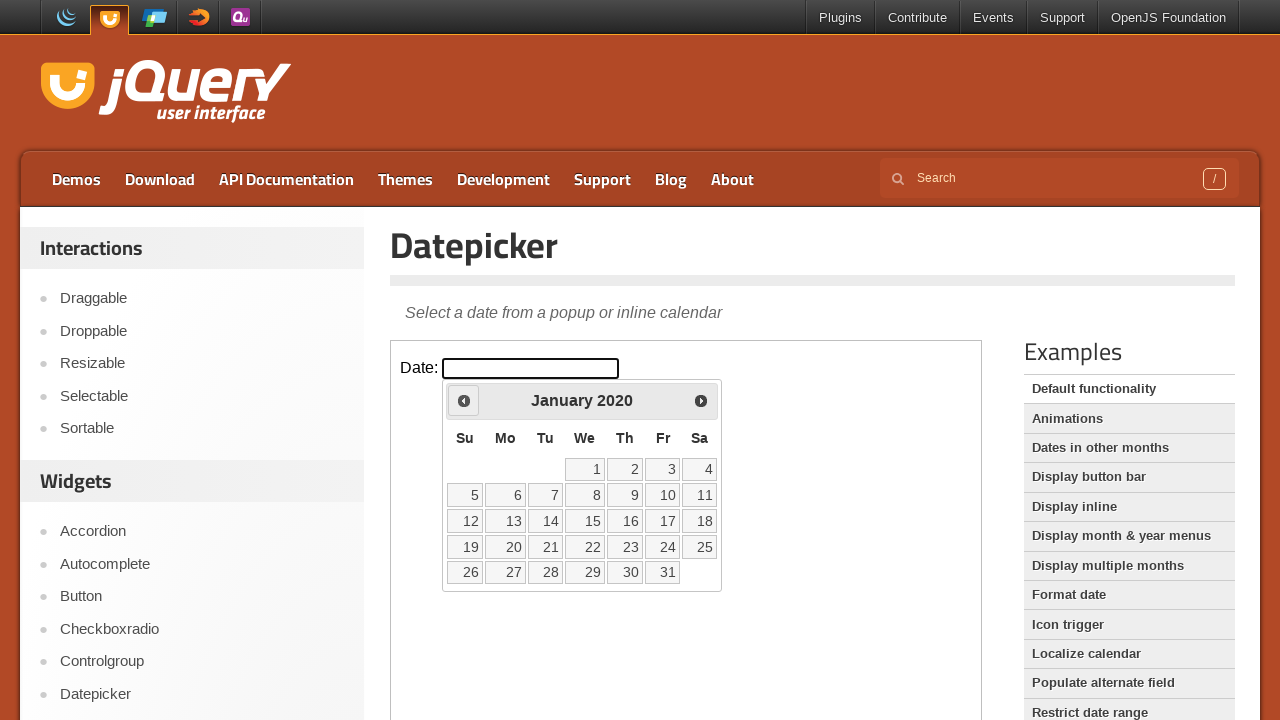

Retrieved current year: 2020
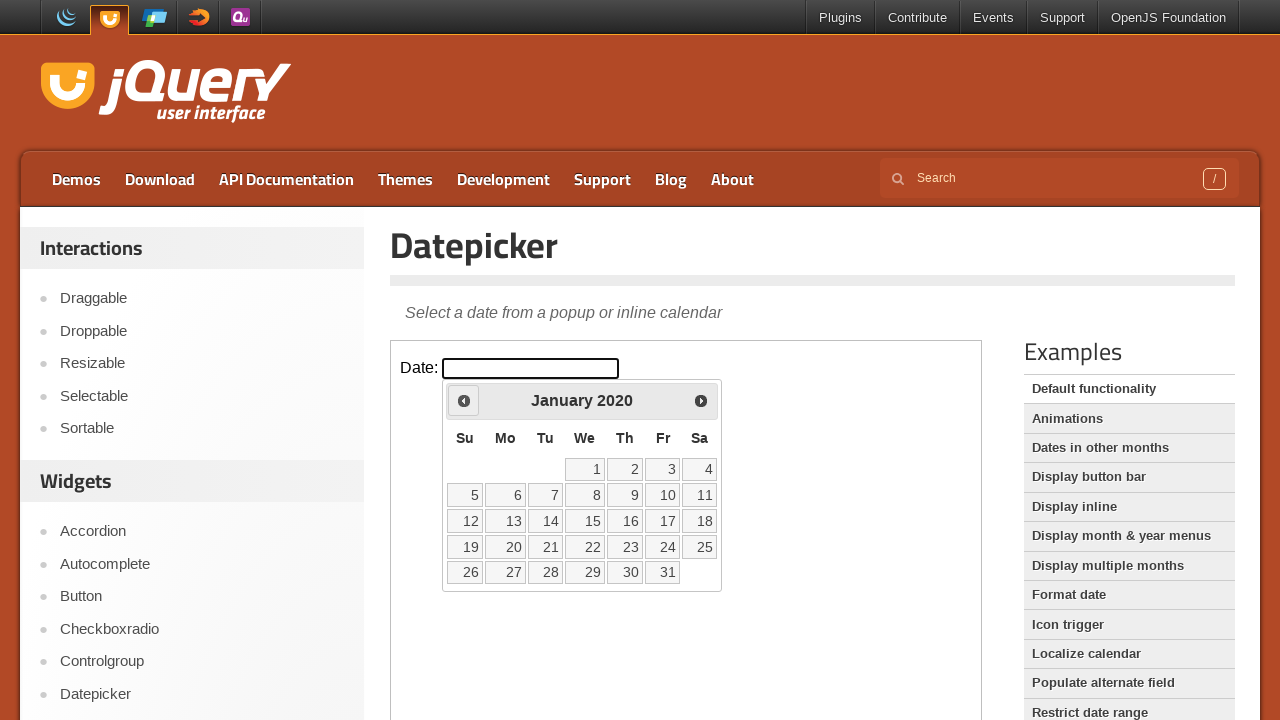

Clicked previous month button to navigate backwards in time at (464, 400) on iframe >> nth=0 >> internal:control=enter-frame >> span.ui-icon.ui-icon-circle-t
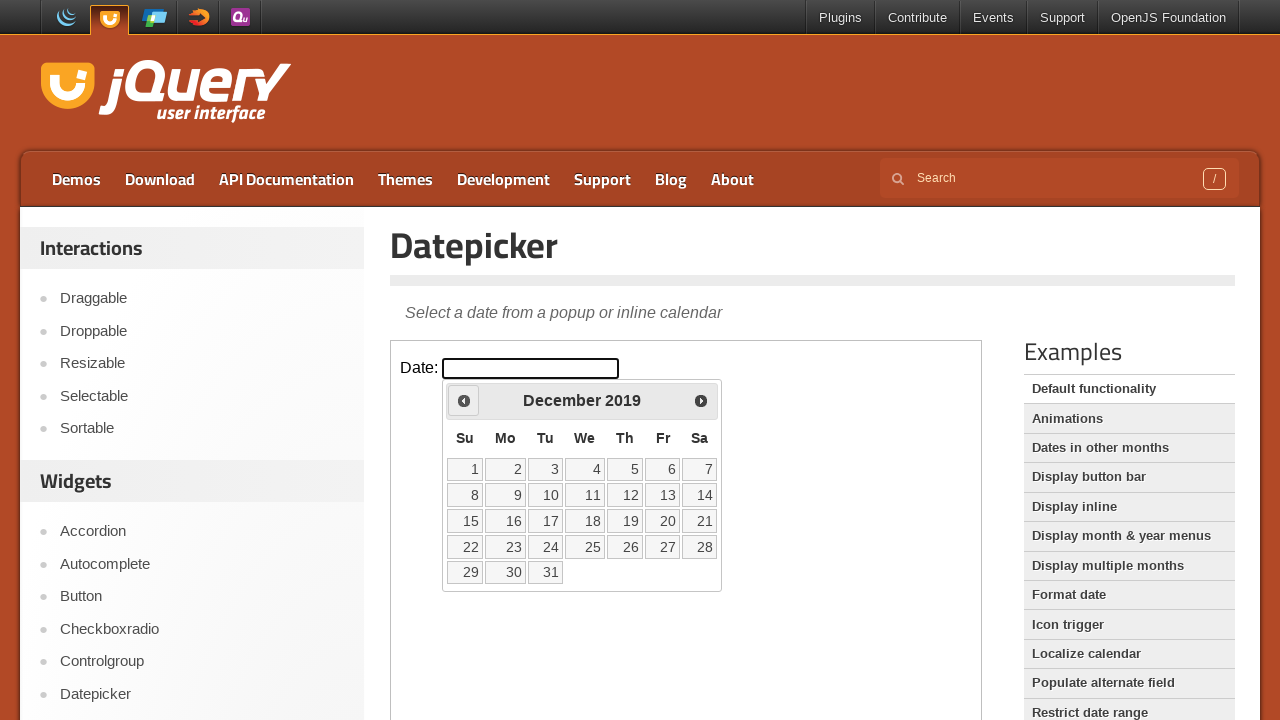

Retrieved current month: December
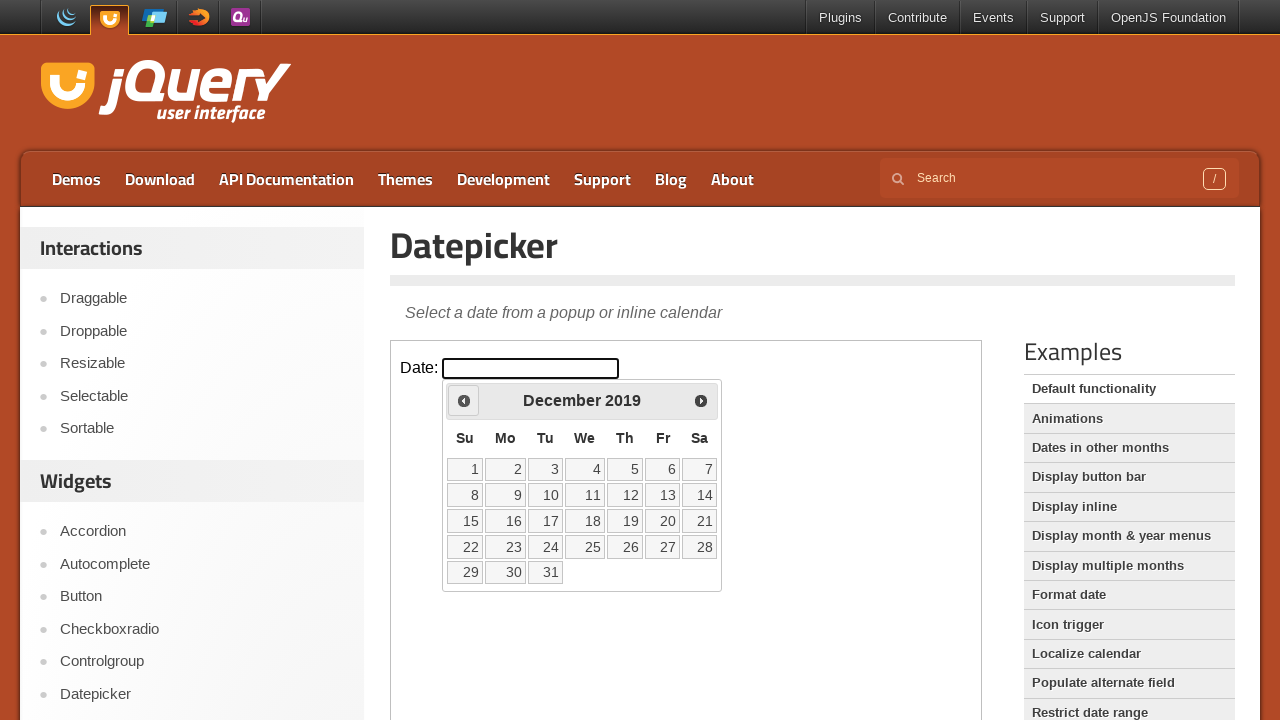

Retrieved current year: 2019
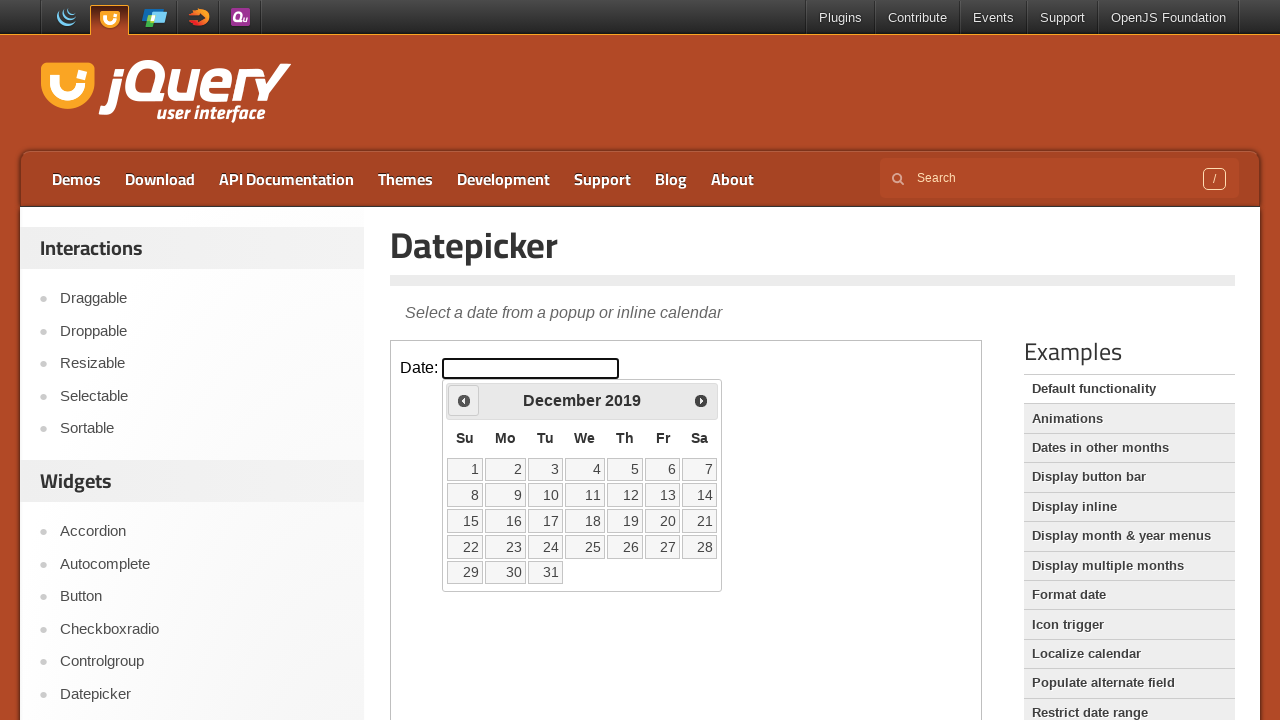

Clicked previous month button to navigate backwards in time at (464, 400) on iframe >> nth=0 >> internal:control=enter-frame >> span.ui-icon.ui-icon-circle-t
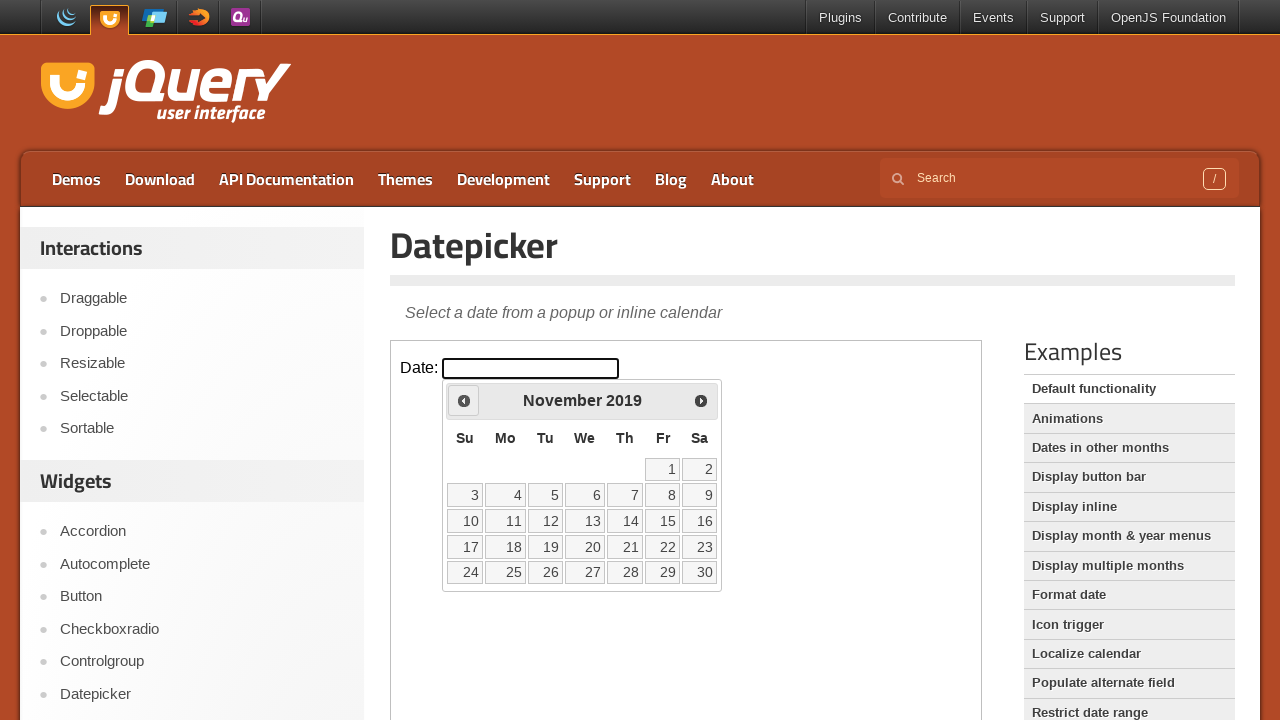

Retrieved current month: November
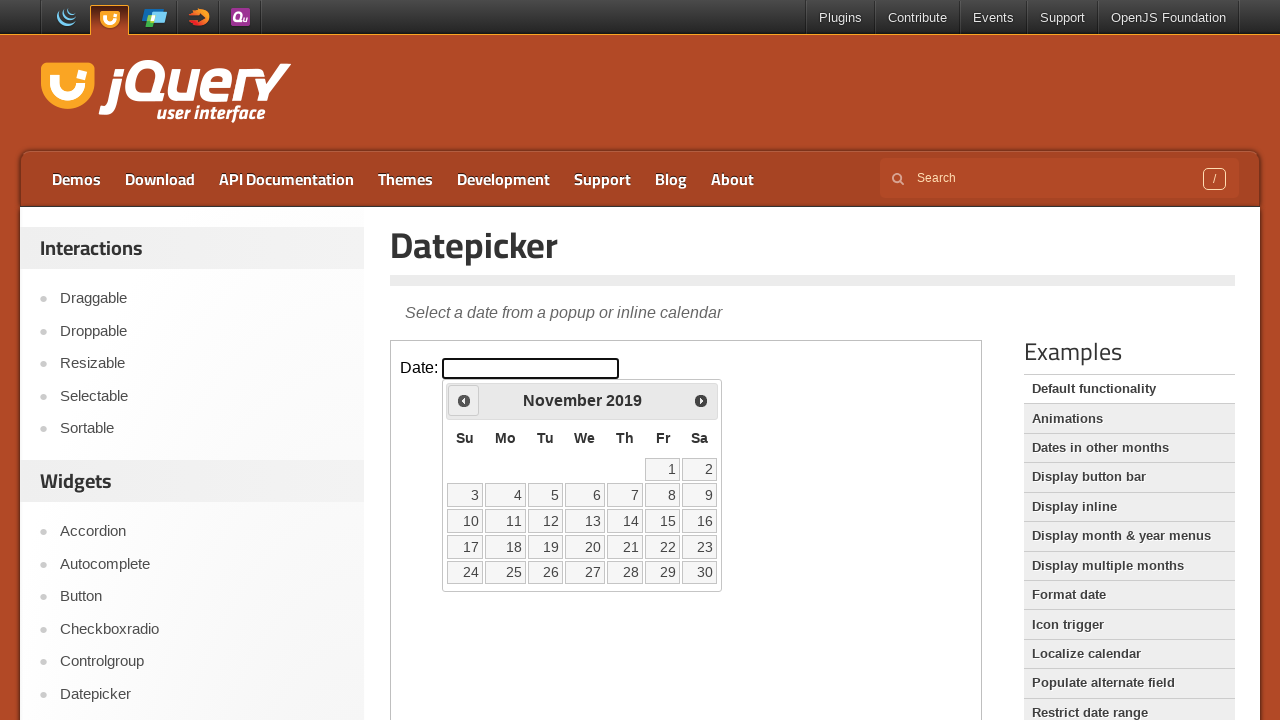

Retrieved current year: 2019
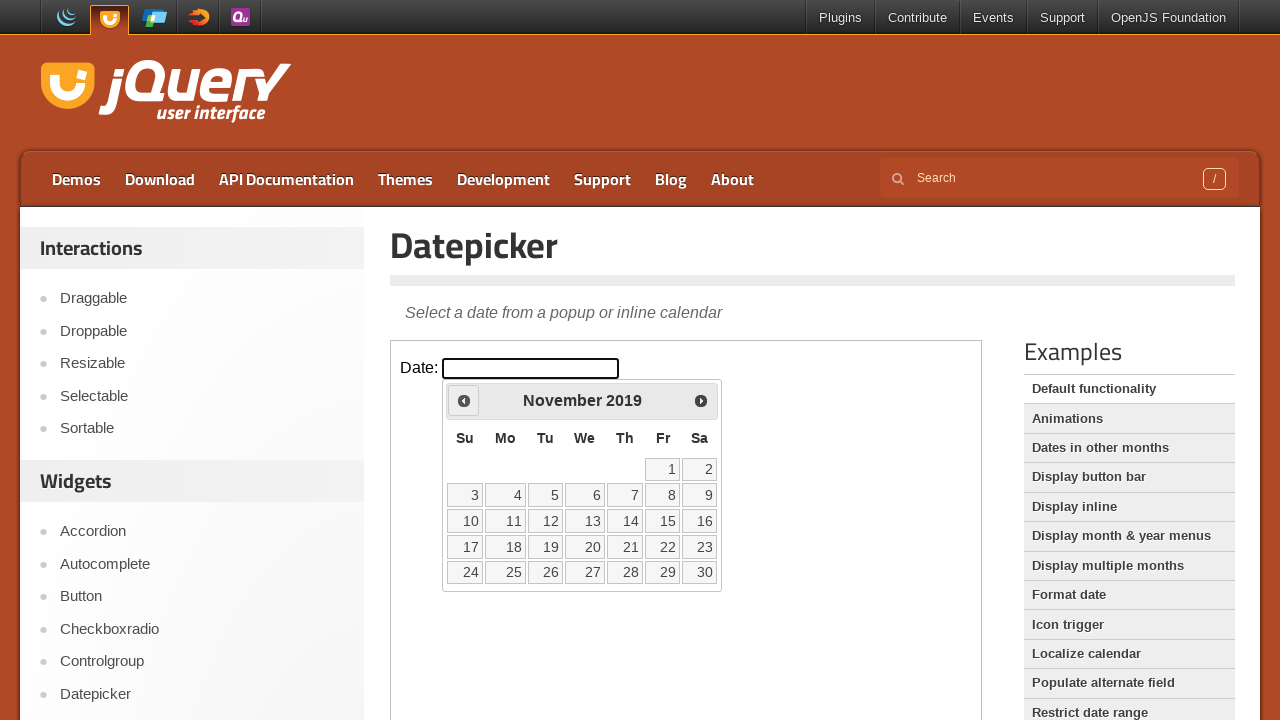

Clicked previous month button to navigate backwards in time at (464, 400) on iframe >> nth=0 >> internal:control=enter-frame >> span.ui-icon.ui-icon-circle-t
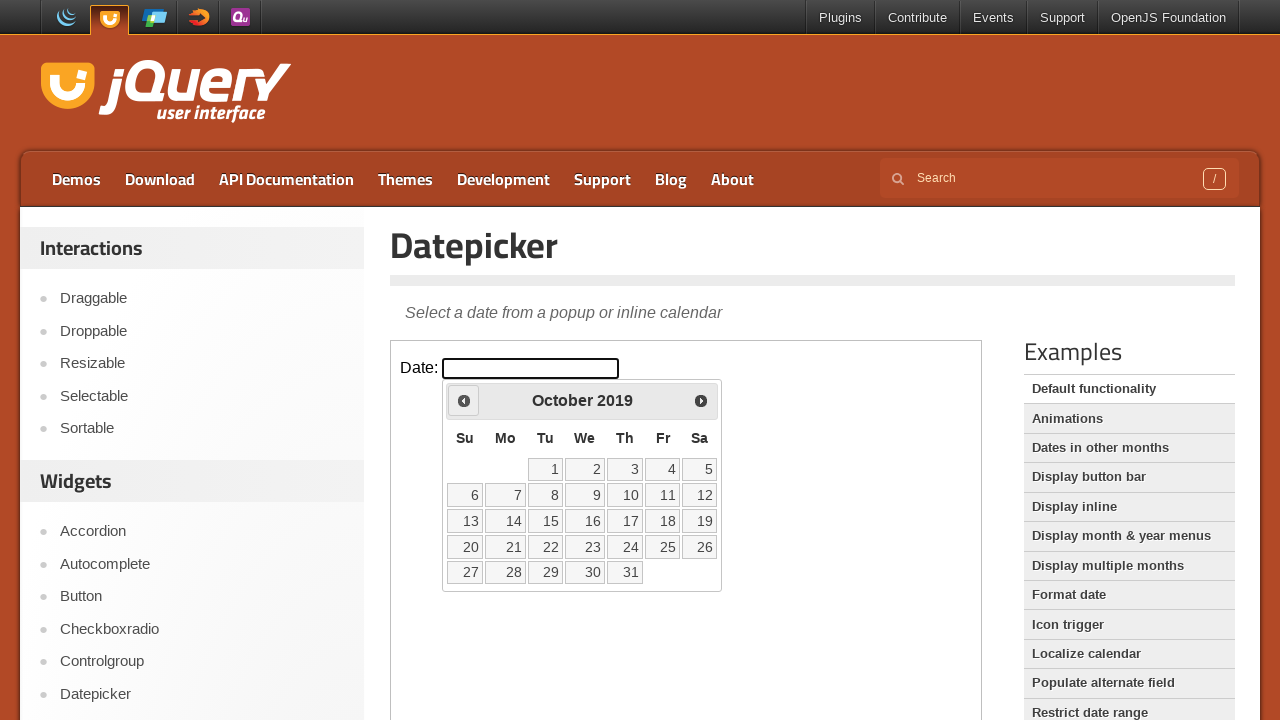

Retrieved current month: October
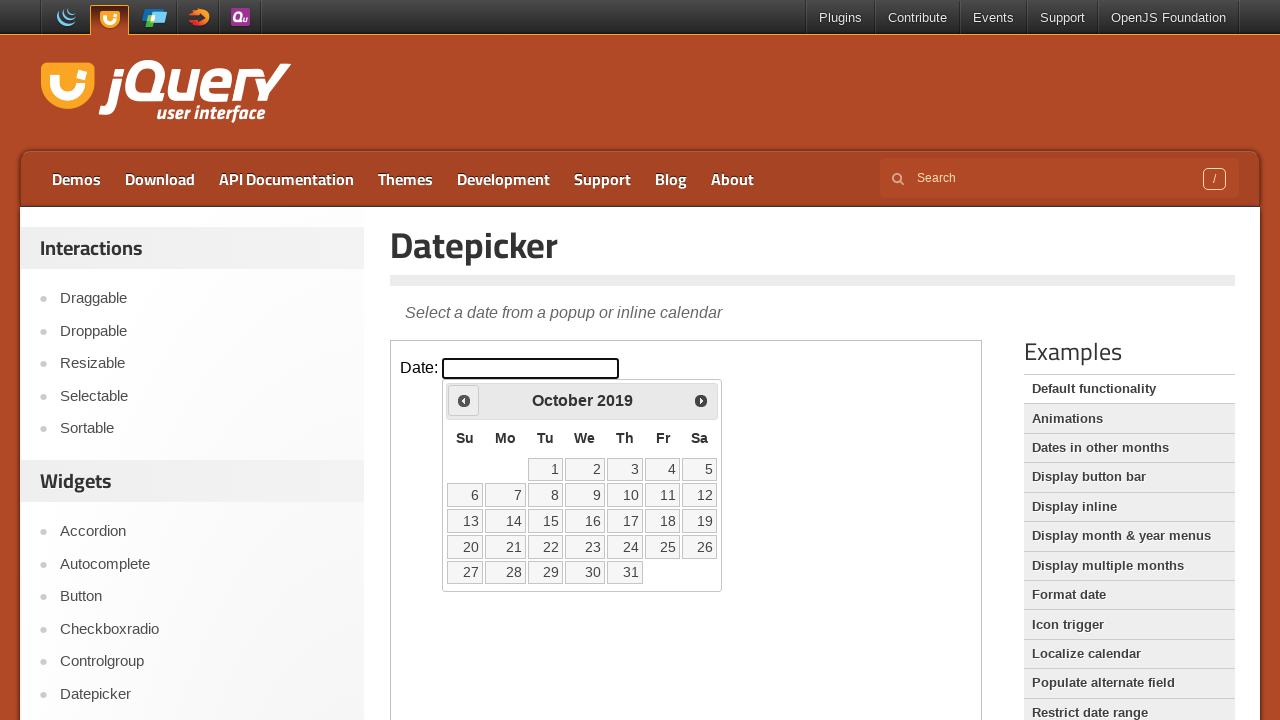

Retrieved current year: 2019
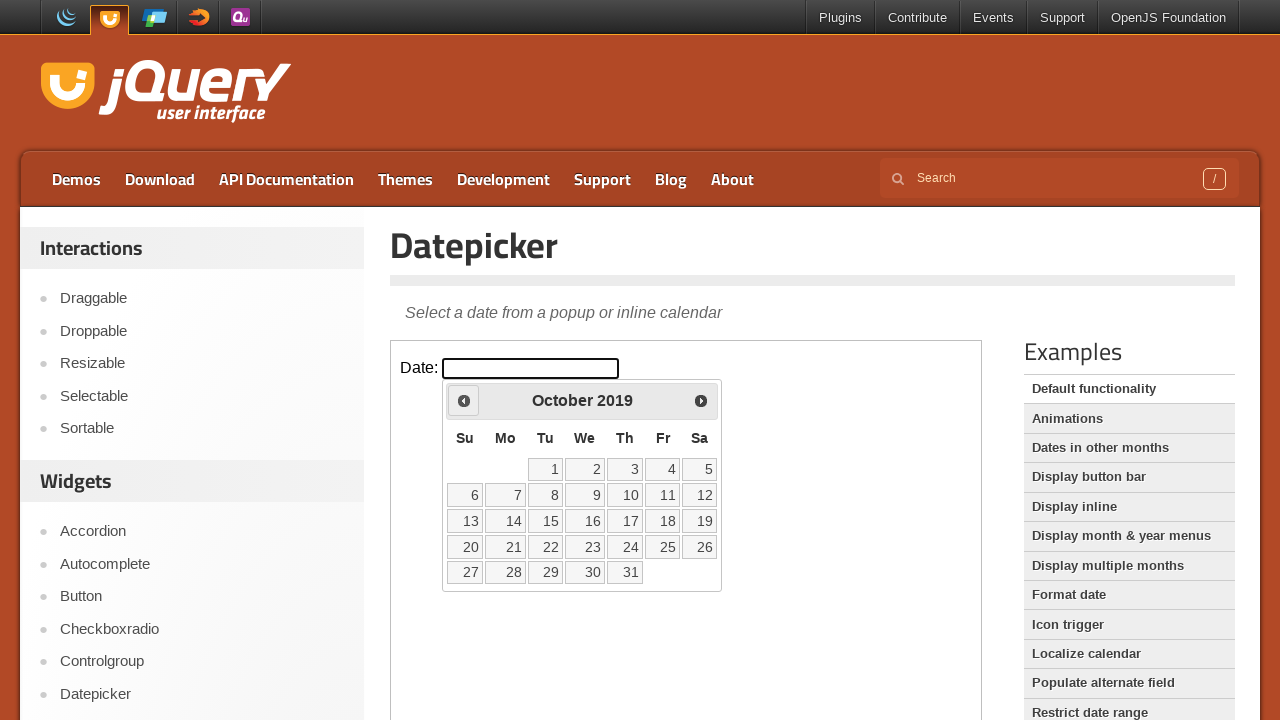

Clicked previous month button to navigate backwards in time at (464, 400) on iframe >> nth=0 >> internal:control=enter-frame >> span.ui-icon.ui-icon-circle-t
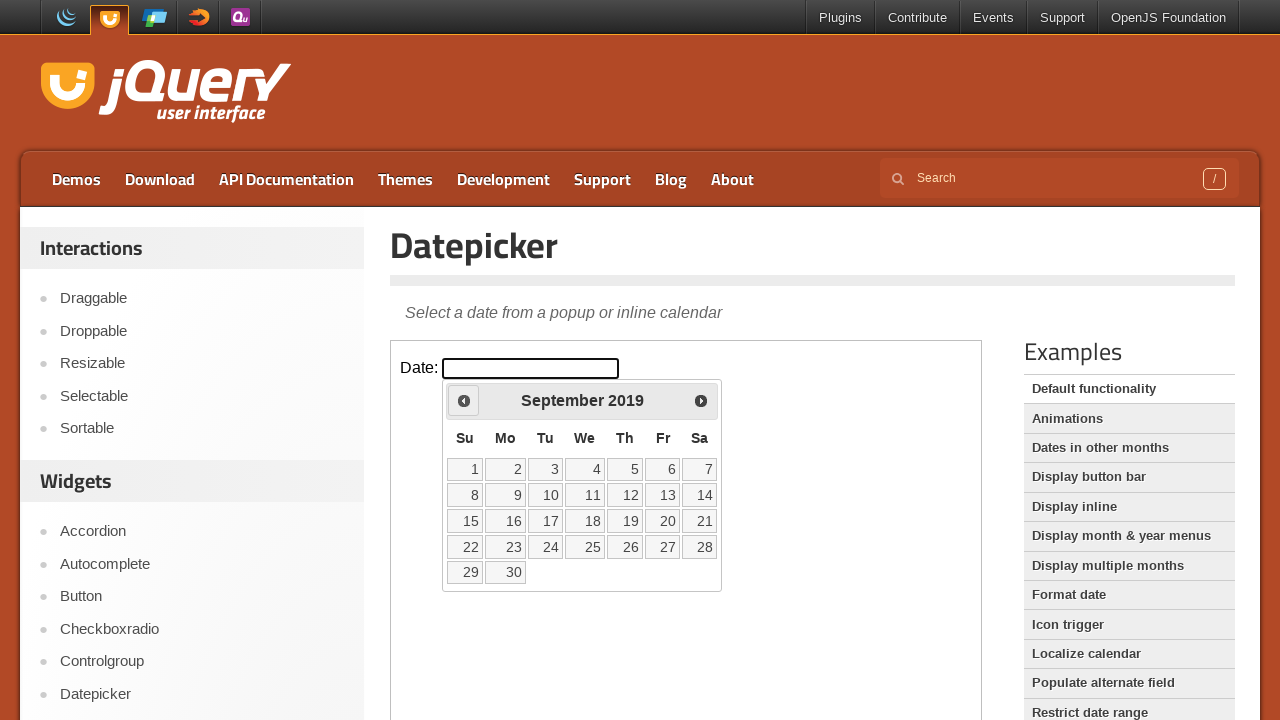

Retrieved current month: September
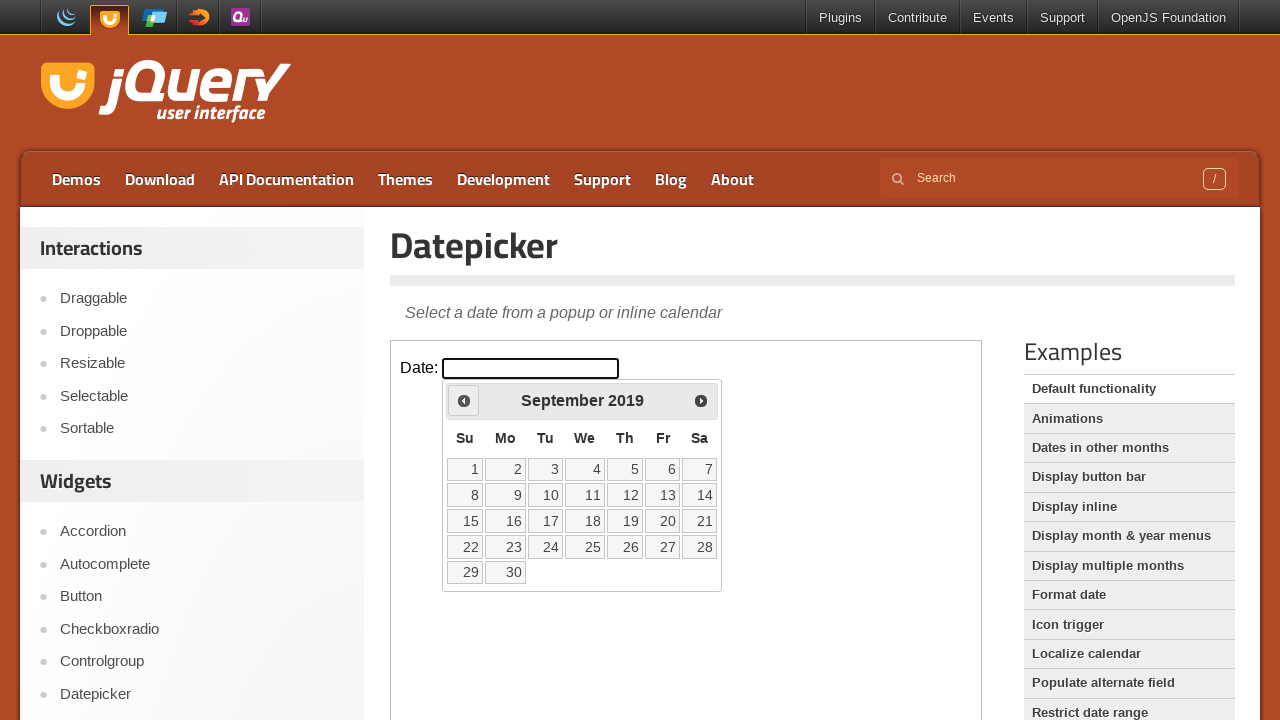

Retrieved current year: 2019
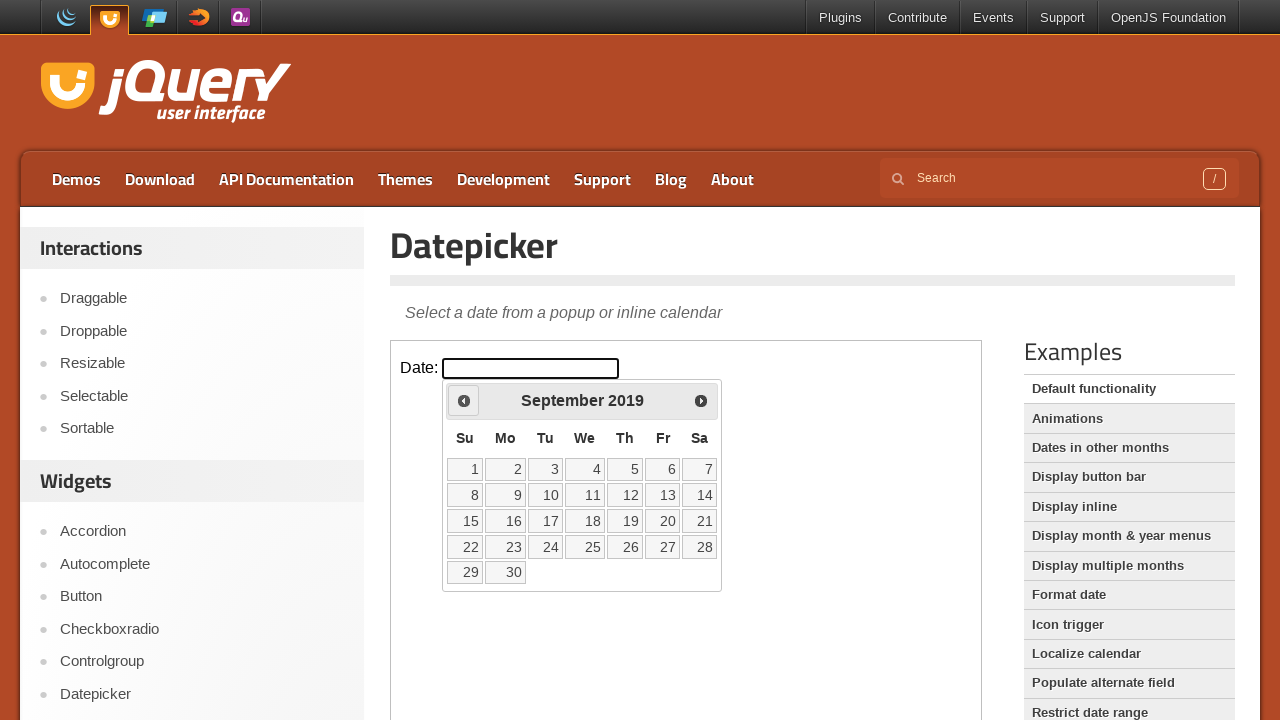

Clicked previous month button to navigate backwards in time at (464, 400) on iframe >> nth=0 >> internal:control=enter-frame >> span.ui-icon.ui-icon-circle-t
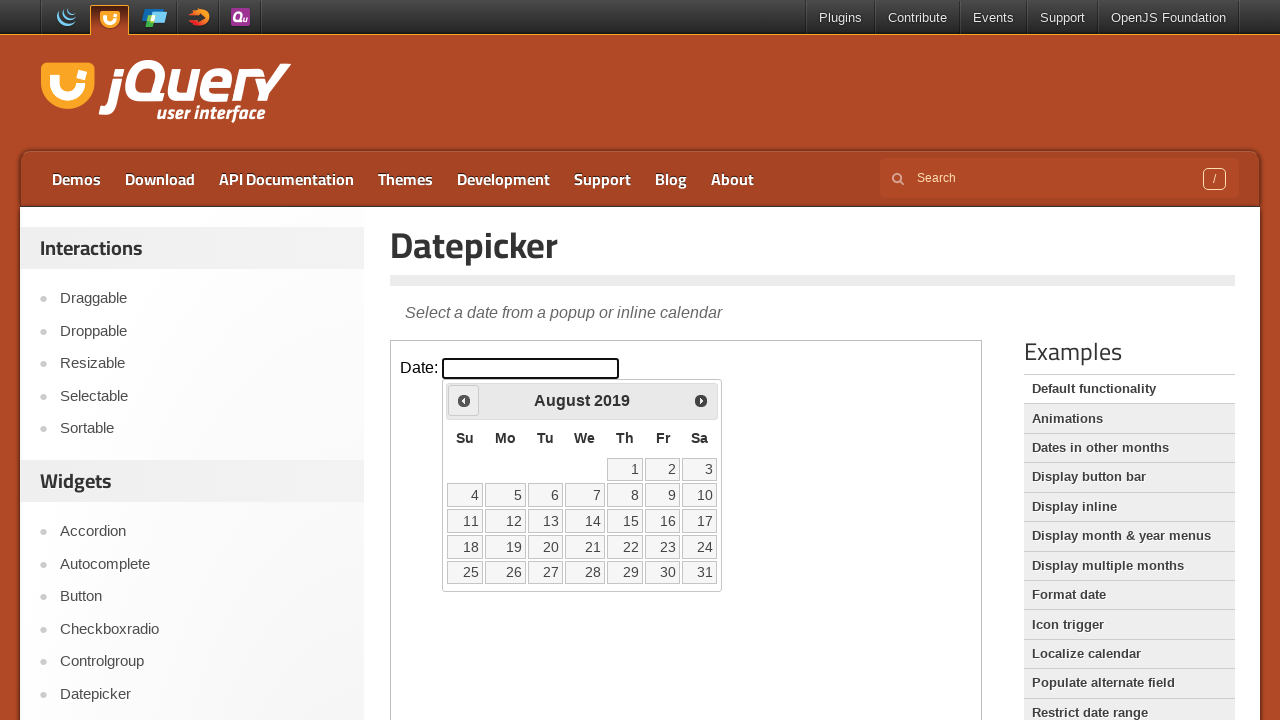

Retrieved current month: August
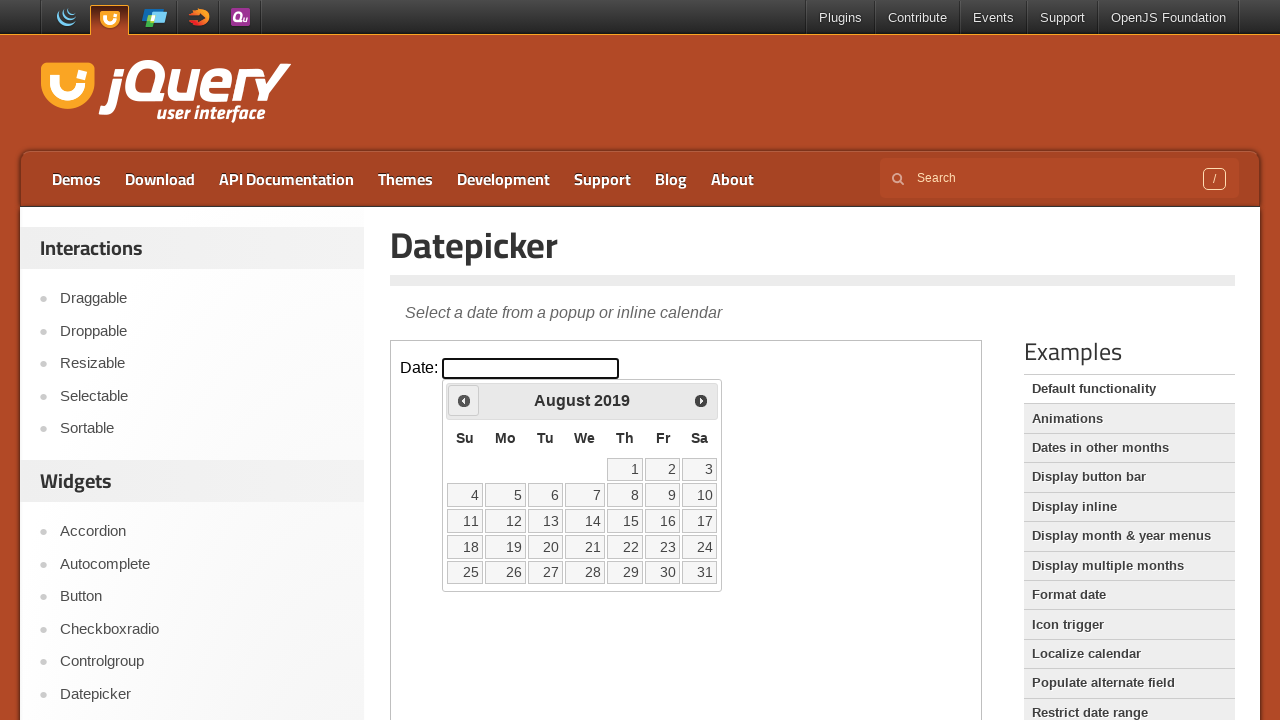

Retrieved current year: 2019
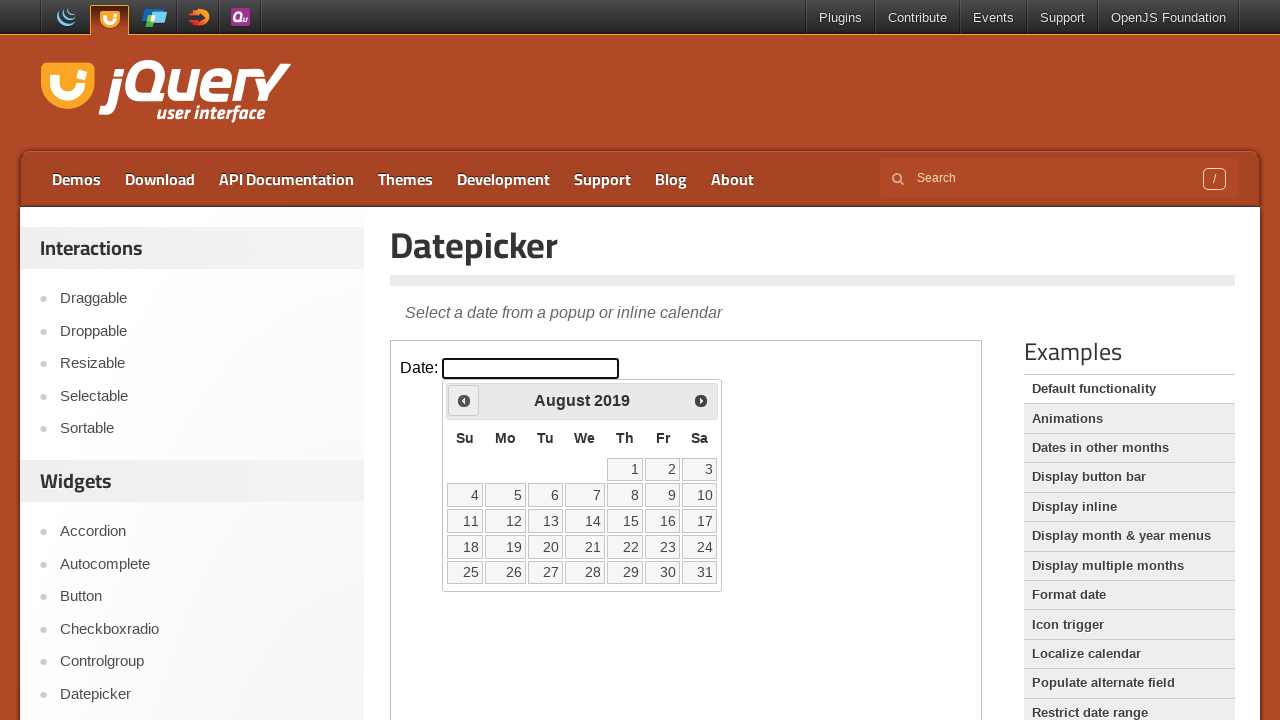

Clicked previous month button to navigate backwards in time at (464, 400) on iframe >> nth=0 >> internal:control=enter-frame >> span.ui-icon.ui-icon-circle-t
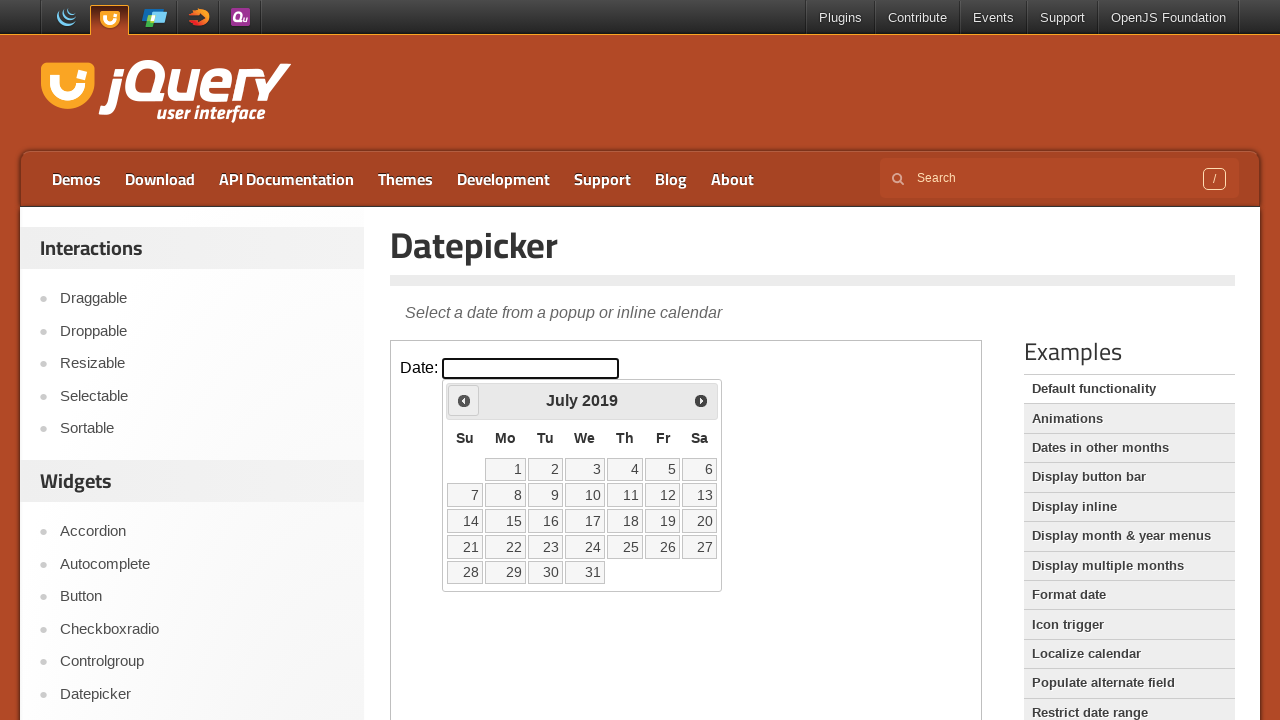

Retrieved current month: July
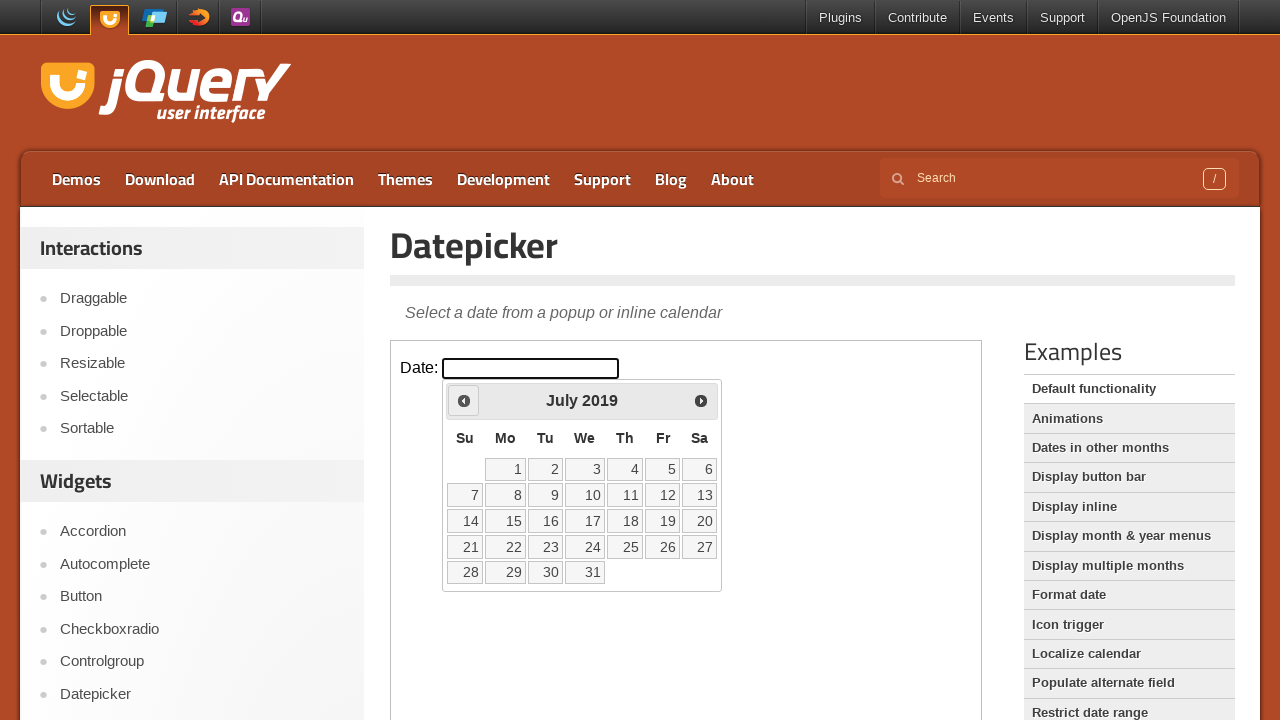

Retrieved current year: 2019
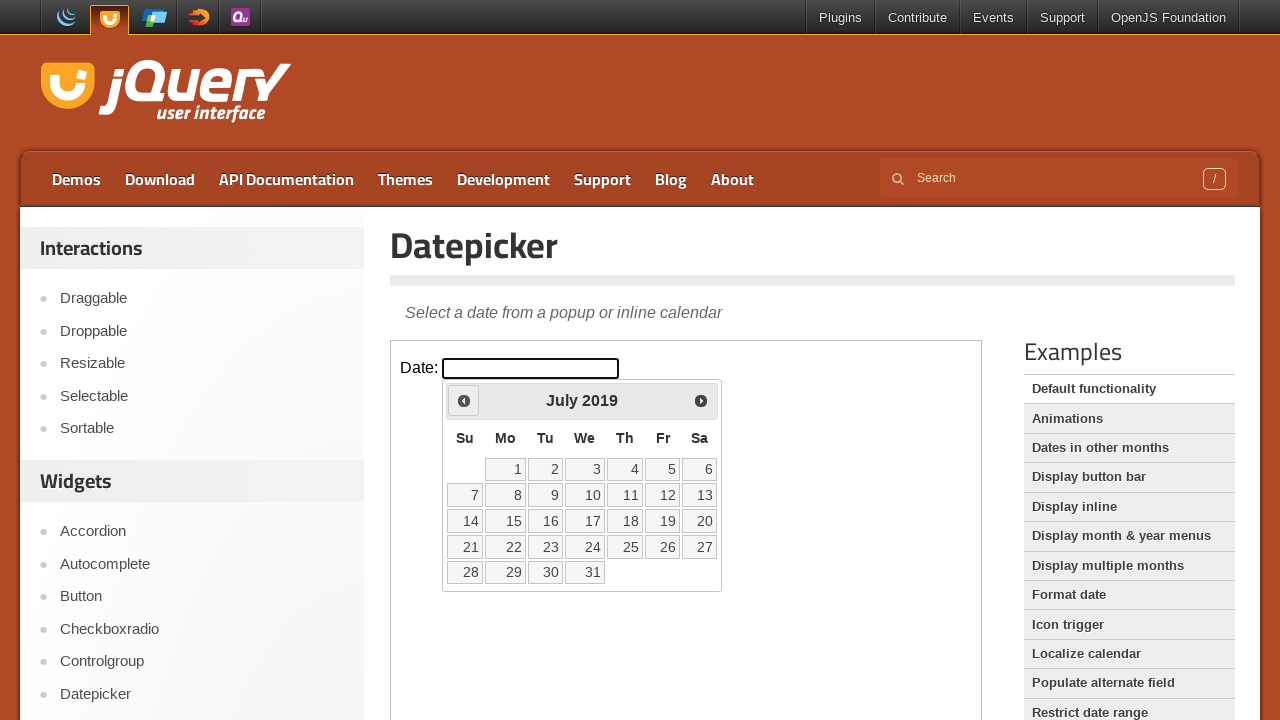

Clicked previous month button to navigate backwards in time at (464, 400) on iframe >> nth=0 >> internal:control=enter-frame >> span.ui-icon.ui-icon-circle-t
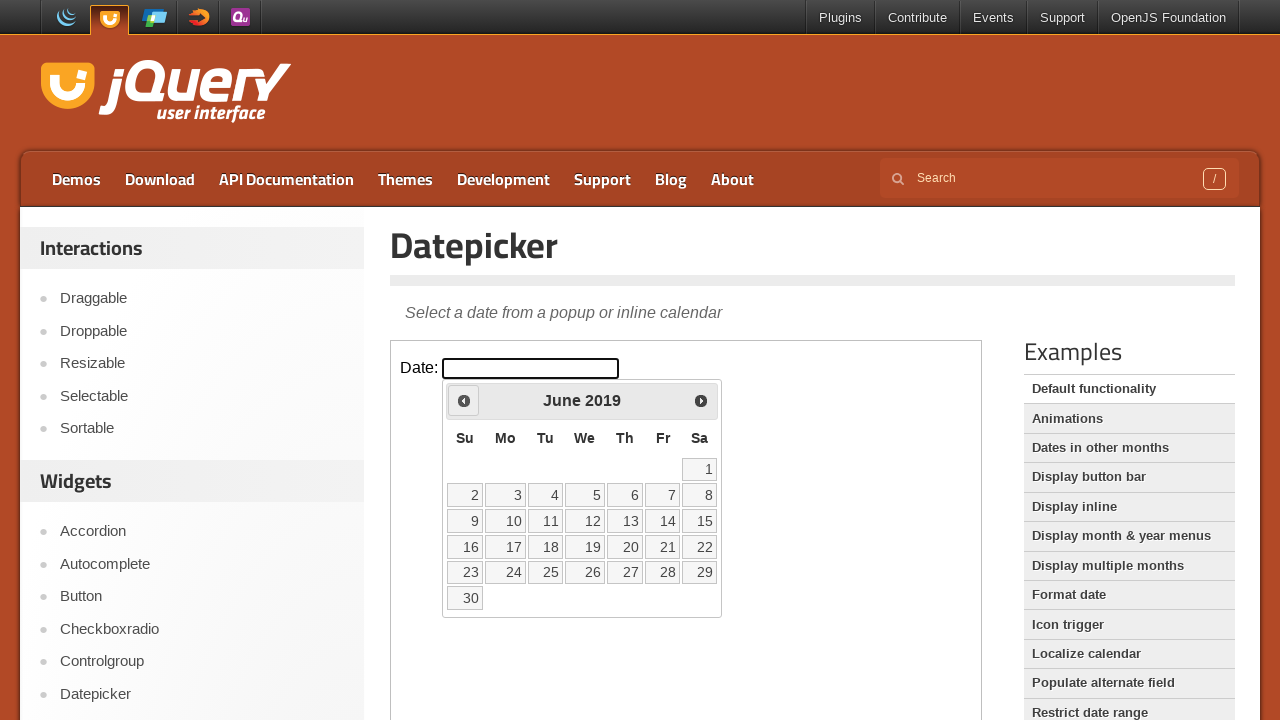

Retrieved current month: June
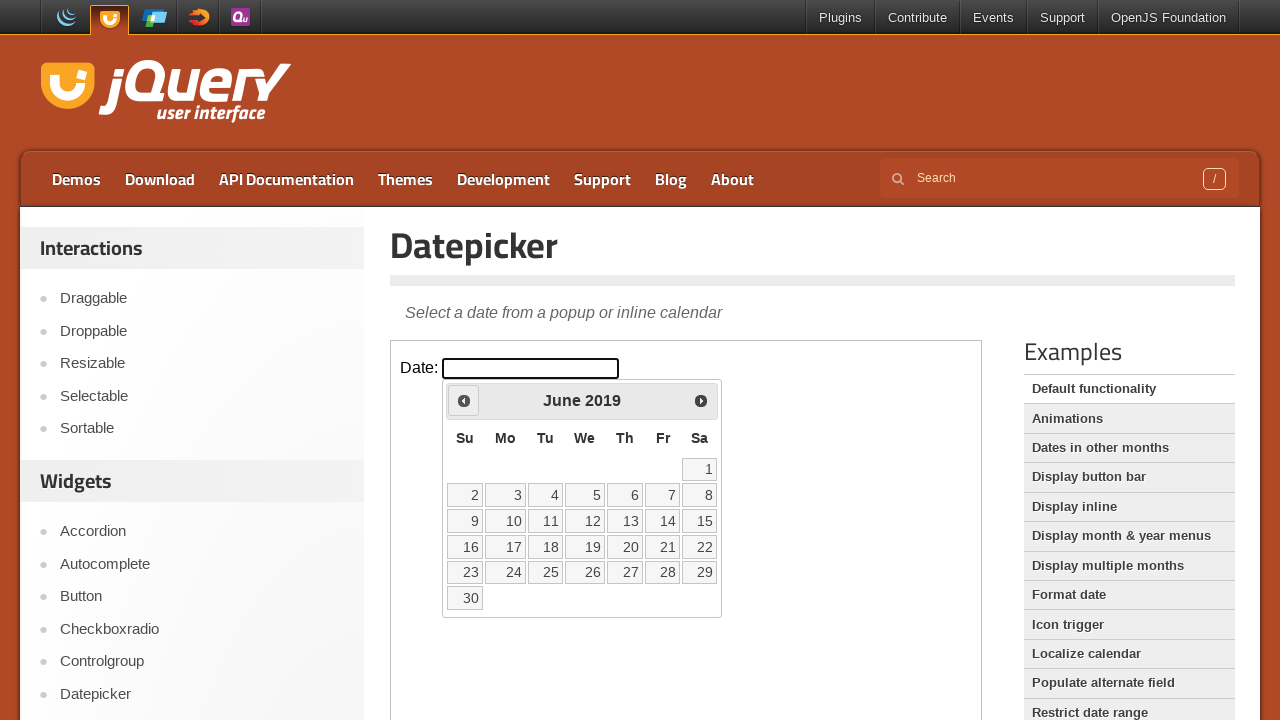

Retrieved current year: 2019
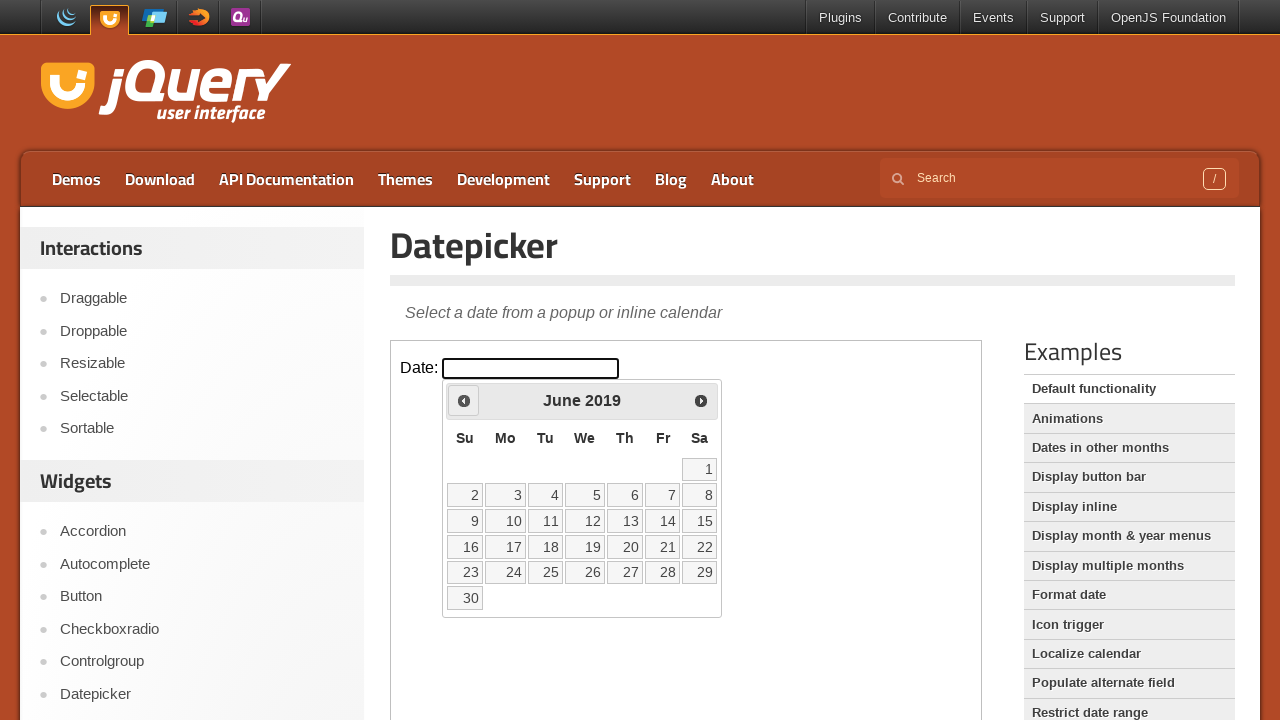

Reached target date: June 2019
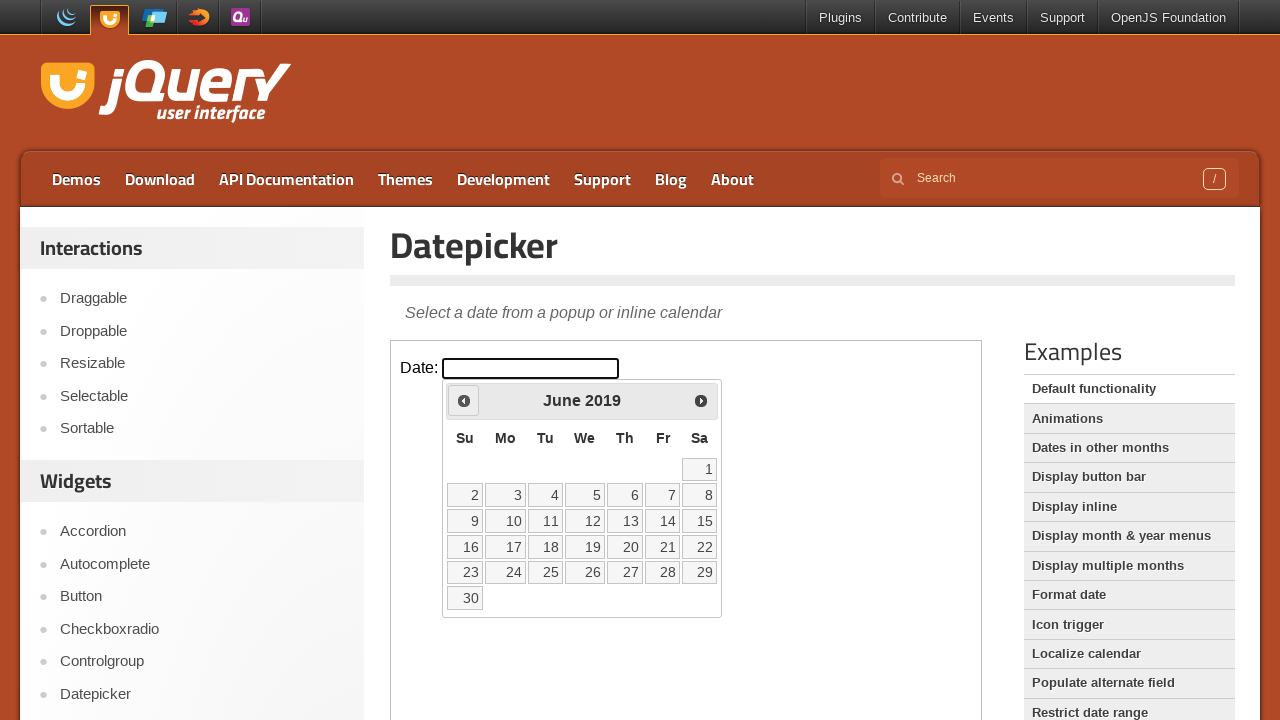

Selected date 27 from the calendar at (625, 572) on iframe >> nth=0 >> internal:control=enter-frame >> table.ui-datepicker-calendar 
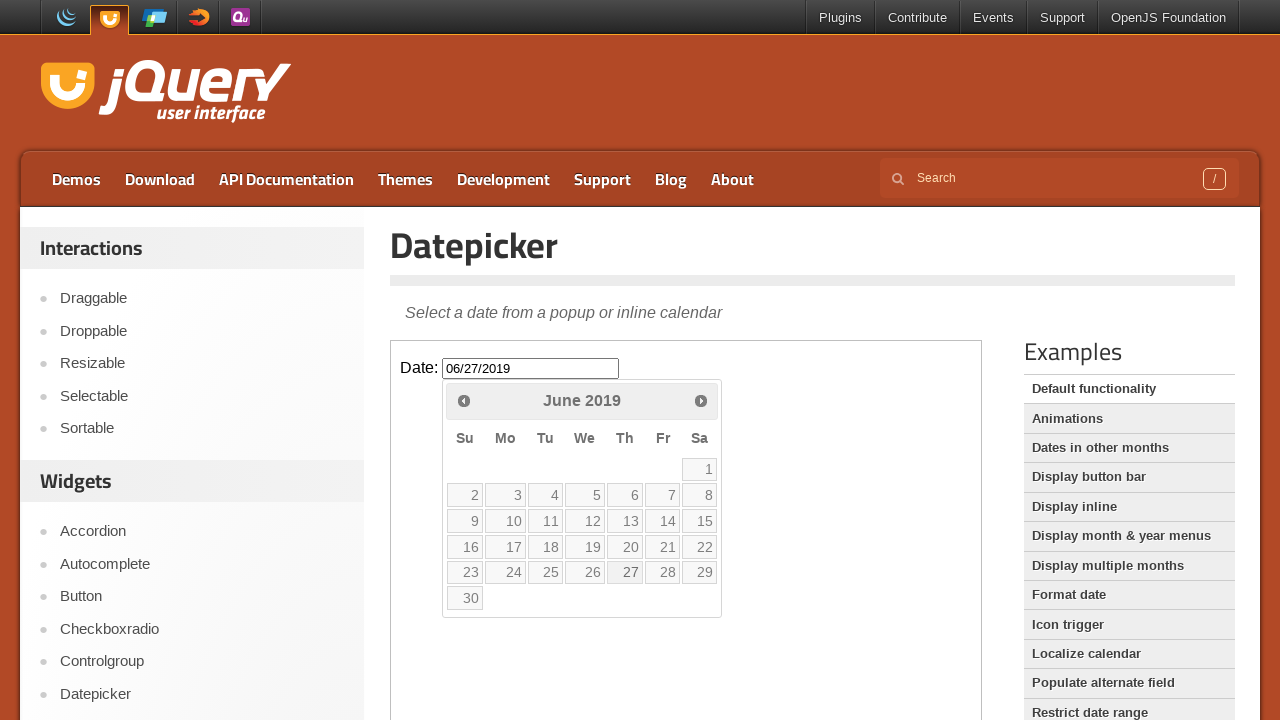

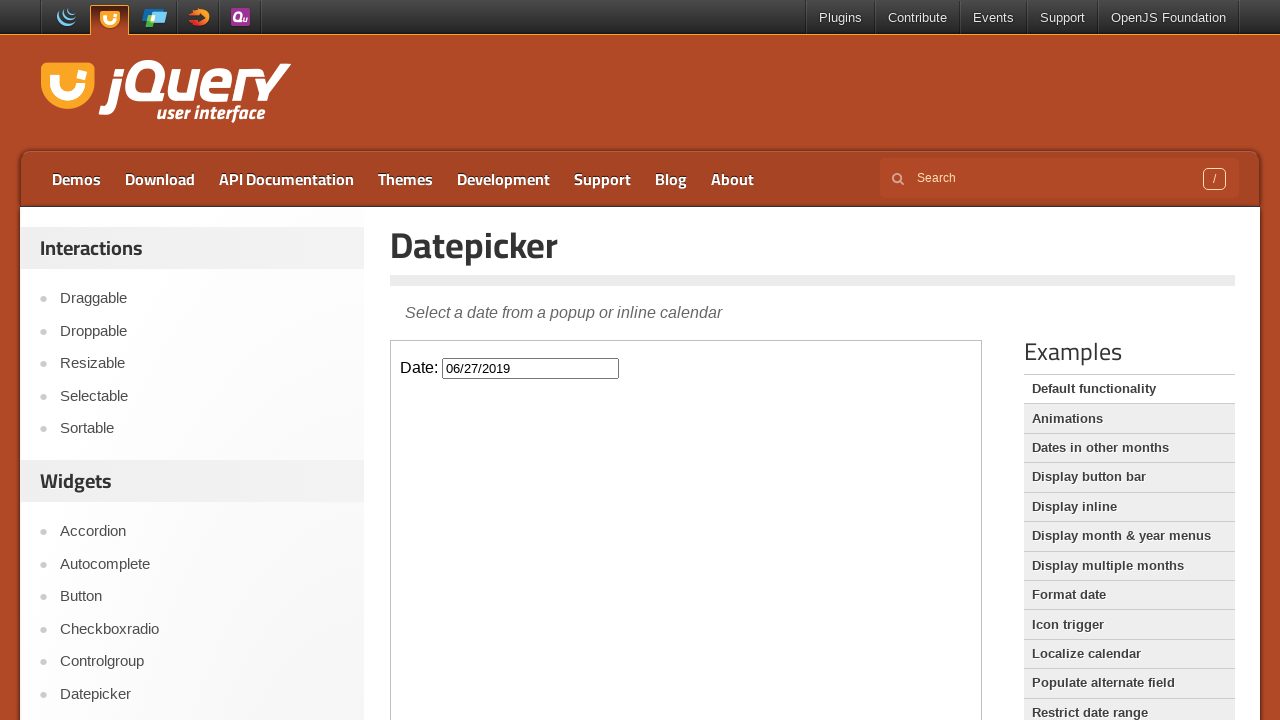